Tests the add/remove elements functionality by clicking the "Add Element" button 100 times, verifying 100 delete buttons are created, then clicking delete 90 times and verifying 10 delete buttons remain.

Starting URL: https://the-internet.herokuapp.com/add_remove_elements/

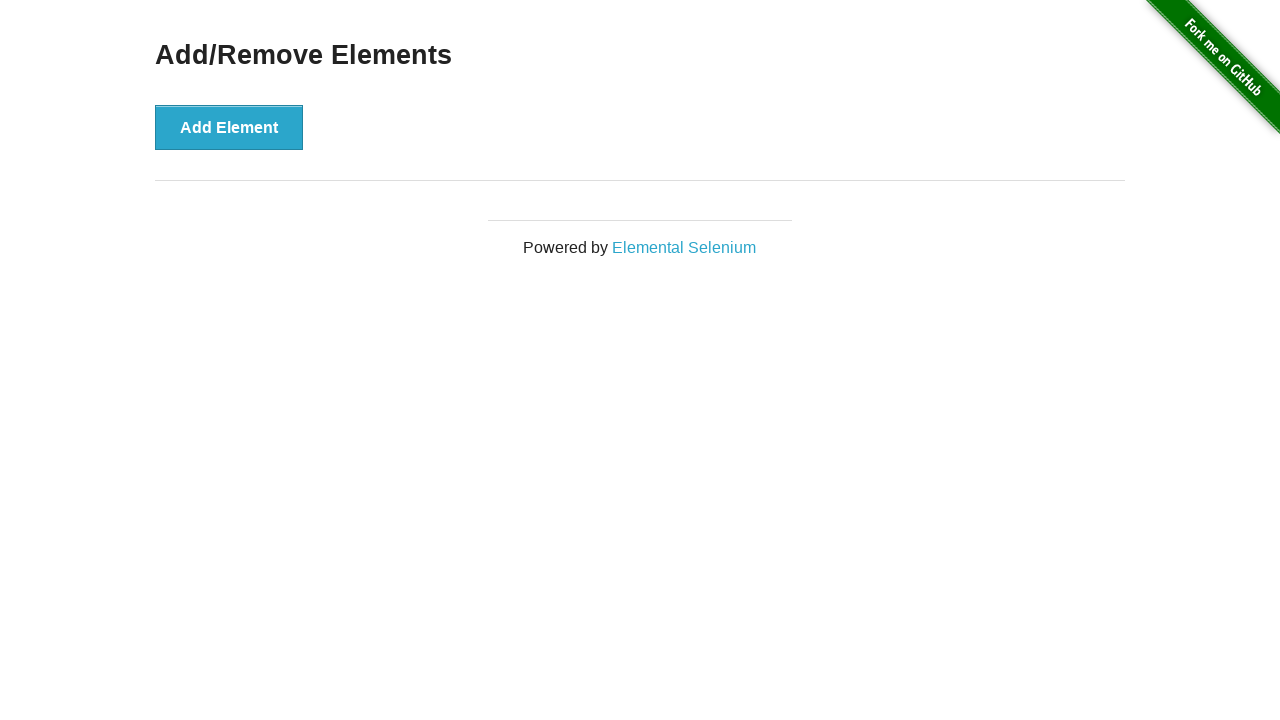

Clicked 'Add Element' button (iteration 1/100) at (229, 127) on xpath=//*[@onclick='addElement()']
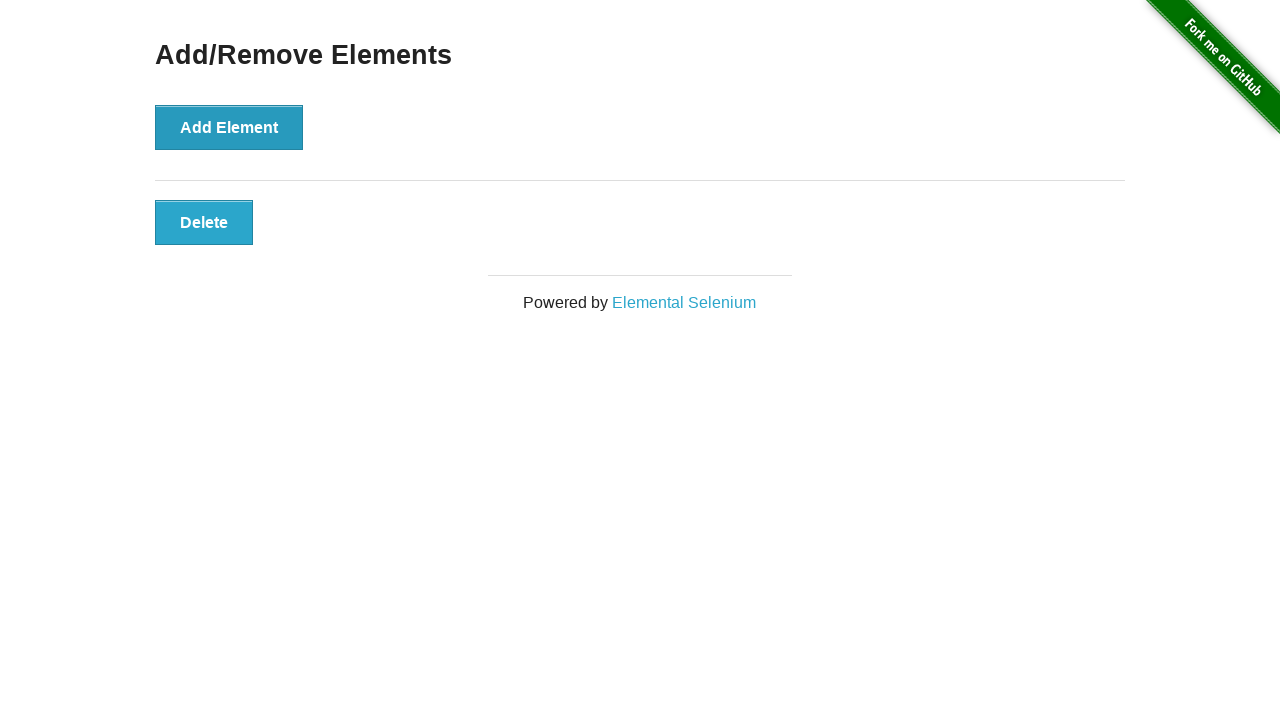

Clicked 'Add Element' button (iteration 2/100) at (229, 127) on xpath=//*[@onclick='addElement()']
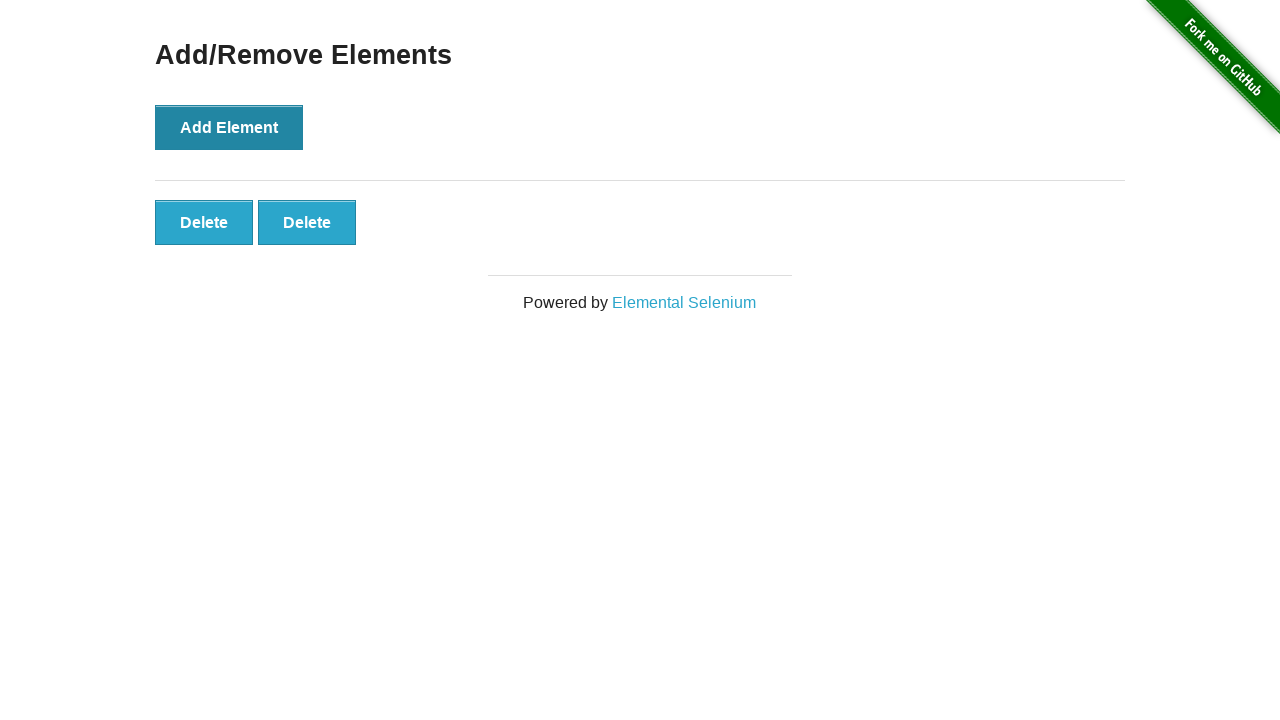

Clicked 'Add Element' button (iteration 3/100) at (229, 127) on xpath=//*[@onclick='addElement()']
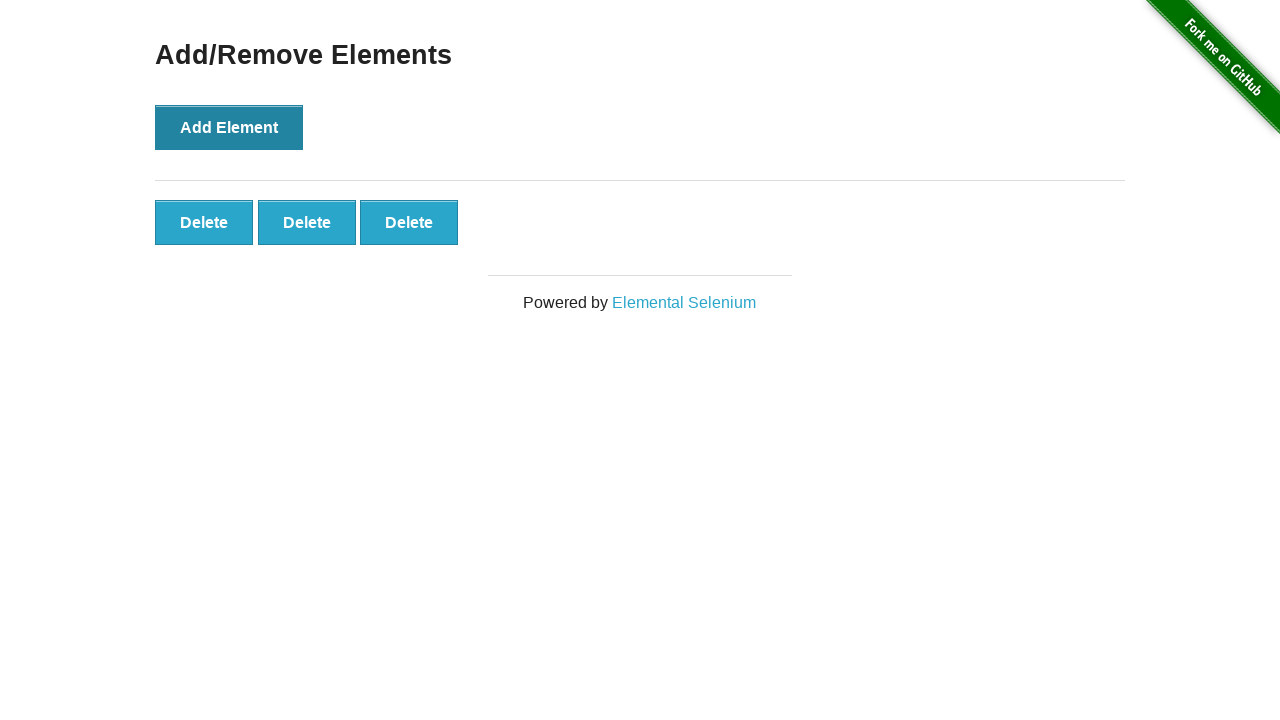

Clicked 'Add Element' button (iteration 4/100) at (229, 127) on xpath=//*[@onclick='addElement()']
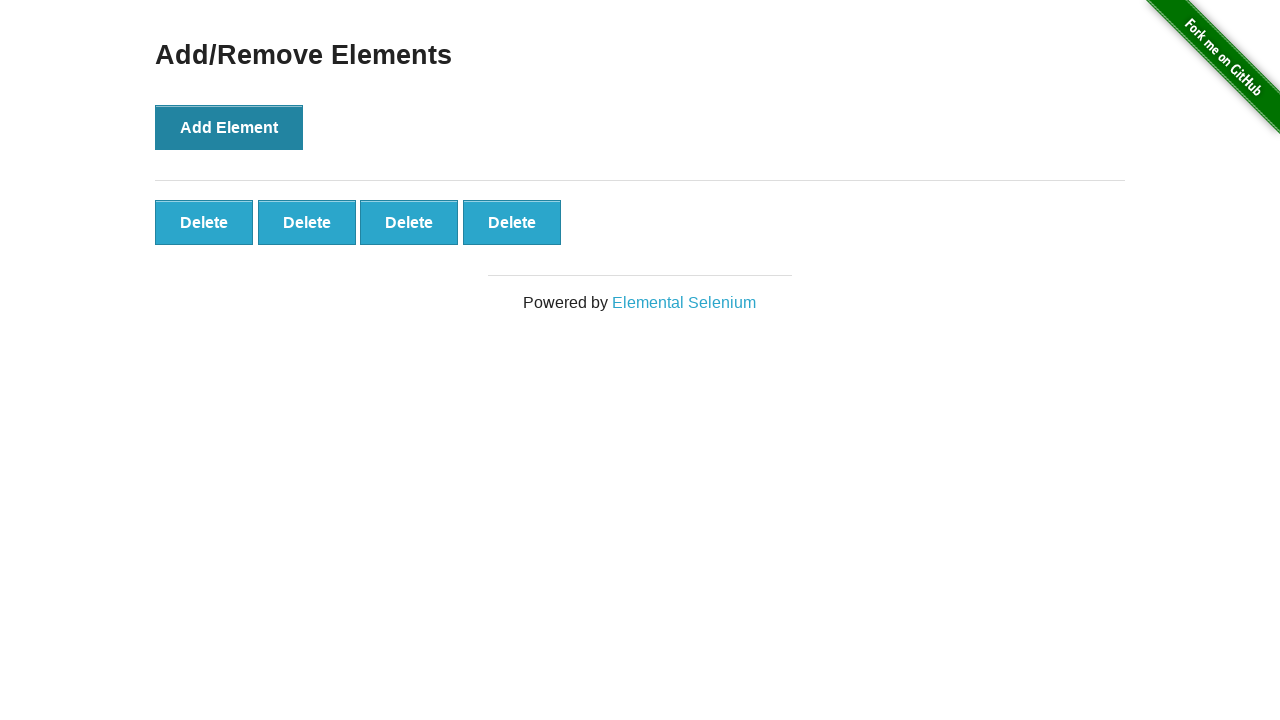

Clicked 'Add Element' button (iteration 5/100) at (229, 127) on xpath=//*[@onclick='addElement()']
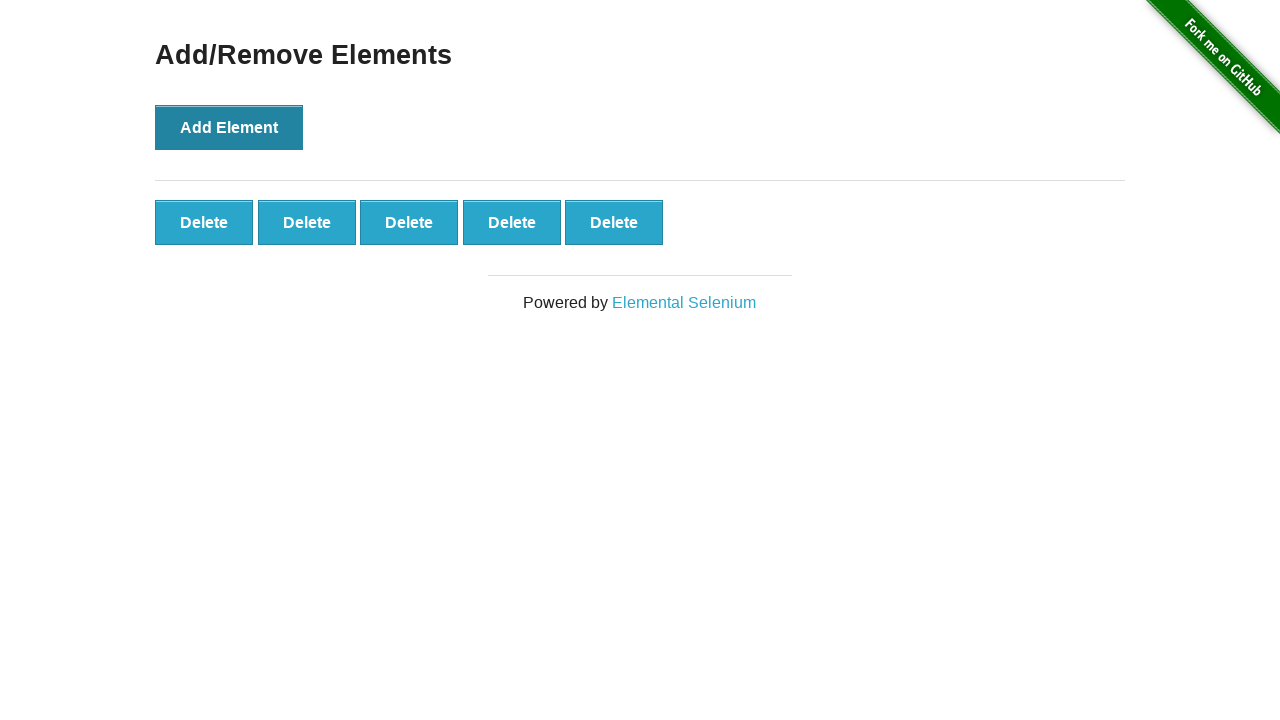

Clicked 'Add Element' button (iteration 6/100) at (229, 127) on xpath=//*[@onclick='addElement()']
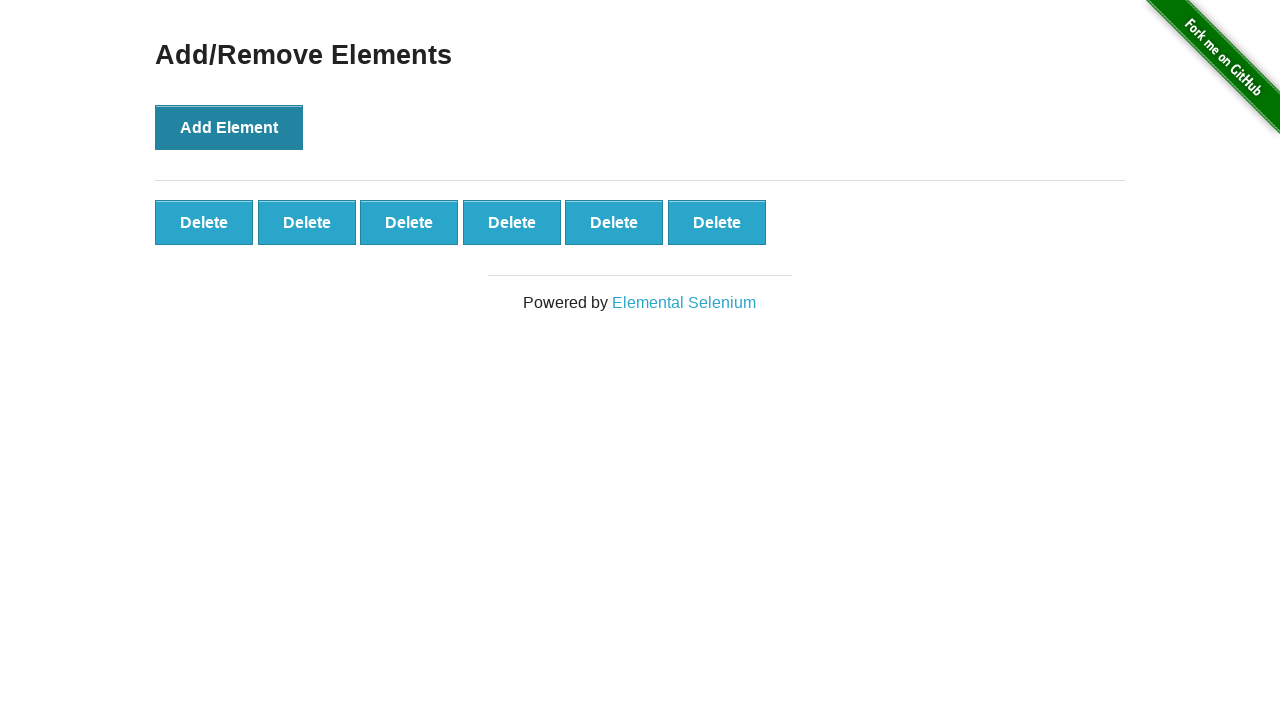

Clicked 'Add Element' button (iteration 7/100) at (229, 127) on xpath=//*[@onclick='addElement()']
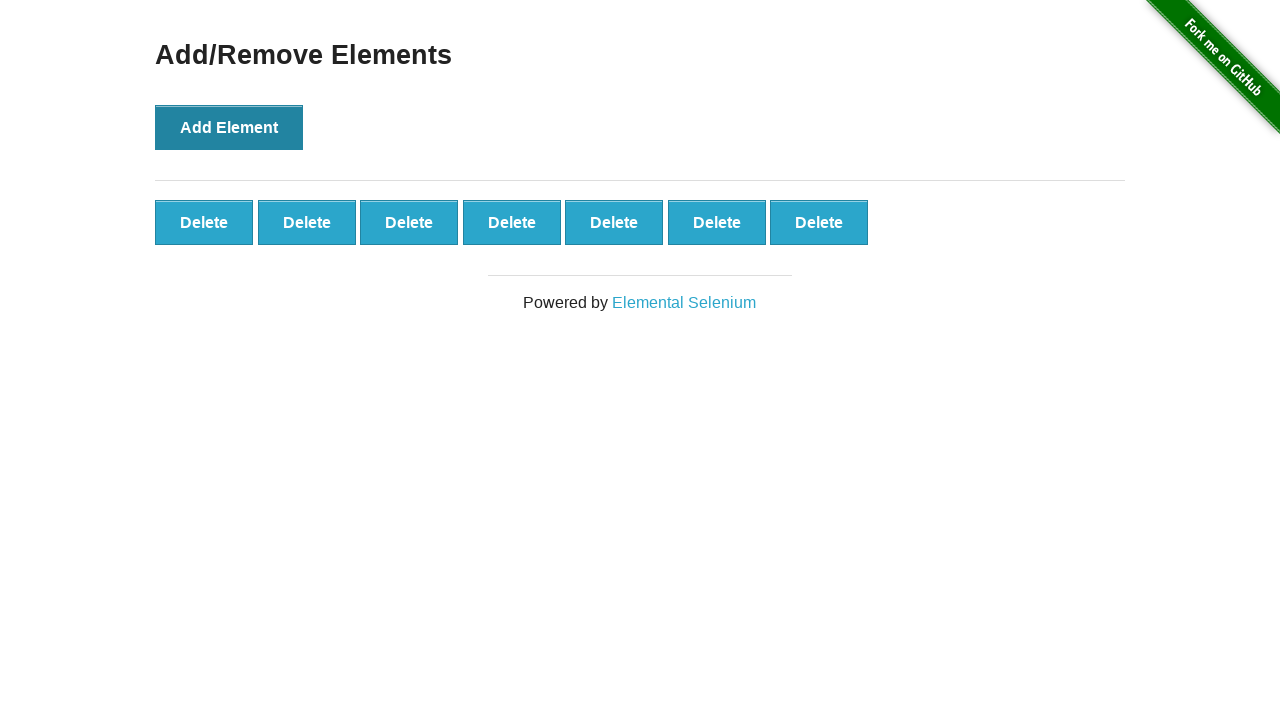

Clicked 'Add Element' button (iteration 8/100) at (229, 127) on xpath=//*[@onclick='addElement()']
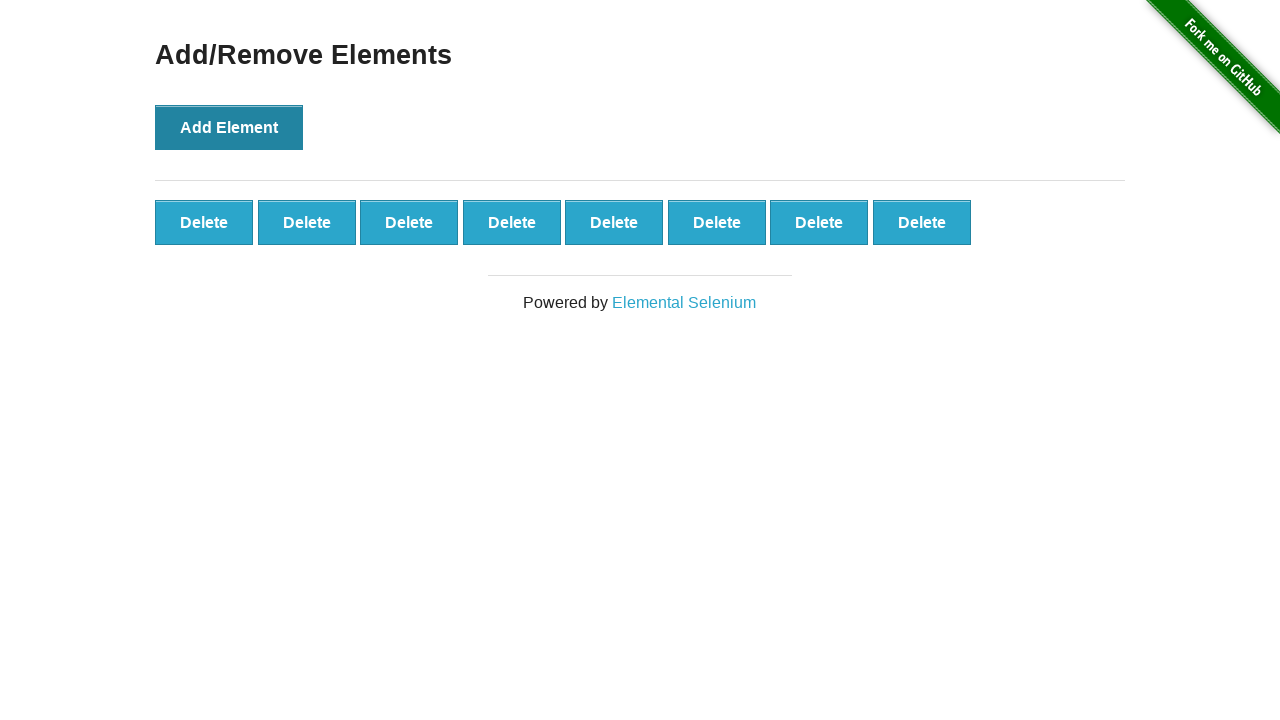

Clicked 'Add Element' button (iteration 9/100) at (229, 127) on xpath=//*[@onclick='addElement()']
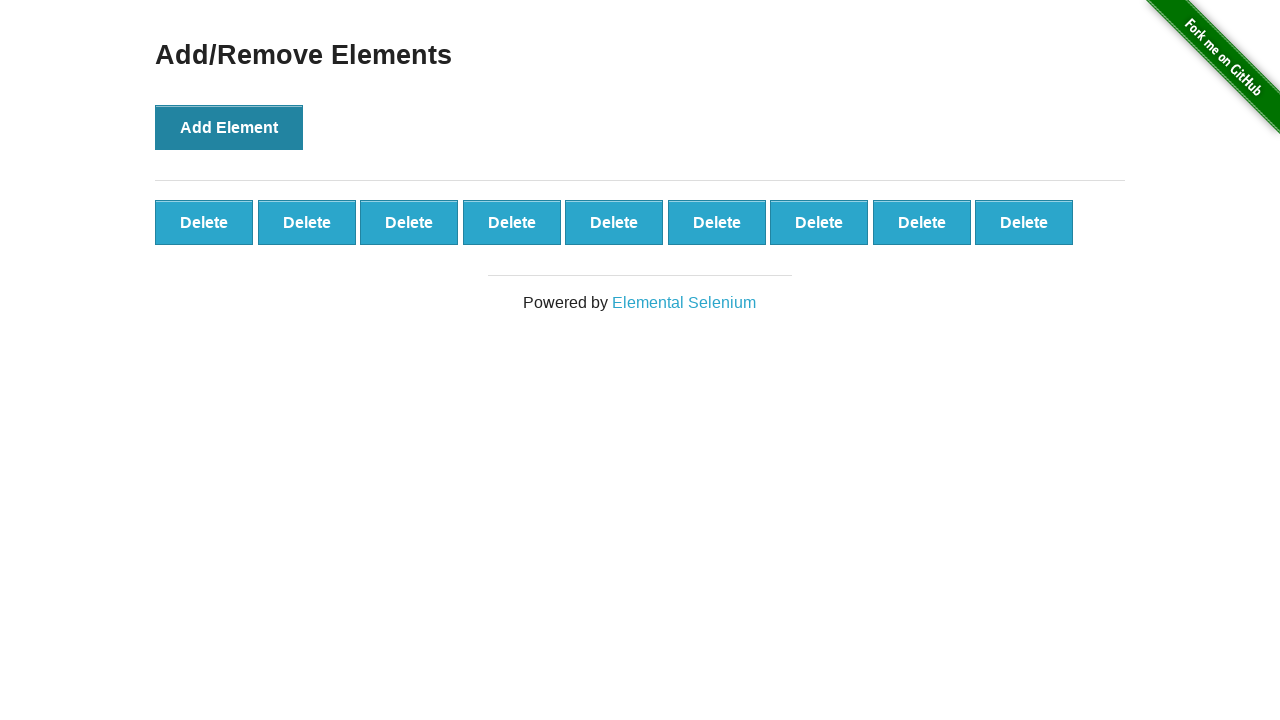

Clicked 'Add Element' button (iteration 10/100) at (229, 127) on xpath=//*[@onclick='addElement()']
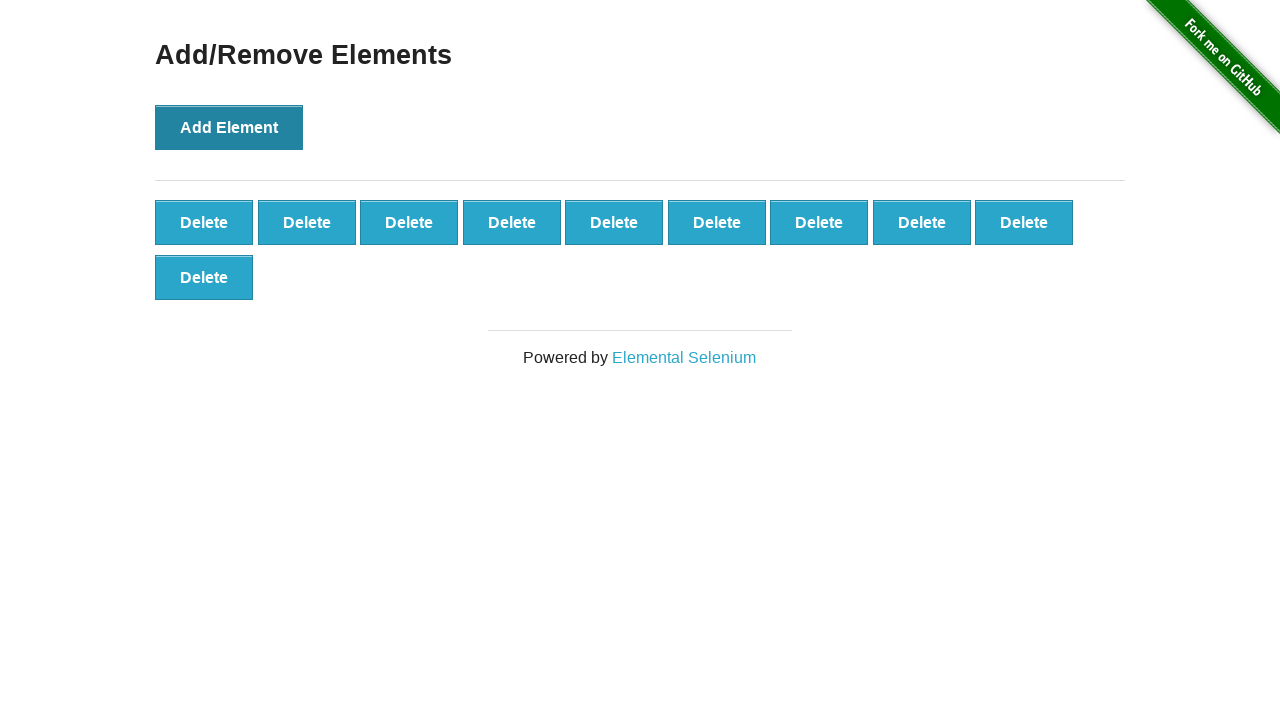

Clicked 'Add Element' button (iteration 11/100) at (229, 127) on xpath=//*[@onclick='addElement()']
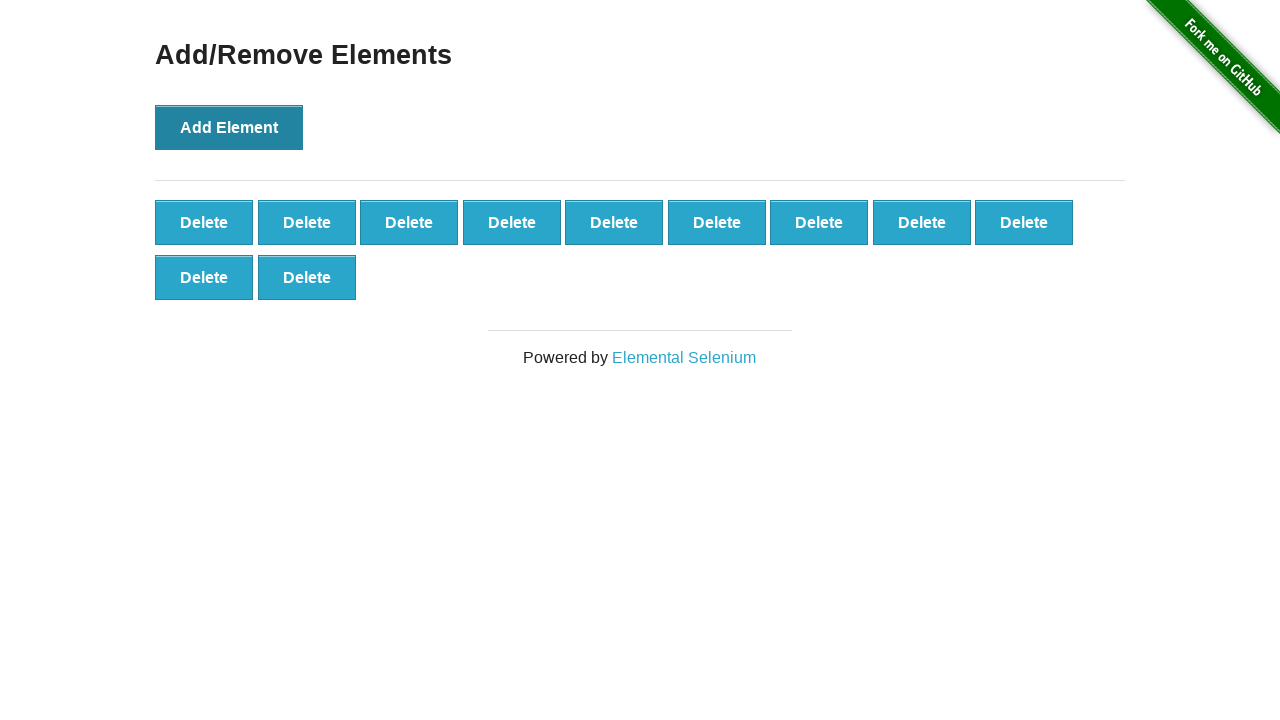

Clicked 'Add Element' button (iteration 12/100) at (229, 127) on xpath=//*[@onclick='addElement()']
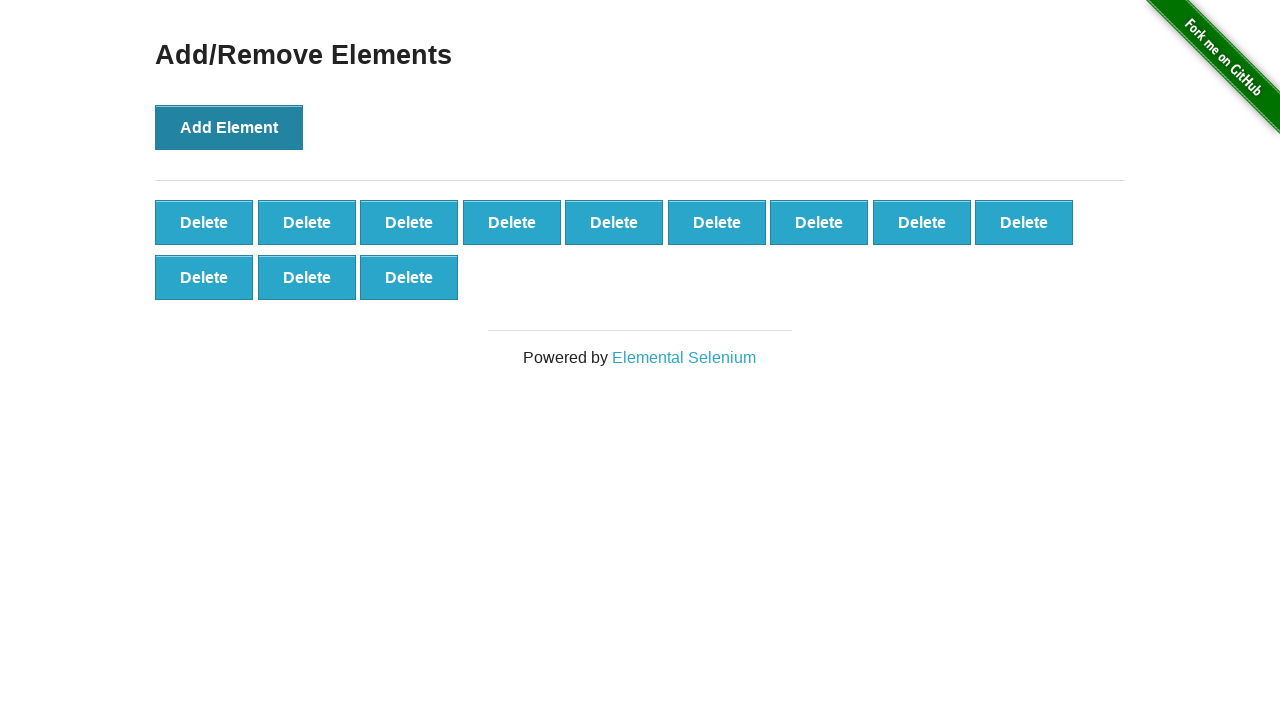

Clicked 'Add Element' button (iteration 13/100) at (229, 127) on xpath=//*[@onclick='addElement()']
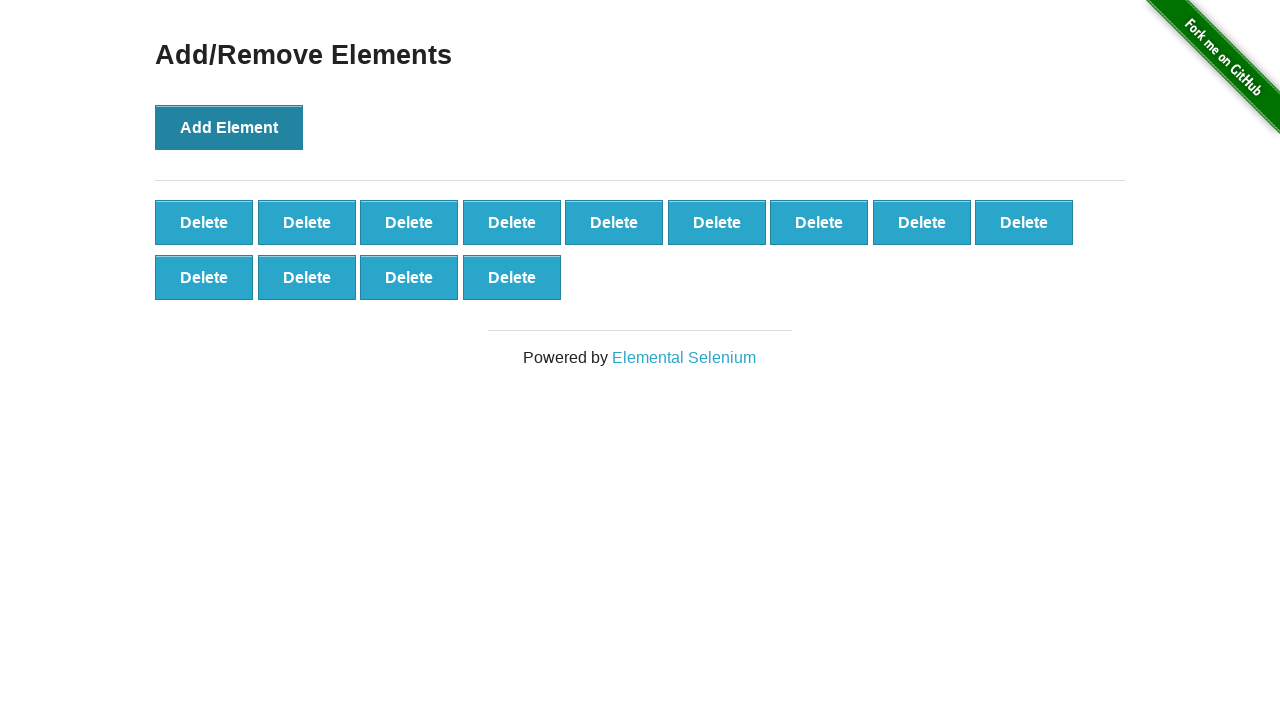

Clicked 'Add Element' button (iteration 14/100) at (229, 127) on xpath=//*[@onclick='addElement()']
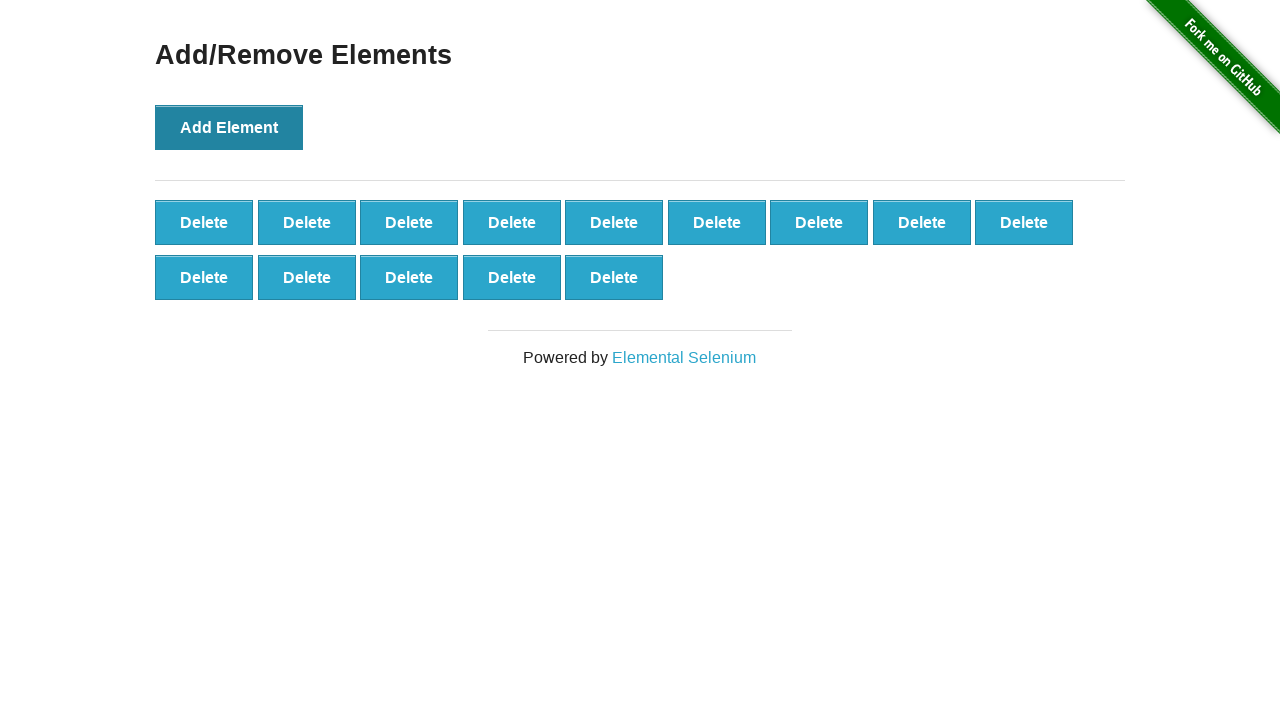

Clicked 'Add Element' button (iteration 15/100) at (229, 127) on xpath=//*[@onclick='addElement()']
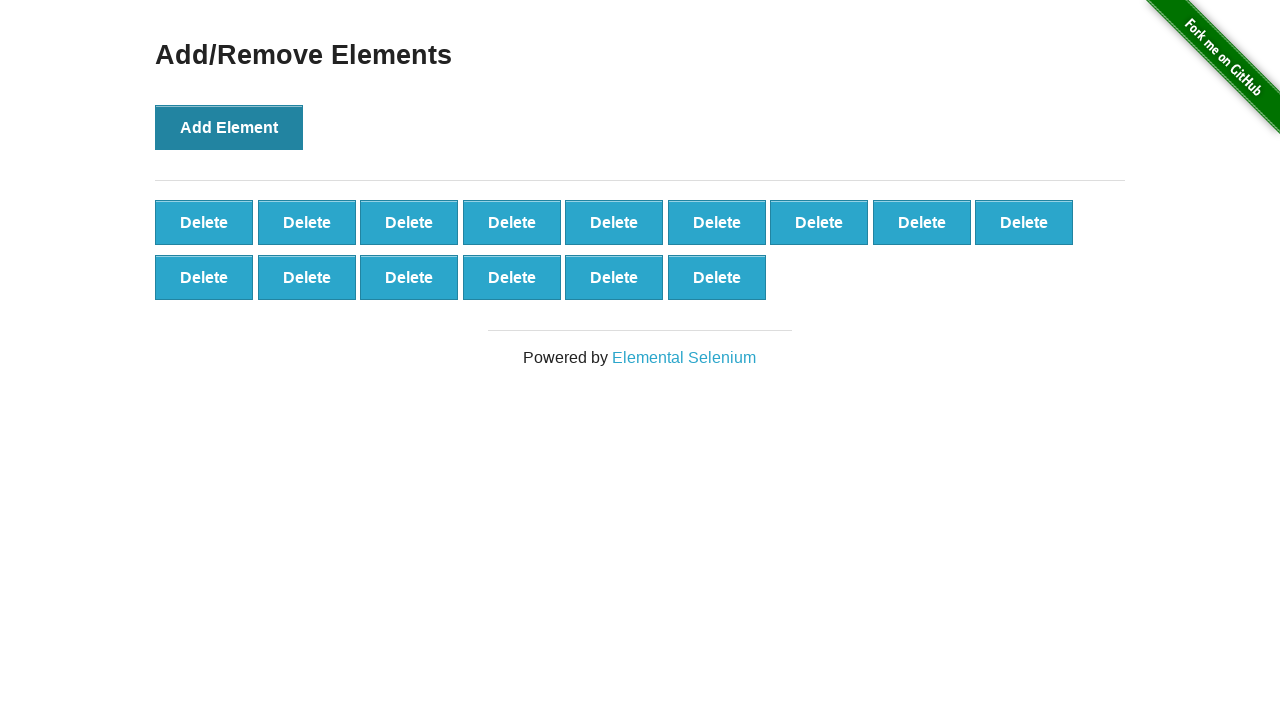

Clicked 'Add Element' button (iteration 16/100) at (229, 127) on xpath=//*[@onclick='addElement()']
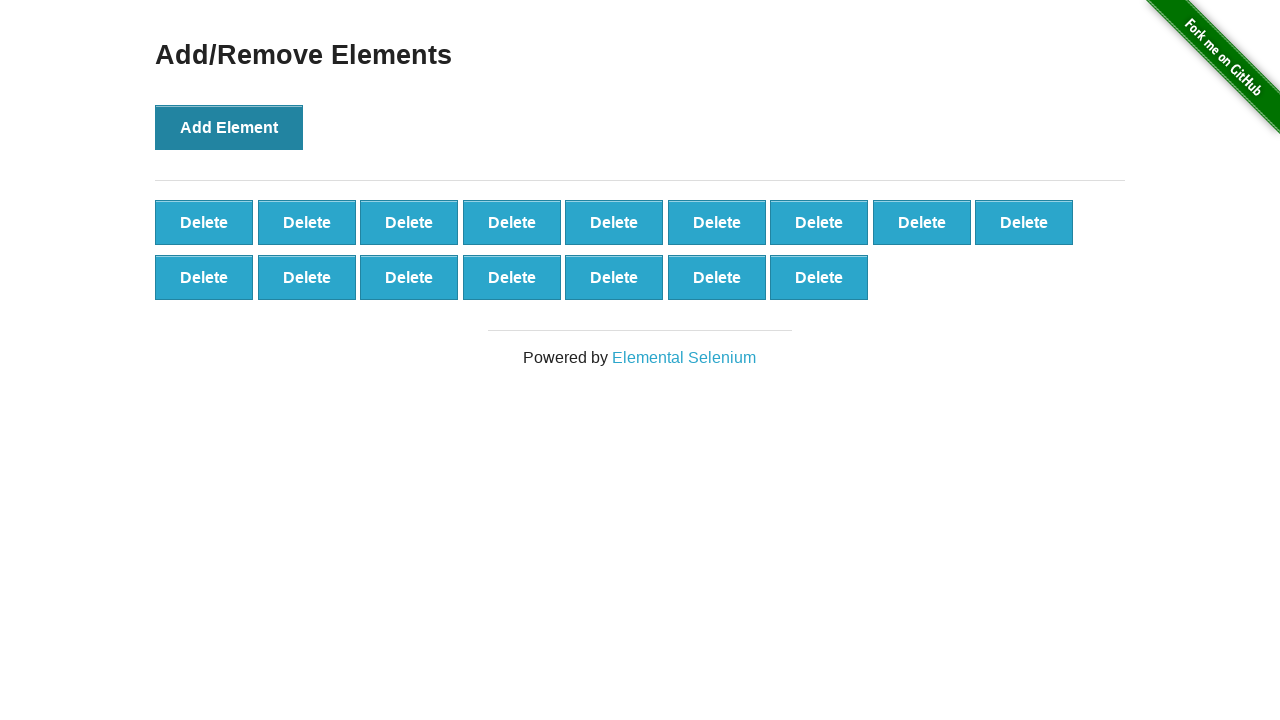

Clicked 'Add Element' button (iteration 17/100) at (229, 127) on xpath=//*[@onclick='addElement()']
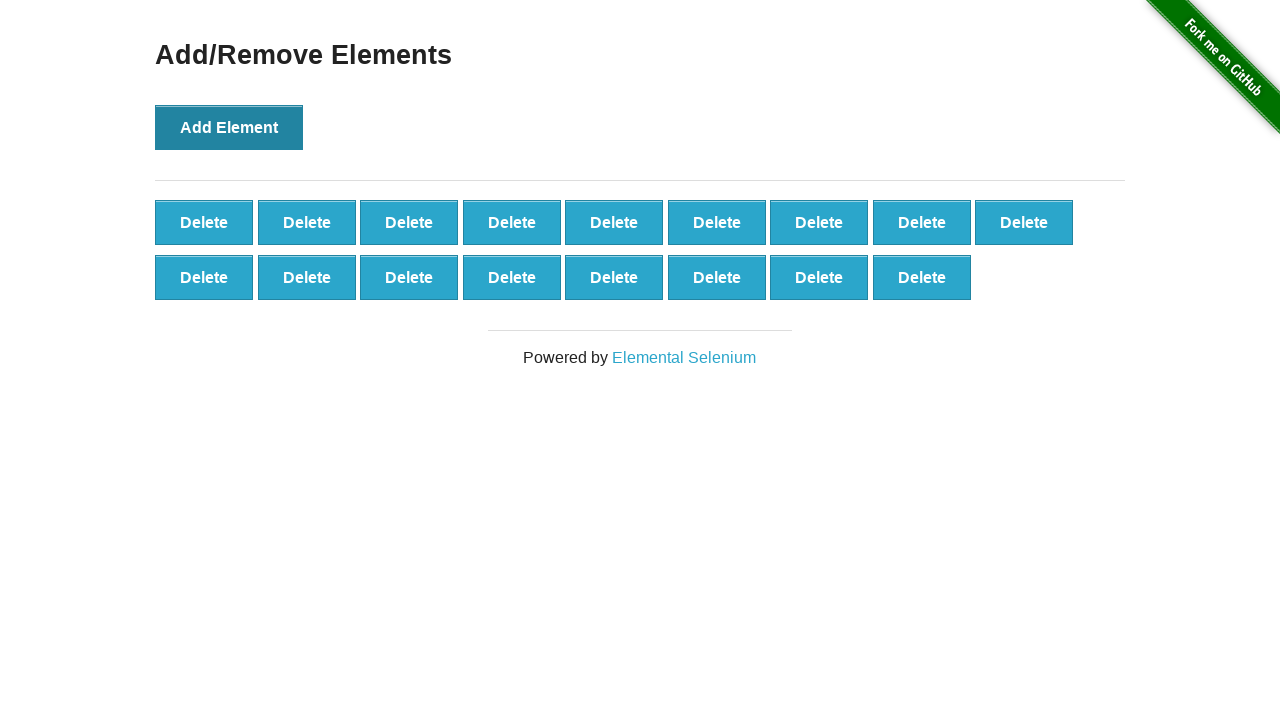

Clicked 'Add Element' button (iteration 18/100) at (229, 127) on xpath=//*[@onclick='addElement()']
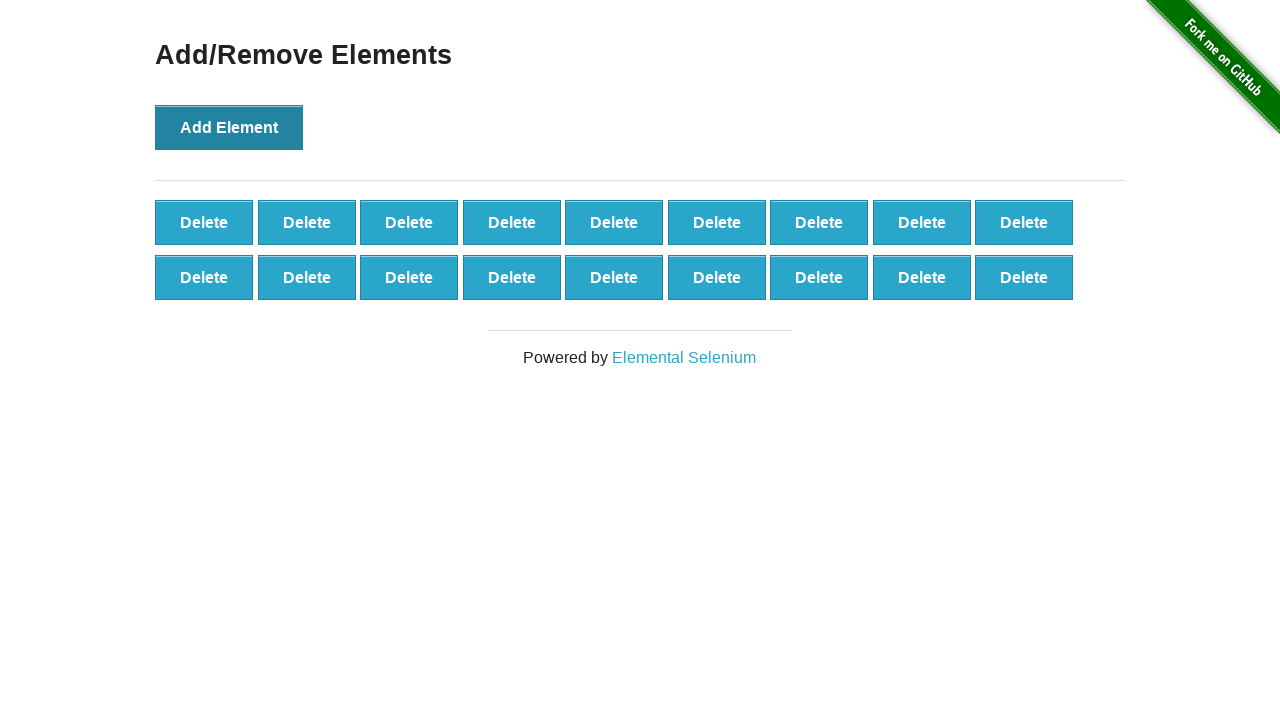

Clicked 'Add Element' button (iteration 19/100) at (229, 127) on xpath=//*[@onclick='addElement()']
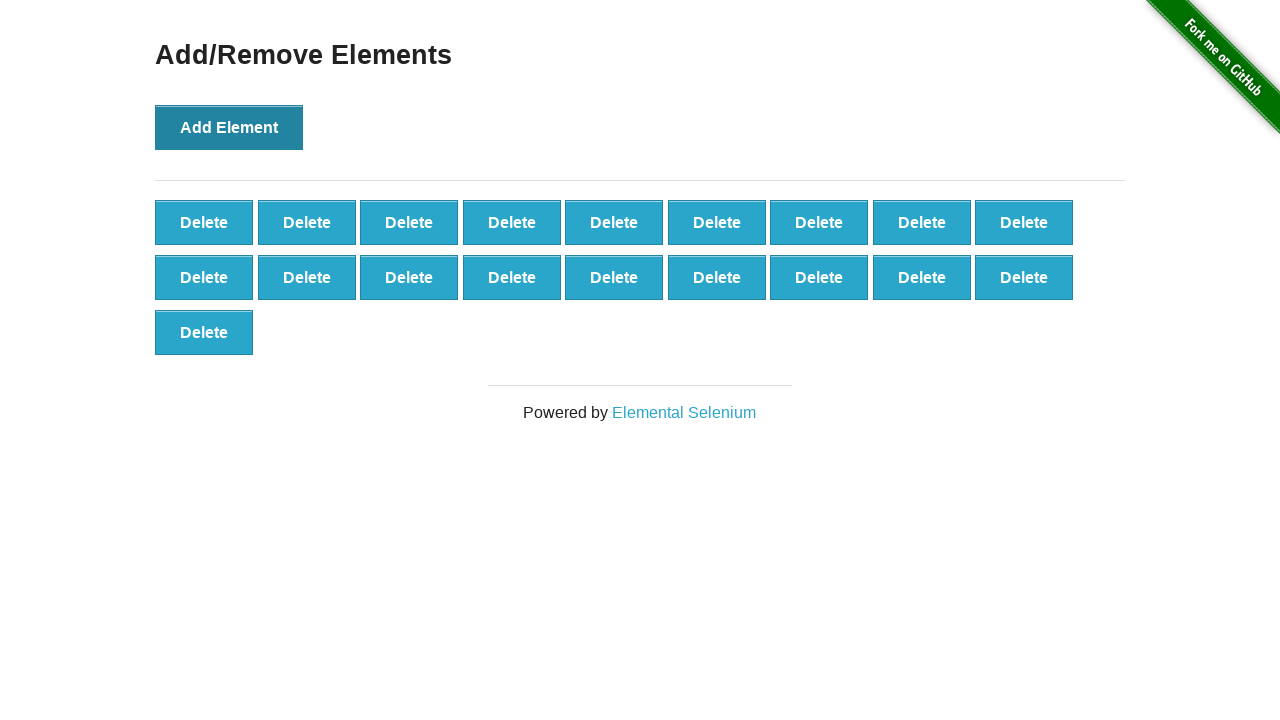

Clicked 'Add Element' button (iteration 20/100) at (229, 127) on xpath=//*[@onclick='addElement()']
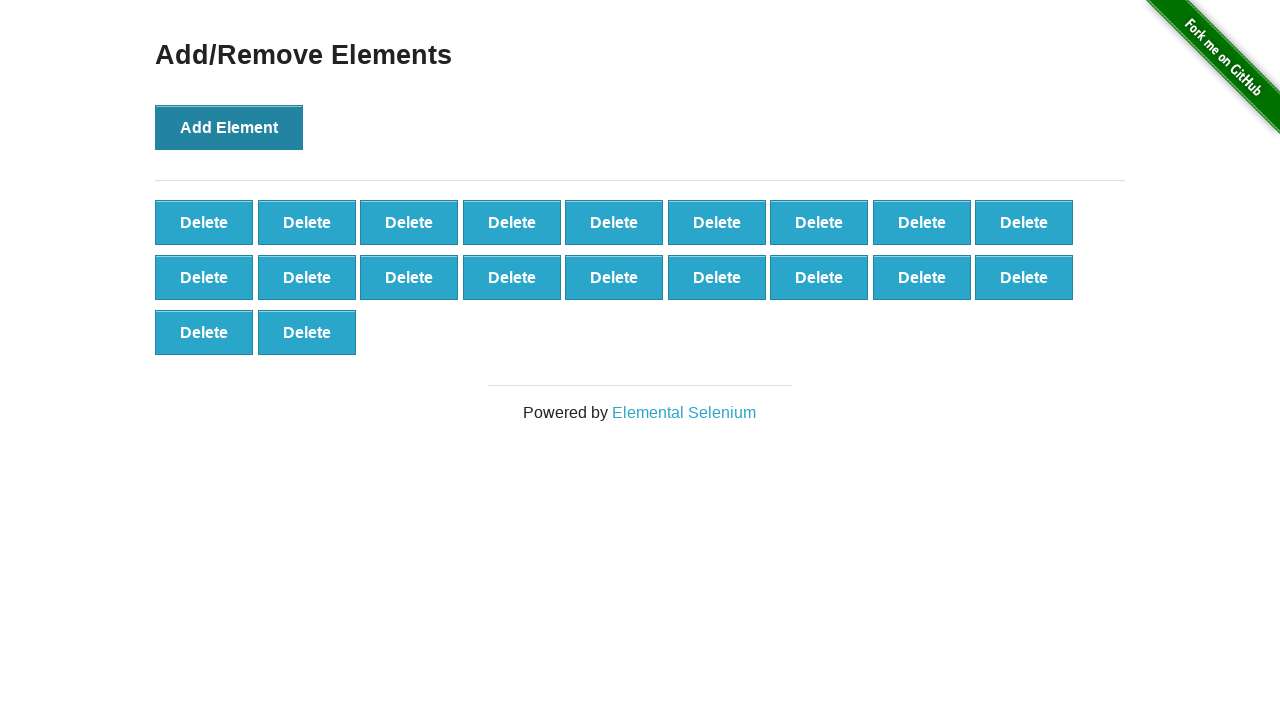

Clicked 'Add Element' button (iteration 21/100) at (229, 127) on xpath=//*[@onclick='addElement()']
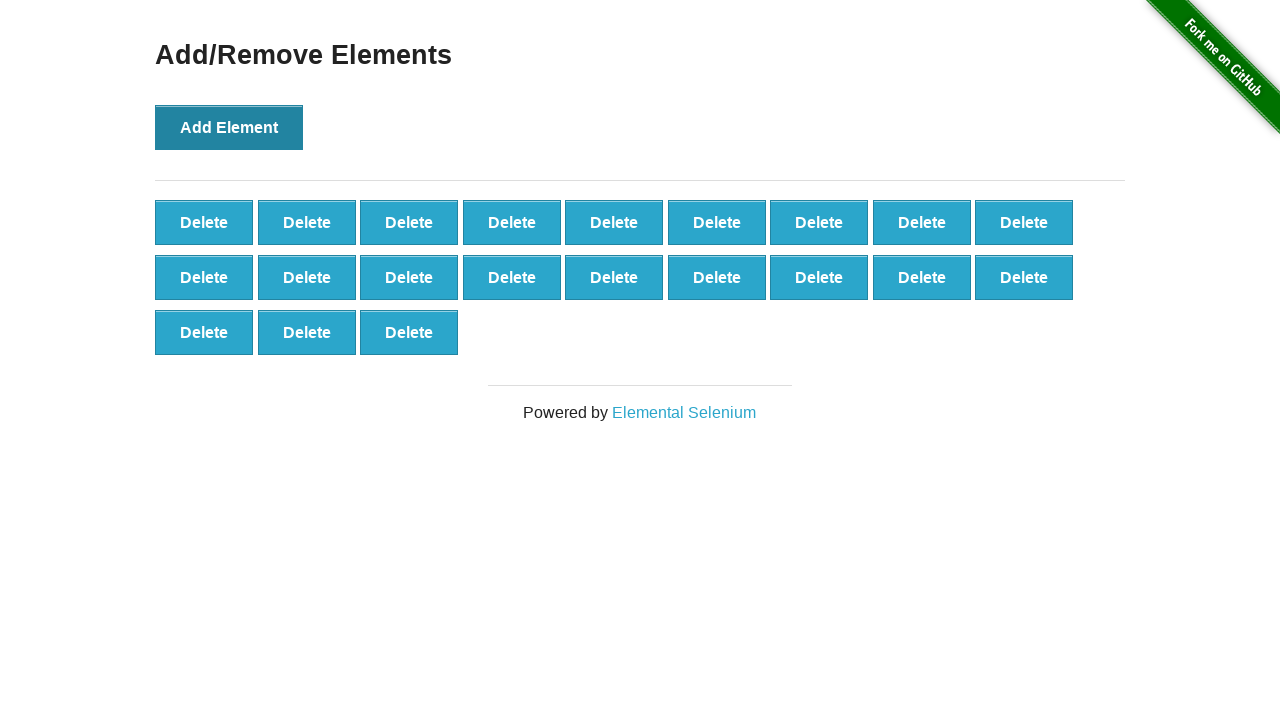

Clicked 'Add Element' button (iteration 22/100) at (229, 127) on xpath=//*[@onclick='addElement()']
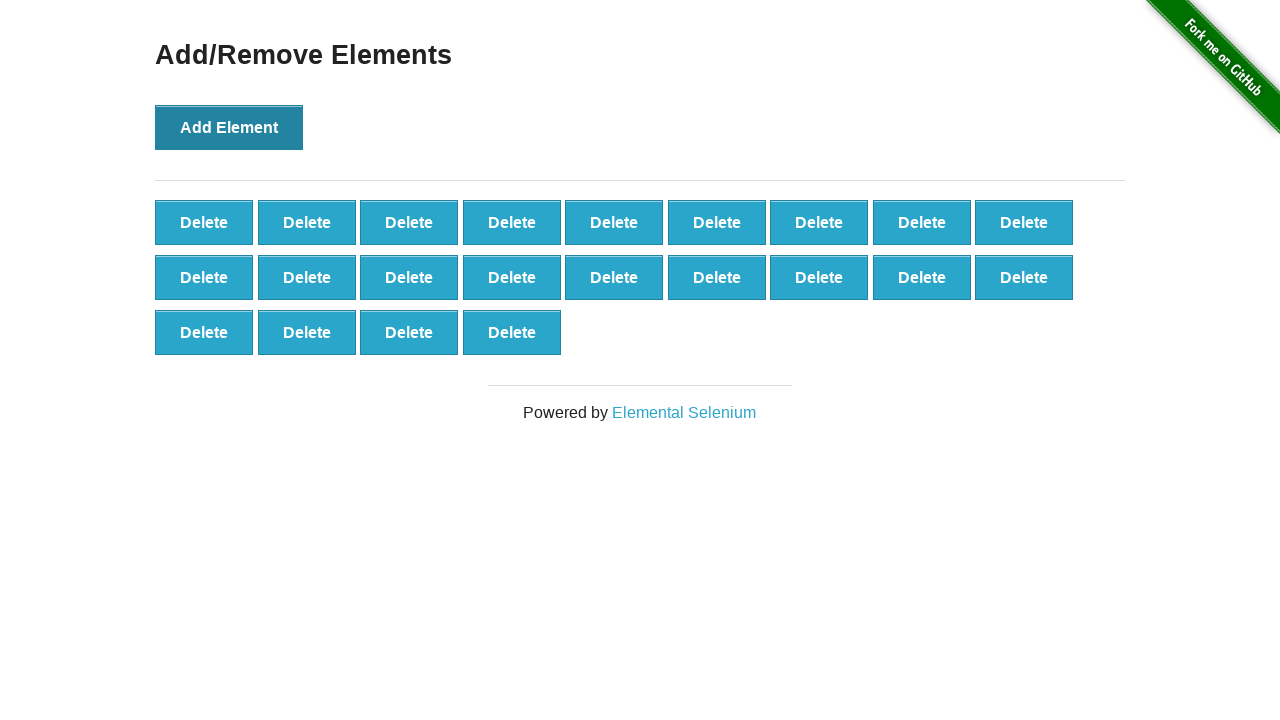

Clicked 'Add Element' button (iteration 23/100) at (229, 127) on xpath=//*[@onclick='addElement()']
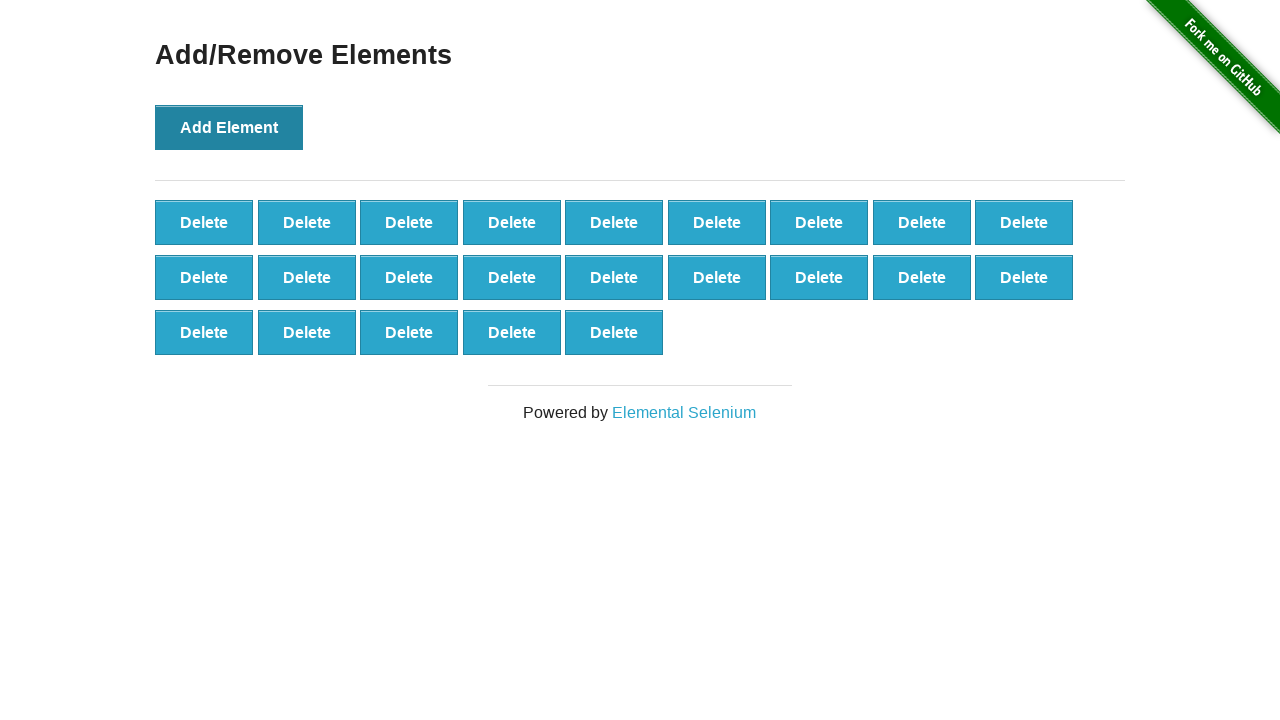

Clicked 'Add Element' button (iteration 24/100) at (229, 127) on xpath=//*[@onclick='addElement()']
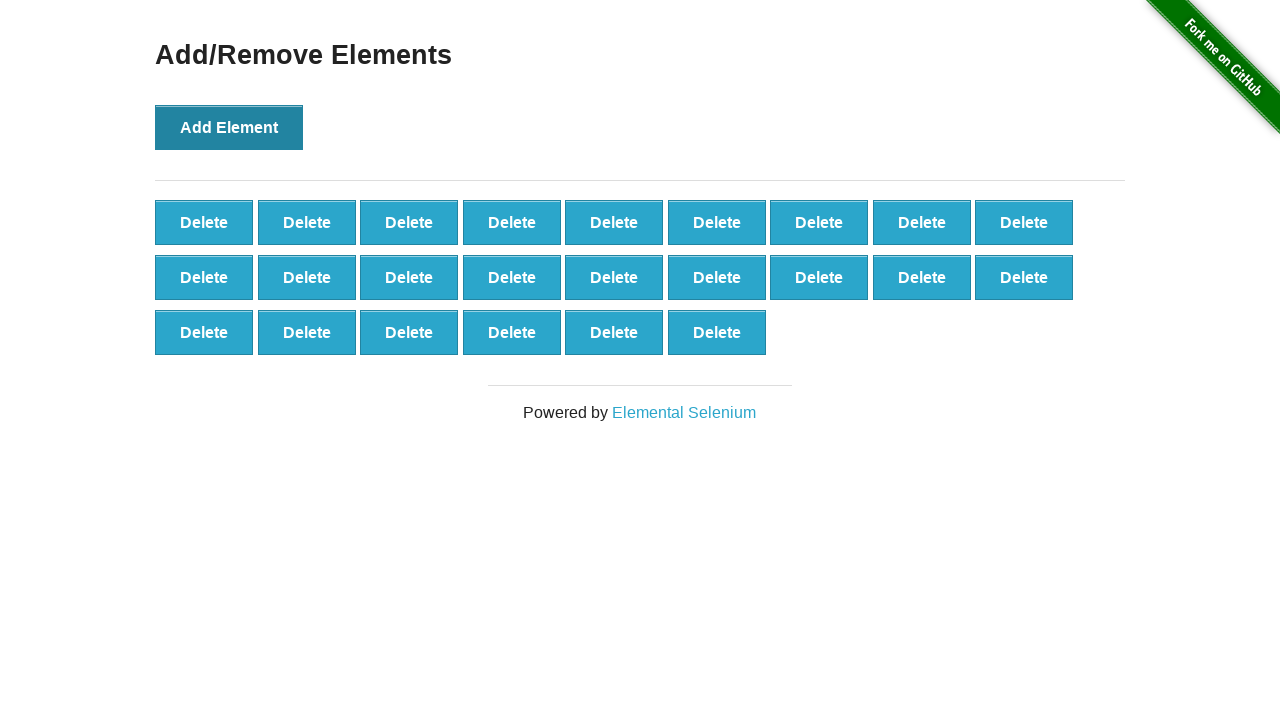

Clicked 'Add Element' button (iteration 25/100) at (229, 127) on xpath=//*[@onclick='addElement()']
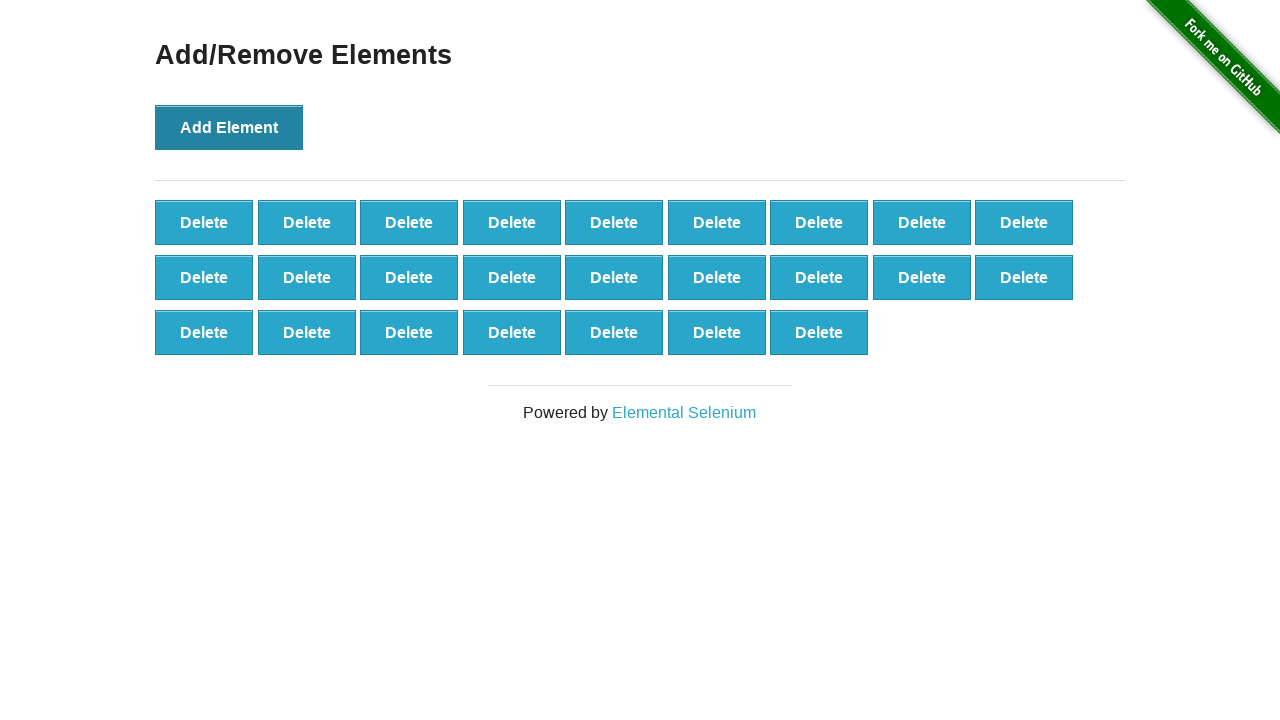

Clicked 'Add Element' button (iteration 26/100) at (229, 127) on xpath=//*[@onclick='addElement()']
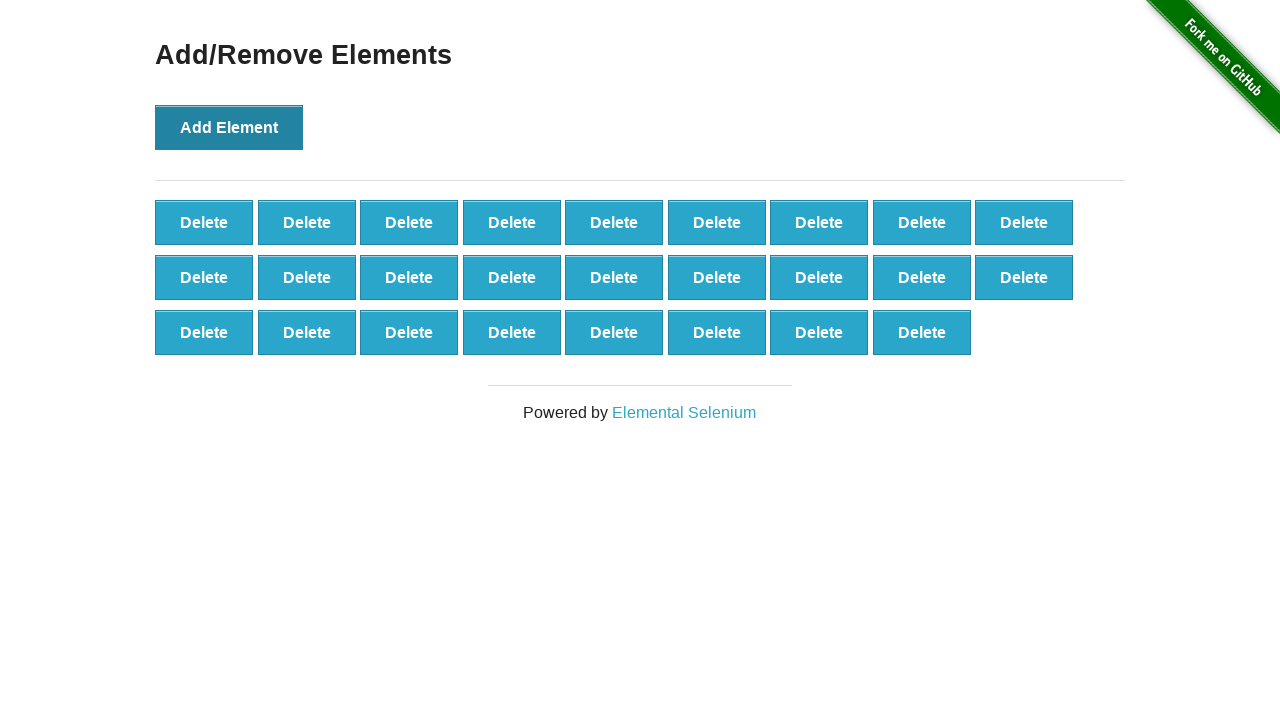

Clicked 'Add Element' button (iteration 27/100) at (229, 127) on xpath=//*[@onclick='addElement()']
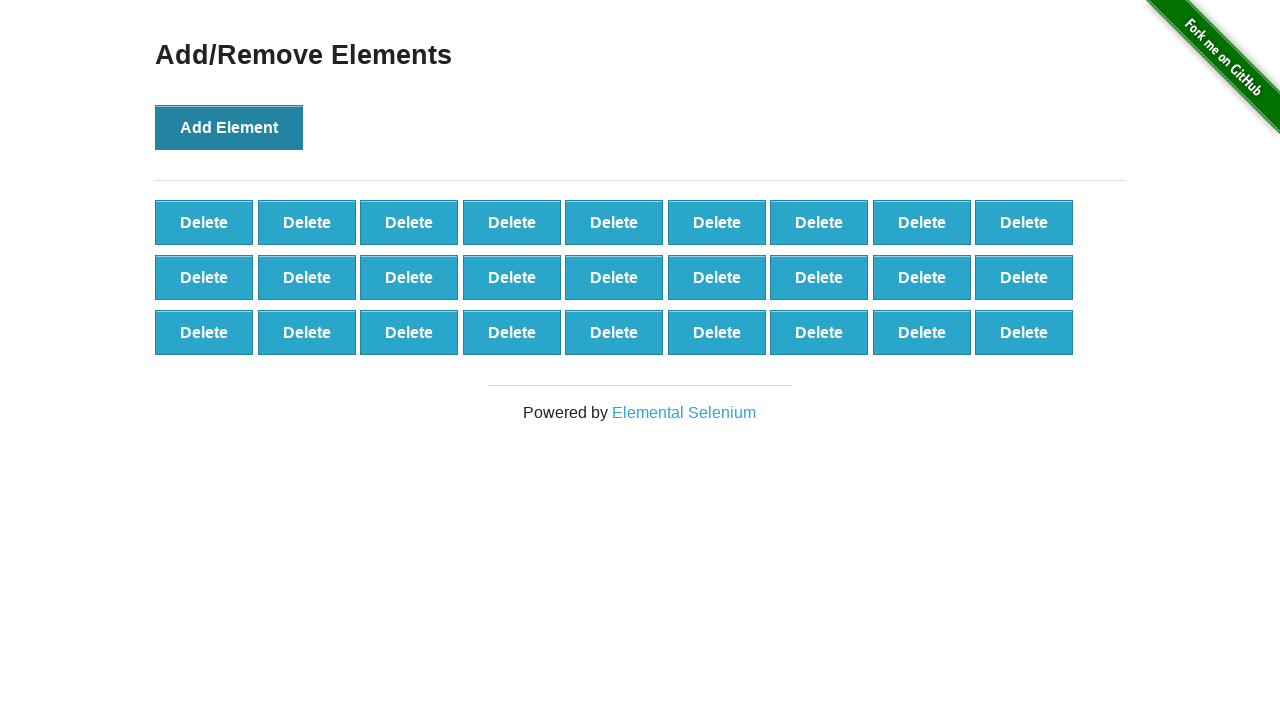

Clicked 'Add Element' button (iteration 28/100) at (229, 127) on xpath=//*[@onclick='addElement()']
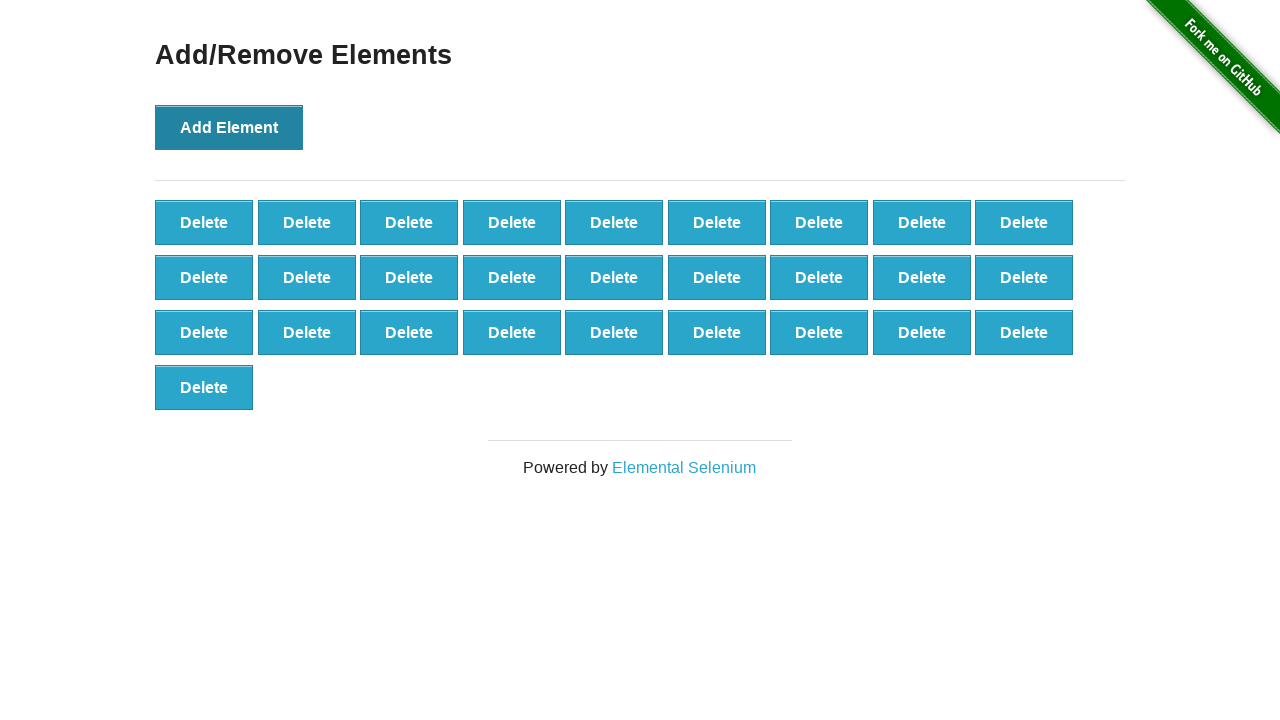

Clicked 'Add Element' button (iteration 29/100) at (229, 127) on xpath=//*[@onclick='addElement()']
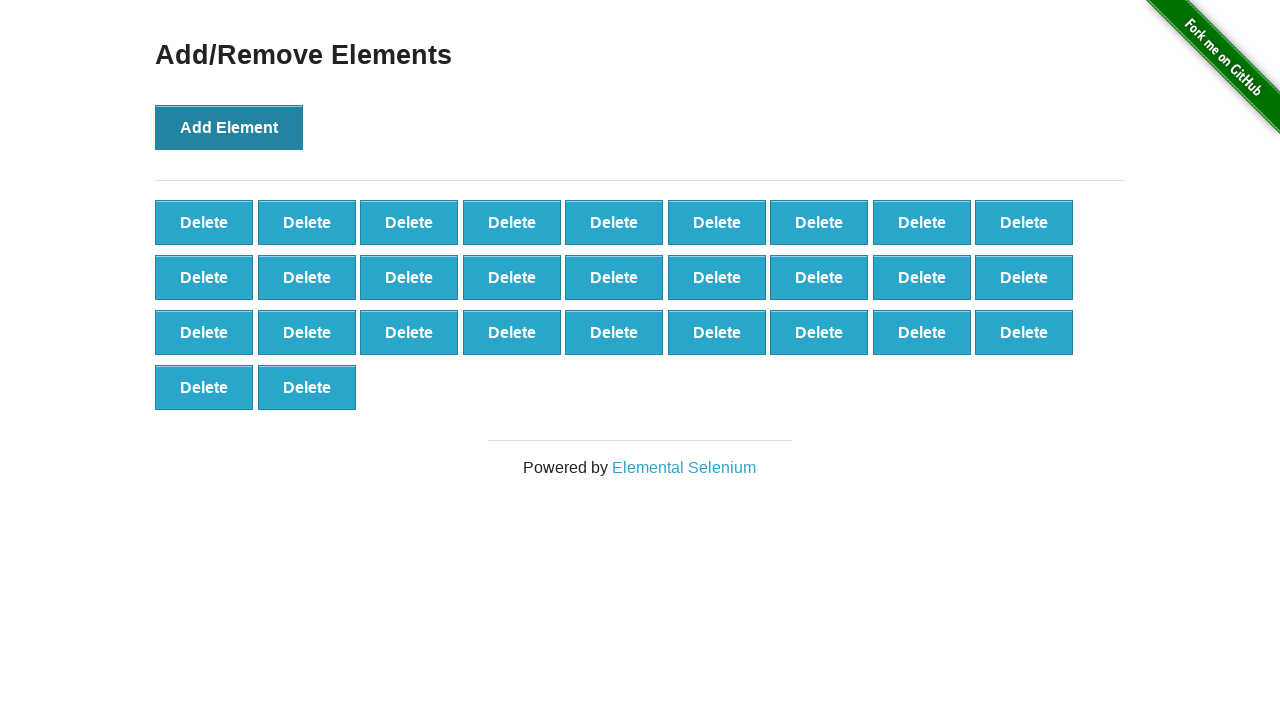

Clicked 'Add Element' button (iteration 30/100) at (229, 127) on xpath=//*[@onclick='addElement()']
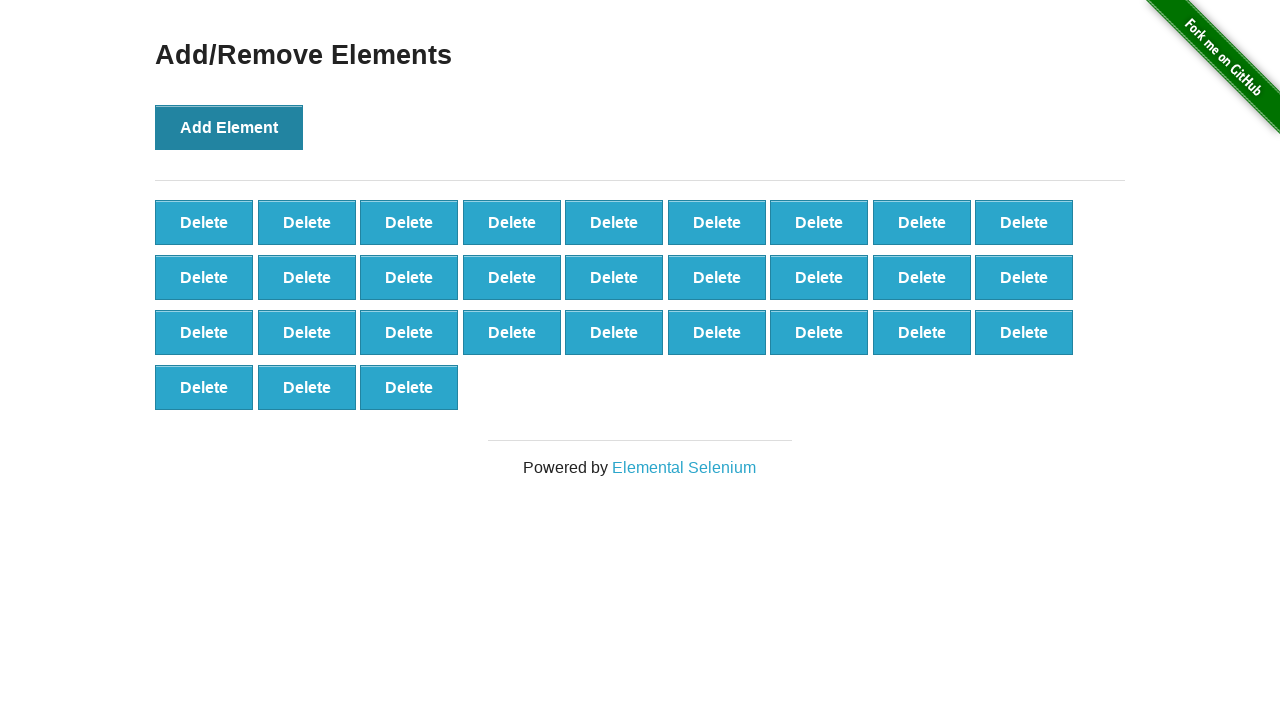

Clicked 'Add Element' button (iteration 31/100) at (229, 127) on xpath=//*[@onclick='addElement()']
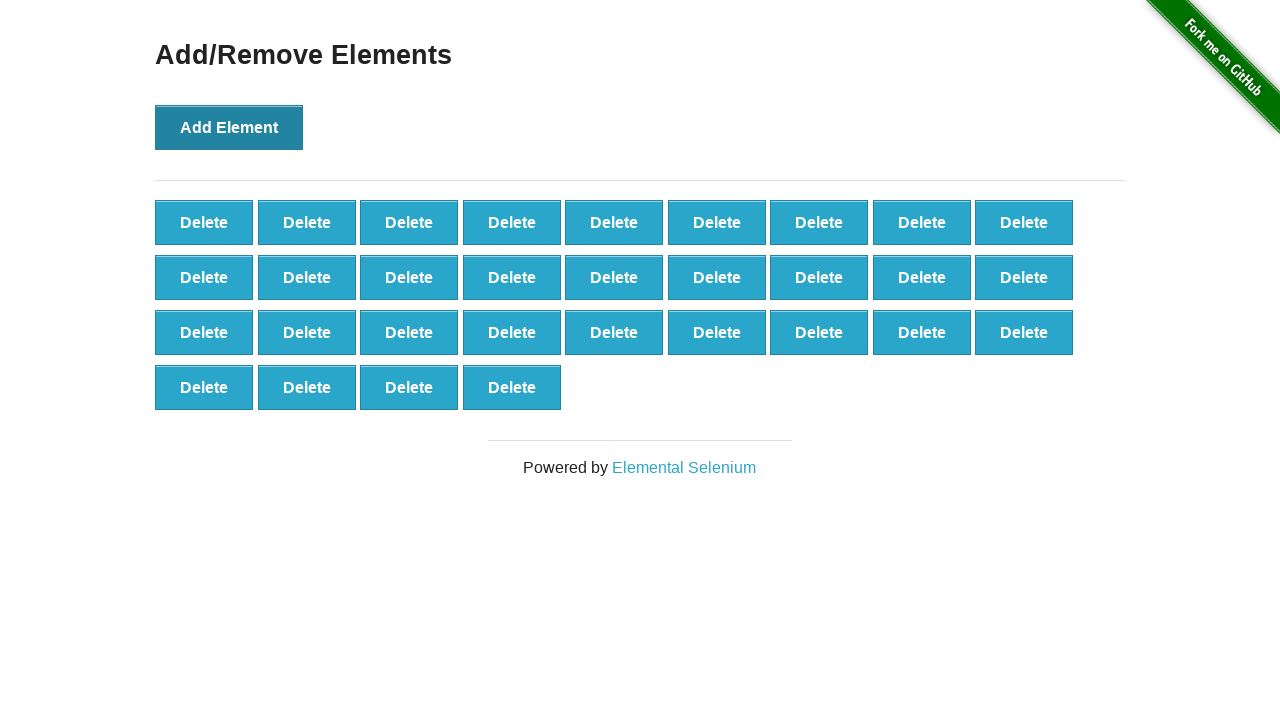

Clicked 'Add Element' button (iteration 32/100) at (229, 127) on xpath=//*[@onclick='addElement()']
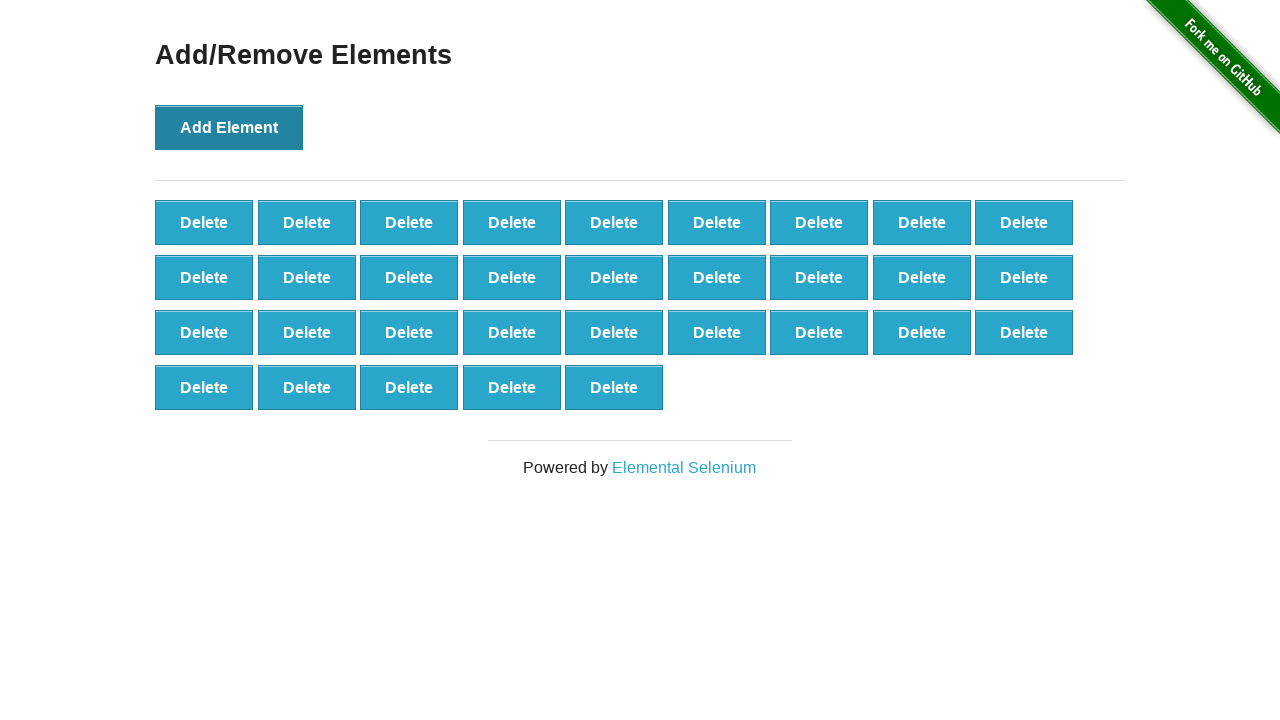

Clicked 'Add Element' button (iteration 33/100) at (229, 127) on xpath=//*[@onclick='addElement()']
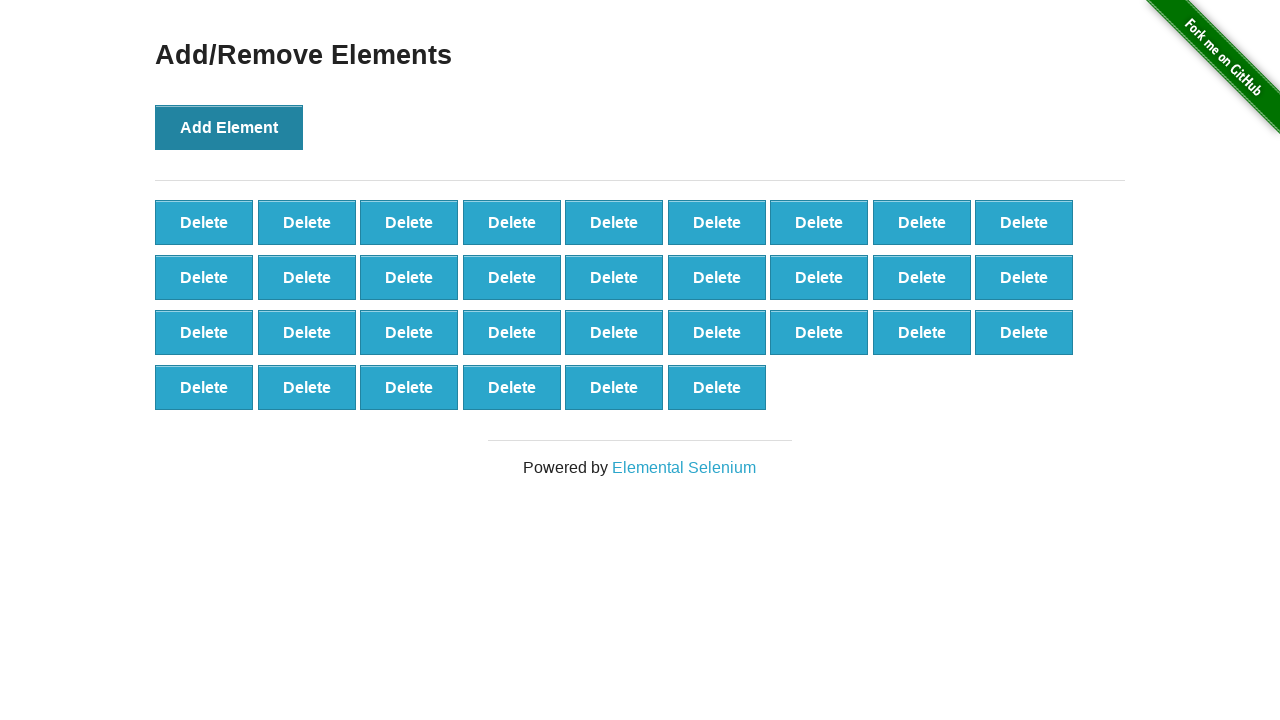

Clicked 'Add Element' button (iteration 34/100) at (229, 127) on xpath=//*[@onclick='addElement()']
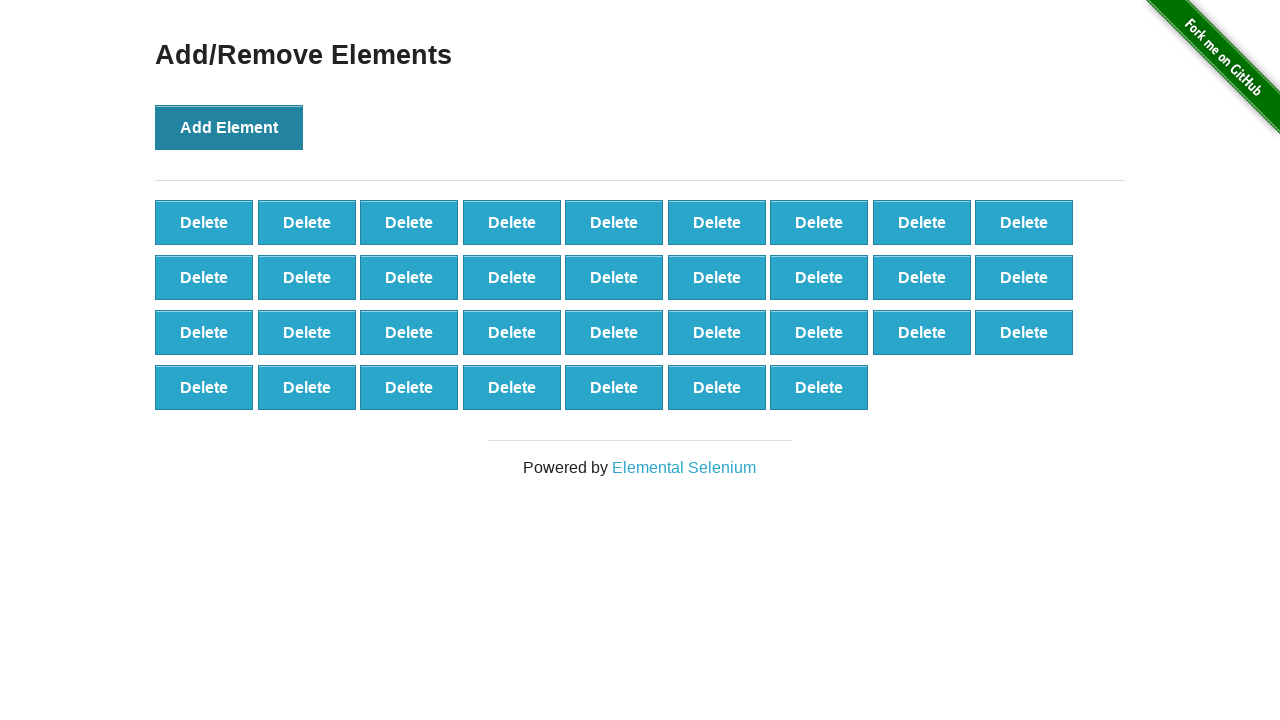

Clicked 'Add Element' button (iteration 35/100) at (229, 127) on xpath=//*[@onclick='addElement()']
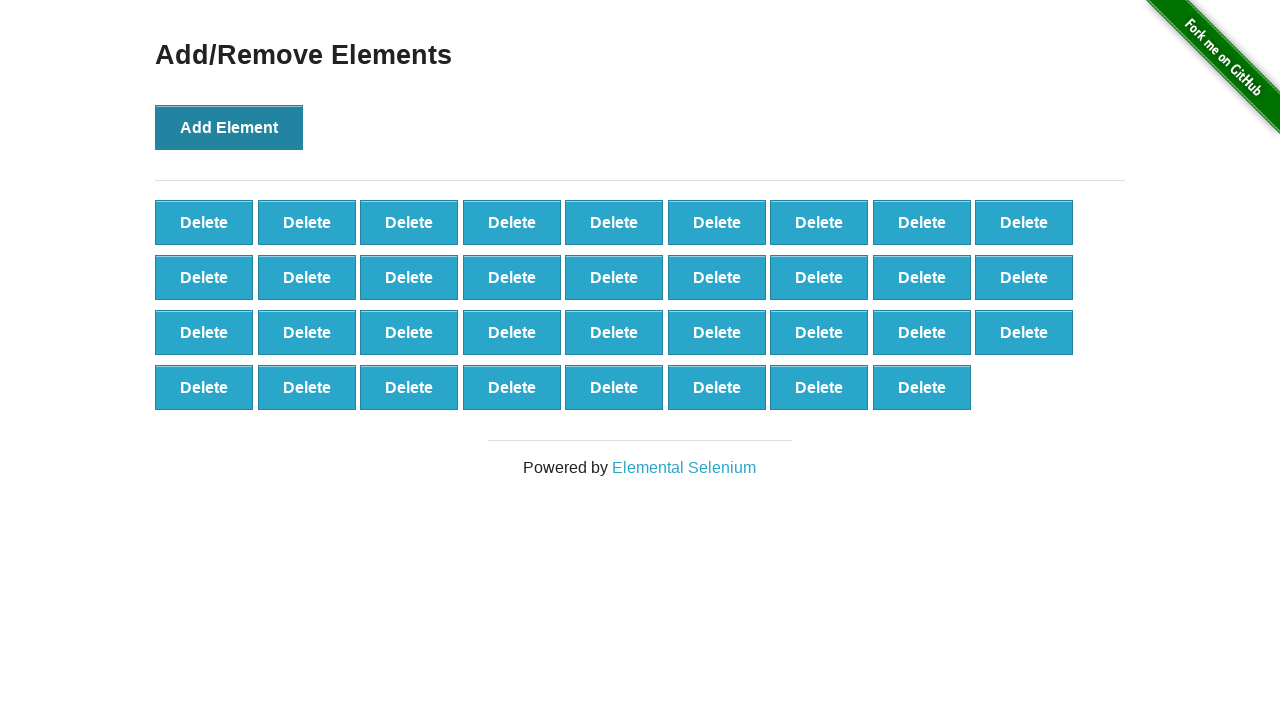

Clicked 'Add Element' button (iteration 36/100) at (229, 127) on xpath=//*[@onclick='addElement()']
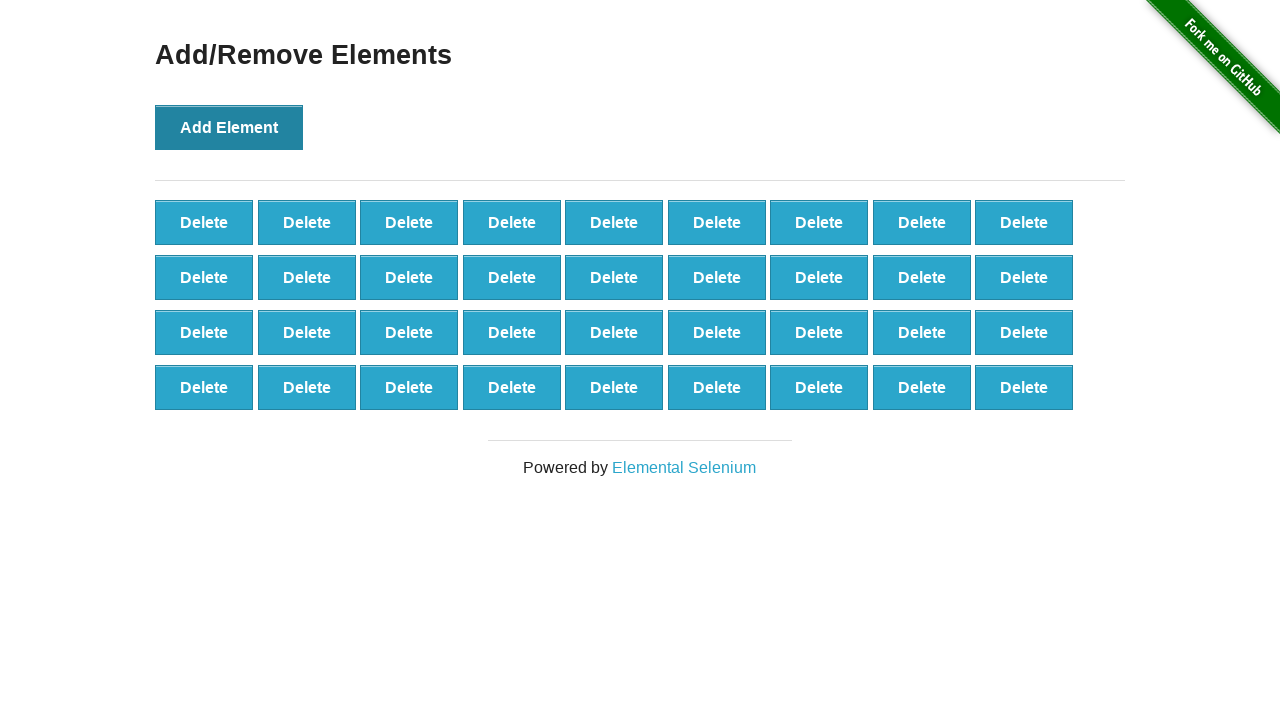

Clicked 'Add Element' button (iteration 37/100) at (229, 127) on xpath=//*[@onclick='addElement()']
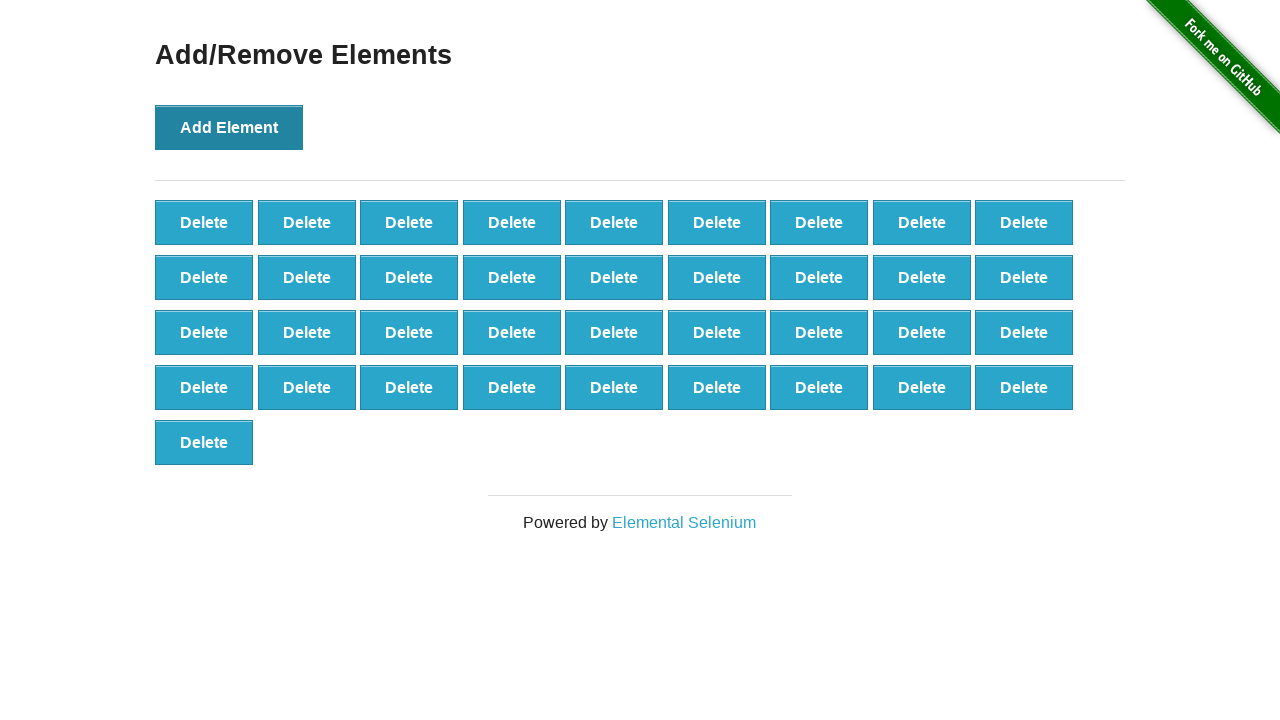

Clicked 'Add Element' button (iteration 38/100) at (229, 127) on xpath=//*[@onclick='addElement()']
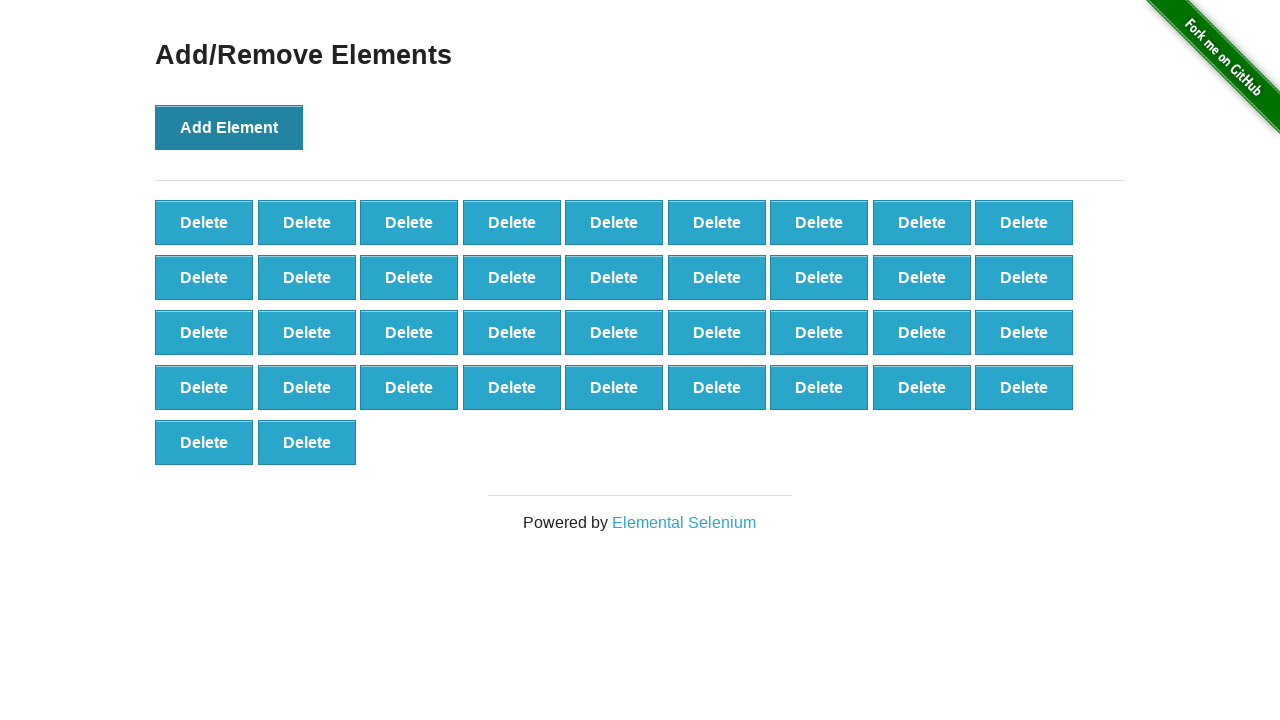

Clicked 'Add Element' button (iteration 39/100) at (229, 127) on xpath=//*[@onclick='addElement()']
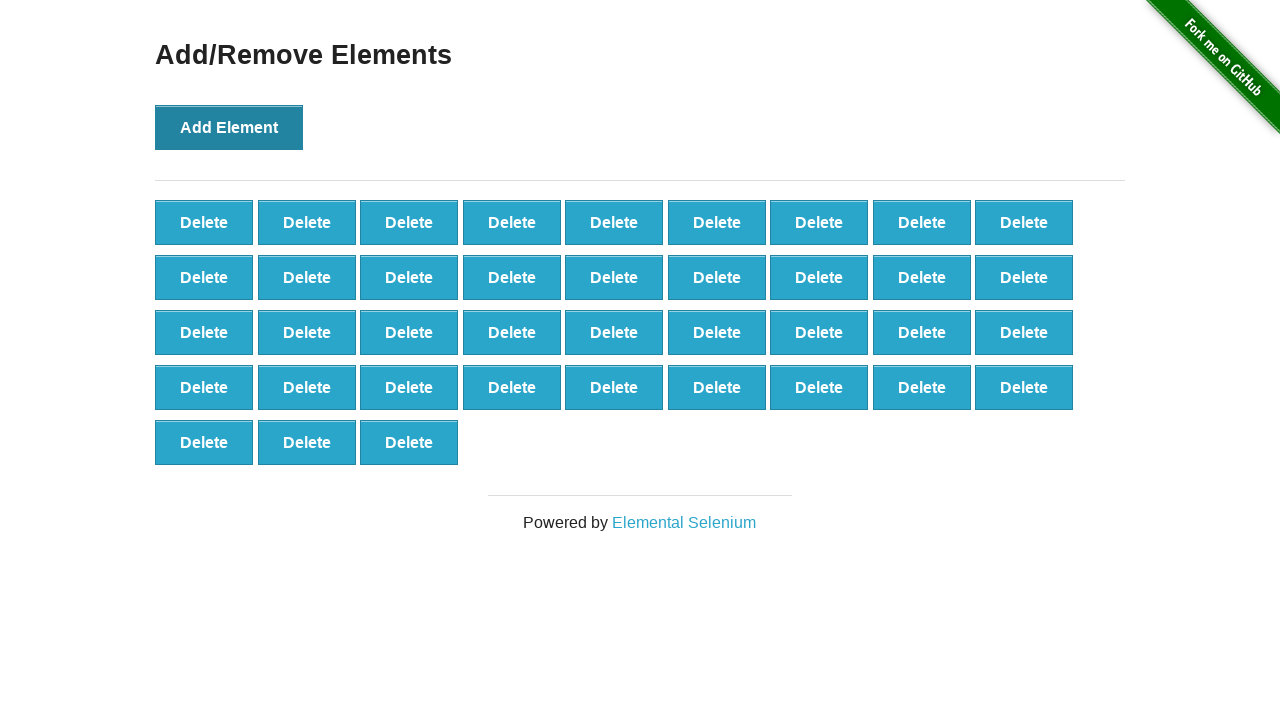

Clicked 'Add Element' button (iteration 40/100) at (229, 127) on xpath=//*[@onclick='addElement()']
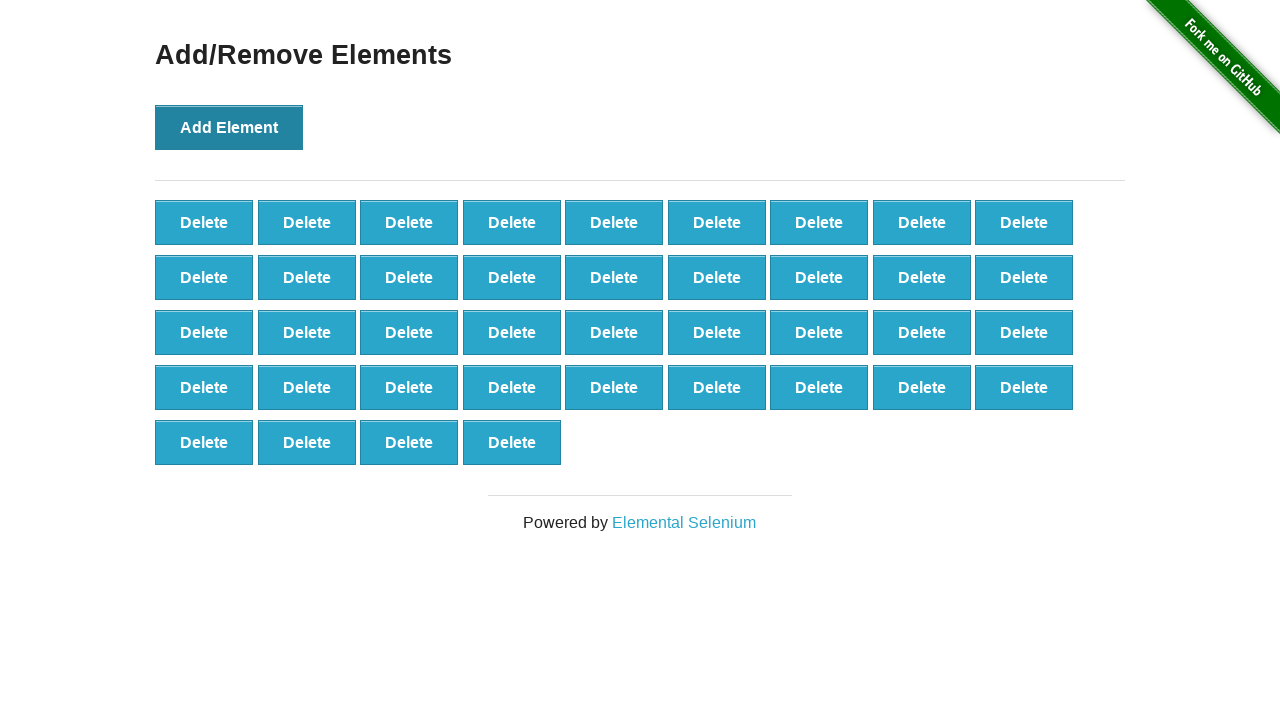

Clicked 'Add Element' button (iteration 41/100) at (229, 127) on xpath=//*[@onclick='addElement()']
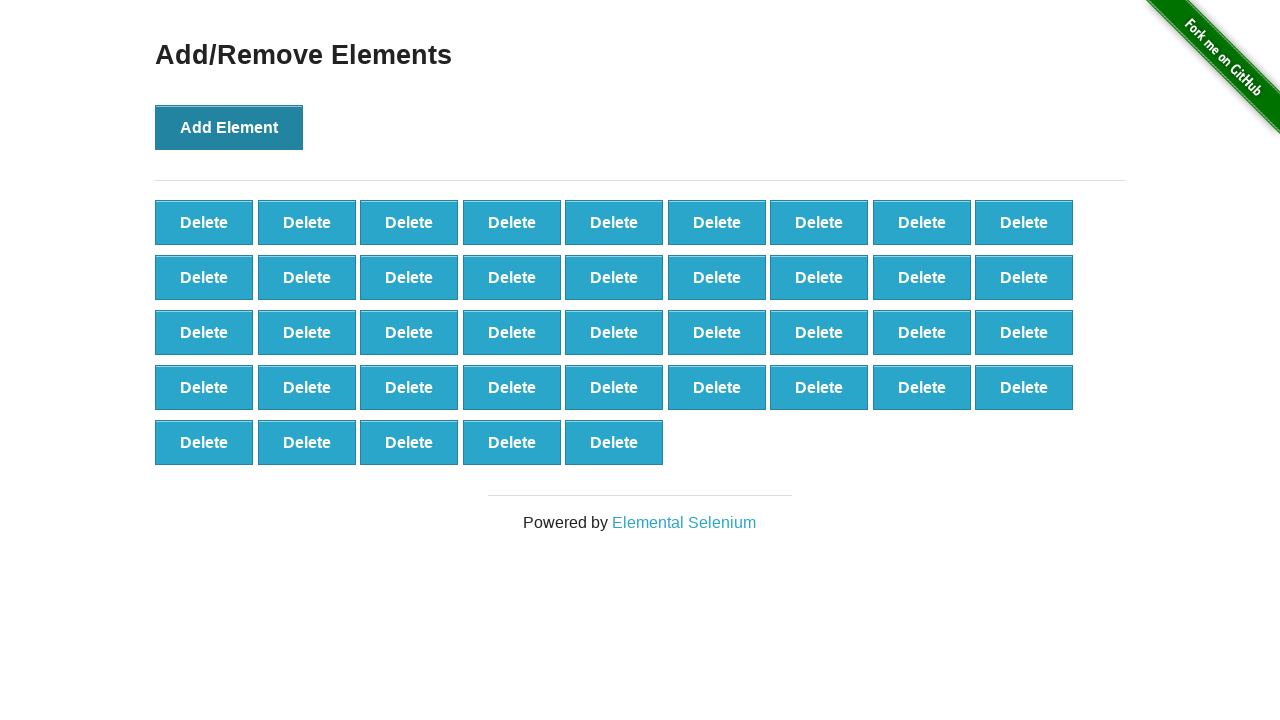

Clicked 'Add Element' button (iteration 42/100) at (229, 127) on xpath=//*[@onclick='addElement()']
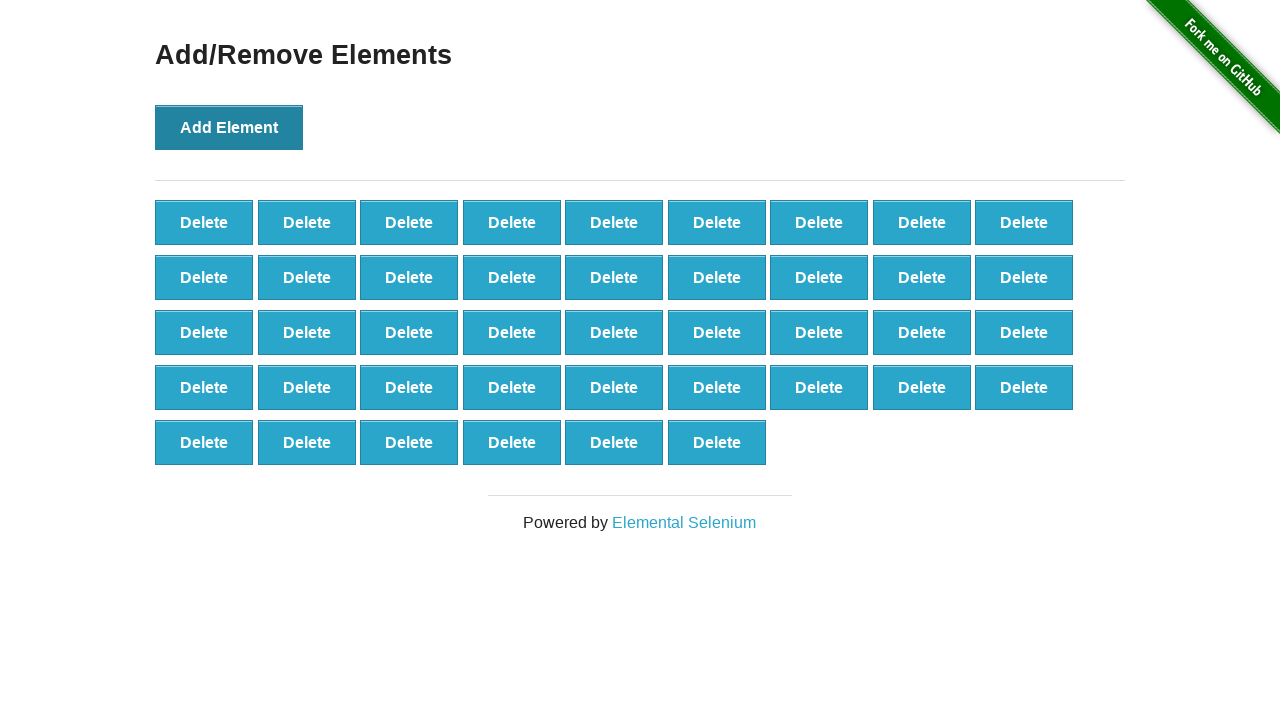

Clicked 'Add Element' button (iteration 43/100) at (229, 127) on xpath=//*[@onclick='addElement()']
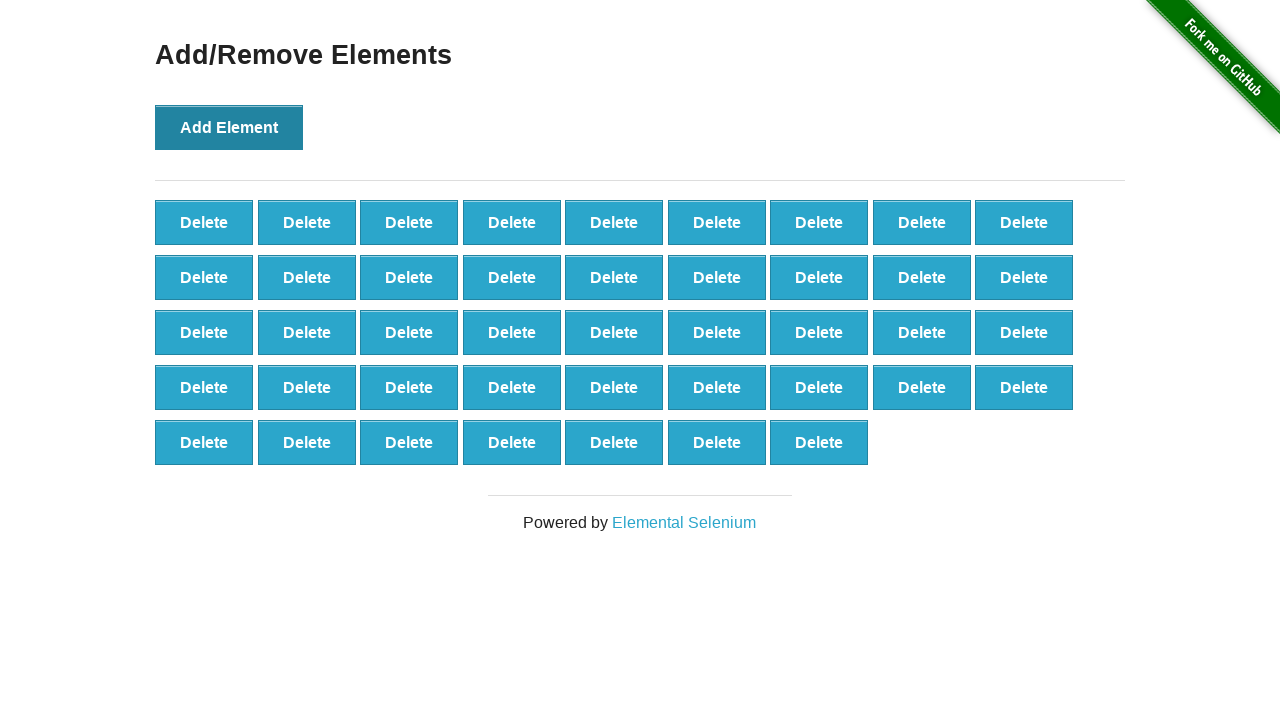

Clicked 'Add Element' button (iteration 44/100) at (229, 127) on xpath=//*[@onclick='addElement()']
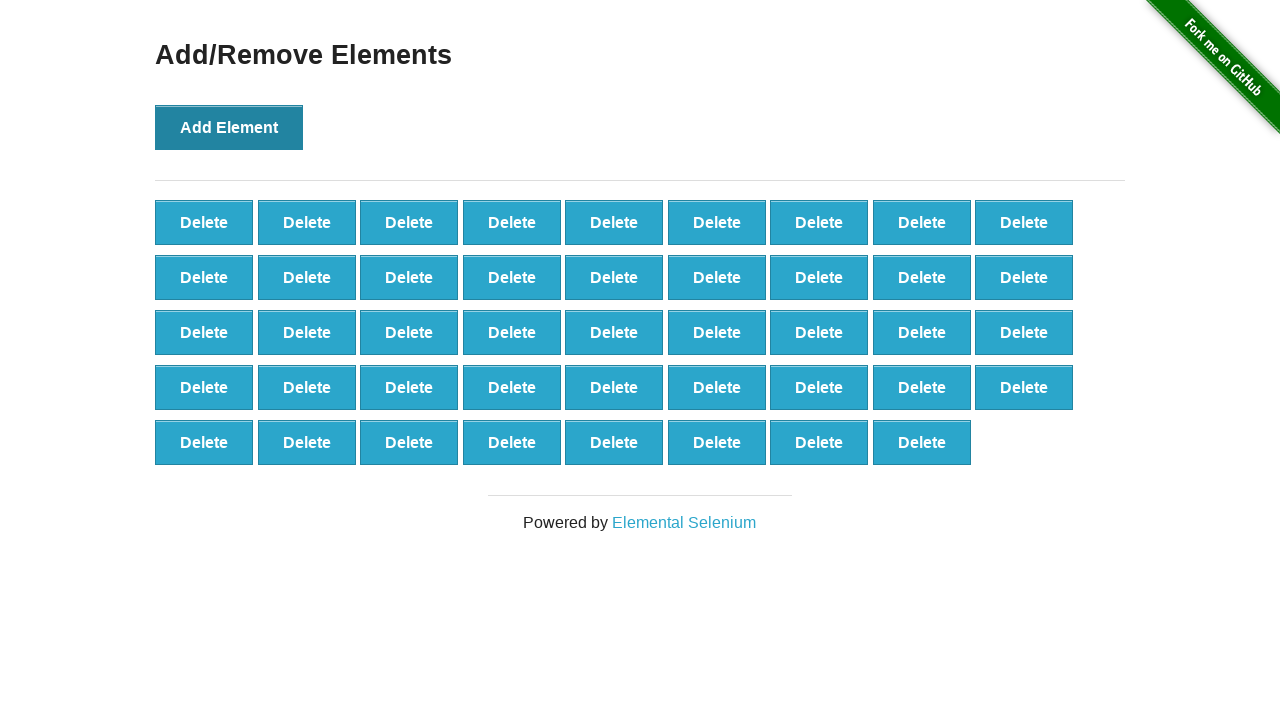

Clicked 'Add Element' button (iteration 45/100) at (229, 127) on xpath=//*[@onclick='addElement()']
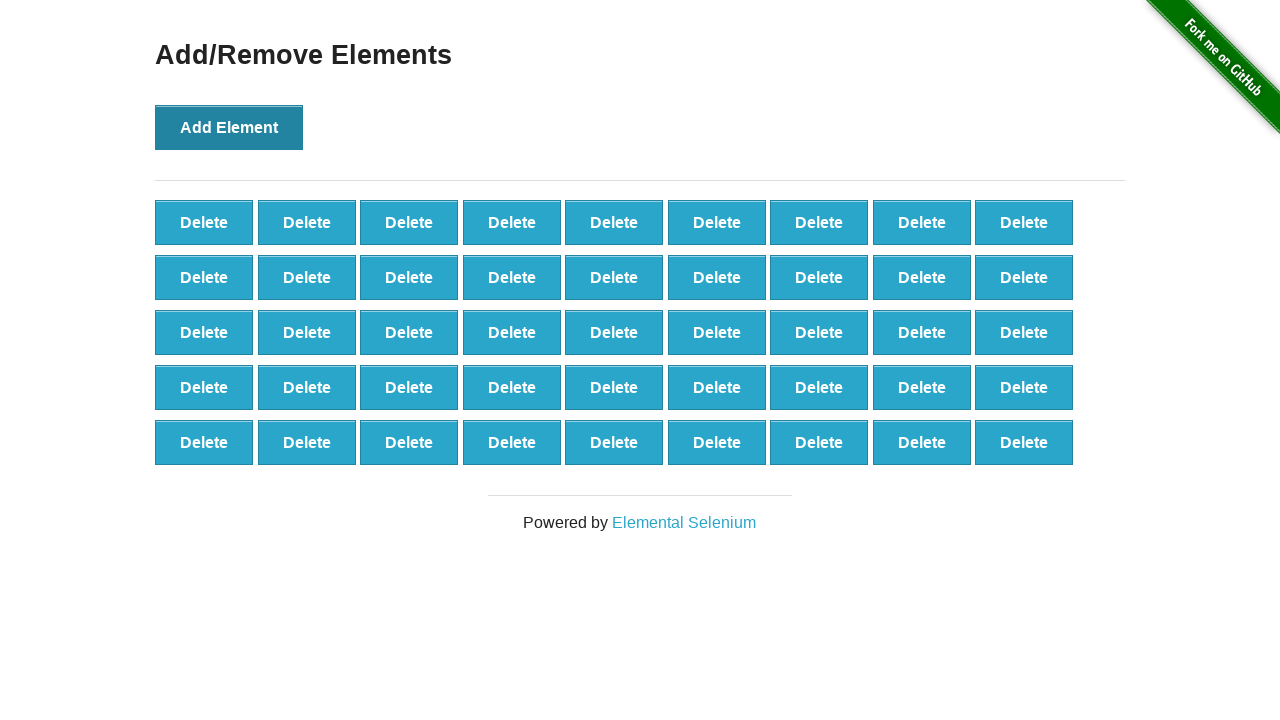

Clicked 'Add Element' button (iteration 46/100) at (229, 127) on xpath=//*[@onclick='addElement()']
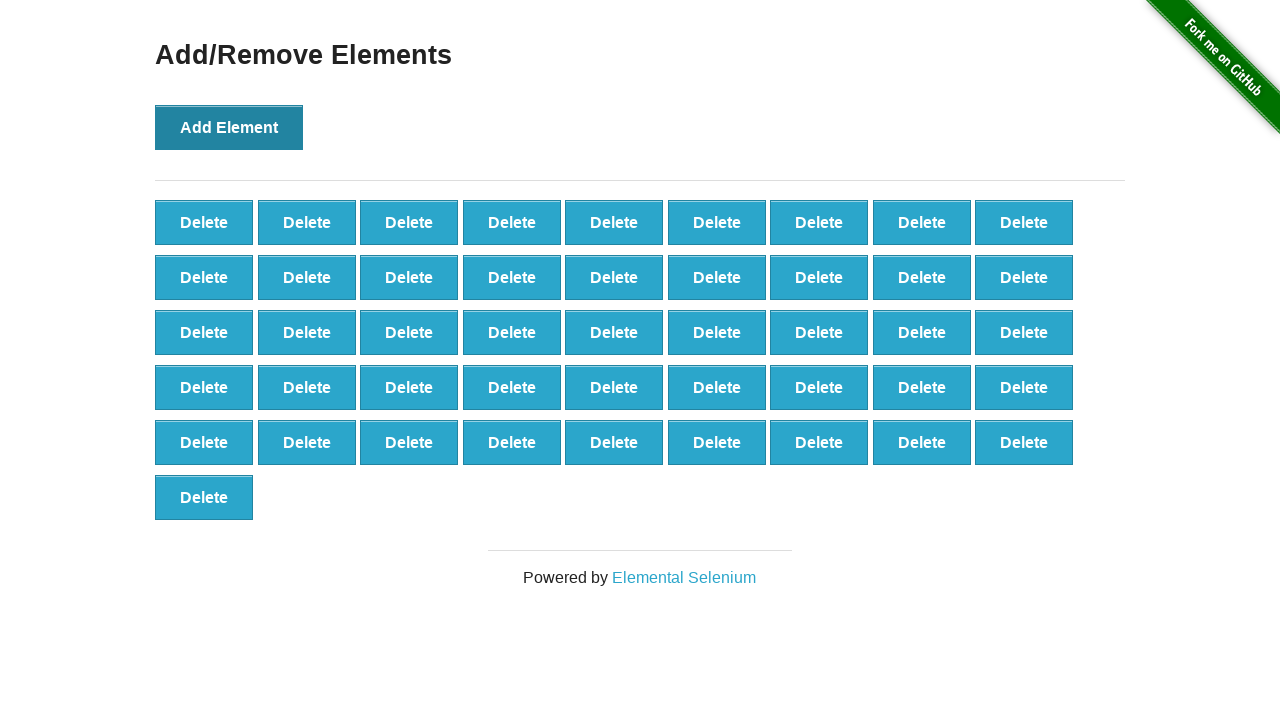

Clicked 'Add Element' button (iteration 47/100) at (229, 127) on xpath=//*[@onclick='addElement()']
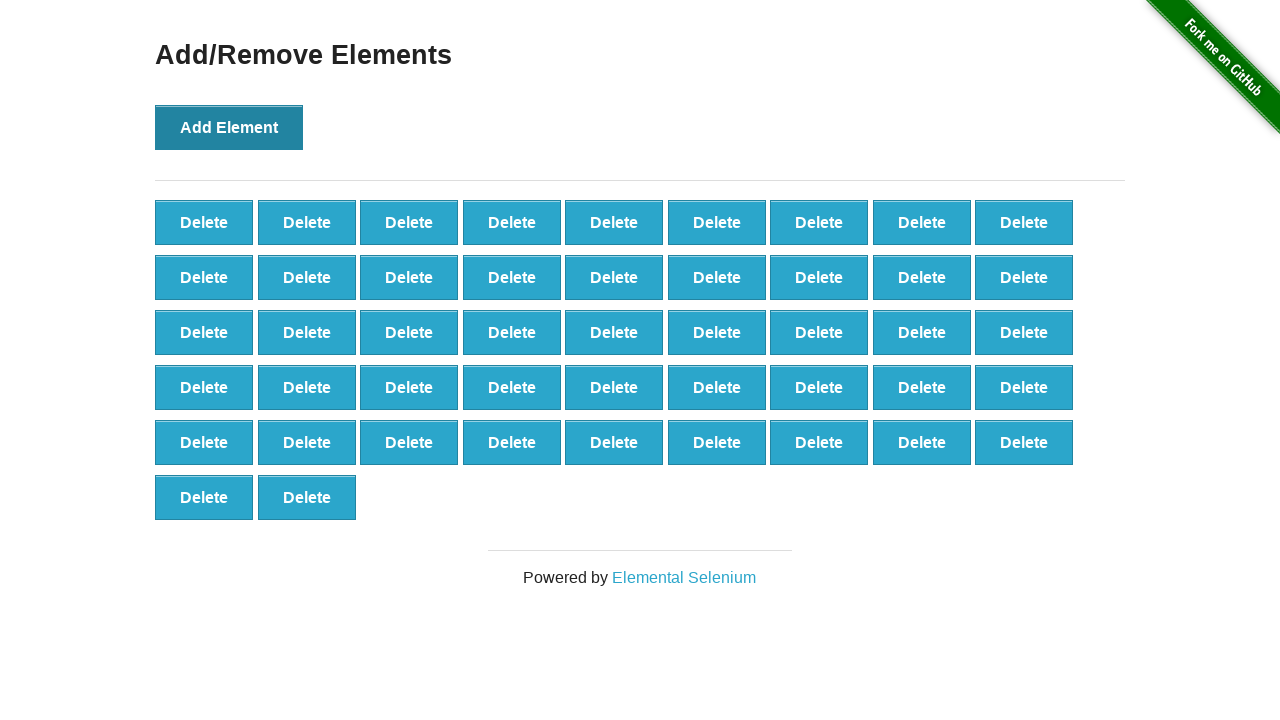

Clicked 'Add Element' button (iteration 48/100) at (229, 127) on xpath=//*[@onclick='addElement()']
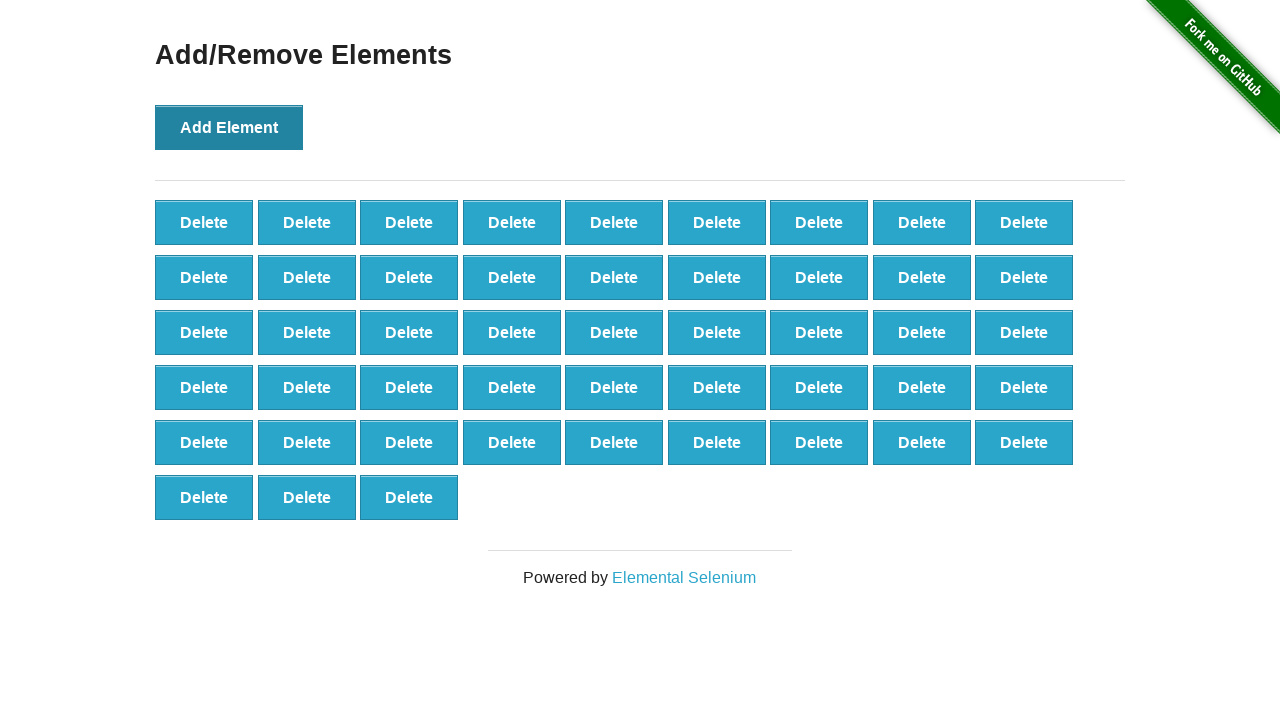

Clicked 'Add Element' button (iteration 49/100) at (229, 127) on xpath=//*[@onclick='addElement()']
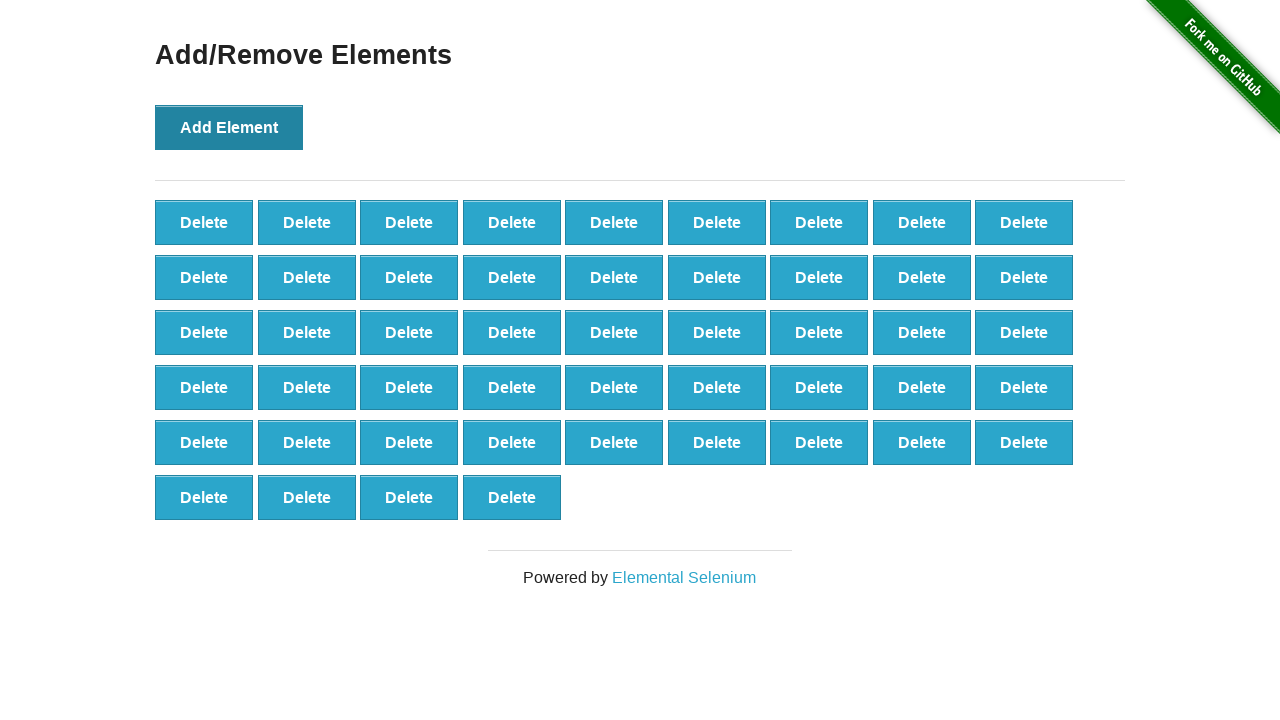

Clicked 'Add Element' button (iteration 50/100) at (229, 127) on xpath=//*[@onclick='addElement()']
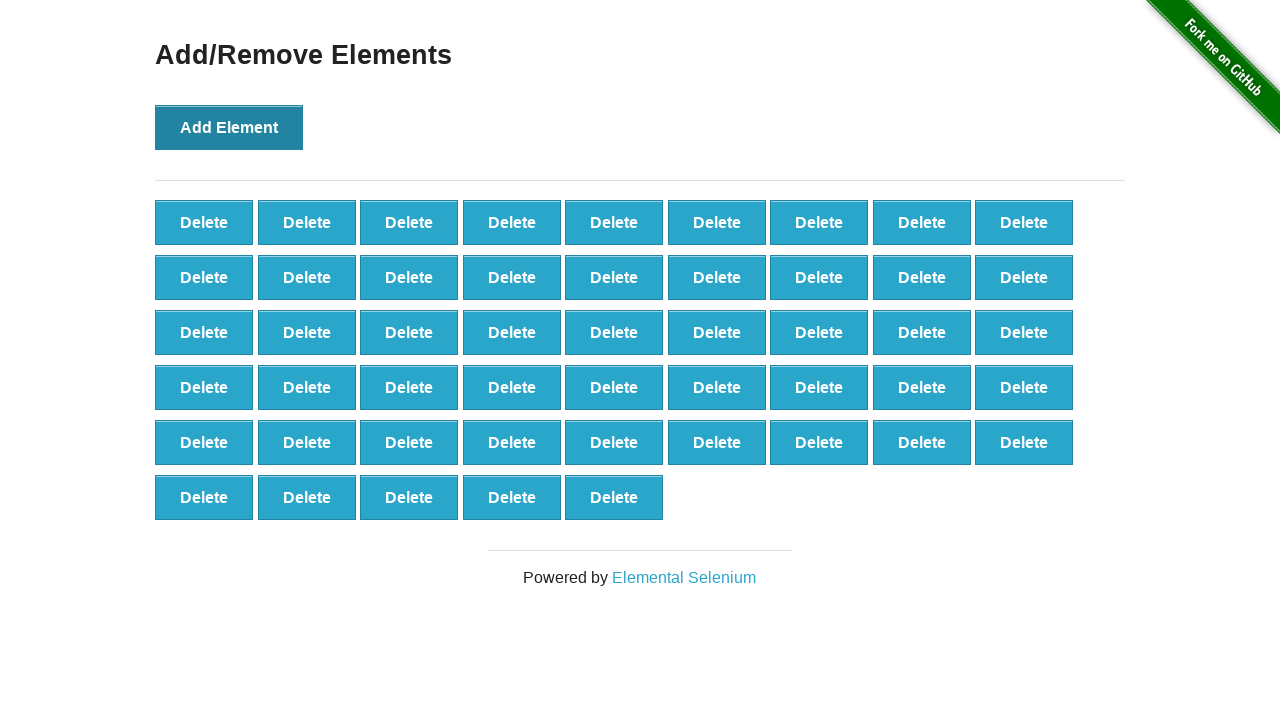

Clicked 'Add Element' button (iteration 51/100) at (229, 127) on xpath=//*[@onclick='addElement()']
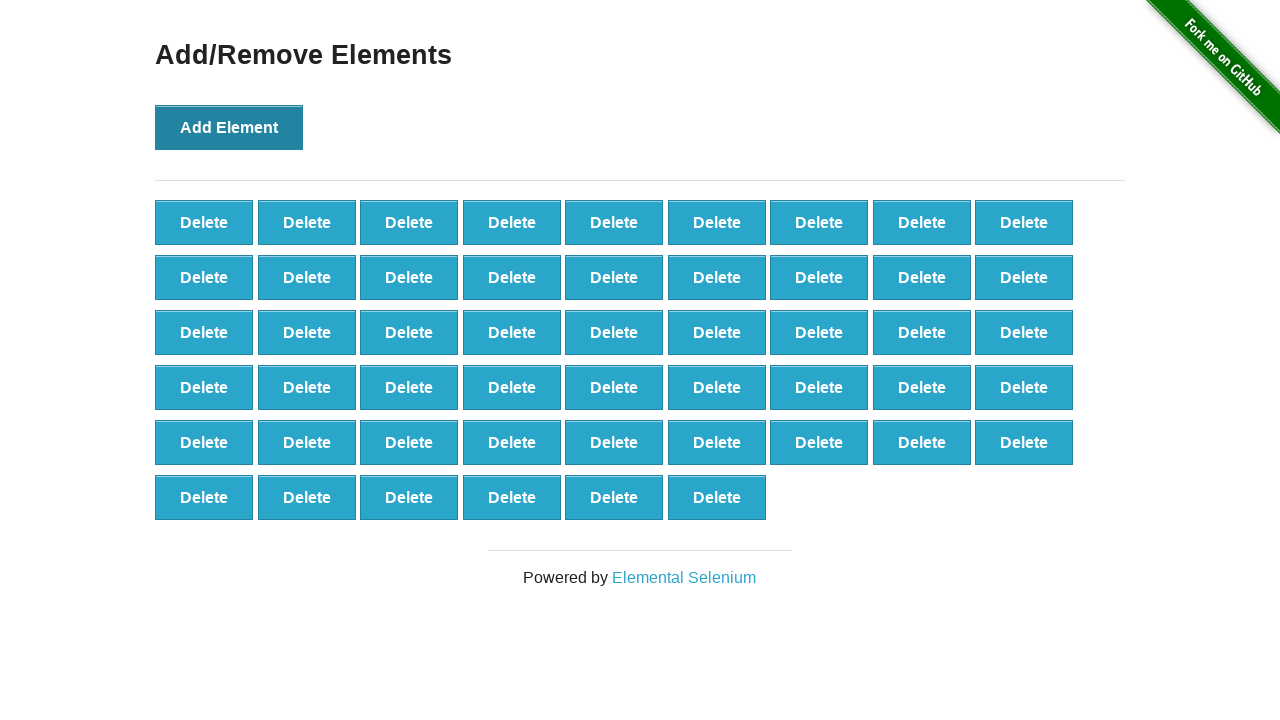

Clicked 'Add Element' button (iteration 52/100) at (229, 127) on xpath=//*[@onclick='addElement()']
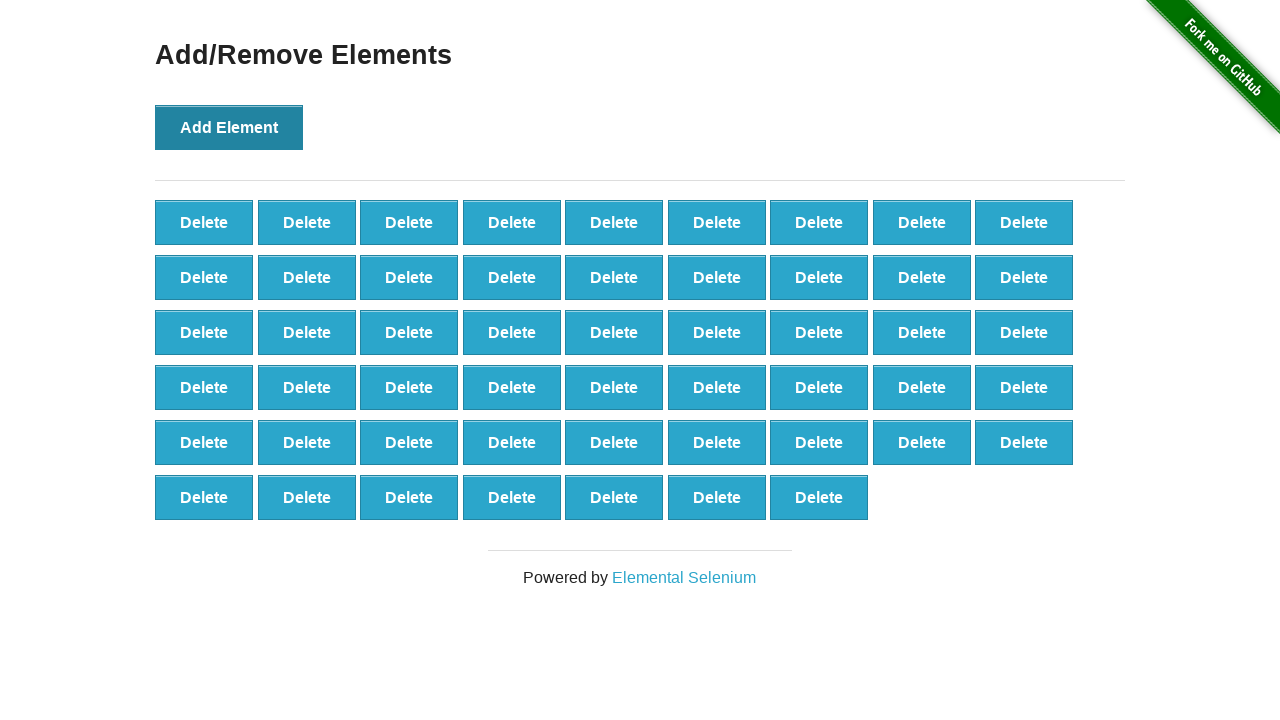

Clicked 'Add Element' button (iteration 53/100) at (229, 127) on xpath=//*[@onclick='addElement()']
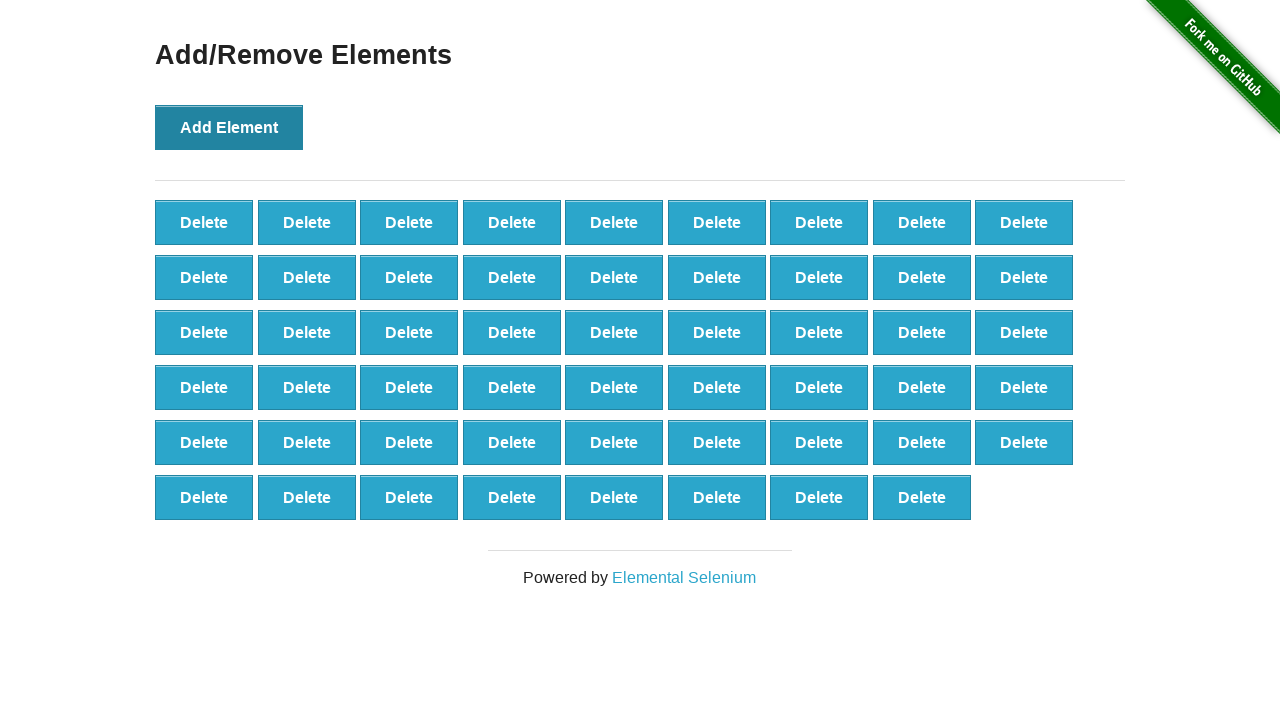

Clicked 'Add Element' button (iteration 54/100) at (229, 127) on xpath=//*[@onclick='addElement()']
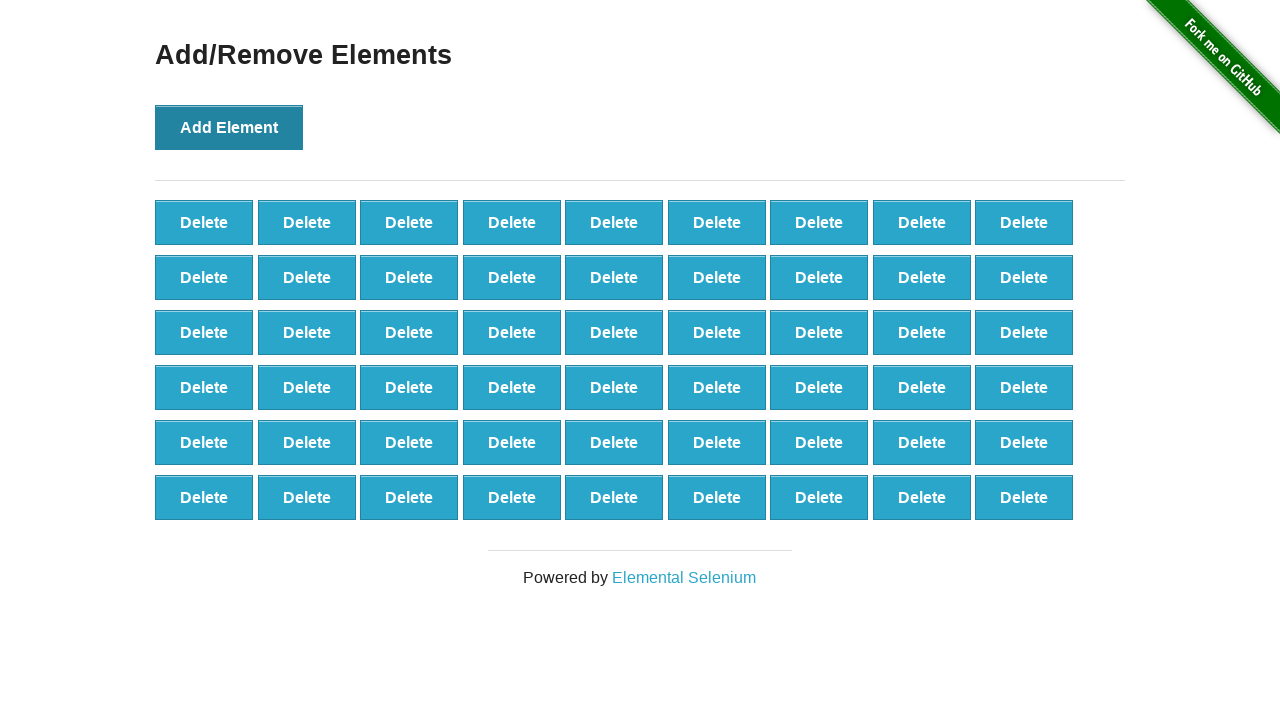

Clicked 'Add Element' button (iteration 55/100) at (229, 127) on xpath=//*[@onclick='addElement()']
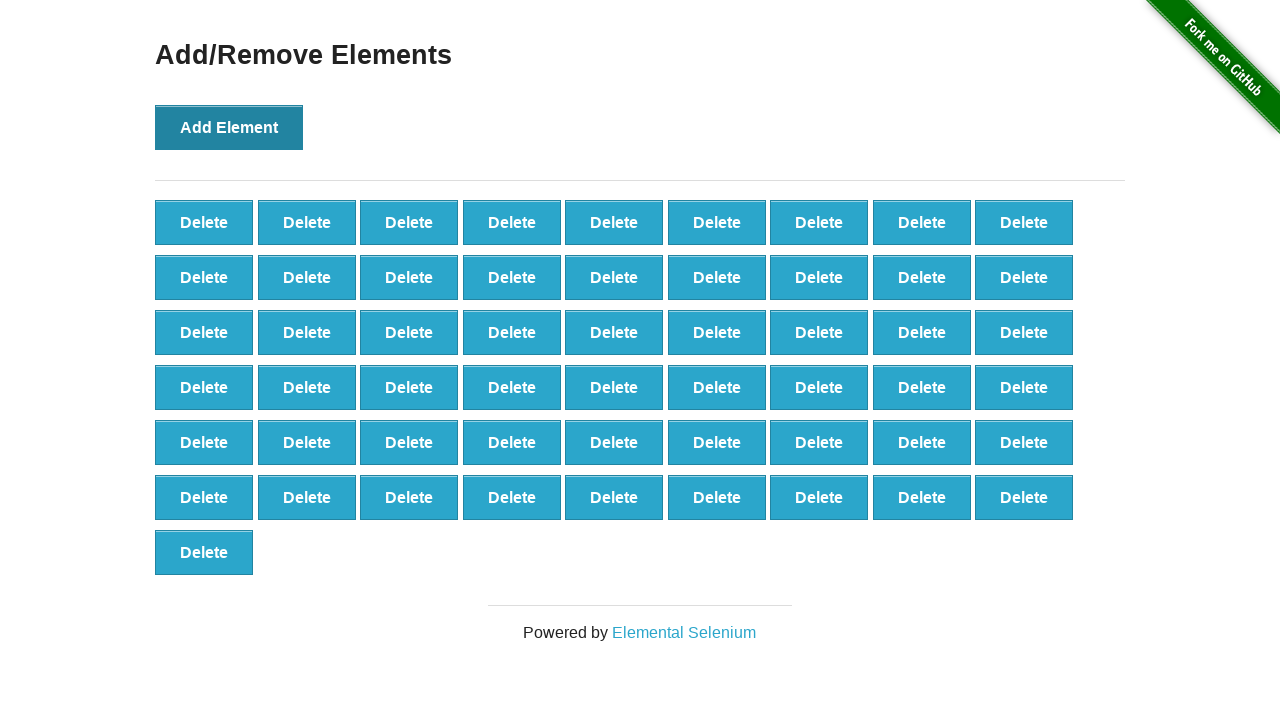

Clicked 'Add Element' button (iteration 56/100) at (229, 127) on xpath=//*[@onclick='addElement()']
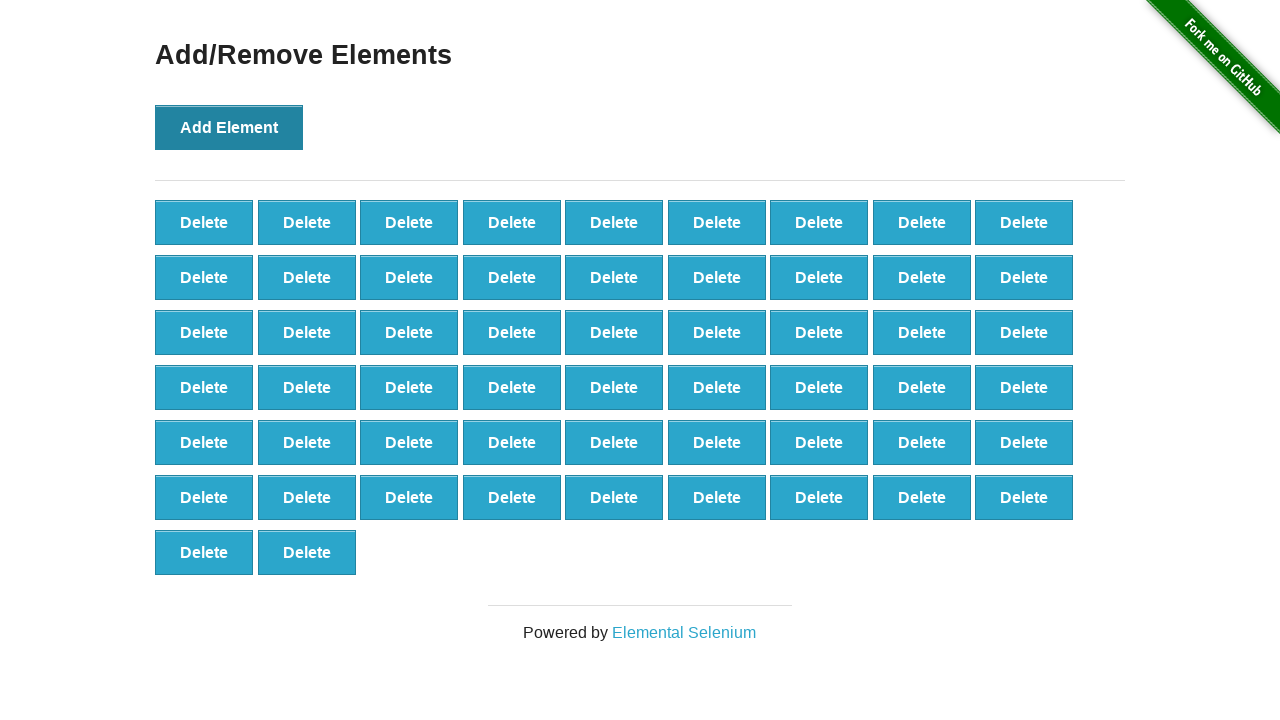

Clicked 'Add Element' button (iteration 57/100) at (229, 127) on xpath=//*[@onclick='addElement()']
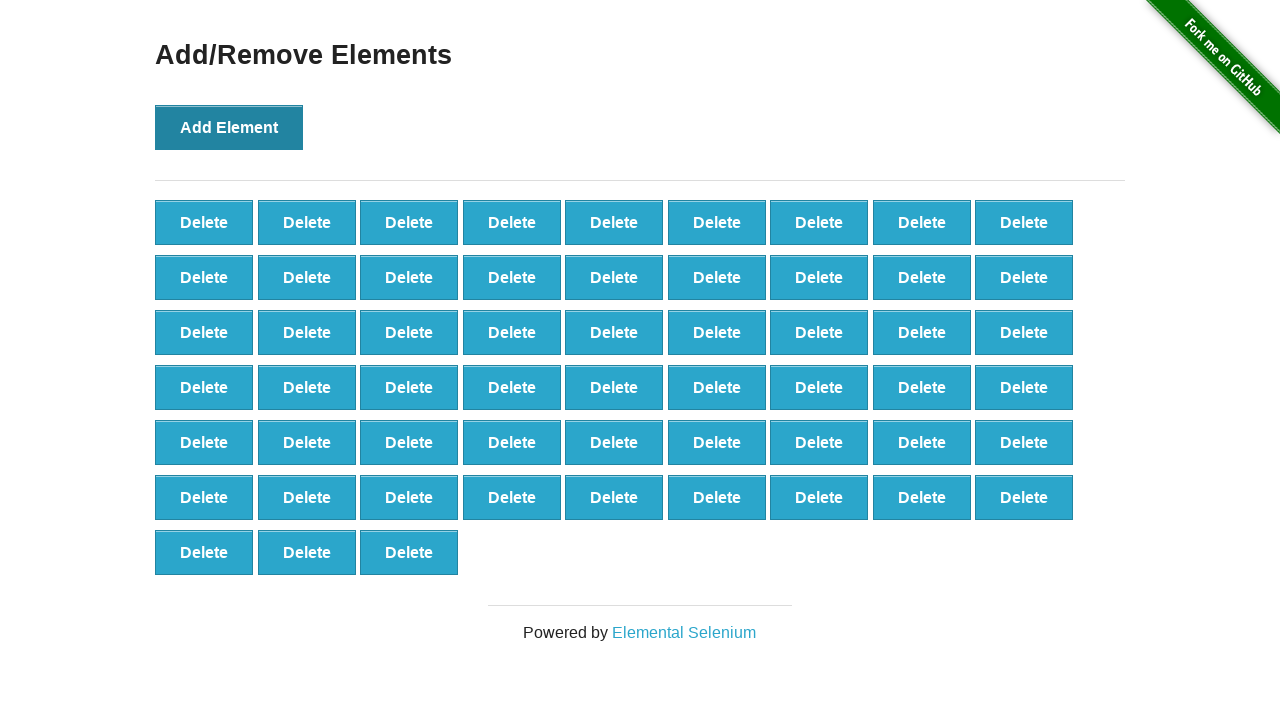

Clicked 'Add Element' button (iteration 58/100) at (229, 127) on xpath=//*[@onclick='addElement()']
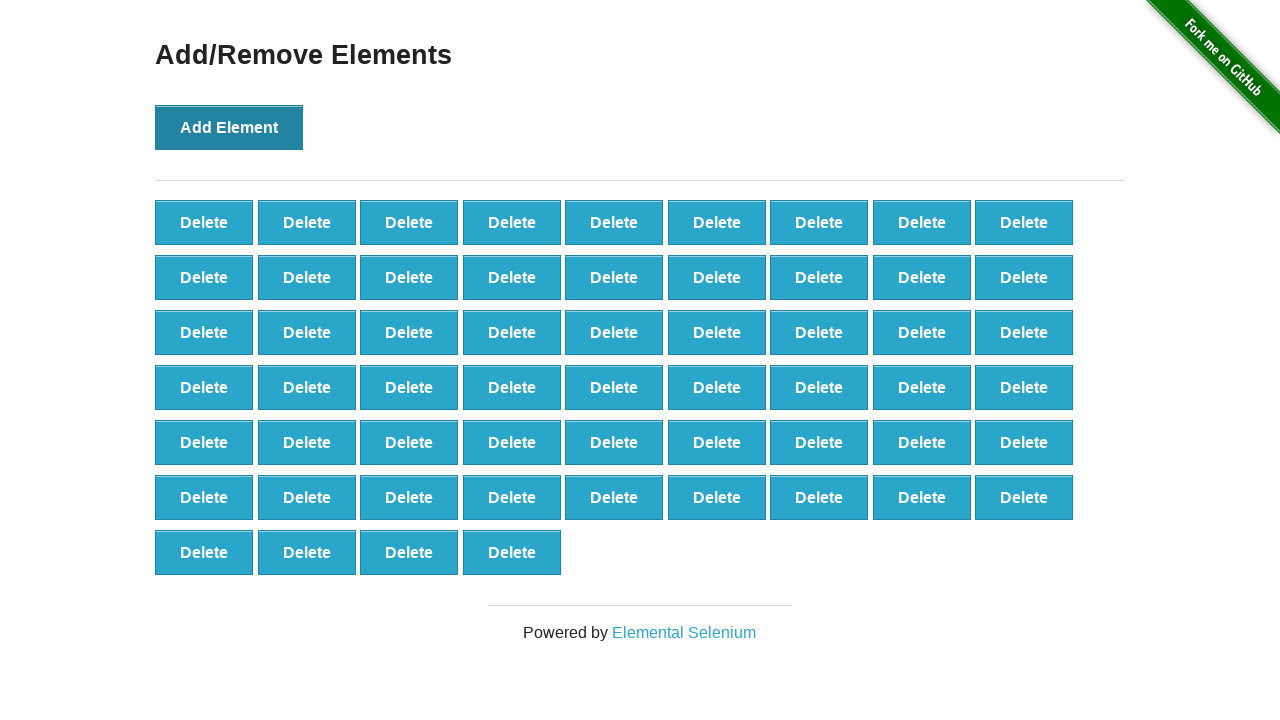

Clicked 'Add Element' button (iteration 59/100) at (229, 127) on xpath=//*[@onclick='addElement()']
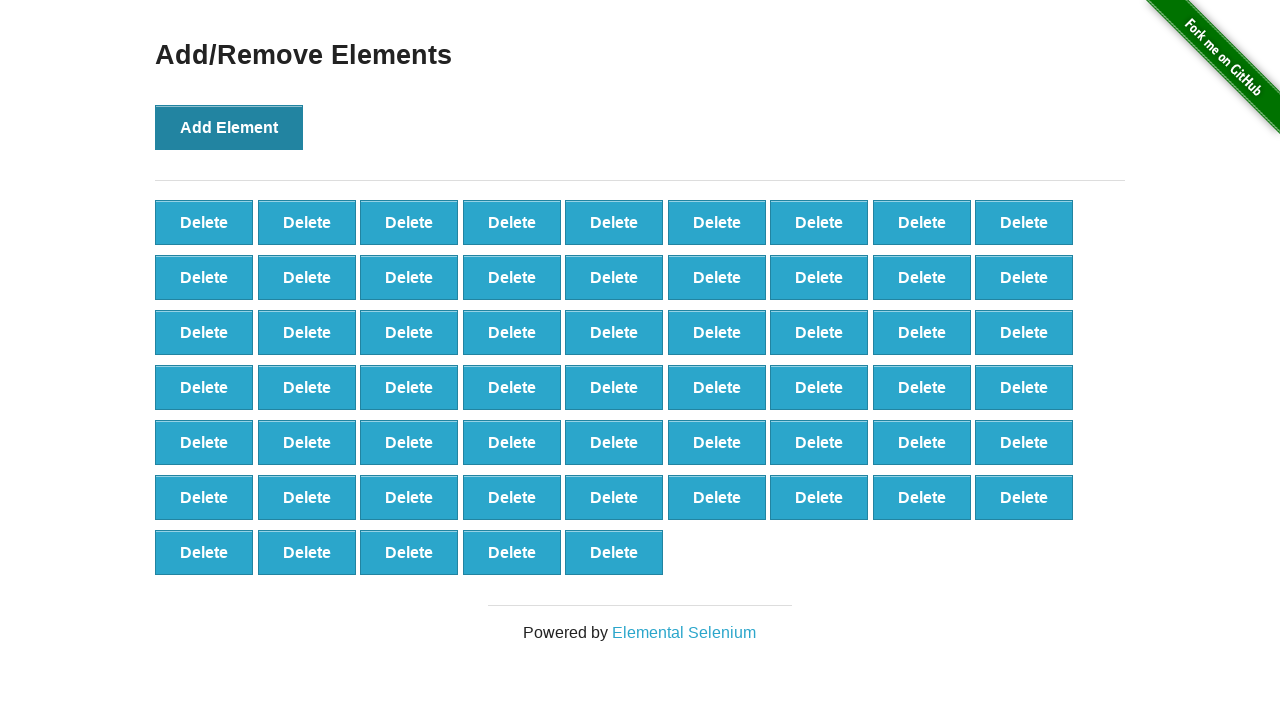

Clicked 'Add Element' button (iteration 60/100) at (229, 127) on xpath=//*[@onclick='addElement()']
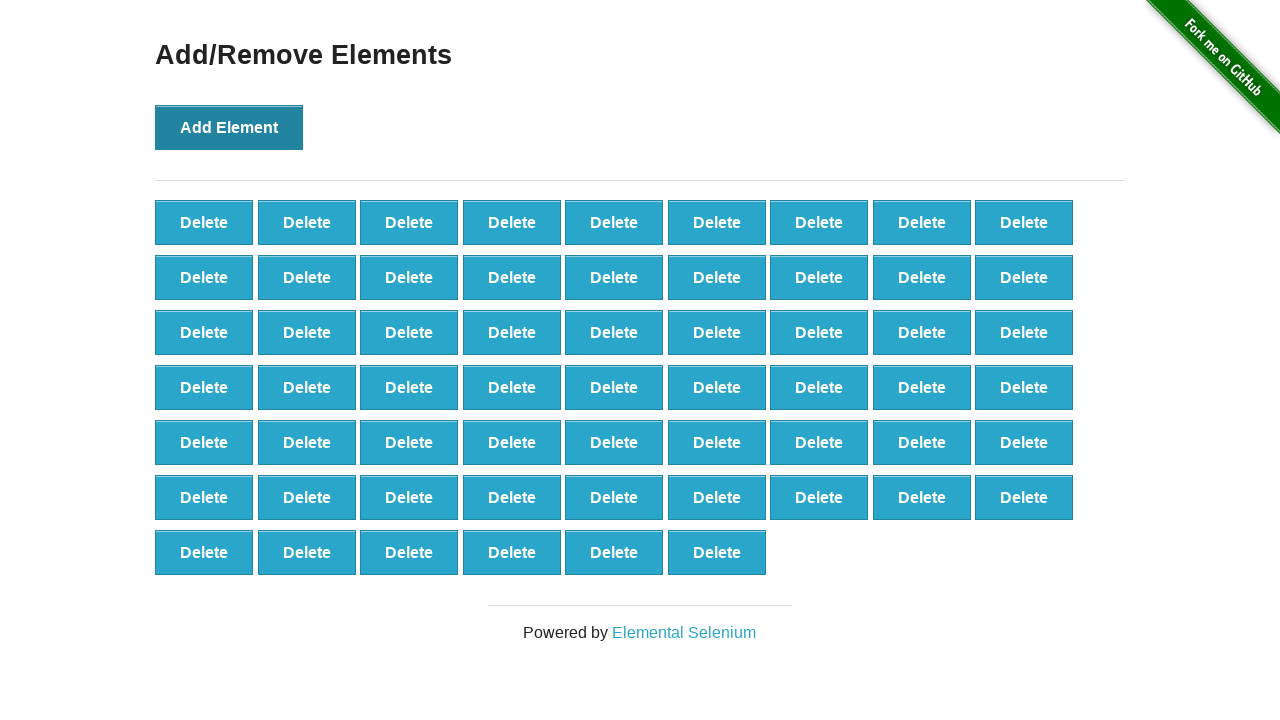

Clicked 'Add Element' button (iteration 61/100) at (229, 127) on xpath=//*[@onclick='addElement()']
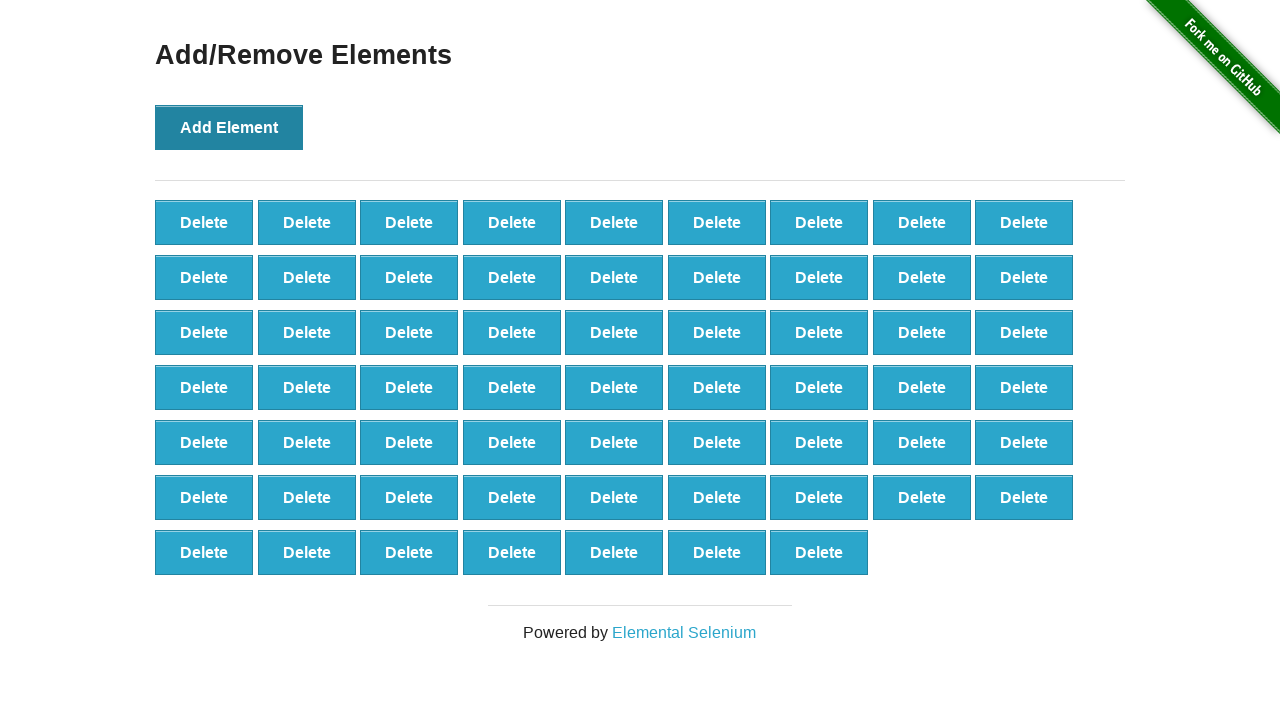

Clicked 'Add Element' button (iteration 62/100) at (229, 127) on xpath=//*[@onclick='addElement()']
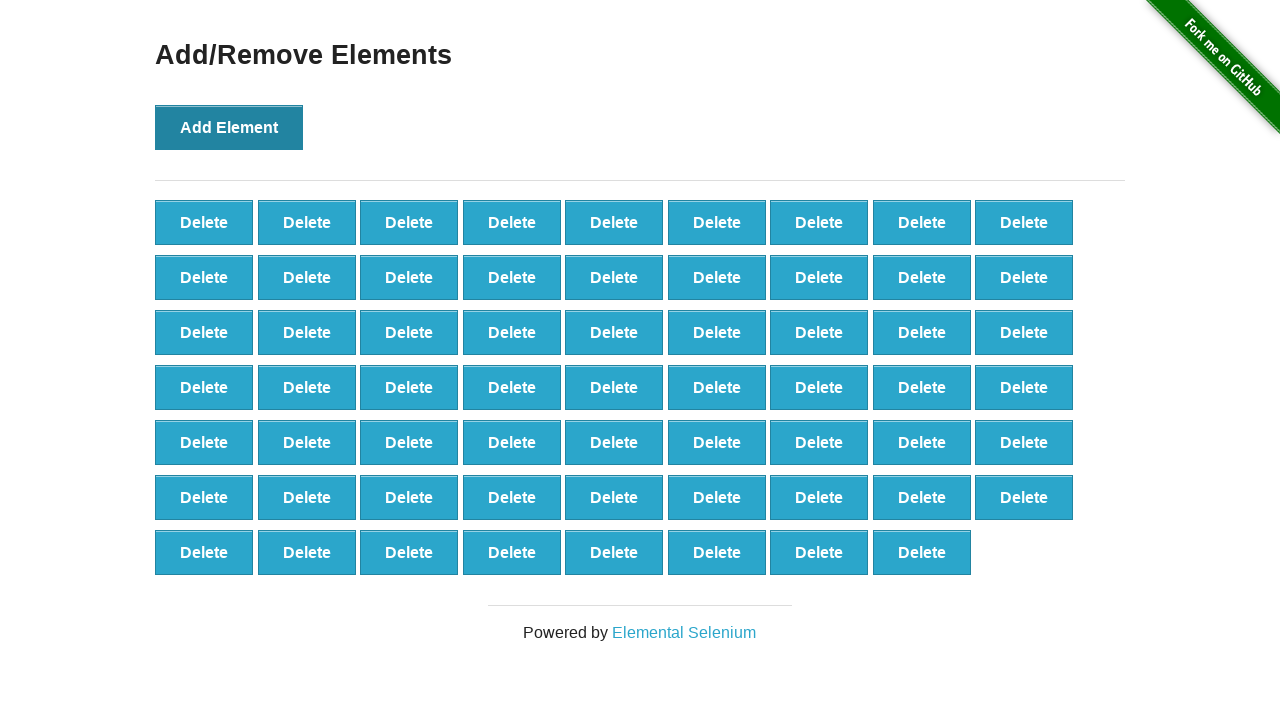

Clicked 'Add Element' button (iteration 63/100) at (229, 127) on xpath=//*[@onclick='addElement()']
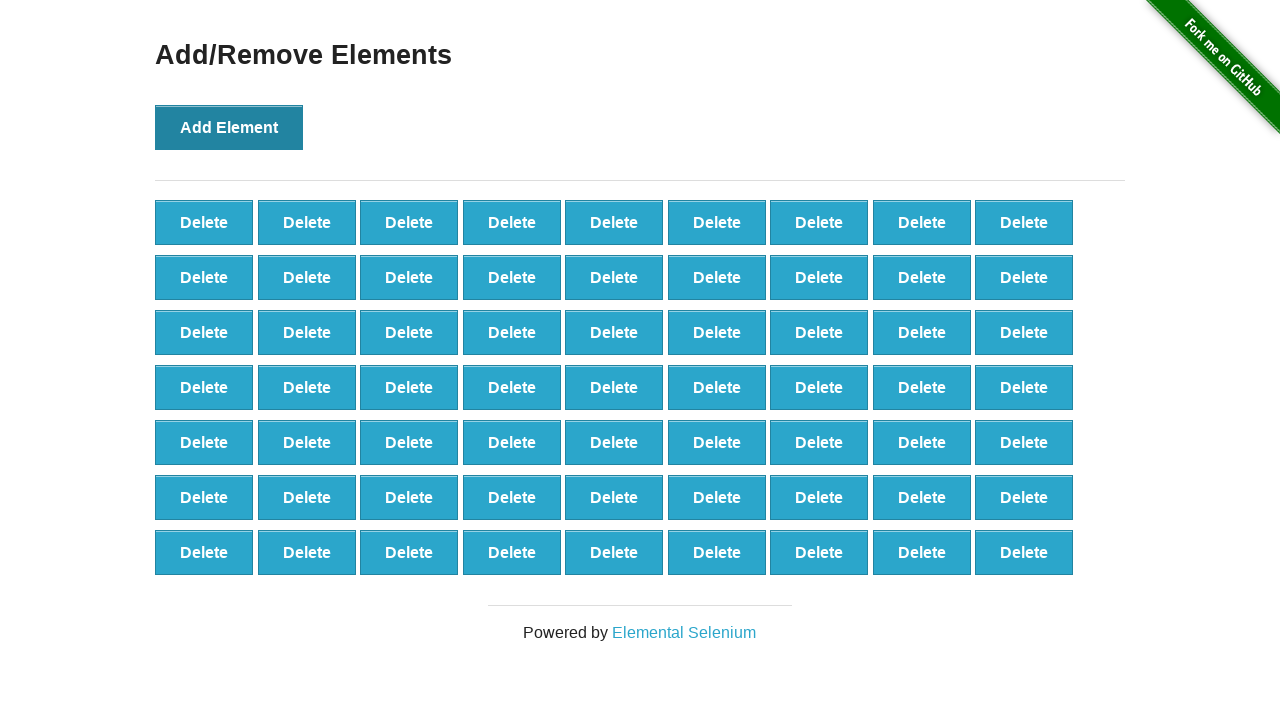

Clicked 'Add Element' button (iteration 64/100) at (229, 127) on xpath=//*[@onclick='addElement()']
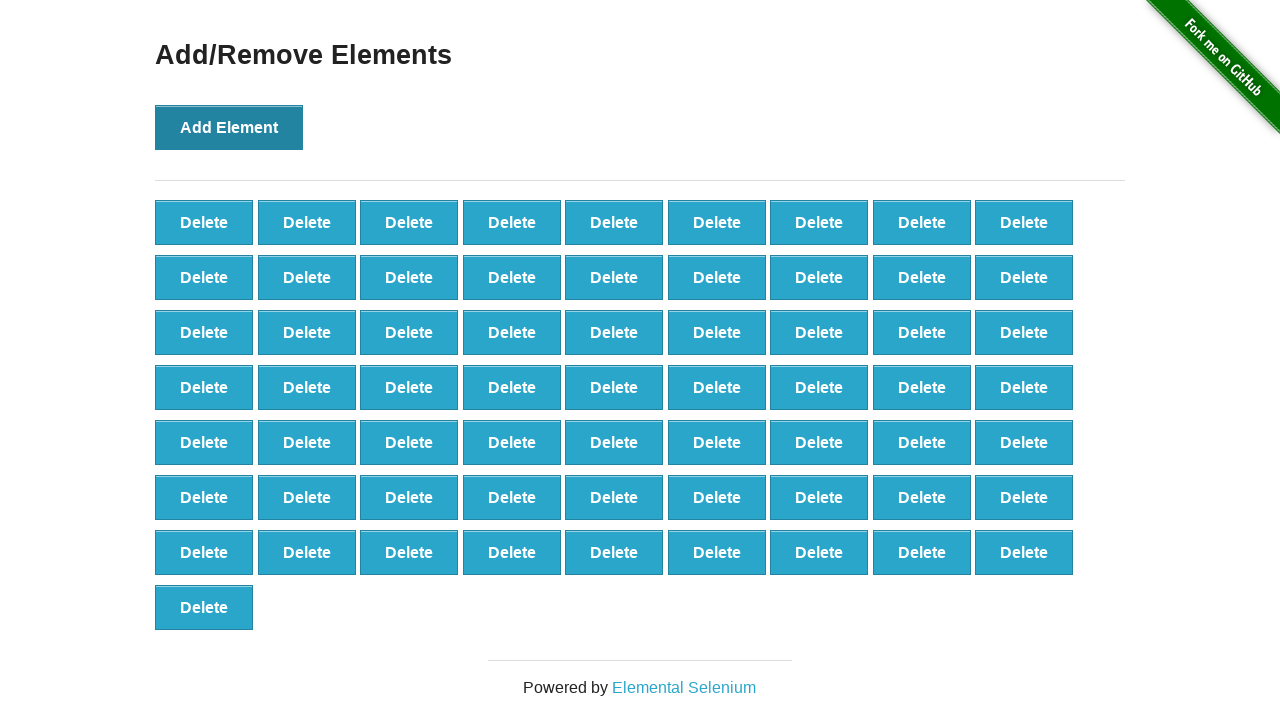

Clicked 'Add Element' button (iteration 65/100) at (229, 127) on xpath=//*[@onclick='addElement()']
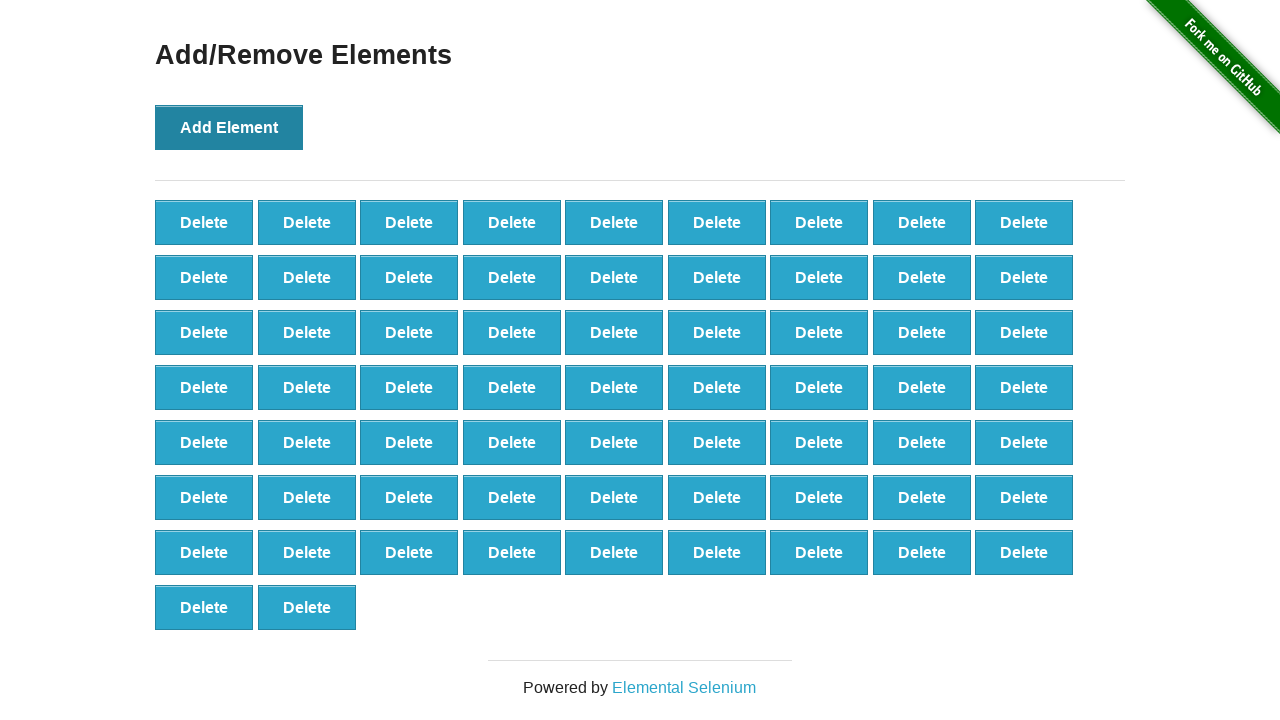

Clicked 'Add Element' button (iteration 66/100) at (229, 127) on xpath=//*[@onclick='addElement()']
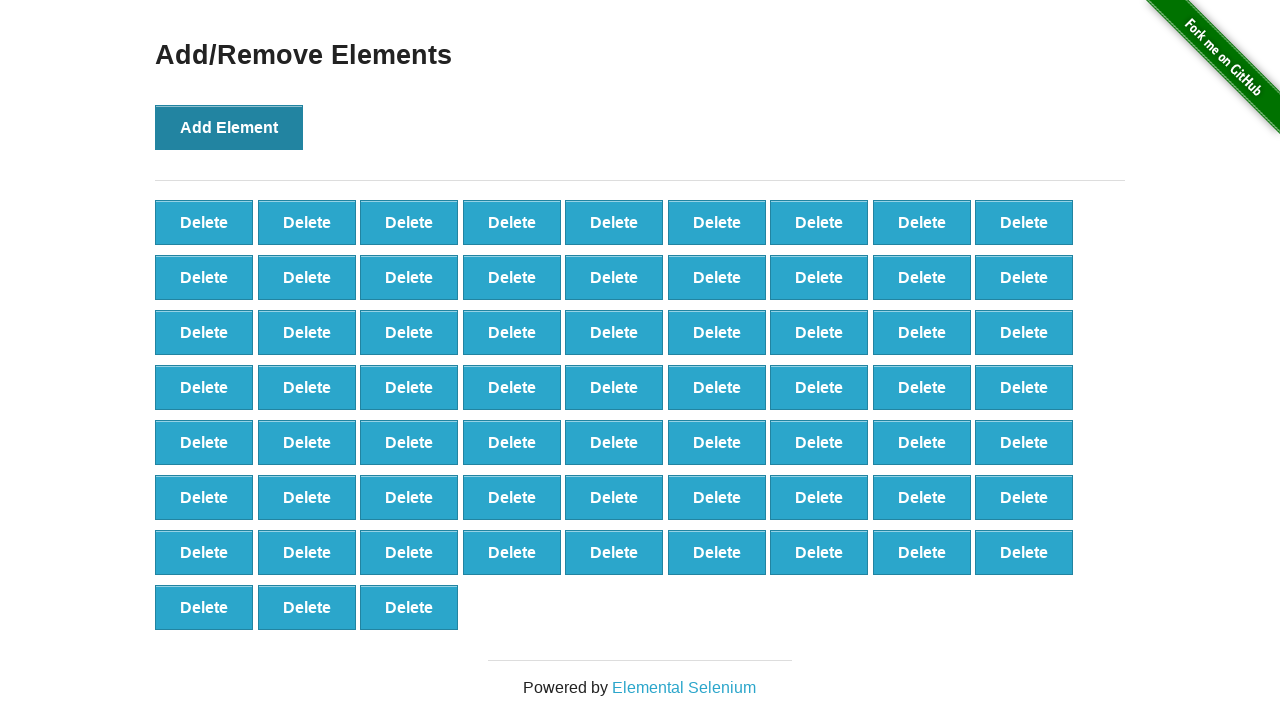

Clicked 'Add Element' button (iteration 67/100) at (229, 127) on xpath=//*[@onclick='addElement()']
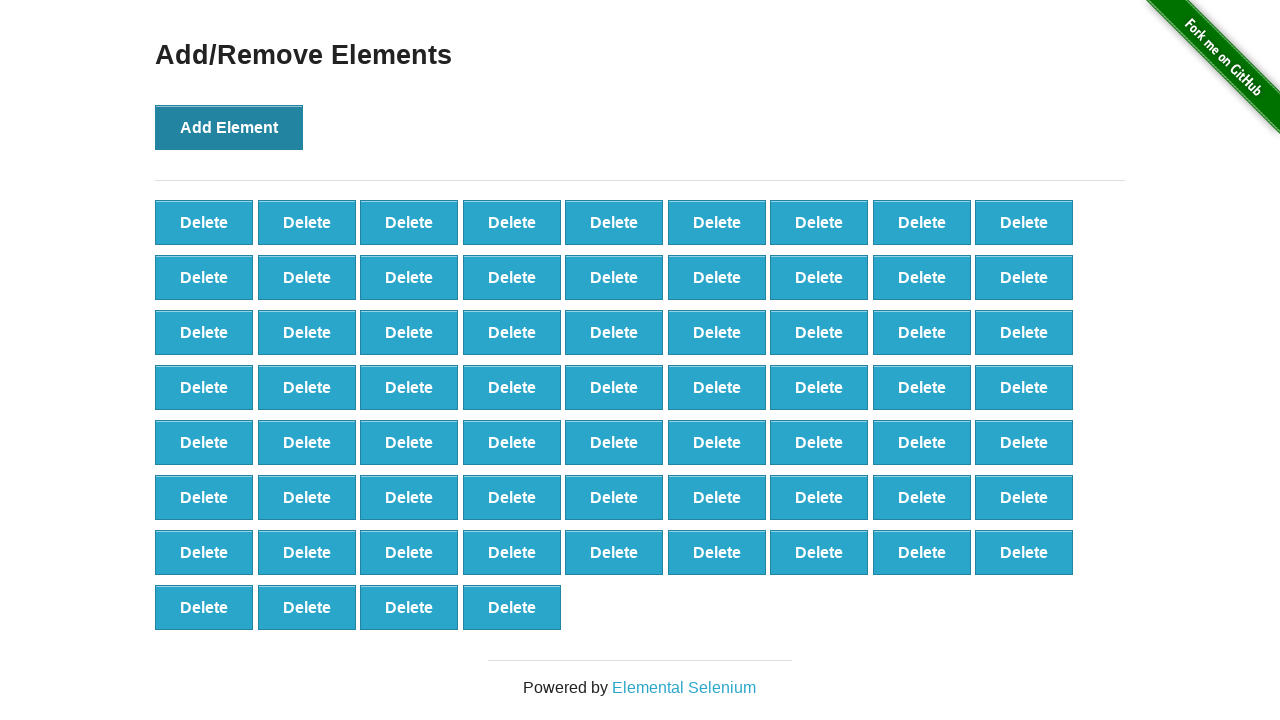

Clicked 'Add Element' button (iteration 68/100) at (229, 127) on xpath=//*[@onclick='addElement()']
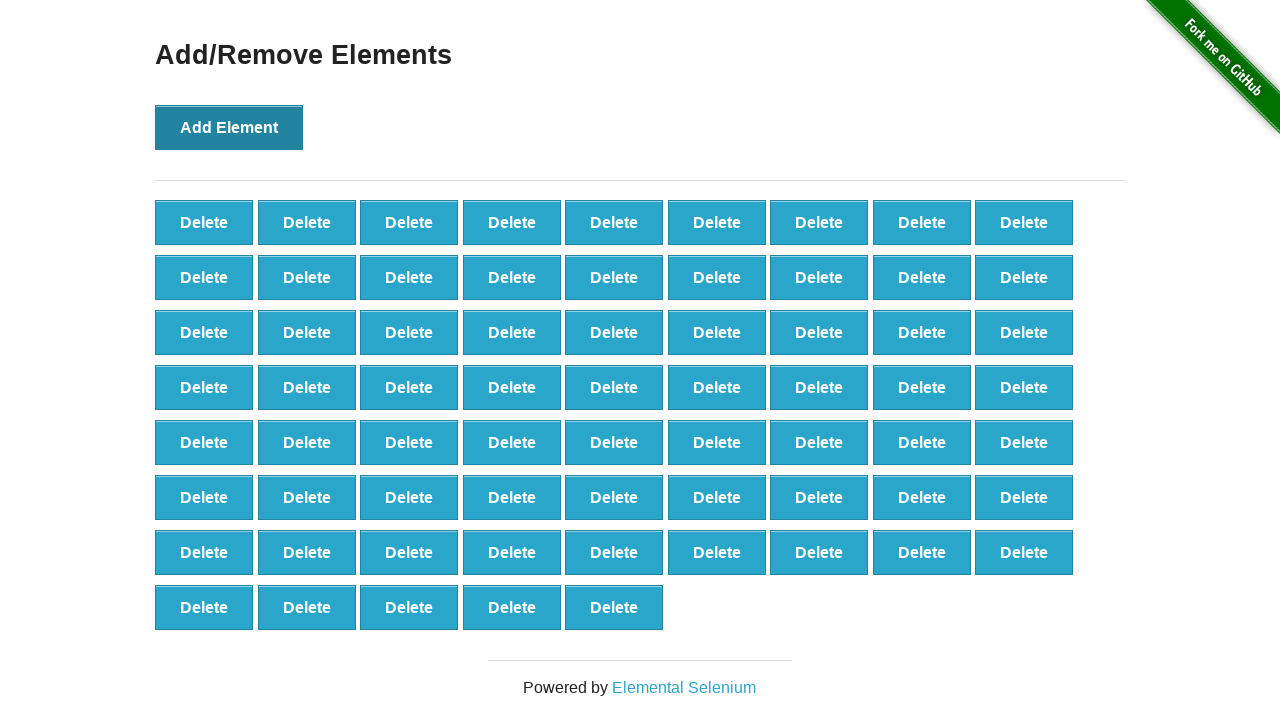

Clicked 'Add Element' button (iteration 69/100) at (229, 127) on xpath=//*[@onclick='addElement()']
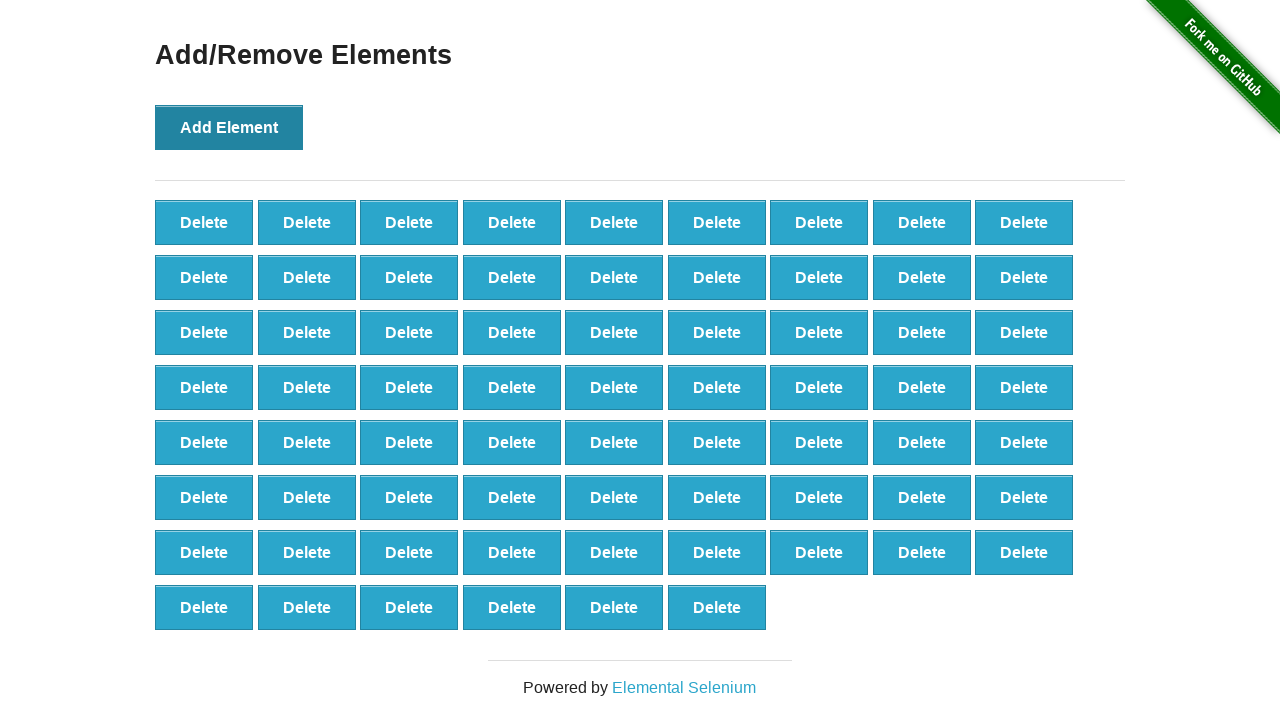

Clicked 'Add Element' button (iteration 70/100) at (229, 127) on xpath=//*[@onclick='addElement()']
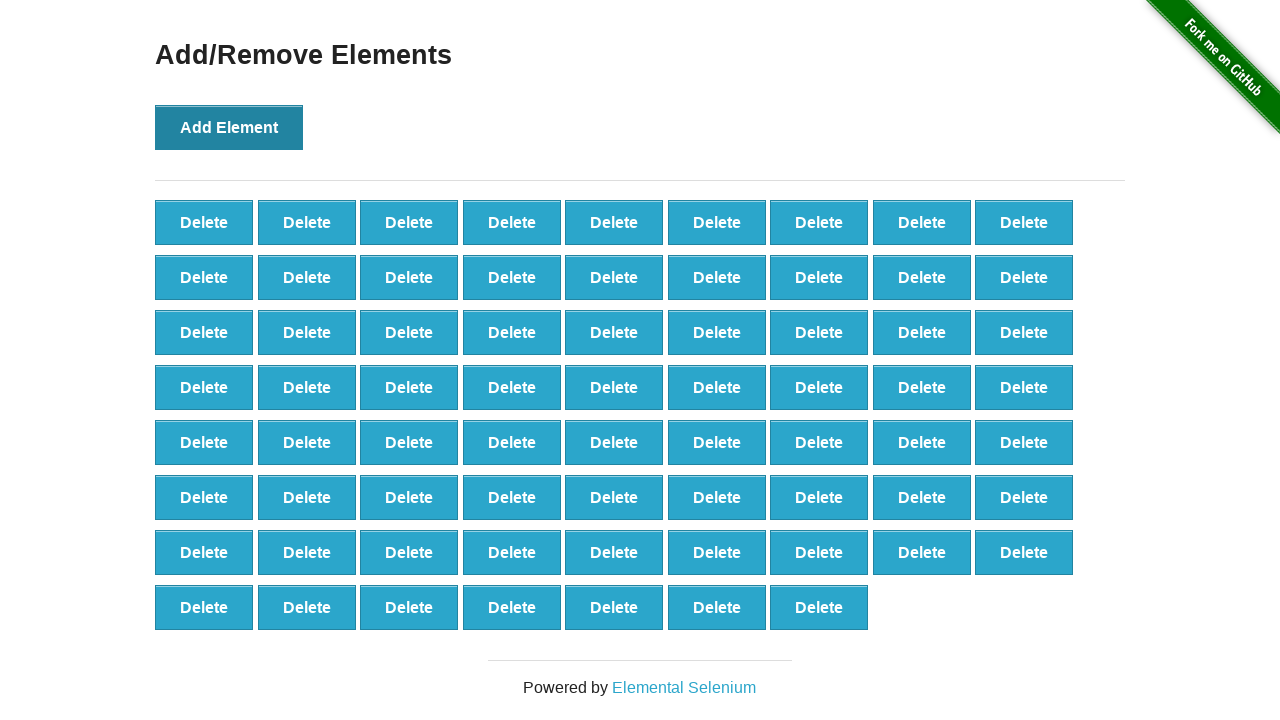

Clicked 'Add Element' button (iteration 71/100) at (229, 127) on xpath=//*[@onclick='addElement()']
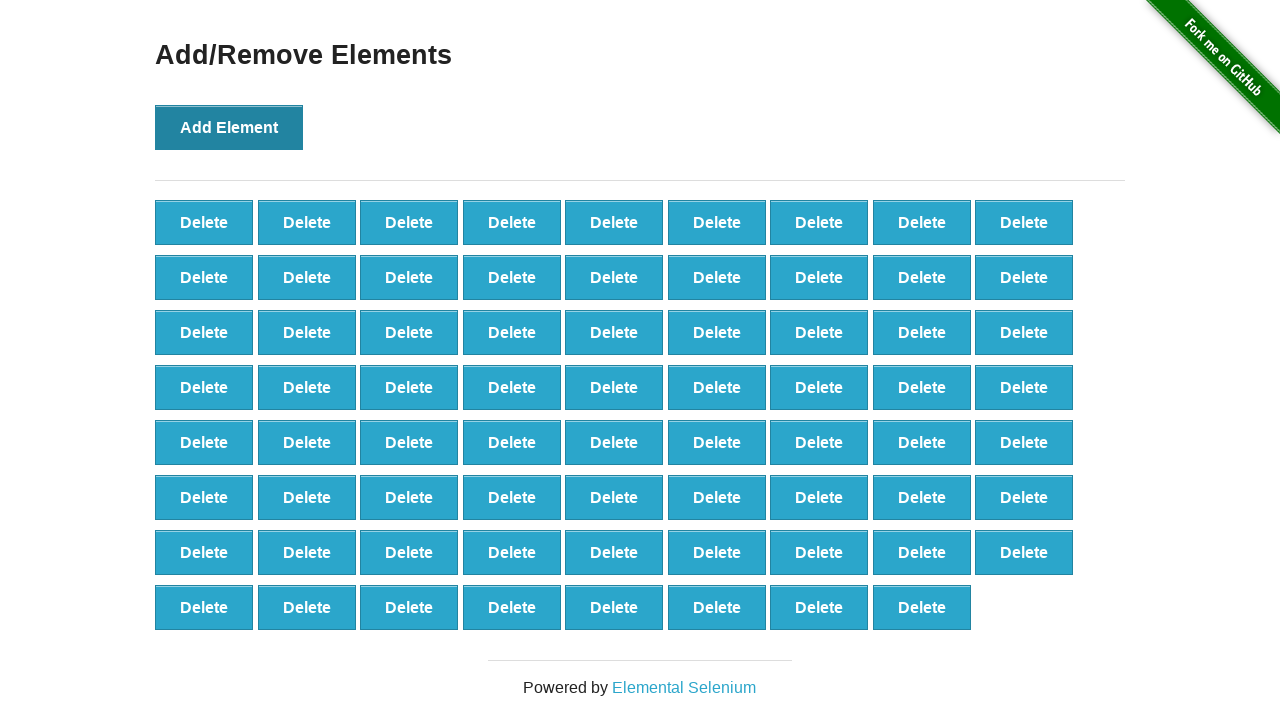

Clicked 'Add Element' button (iteration 72/100) at (229, 127) on xpath=//*[@onclick='addElement()']
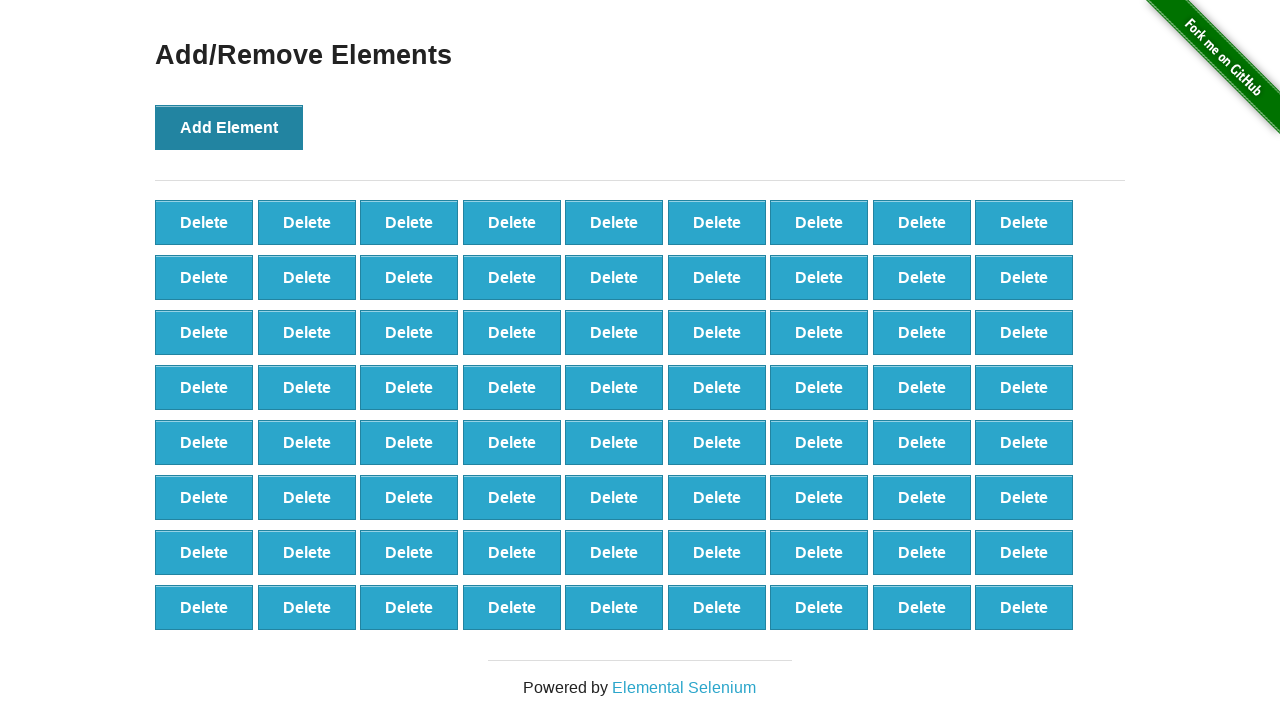

Clicked 'Add Element' button (iteration 73/100) at (229, 127) on xpath=//*[@onclick='addElement()']
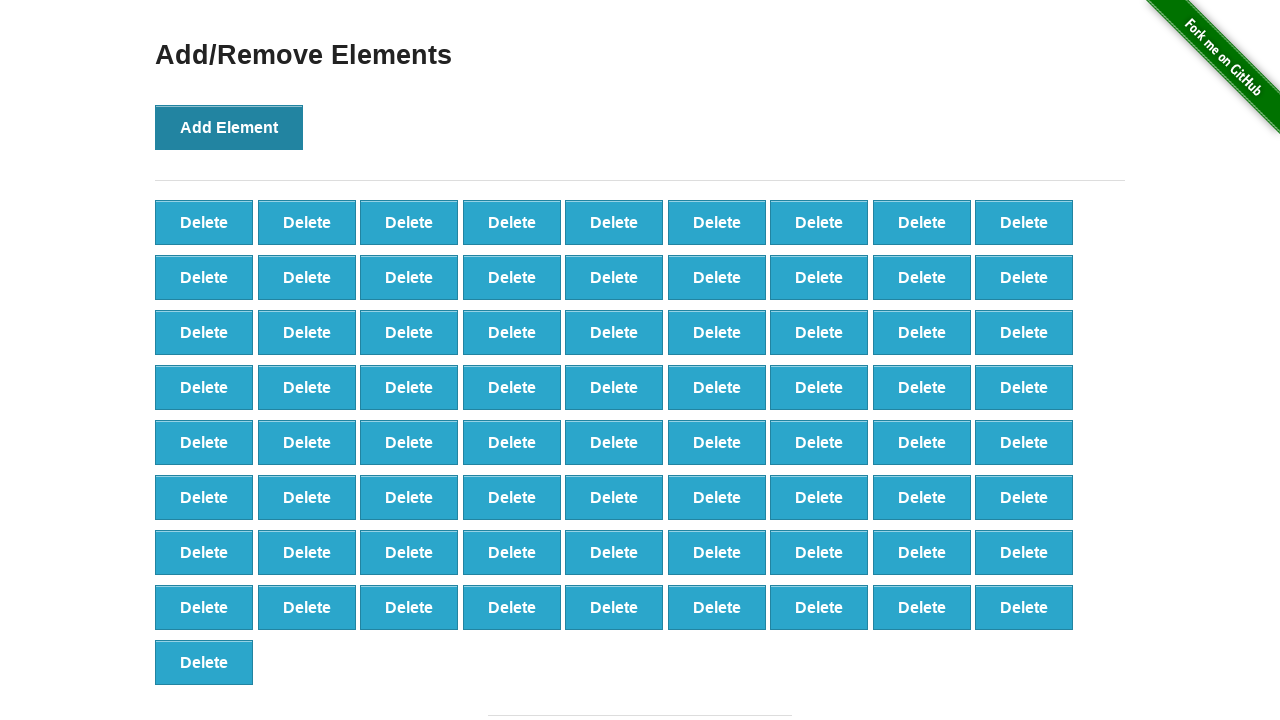

Clicked 'Add Element' button (iteration 74/100) at (229, 127) on xpath=//*[@onclick='addElement()']
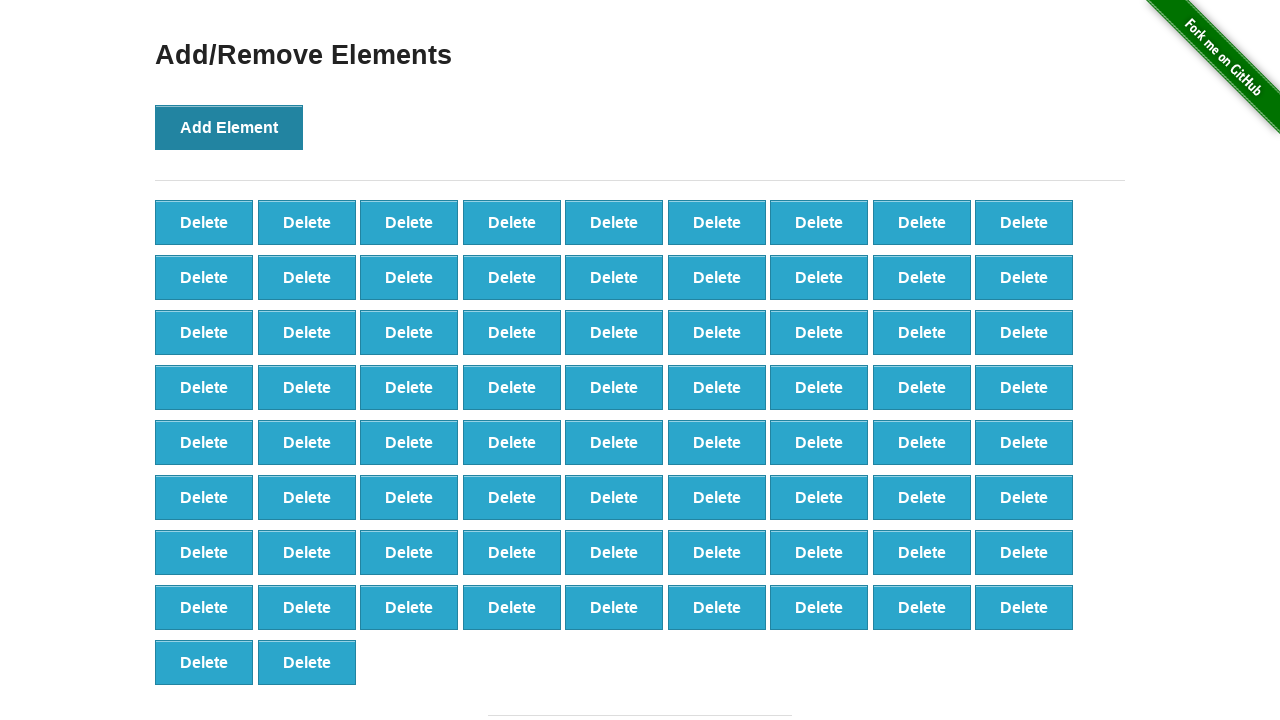

Clicked 'Add Element' button (iteration 75/100) at (229, 127) on xpath=//*[@onclick='addElement()']
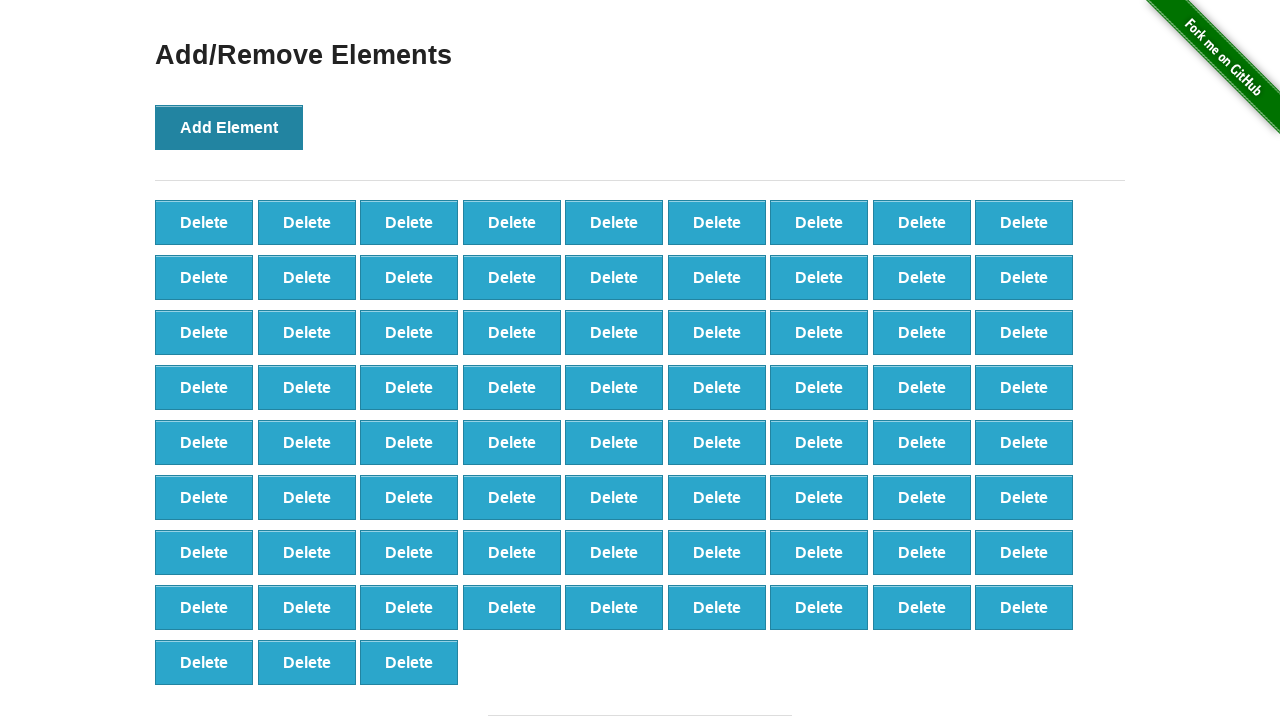

Clicked 'Add Element' button (iteration 76/100) at (229, 127) on xpath=//*[@onclick='addElement()']
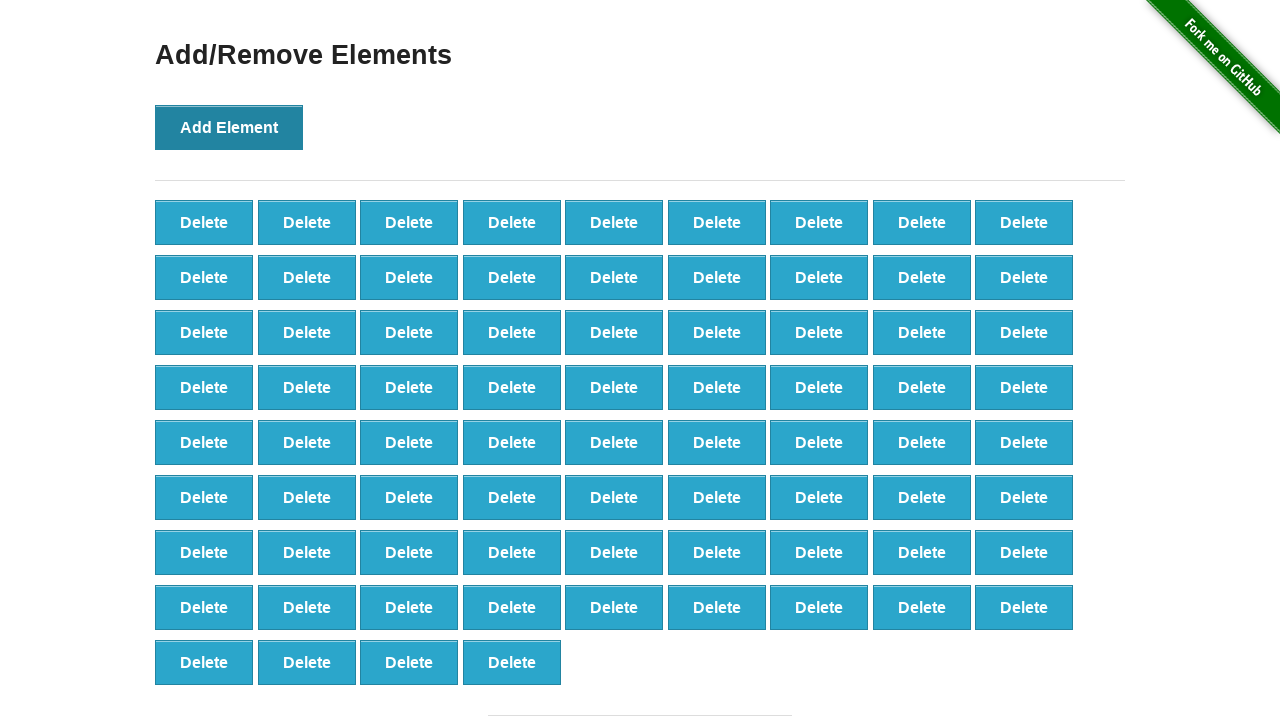

Clicked 'Add Element' button (iteration 77/100) at (229, 127) on xpath=//*[@onclick='addElement()']
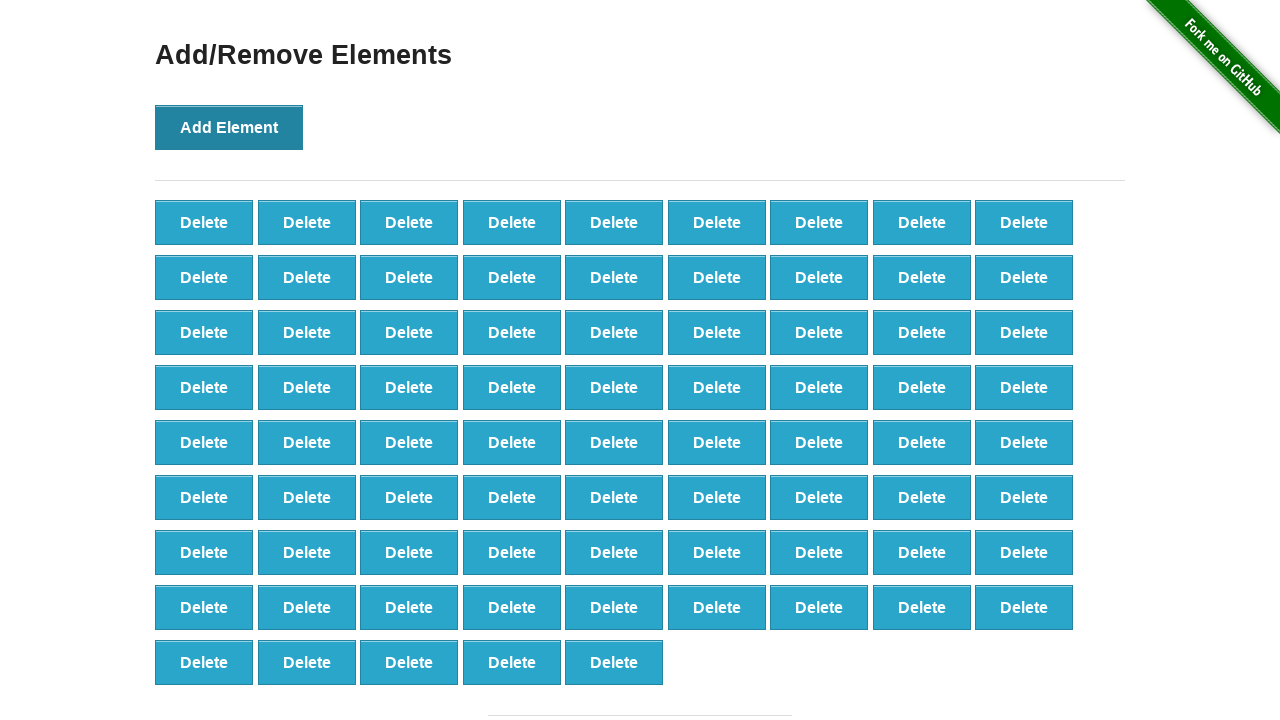

Clicked 'Add Element' button (iteration 78/100) at (229, 127) on xpath=//*[@onclick='addElement()']
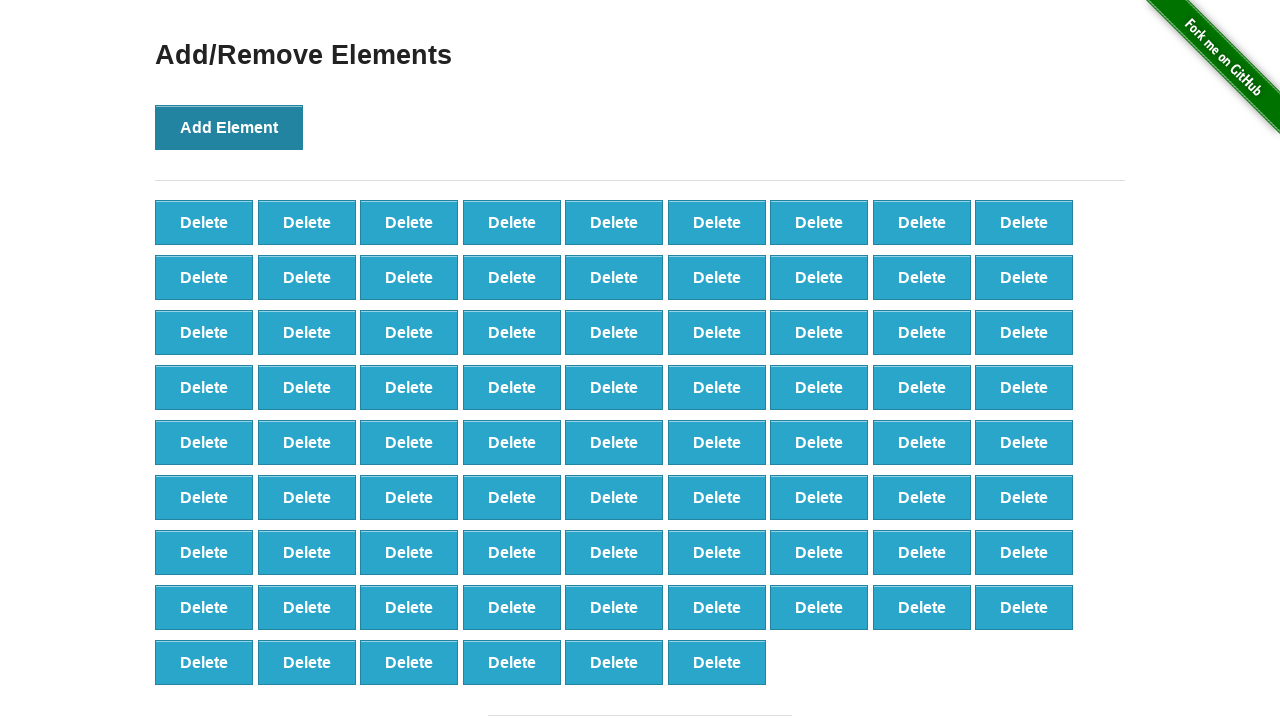

Clicked 'Add Element' button (iteration 79/100) at (229, 127) on xpath=//*[@onclick='addElement()']
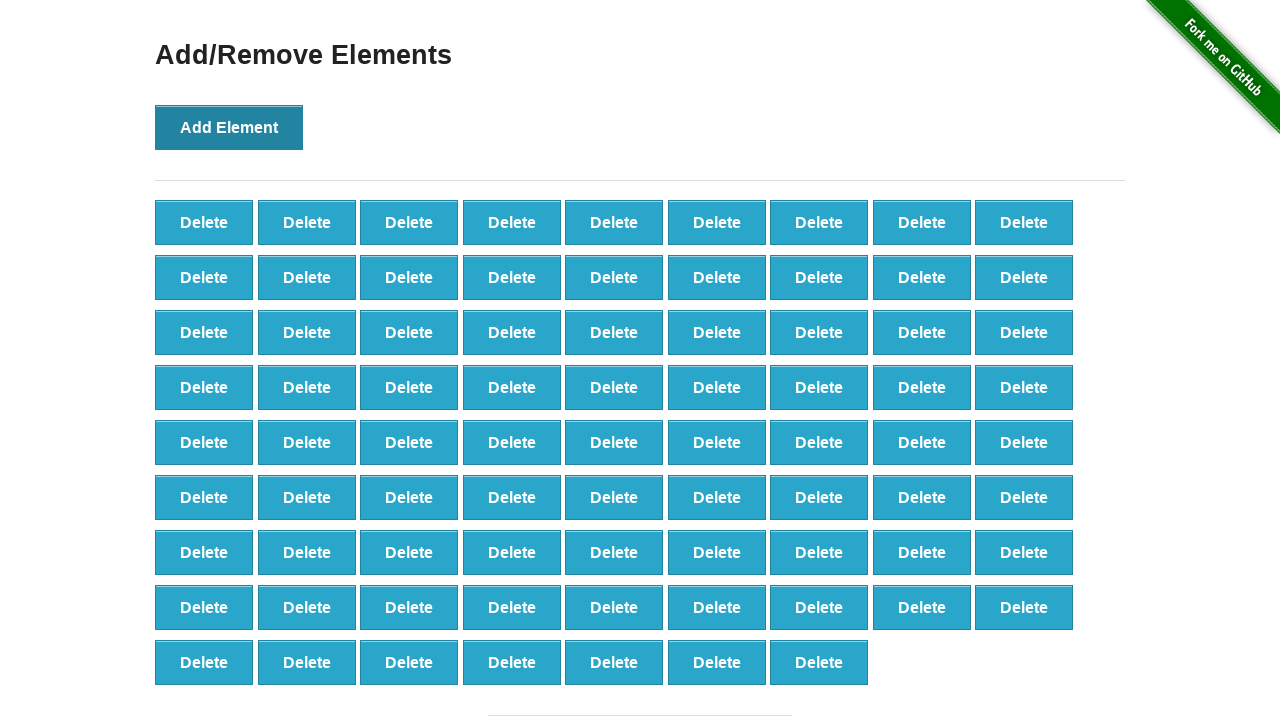

Clicked 'Add Element' button (iteration 80/100) at (229, 127) on xpath=//*[@onclick='addElement()']
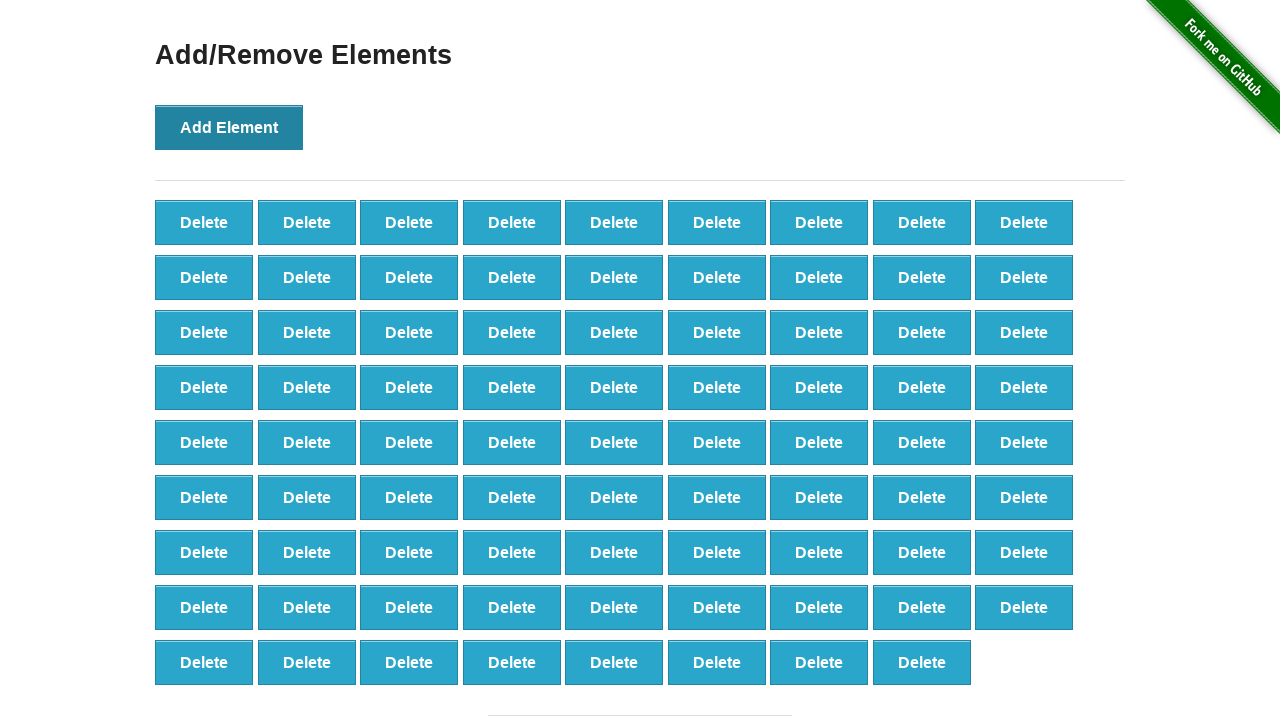

Clicked 'Add Element' button (iteration 81/100) at (229, 127) on xpath=//*[@onclick='addElement()']
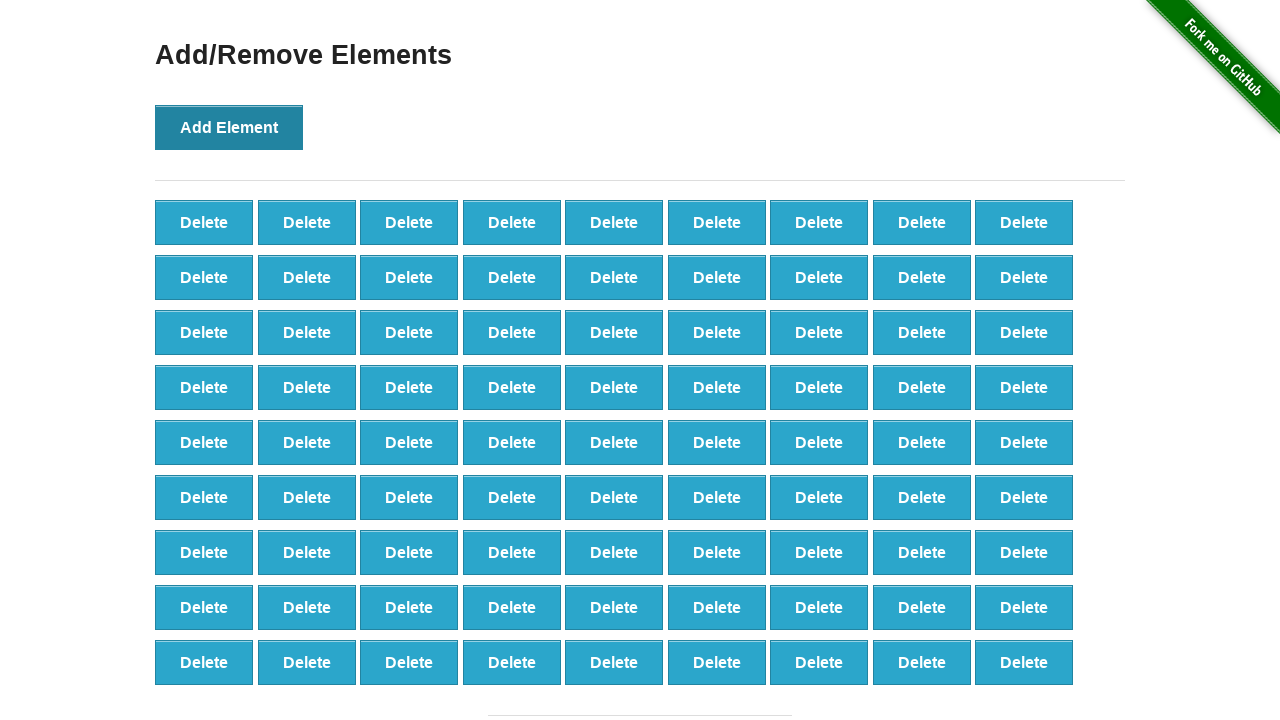

Clicked 'Add Element' button (iteration 82/100) at (229, 127) on xpath=//*[@onclick='addElement()']
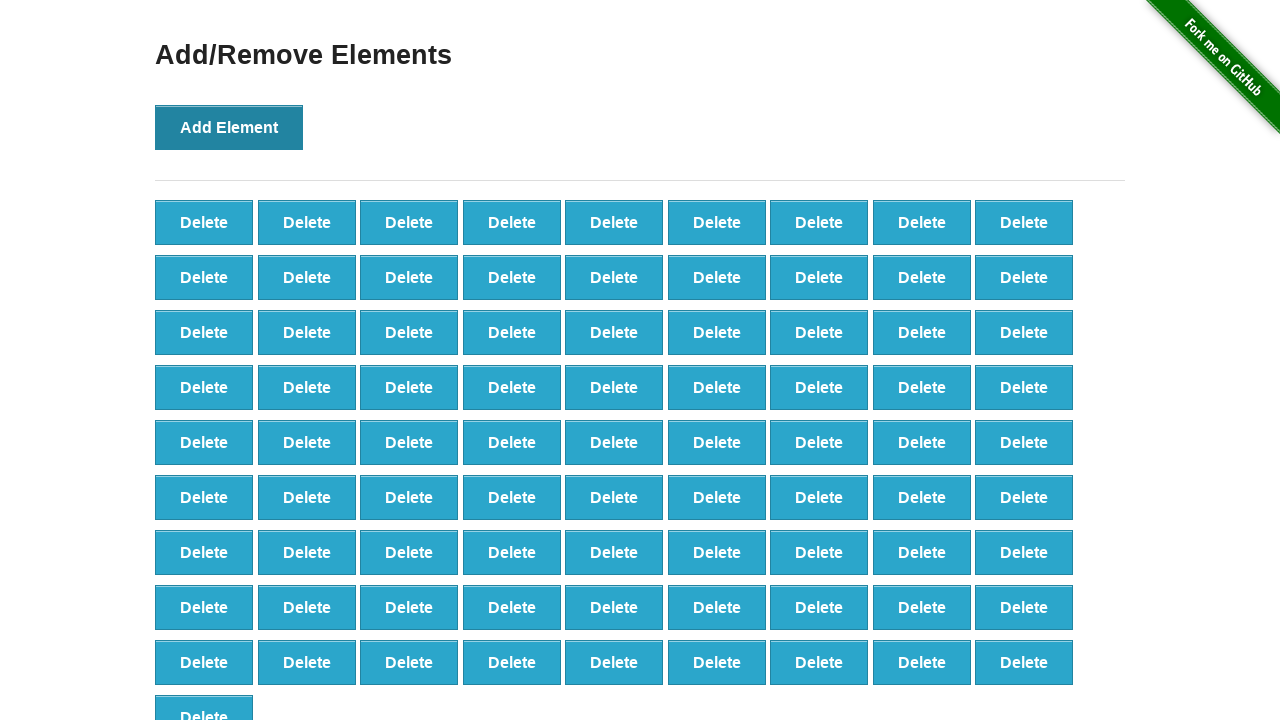

Clicked 'Add Element' button (iteration 83/100) at (229, 127) on xpath=//*[@onclick='addElement()']
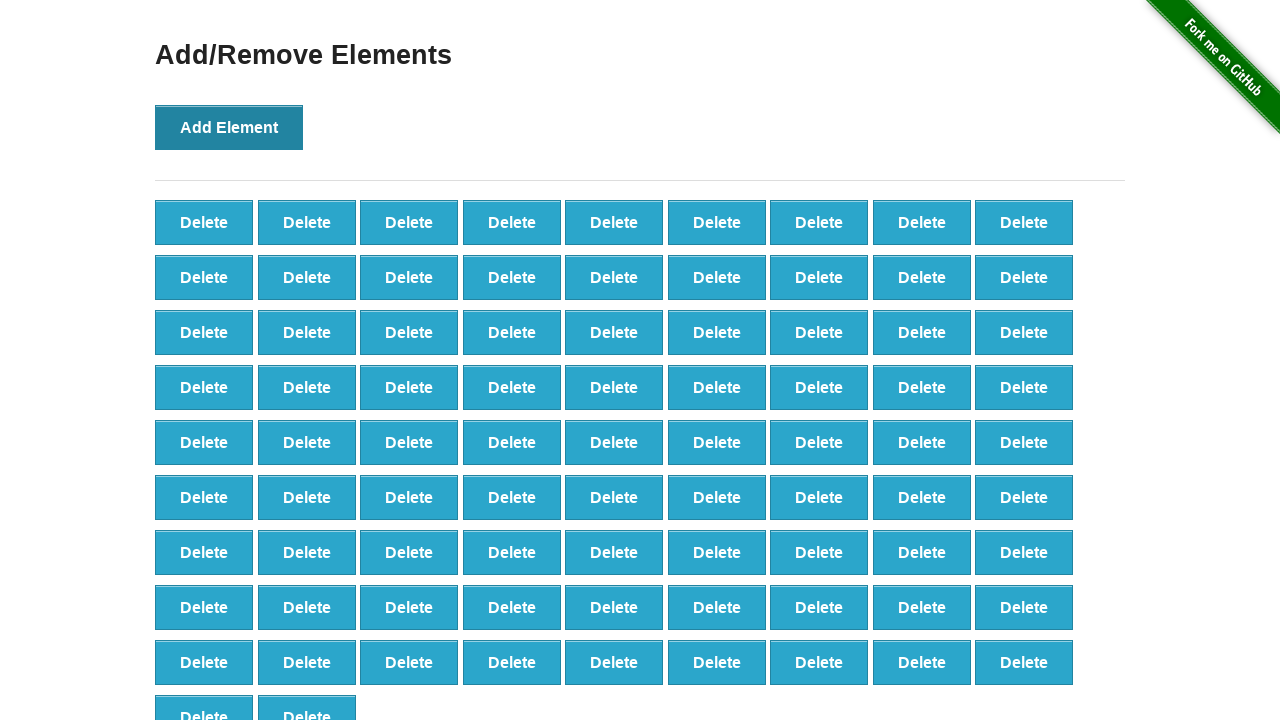

Clicked 'Add Element' button (iteration 84/100) at (229, 127) on xpath=//*[@onclick='addElement()']
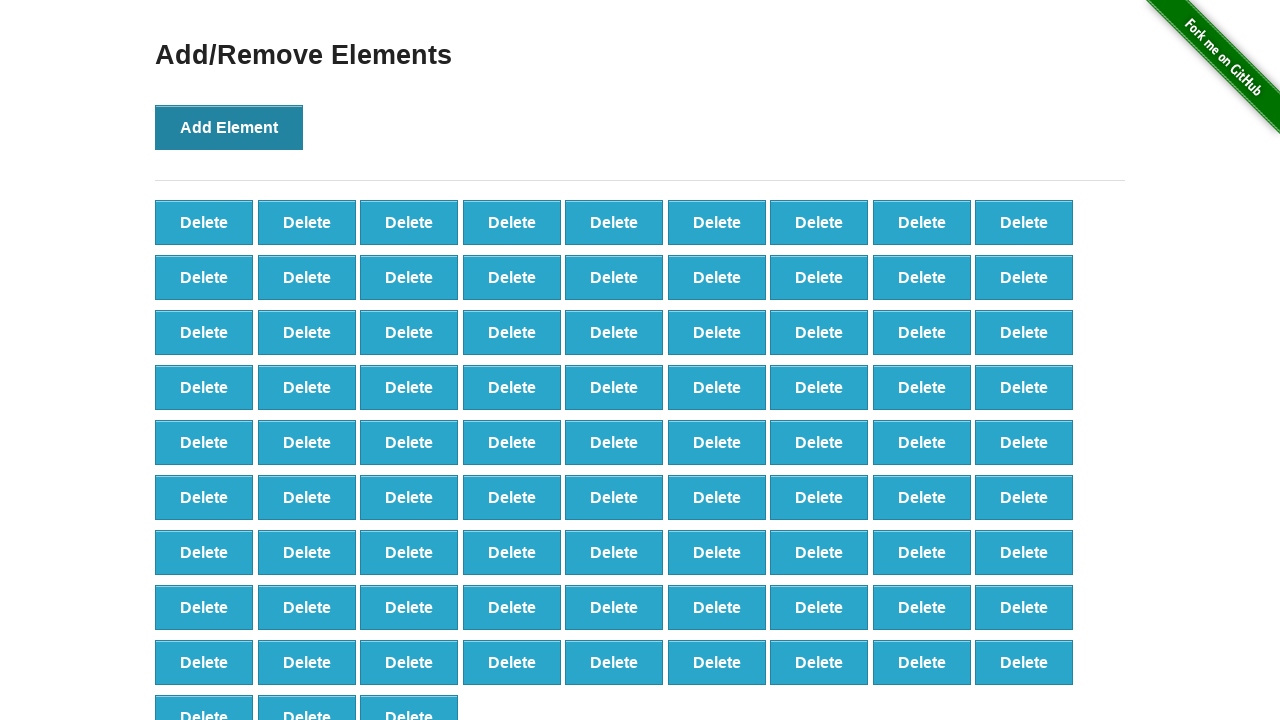

Clicked 'Add Element' button (iteration 85/100) at (229, 127) on xpath=//*[@onclick='addElement()']
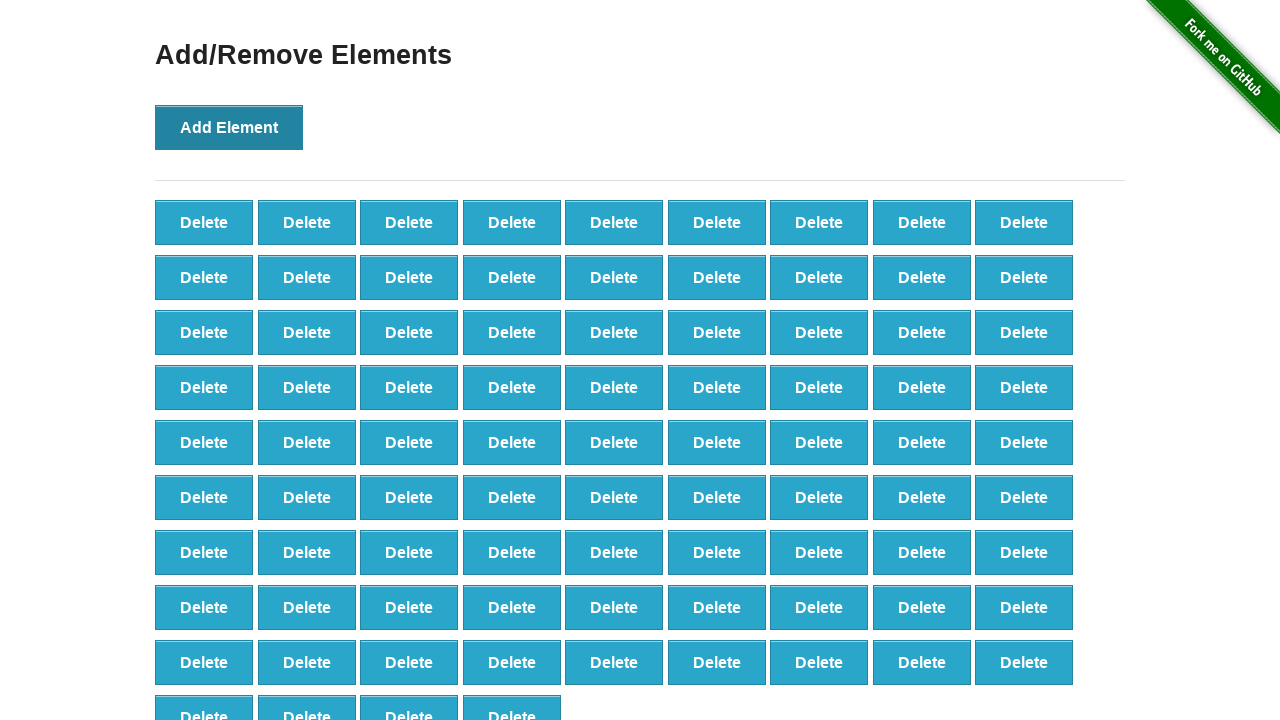

Clicked 'Add Element' button (iteration 86/100) at (229, 127) on xpath=//*[@onclick='addElement()']
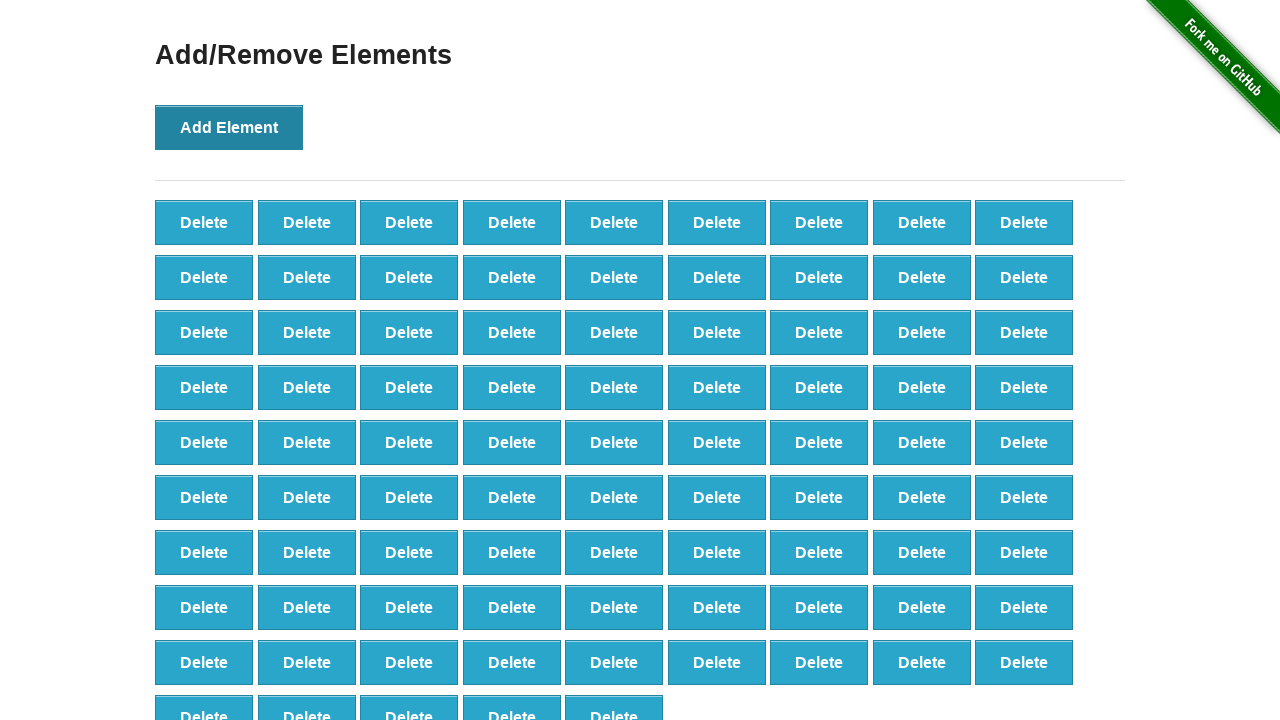

Clicked 'Add Element' button (iteration 87/100) at (229, 127) on xpath=//*[@onclick='addElement()']
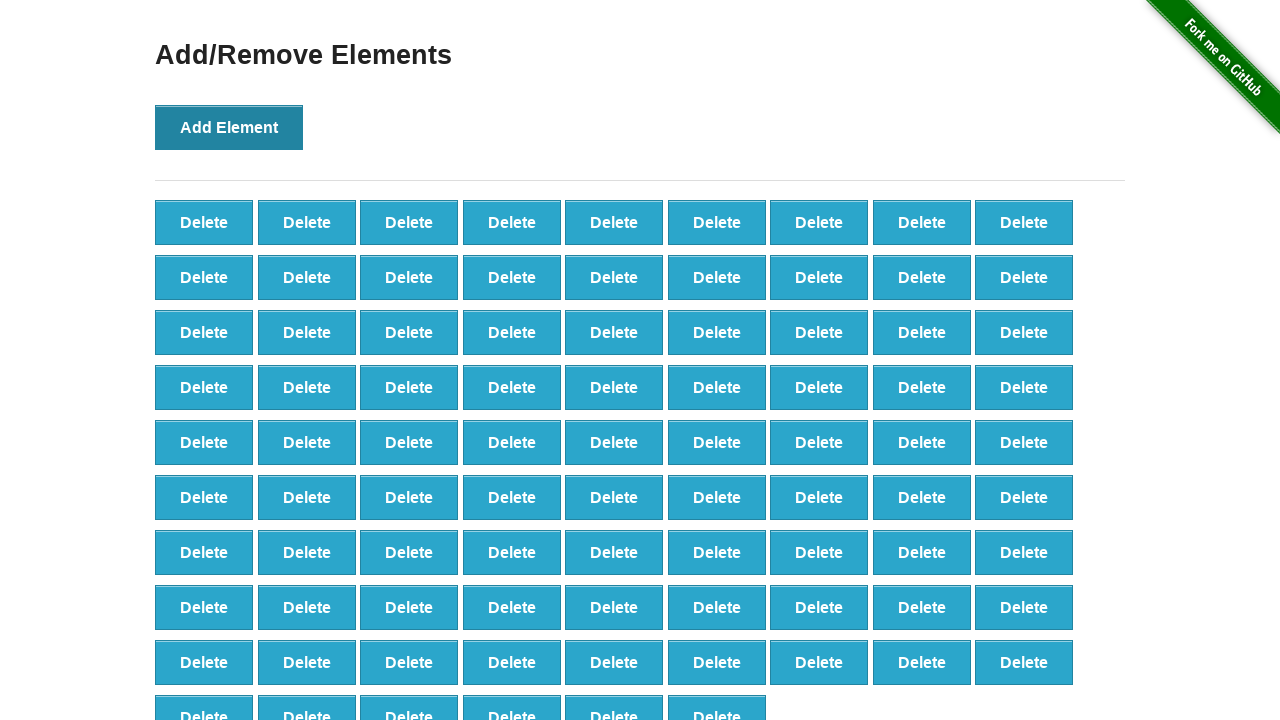

Clicked 'Add Element' button (iteration 88/100) at (229, 127) on xpath=//*[@onclick='addElement()']
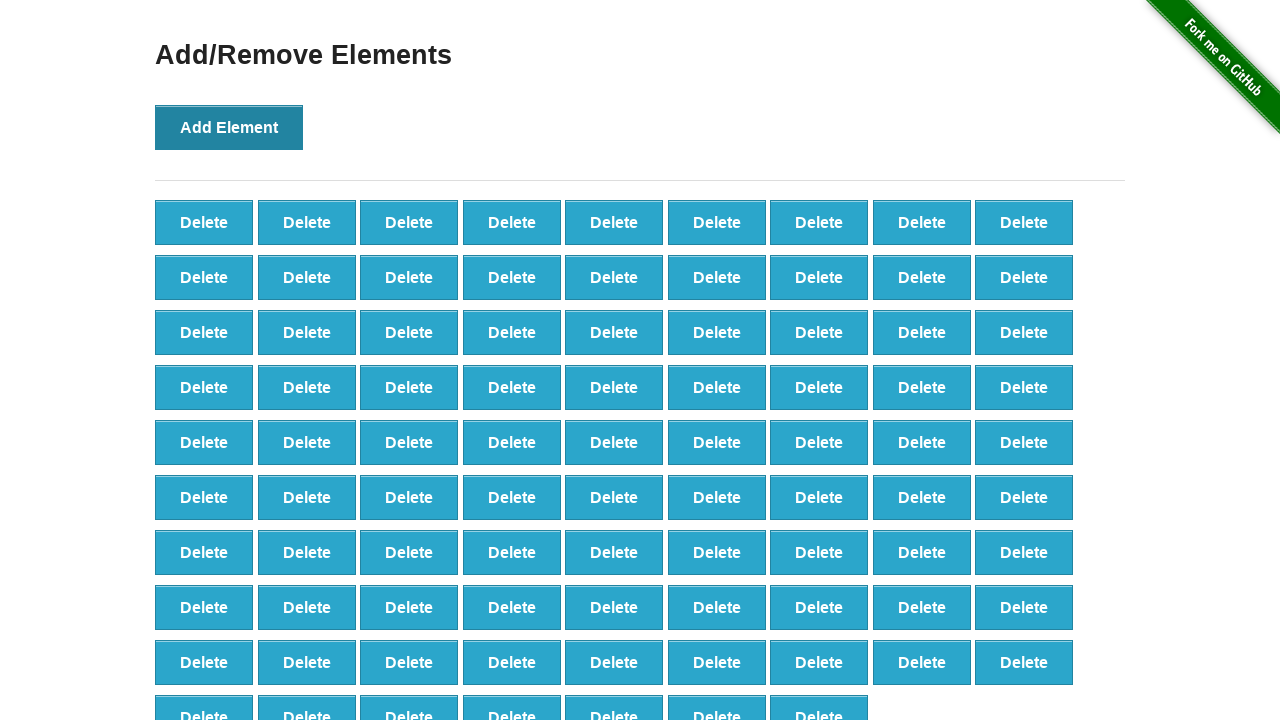

Clicked 'Add Element' button (iteration 89/100) at (229, 127) on xpath=//*[@onclick='addElement()']
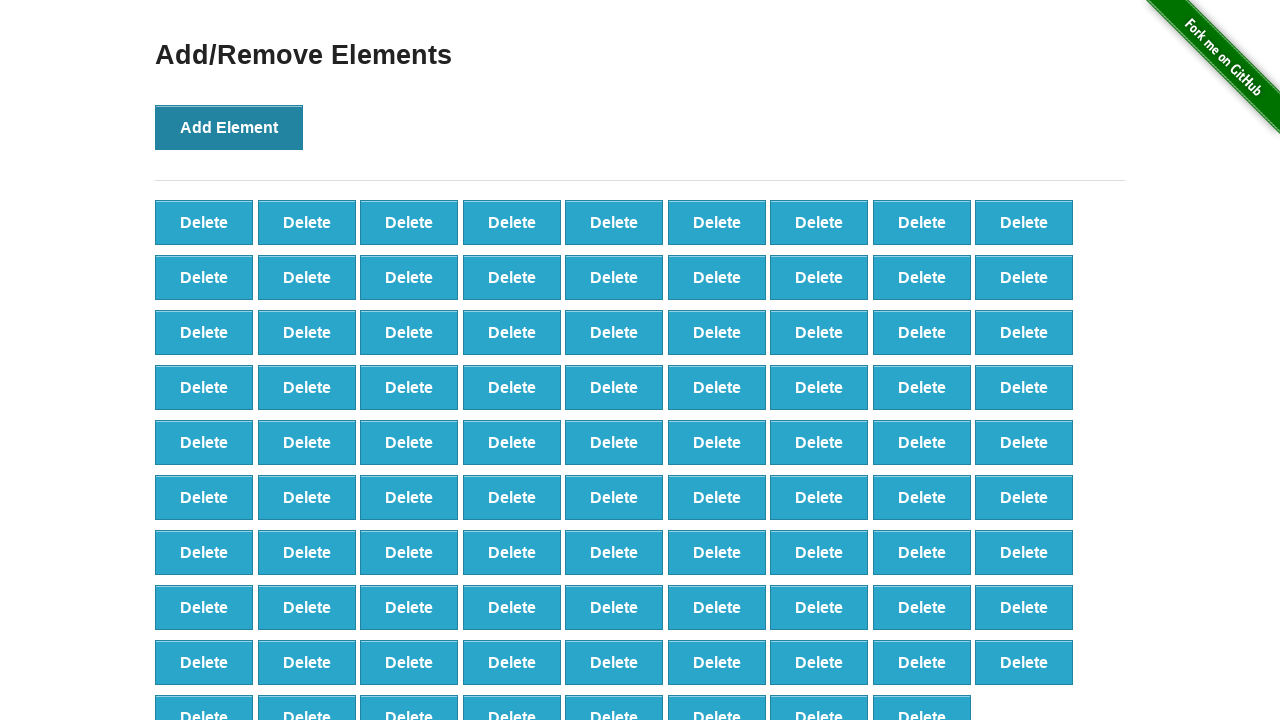

Clicked 'Add Element' button (iteration 90/100) at (229, 127) on xpath=//*[@onclick='addElement()']
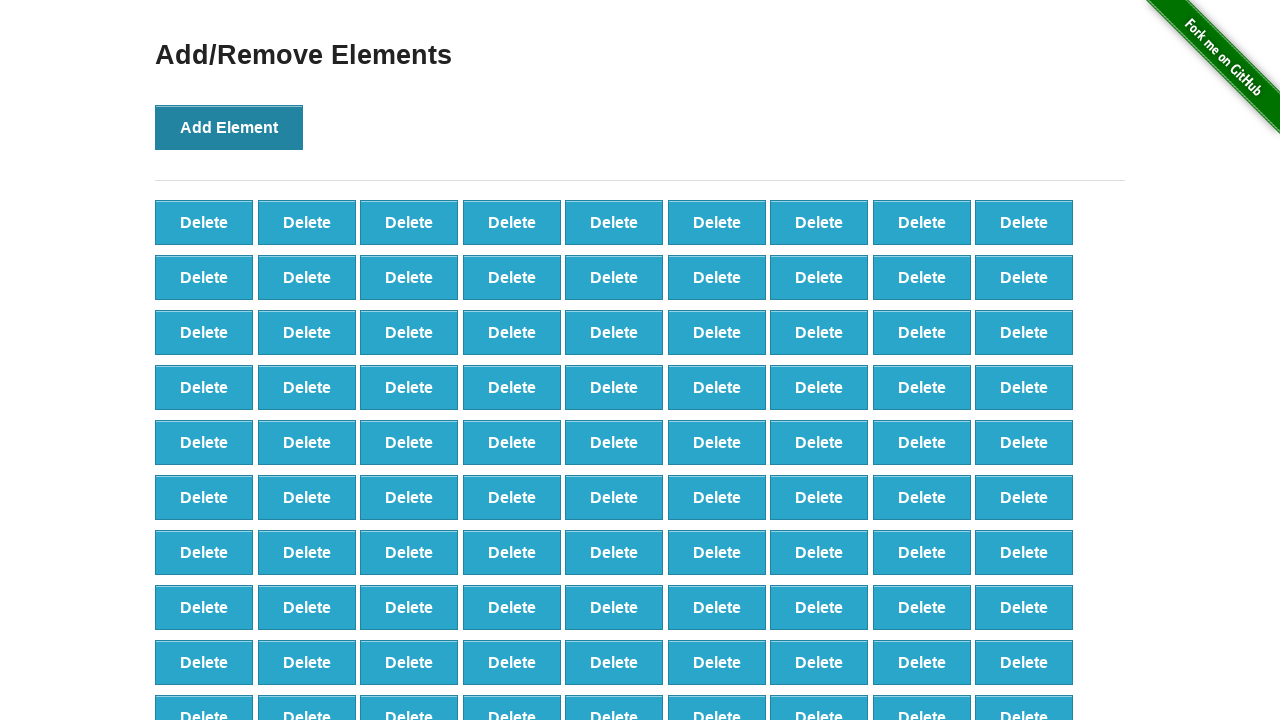

Clicked 'Add Element' button (iteration 91/100) at (229, 127) on xpath=//*[@onclick='addElement()']
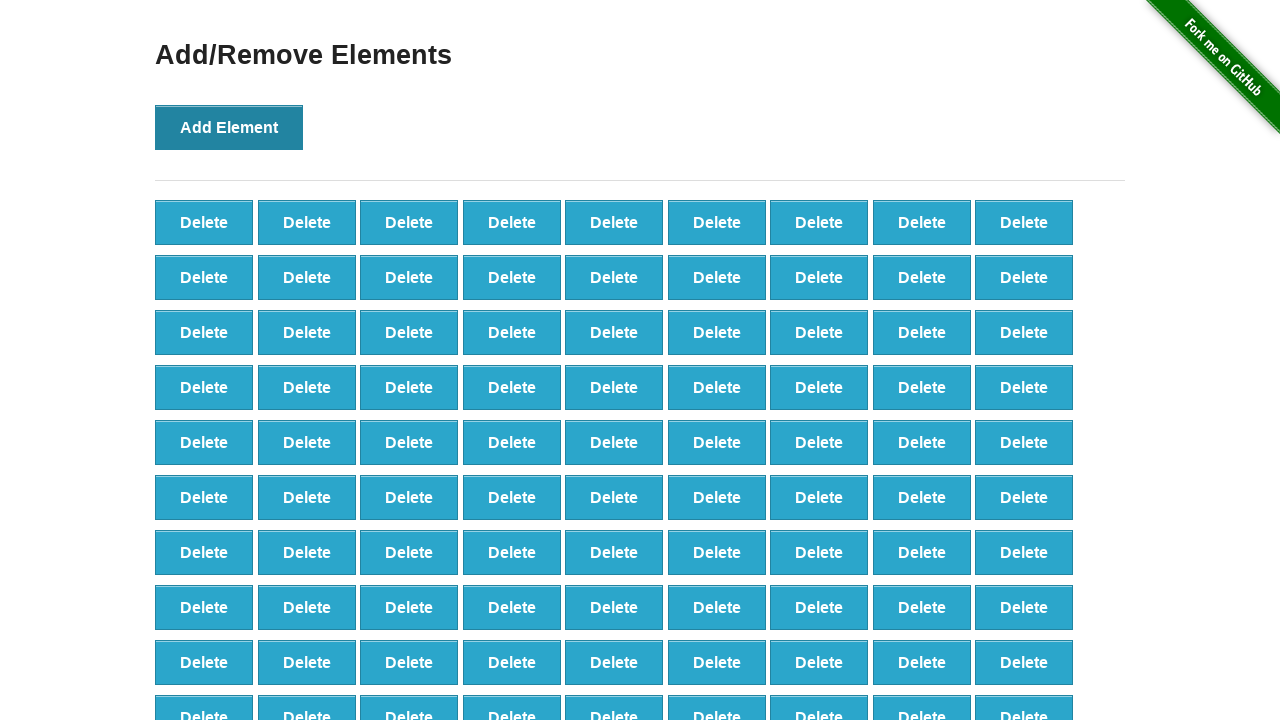

Clicked 'Add Element' button (iteration 92/100) at (229, 127) on xpath=//*[@onclick='addElement()']
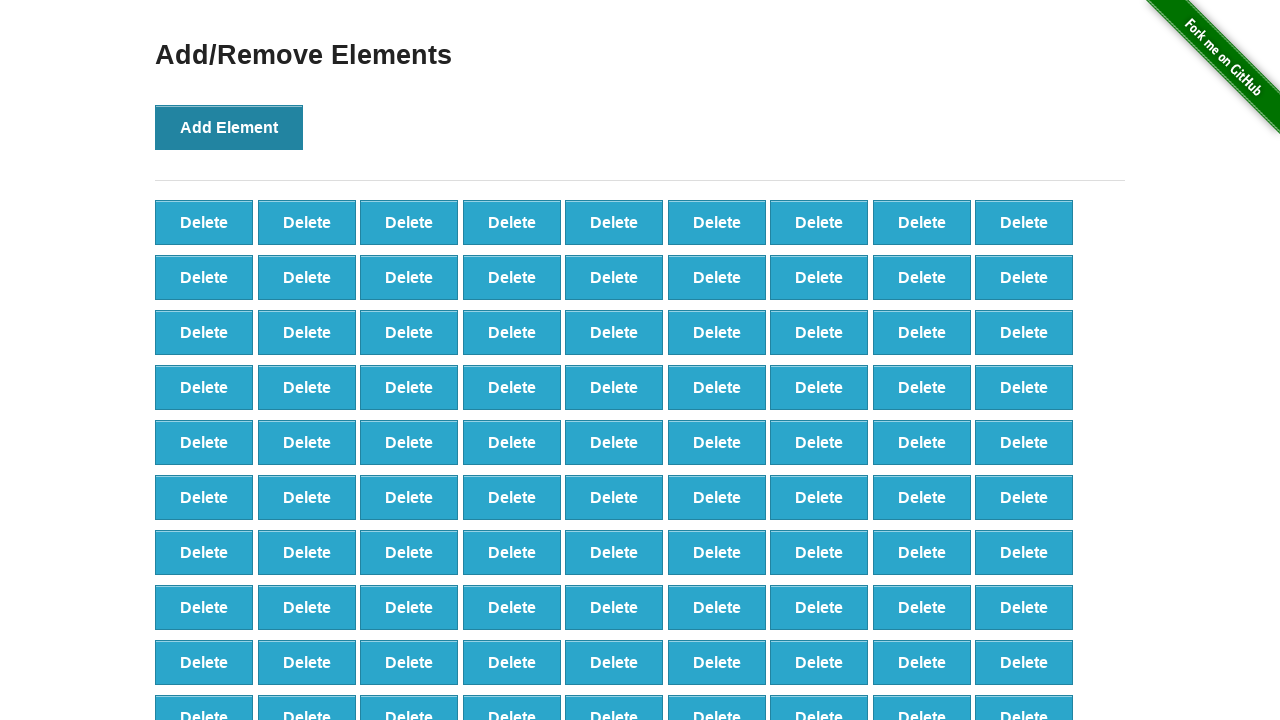

Clicked 'Add Element' button (iteration 93/100) at (229, 127) on xpath=//*[@onclick='addElement()']
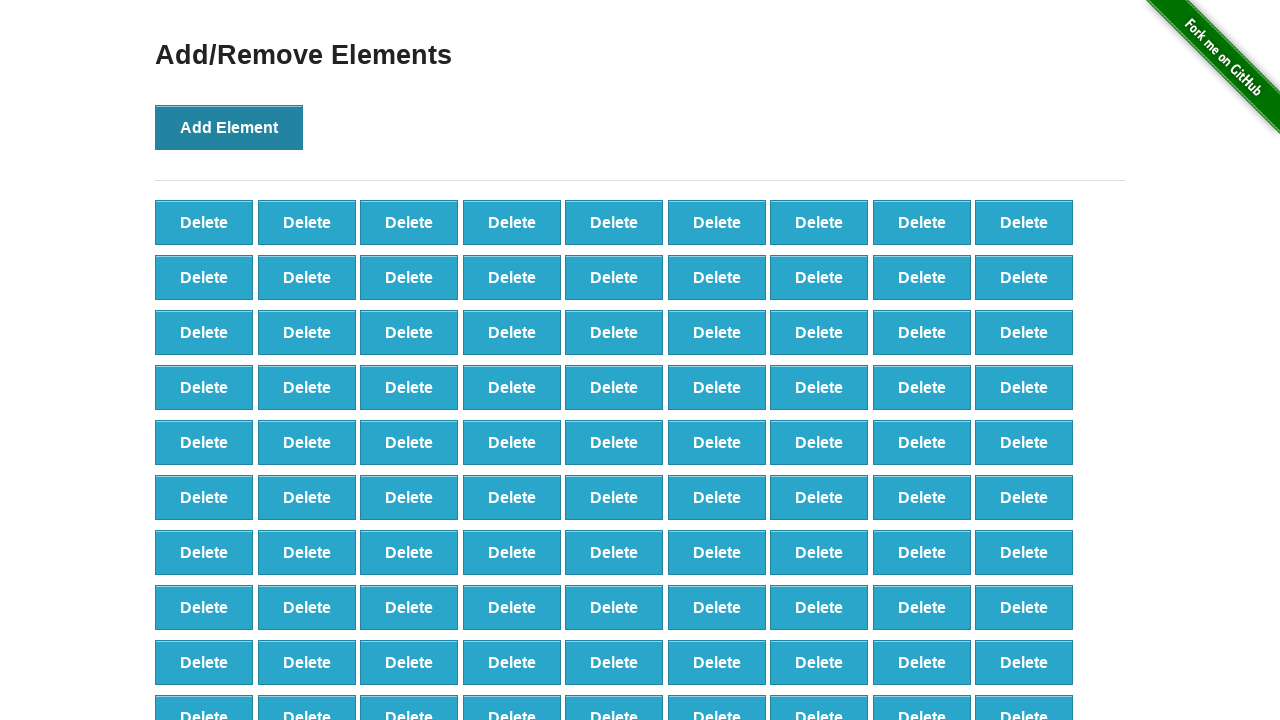

Clicked 'Add Element' button (iteration 94/100) at (229, 127) on xpath=//*[@onclick='addElement()']
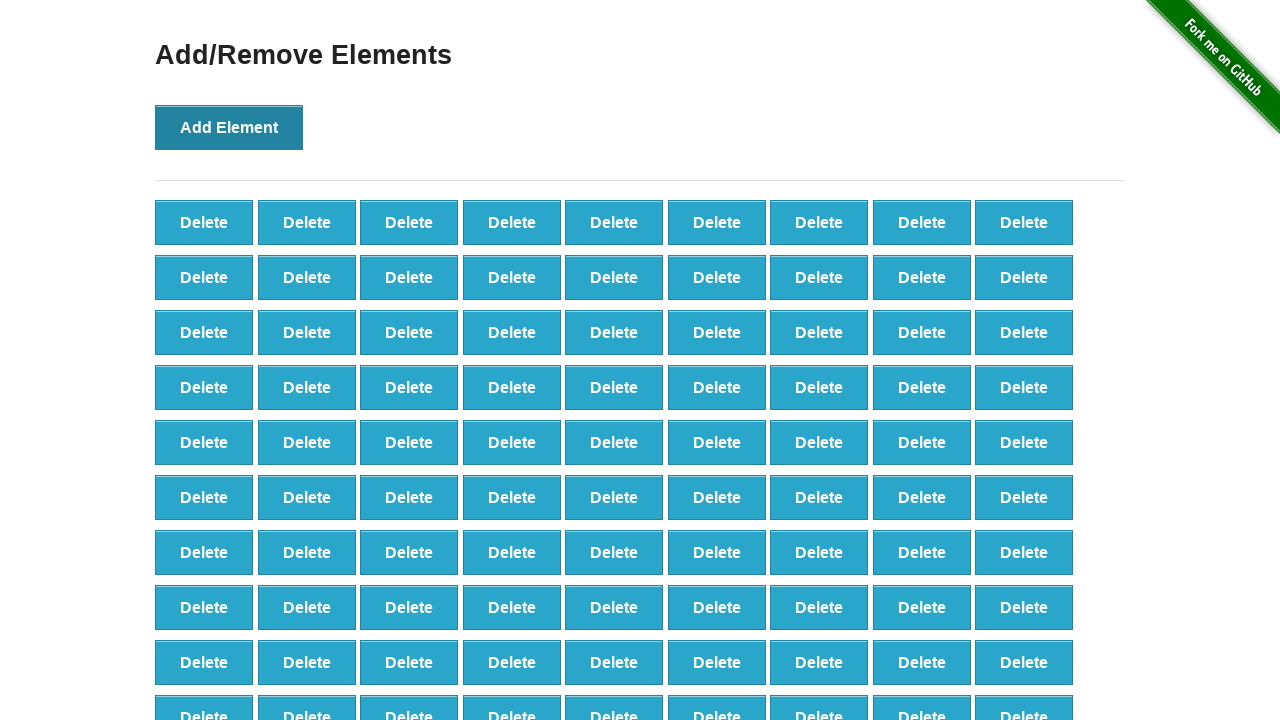

Clicked 'Add Element' button (iteration 95/100) at (229, 127) on xpath=//*[@onclick='addElement()']
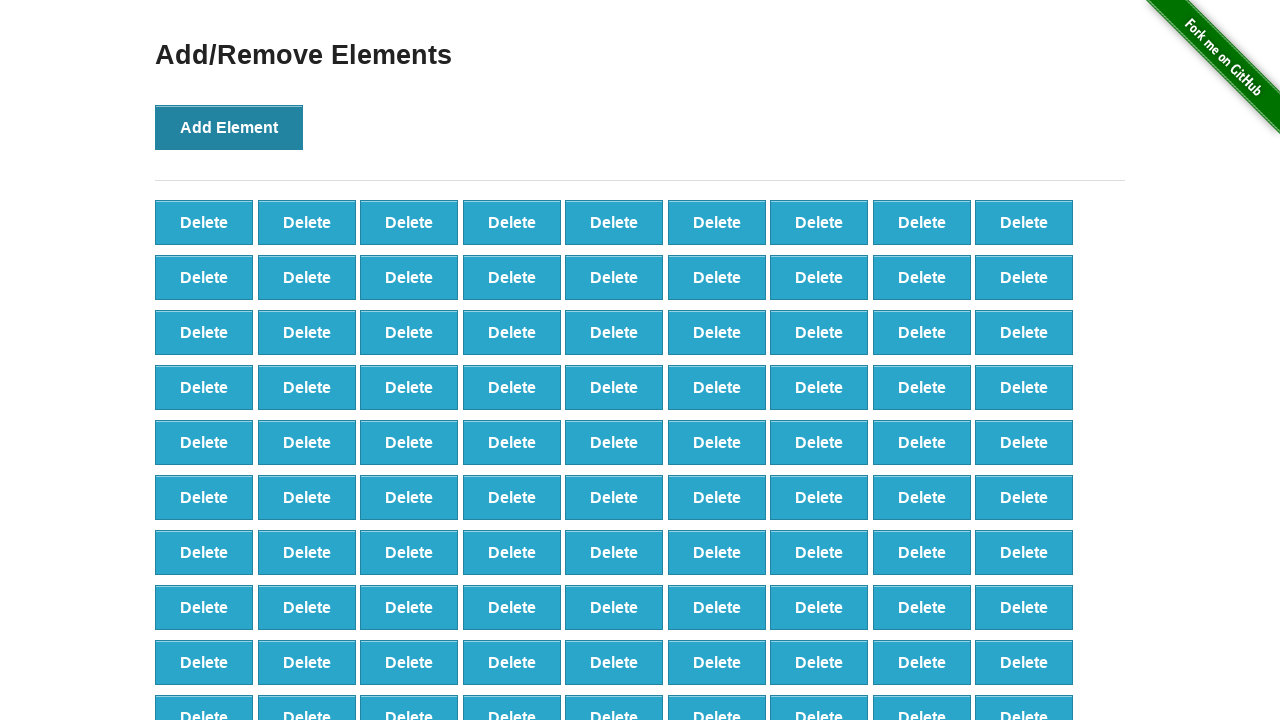

Clicked 'Add Element' button (iteration 96/100) at (229, 127) on xpath=//*[@onclick='addElement()']
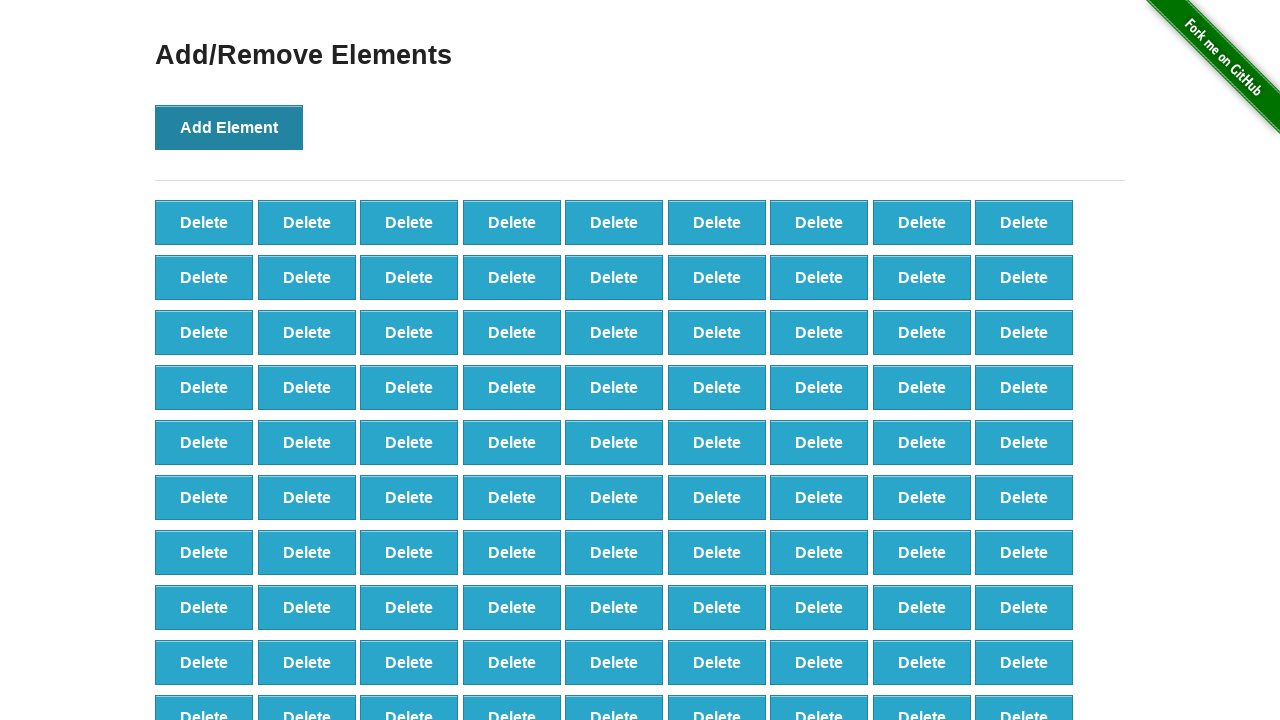

Clicked 'Add Element' button (iteration 97/100) at (229, 127) on xpath=//*[@onclick='addElement()']
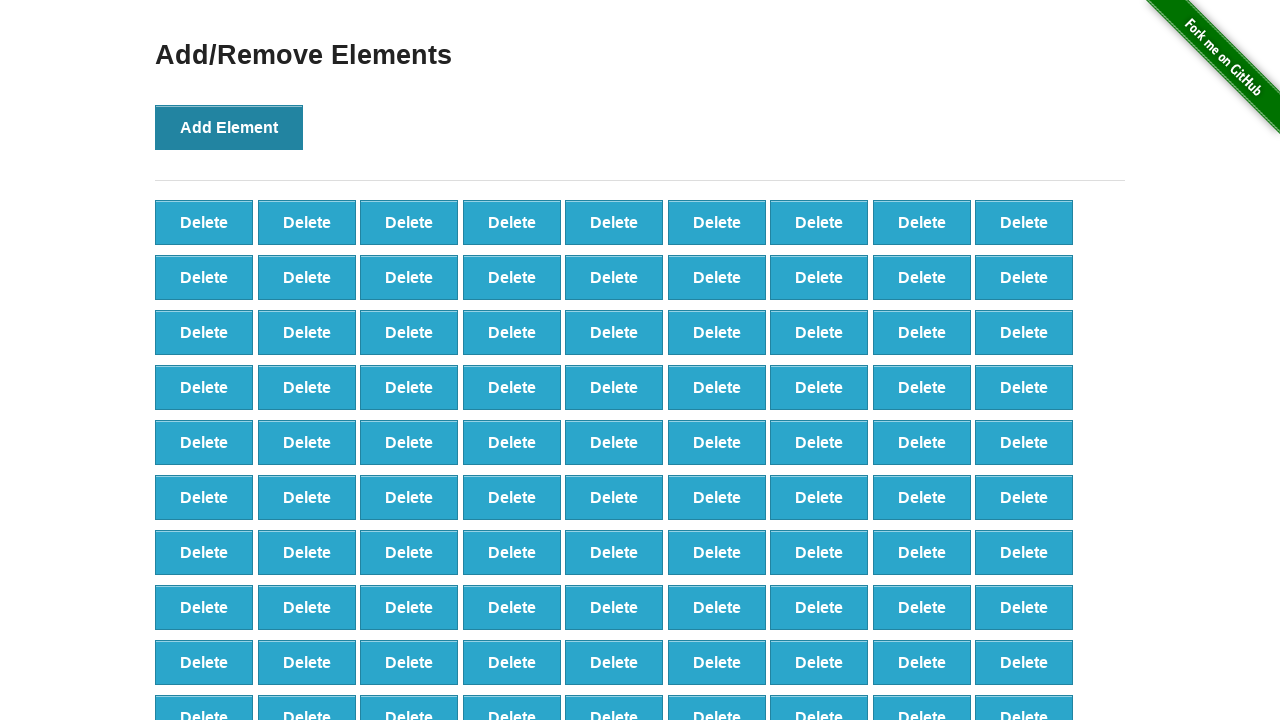

Clicked 'Add Element' button (iteration 98/100) at (229, 127) on xpath=//*[@onclick='addElement()']
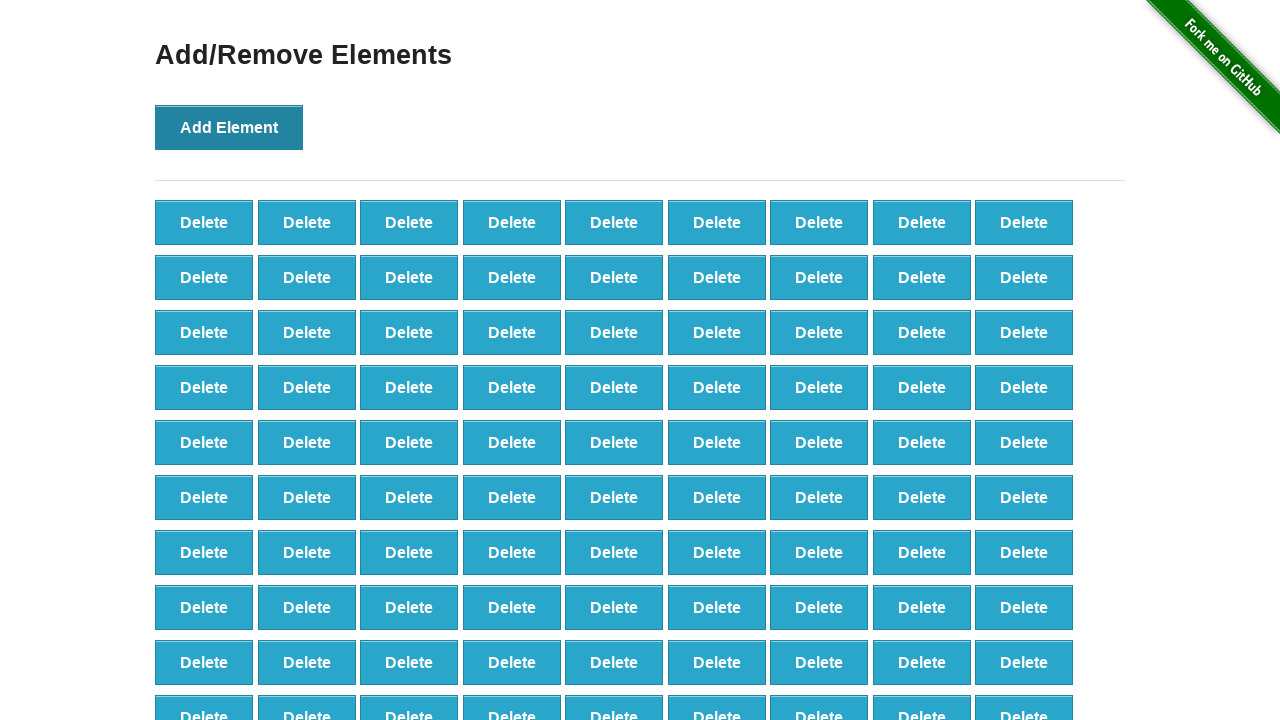

Clicked 'Add Element' button (iteration 99/100) at (229, 127) on xpath=//*[@onclick='addElement()']
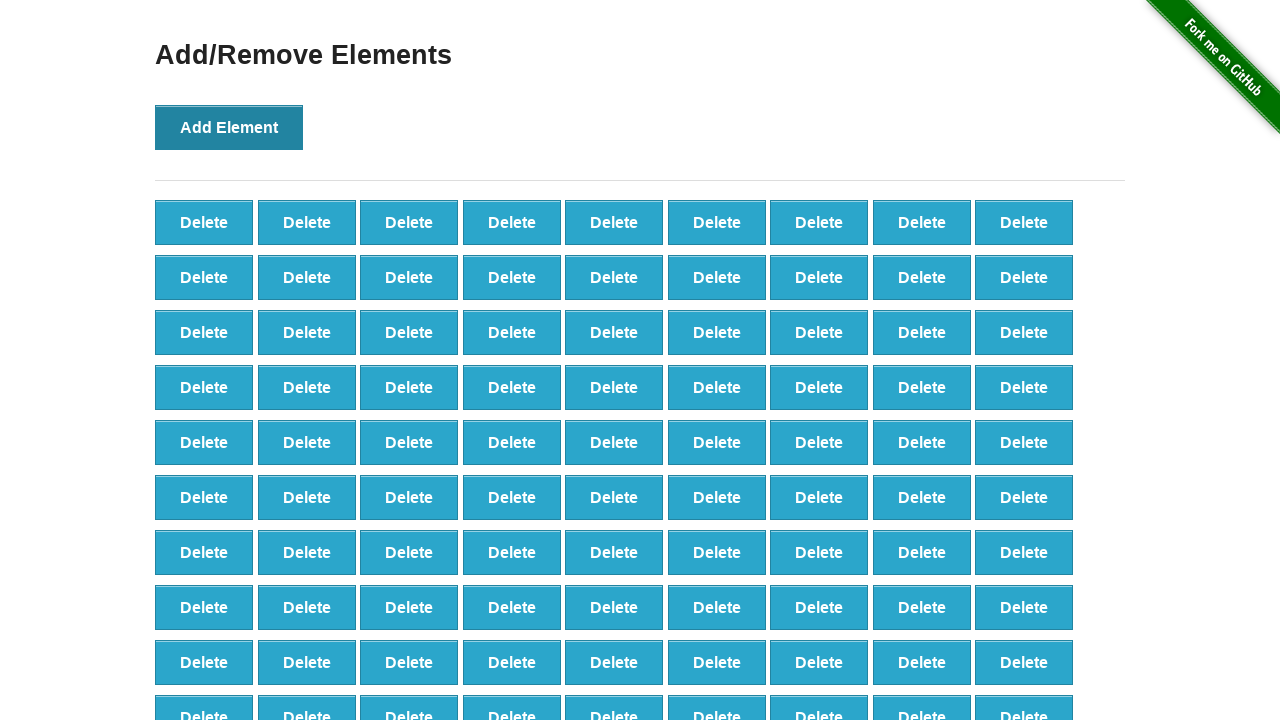

Clicked 'Add Element' button (iteration 100/100) at (229, 127) on xpath=//*[@onclick='addElement()']
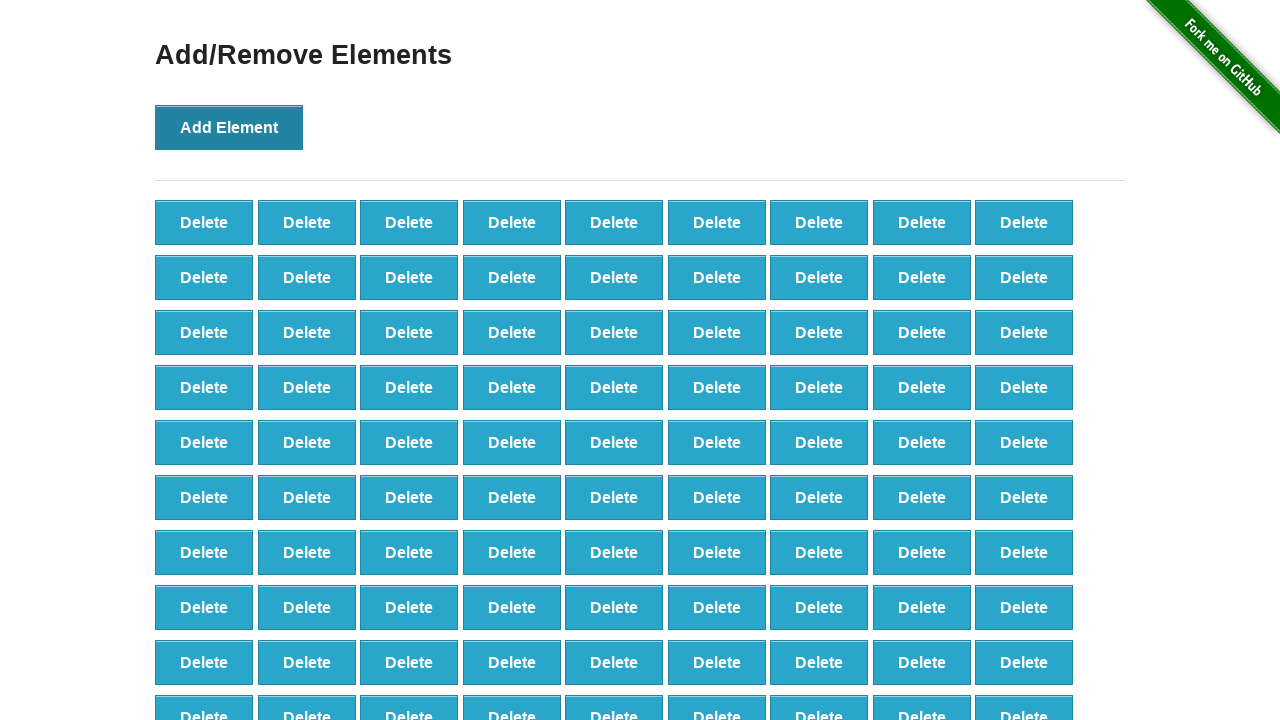

Verified 100 delete buttons were created
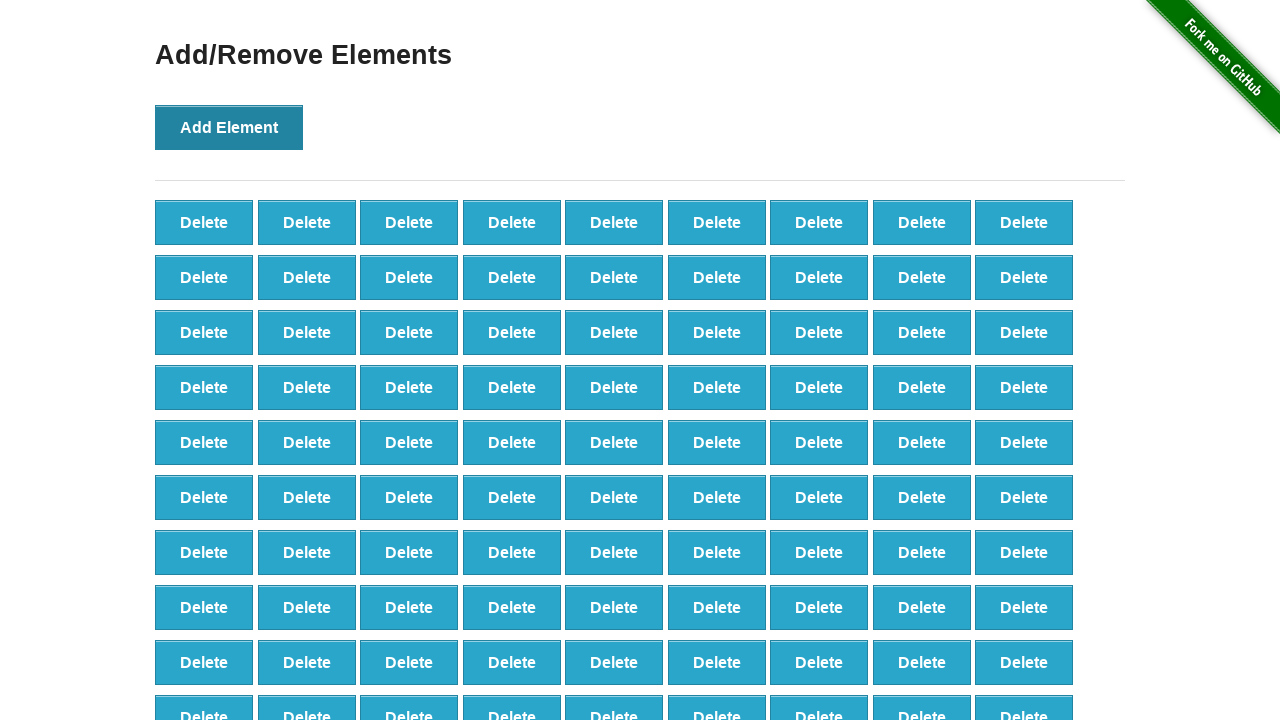

Clicked delete button (iteration 1/90) at (204, 222) on xpath=//*[@onclick='deleteElement()'] >> nth=0
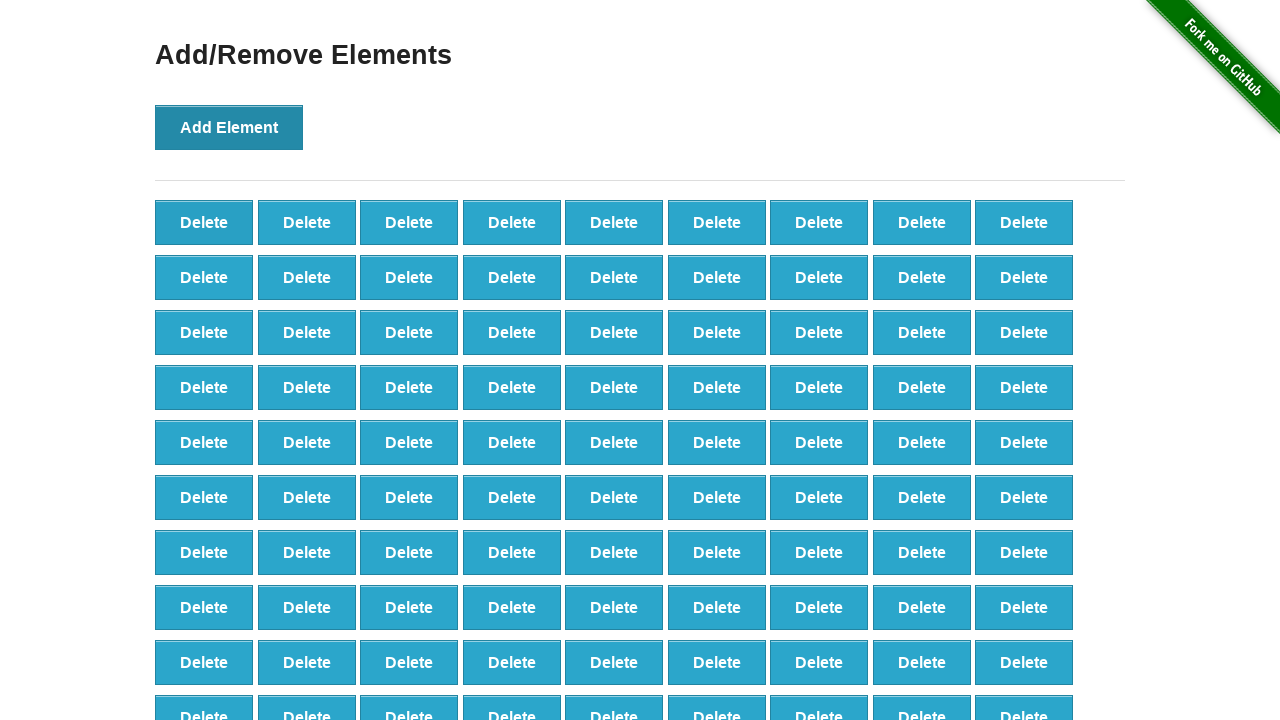

Clicked delete button (iteration 2/90) at (204, 222) on xpath=//*[@onclick='deleteElement()'] >> nth=0
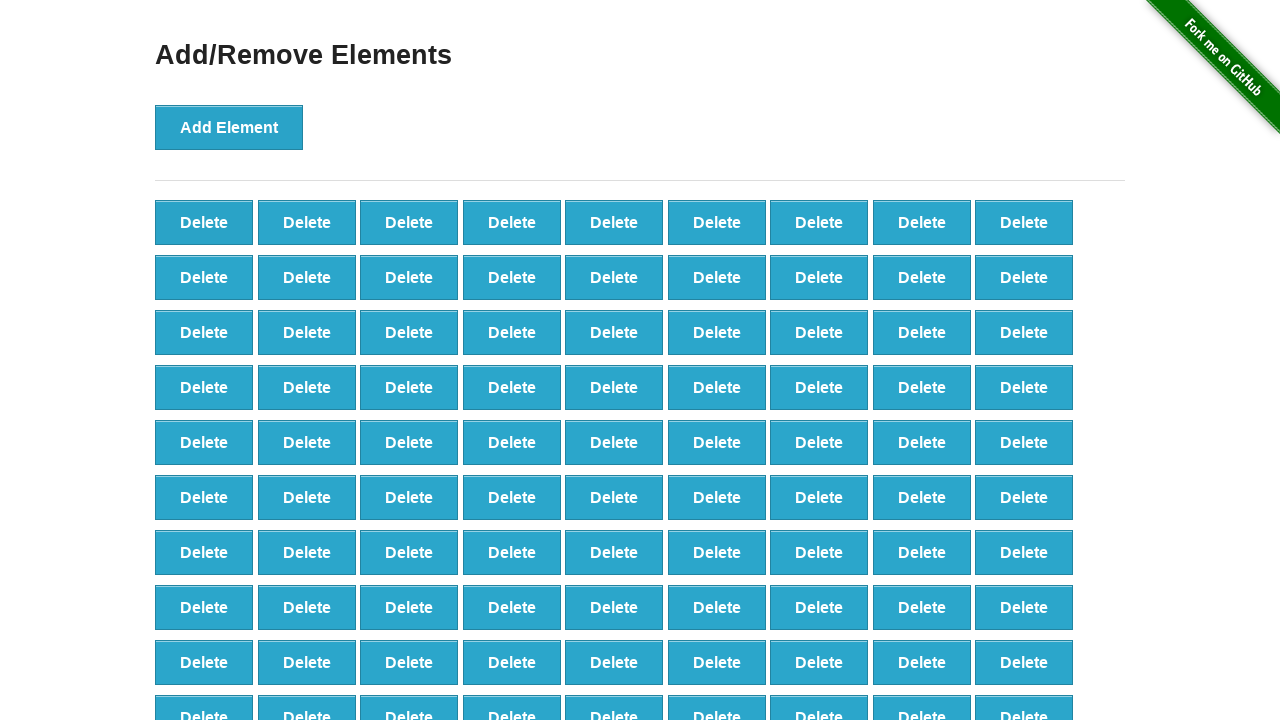

Clicked delete button (iteration 3/90) at (204, 222) on xpath=//*[@onclick='deleteElement()'] >> nth=0
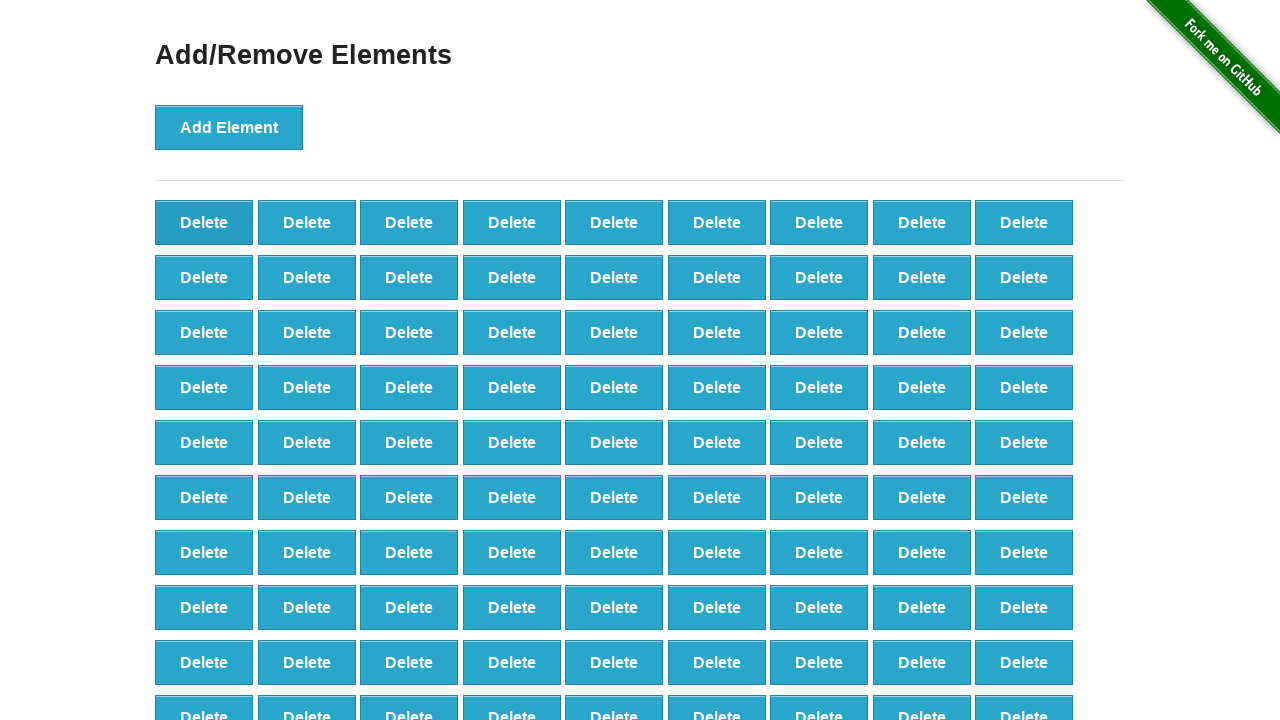

Clicked delete button (iteration 4/90) at (204, 222) on xpath=//*[@onclick='deleteElement()'] >> nth=0
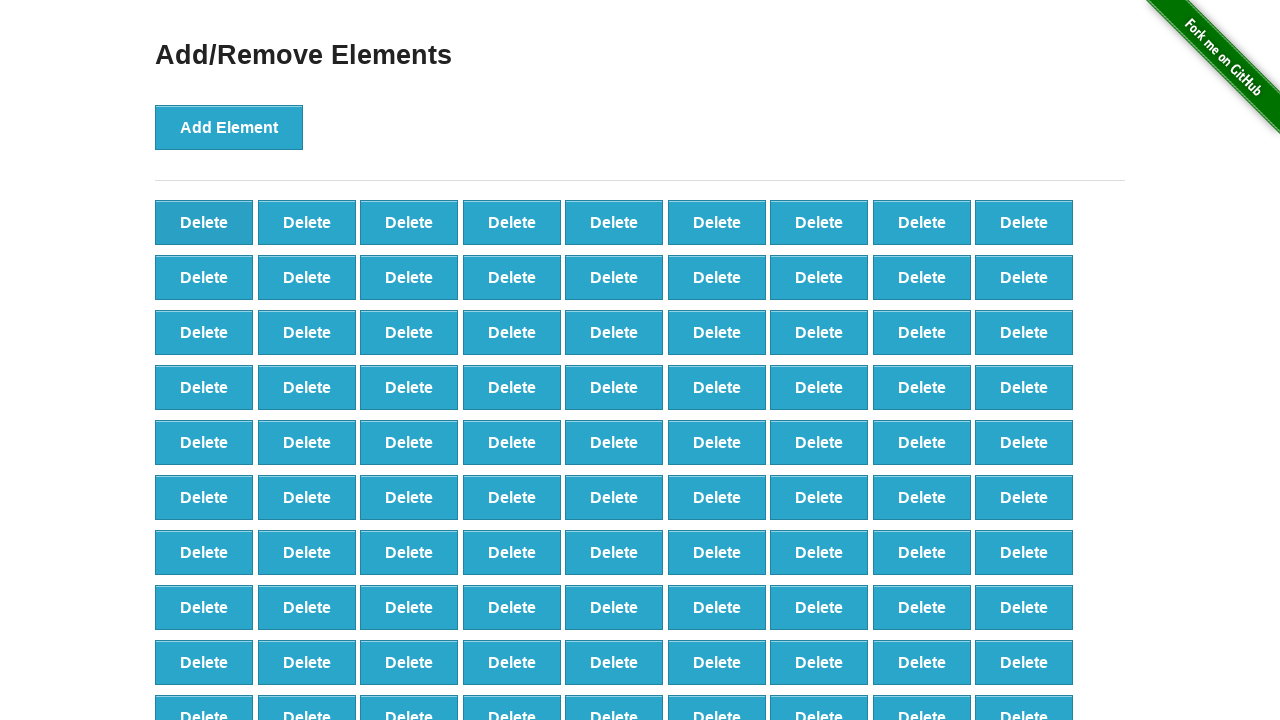

Clicked delete button (iteration 5/90) at (204, 222) on xpath=//*[@onclick='deleteElement()'] >> nth=0
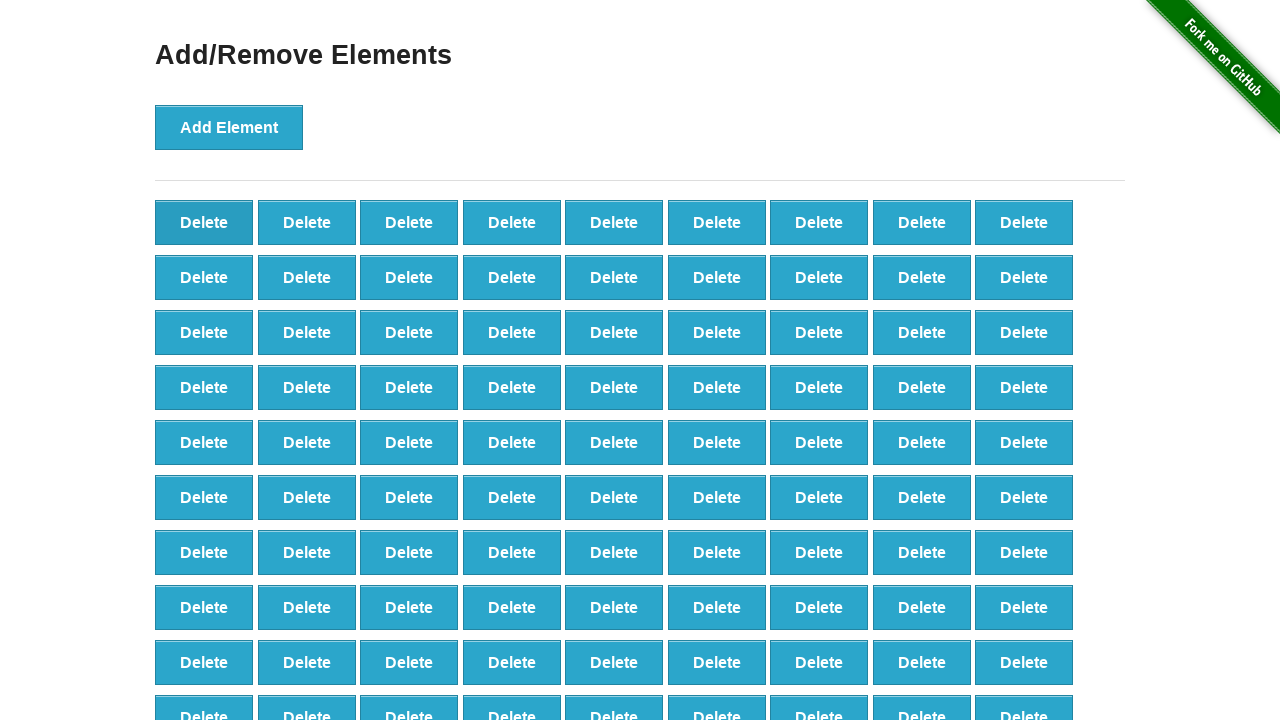

Clicked delete button (iteration 6/90) at (204, 222) on xpath=//*[@onclick='deleteElement()'] >> nth=0
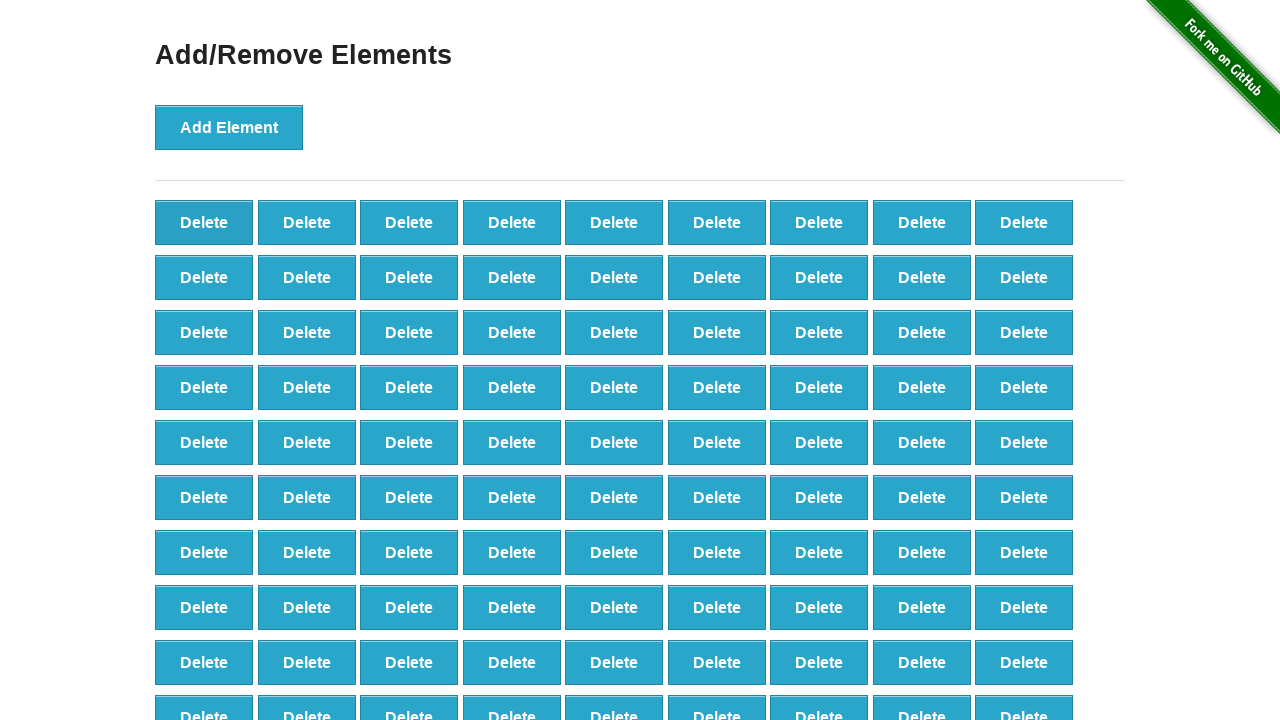

Clicked delete button (iteration 7/90) at (204, 222) on xpath=//*[@onclick='deleteElement()'] >> nth=0
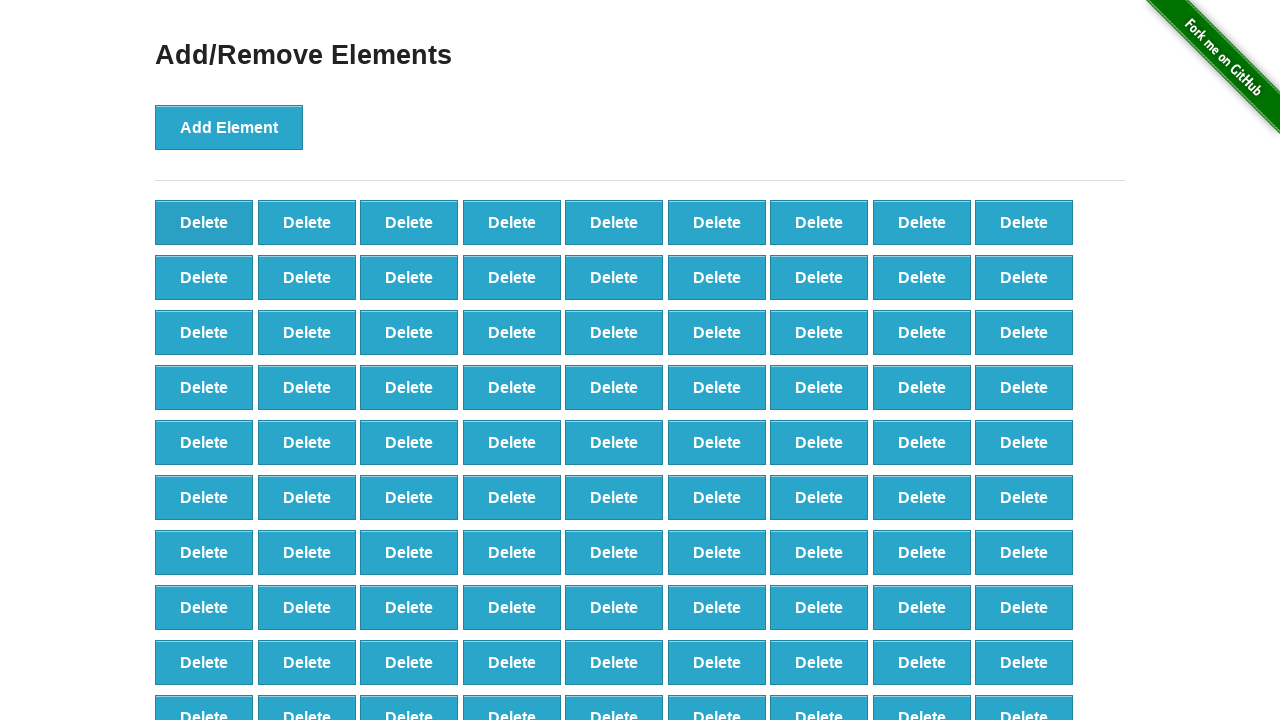

Clicked delete button (iteration 8/90) at (204, 222) on xpath=//*[@onclick='deleteElement()'] >> nth=0
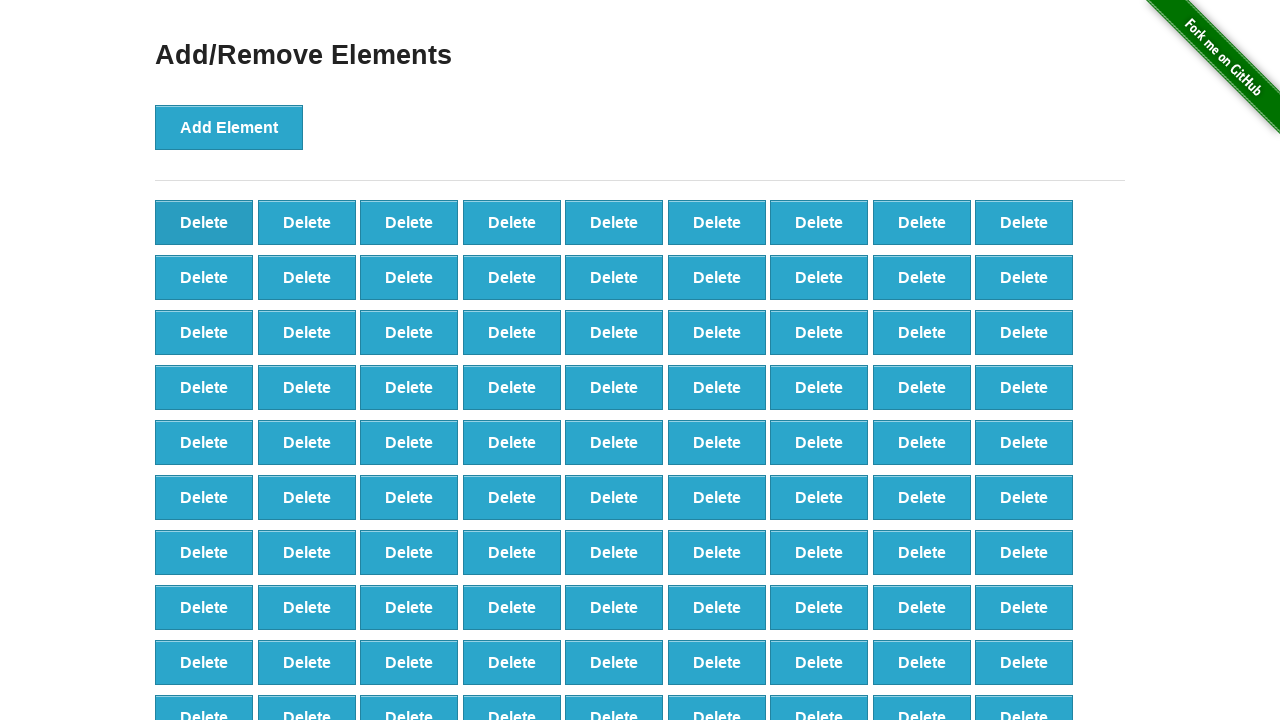

Clicked delete button (iteration 9/90) at (204, 222) on xpath=//*[@onclick='deleteElement()'] >> nth=0
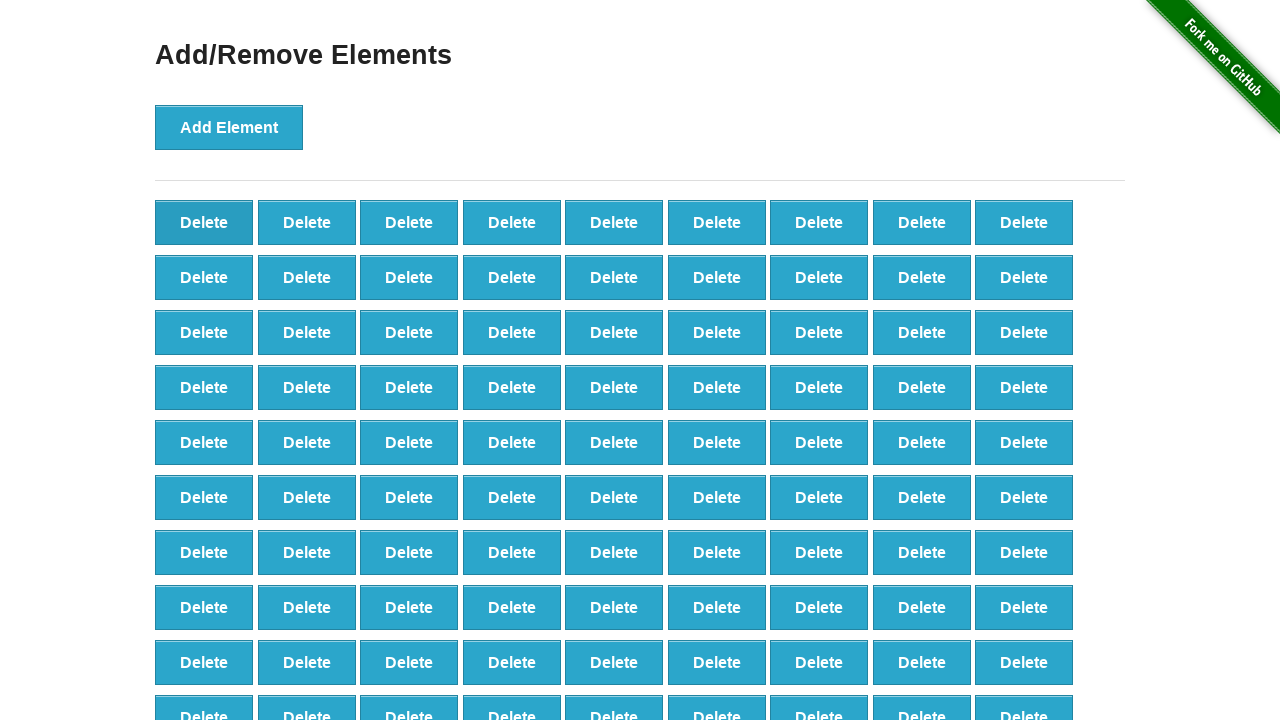

Clicked delete button (iteration 10/90) at (204, 222) on xpath=//*[@onclick='deleteElement()'] >> nth=0
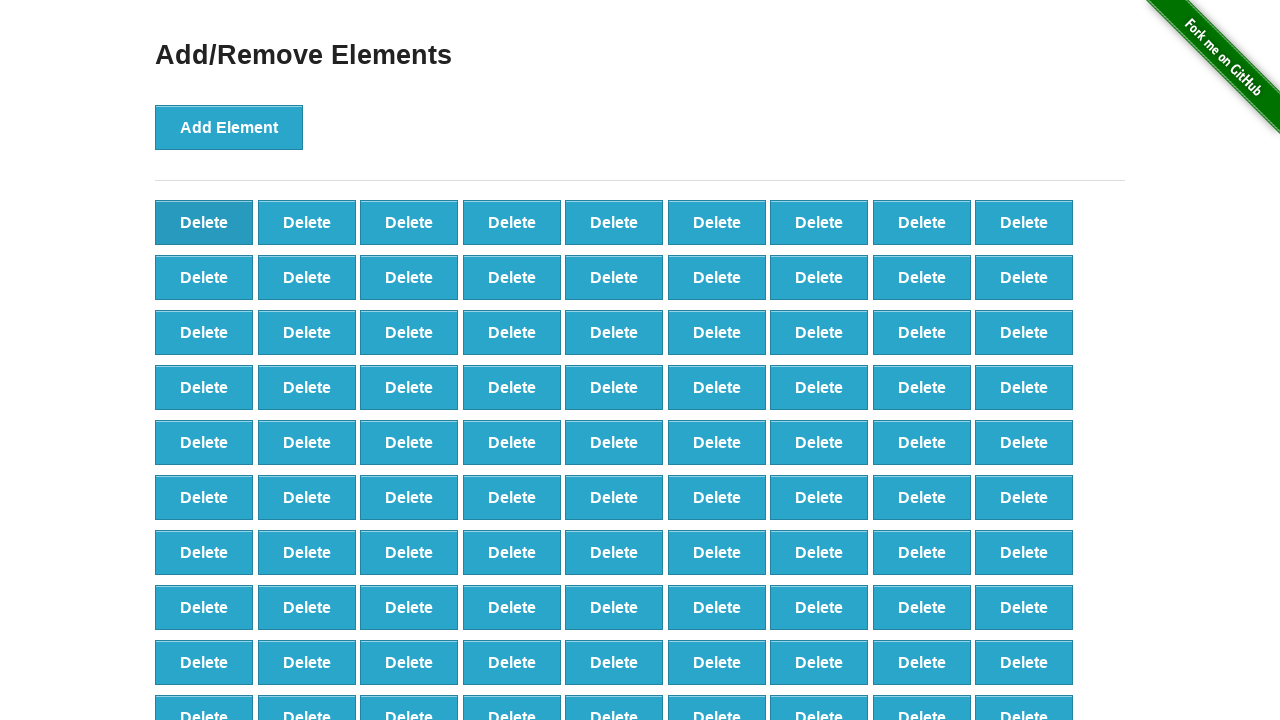

Clicked delete button (iteration 11/90) at (204, 222) on xpath=//*[@onclick='deleteElement()'] >> nth=0
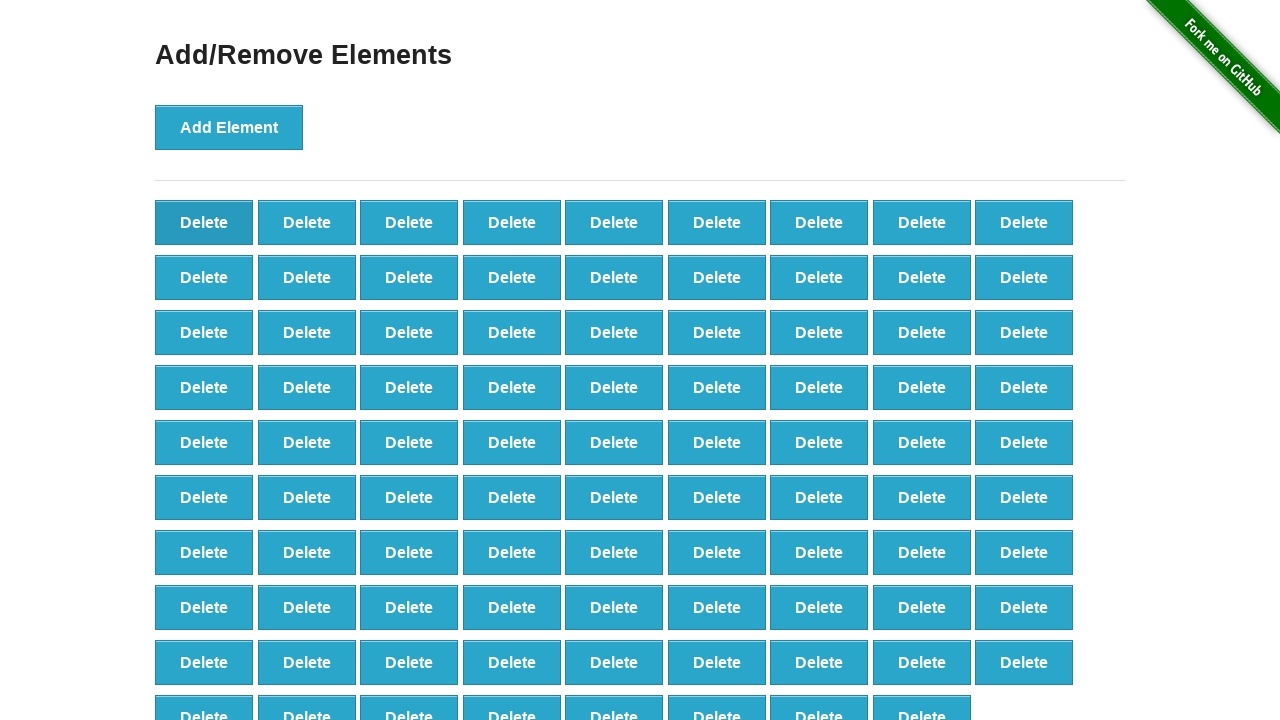

Clicked delete button (iteration 12/90) at (204, 222) on xpath=//*[@onclick='deleteElement()'] >> nth=0
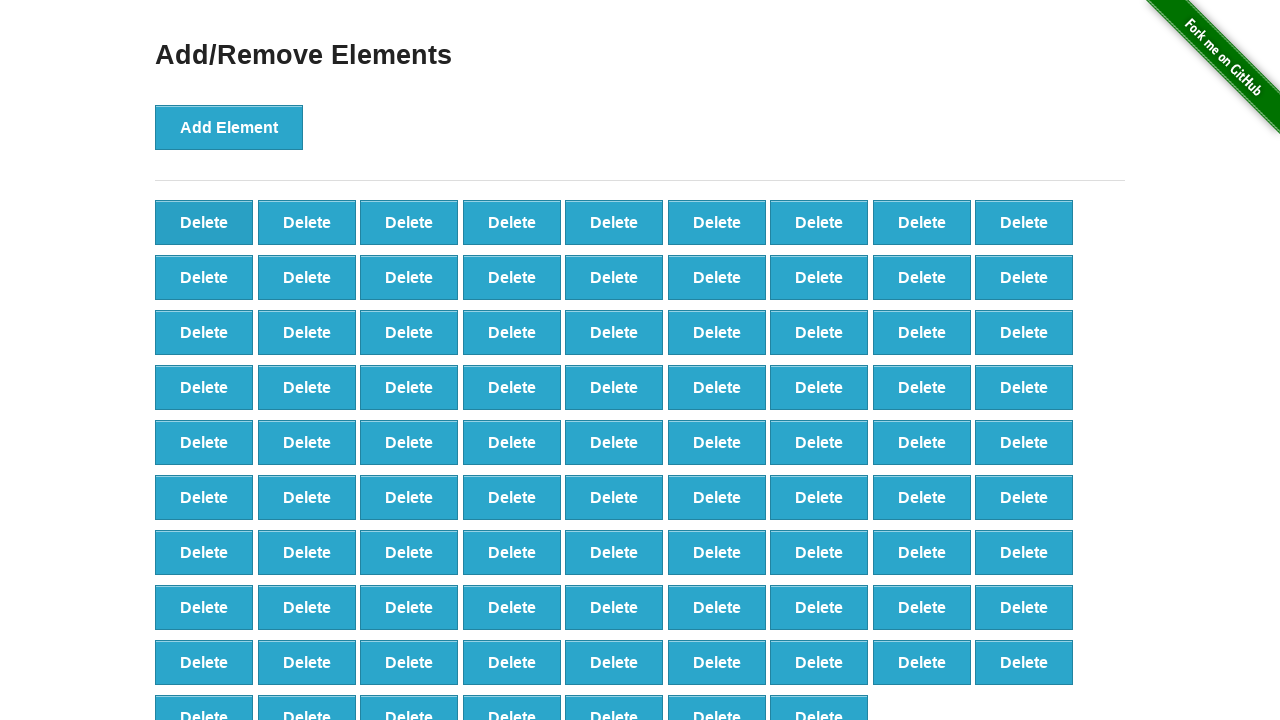

Clicked delete button (iteration 13/90) at (204, 222) on xpath=//*[@onclick='deleteElement()'] >> nth=0
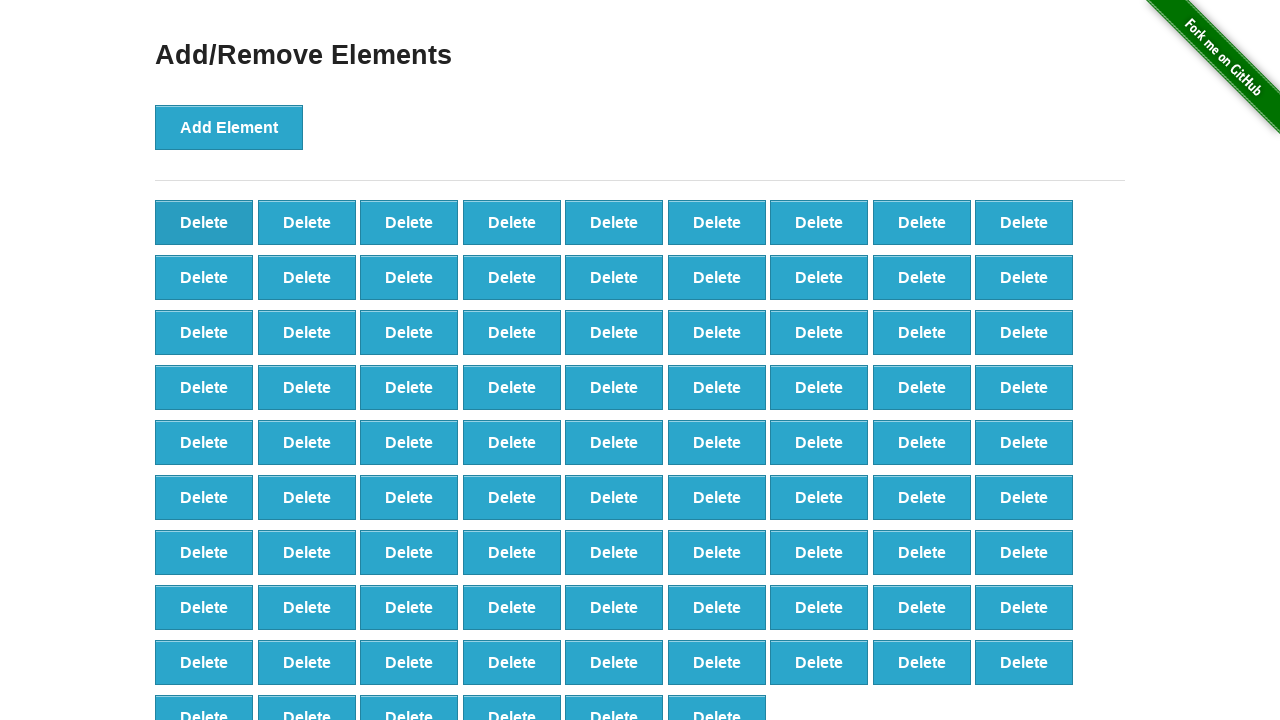

Clicked delete button (iteration 14/90) at (204, 222) on xpath=//*[@onclick='deleteElement()'] >> nth=0
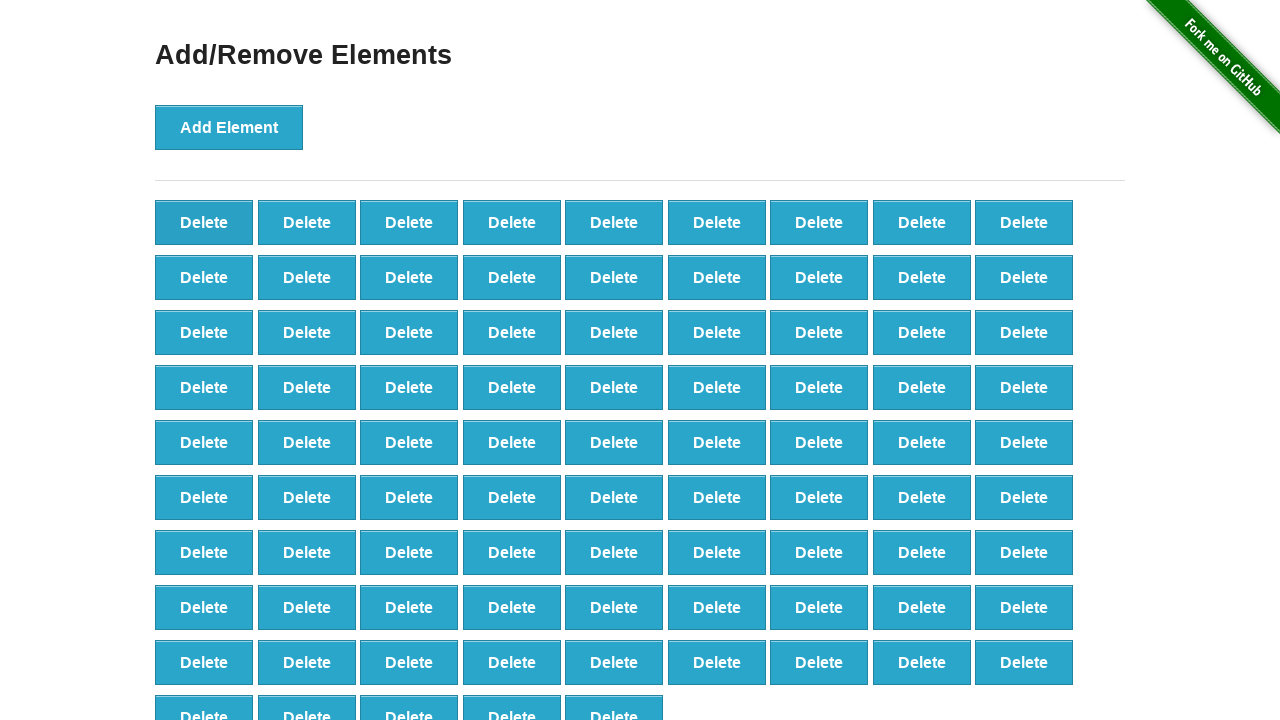

Clicked delete button (iteration 15/90) at (204, 222) on xpath=//*[@onclick='deleteElement()'] >> nth=0
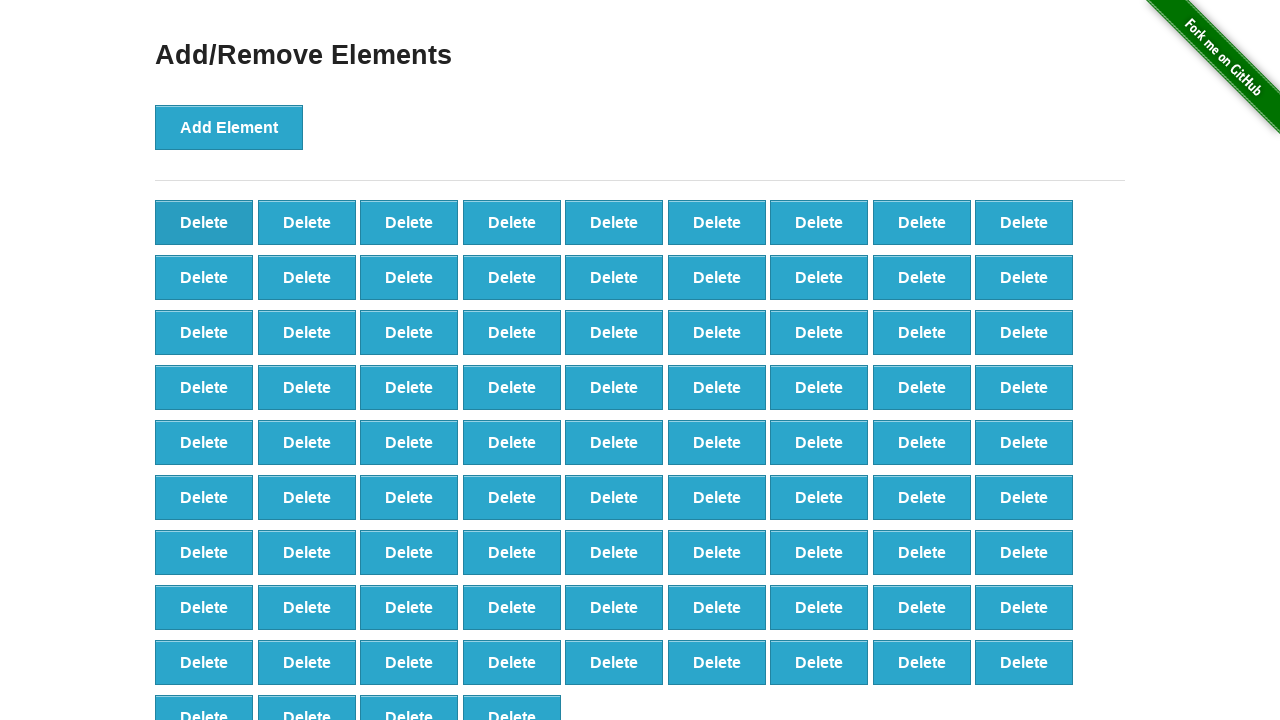

Clicked delete button (iteration 16/90) at (204, 222) on xpath=//*[@onclick='deleteElement()'] >> nth=0
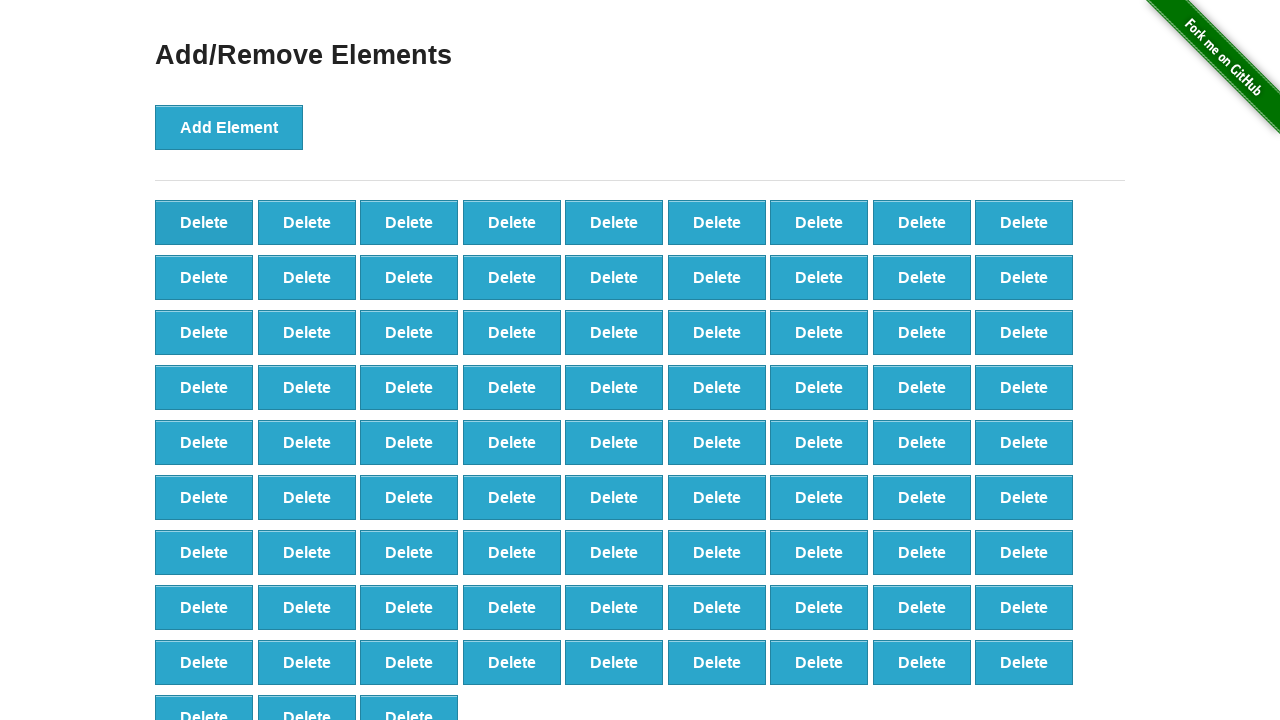

Clicked delete button (iteration 17/90) at (204, 222) on xpath=//*[@onclick='deleteElement()'] >> nth=0
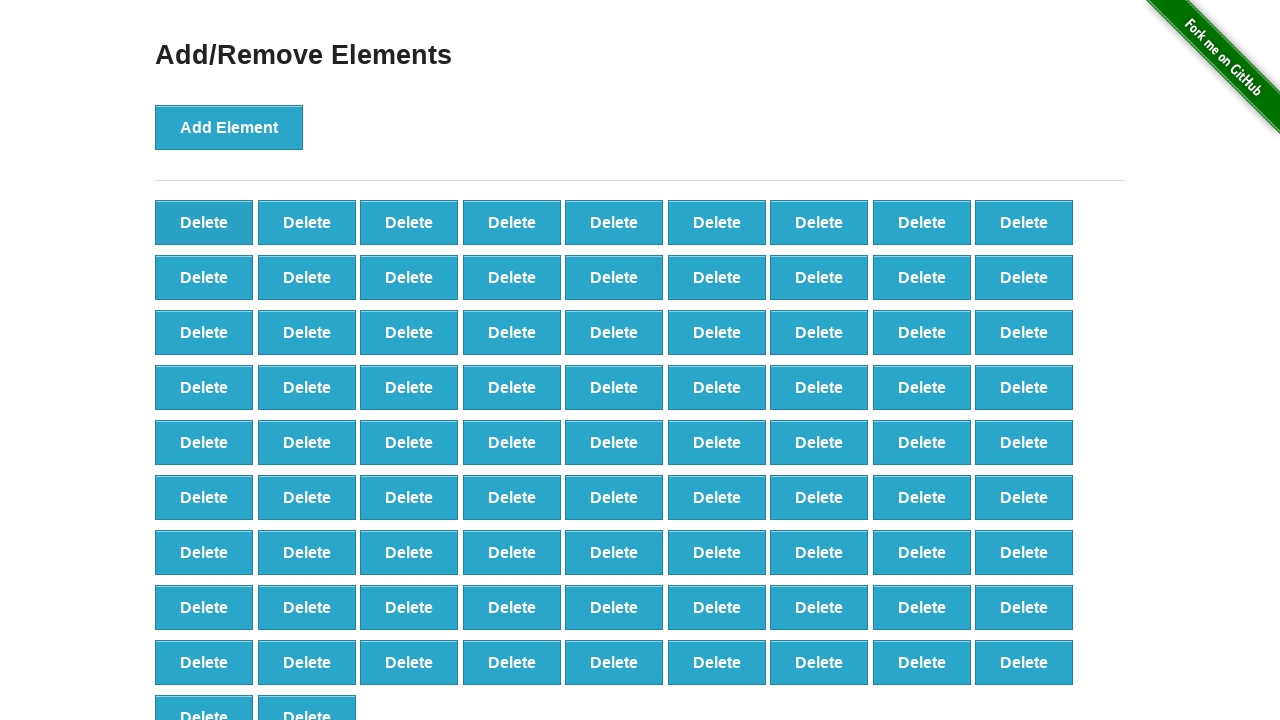

Clicked delete button (iteration 18/90) at (204, 222) on xpath=//*[@onclick='deleteElement()'] >> nth=0
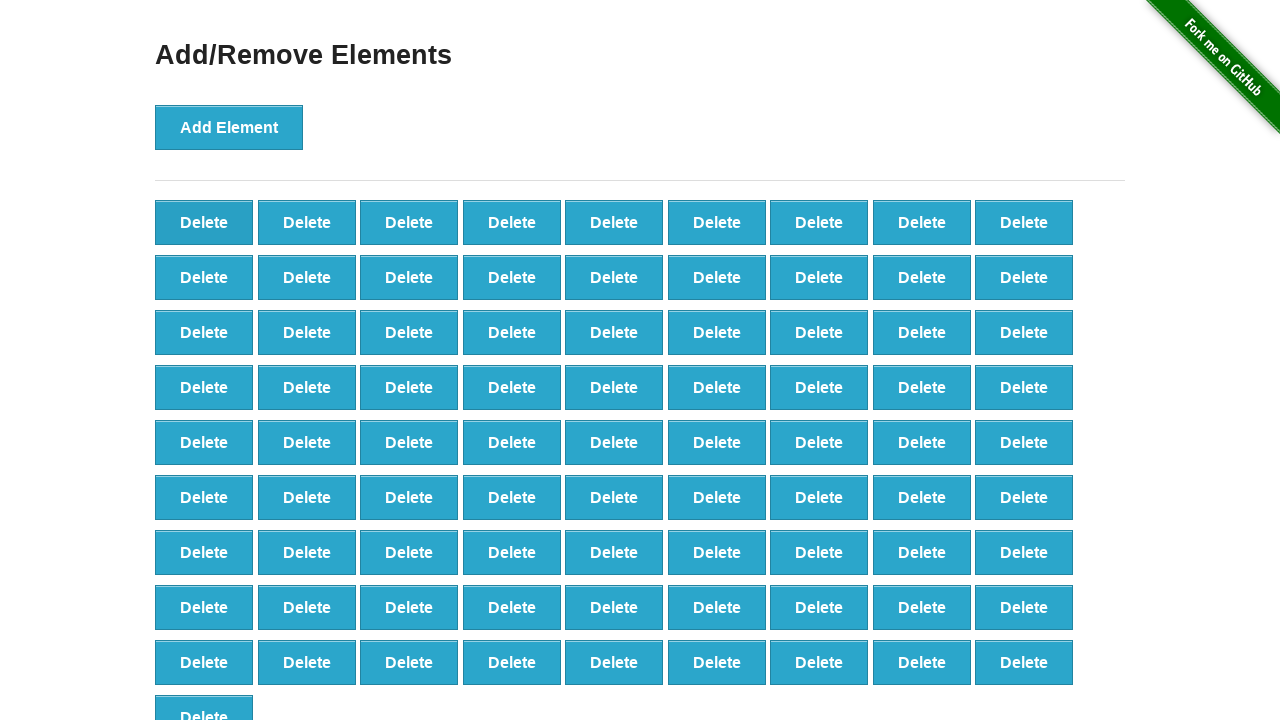

Clicked delete button (iteration 19/90) at (204, 222) on xpath=//*[@onclick='deleteElement()'] >> nth=0
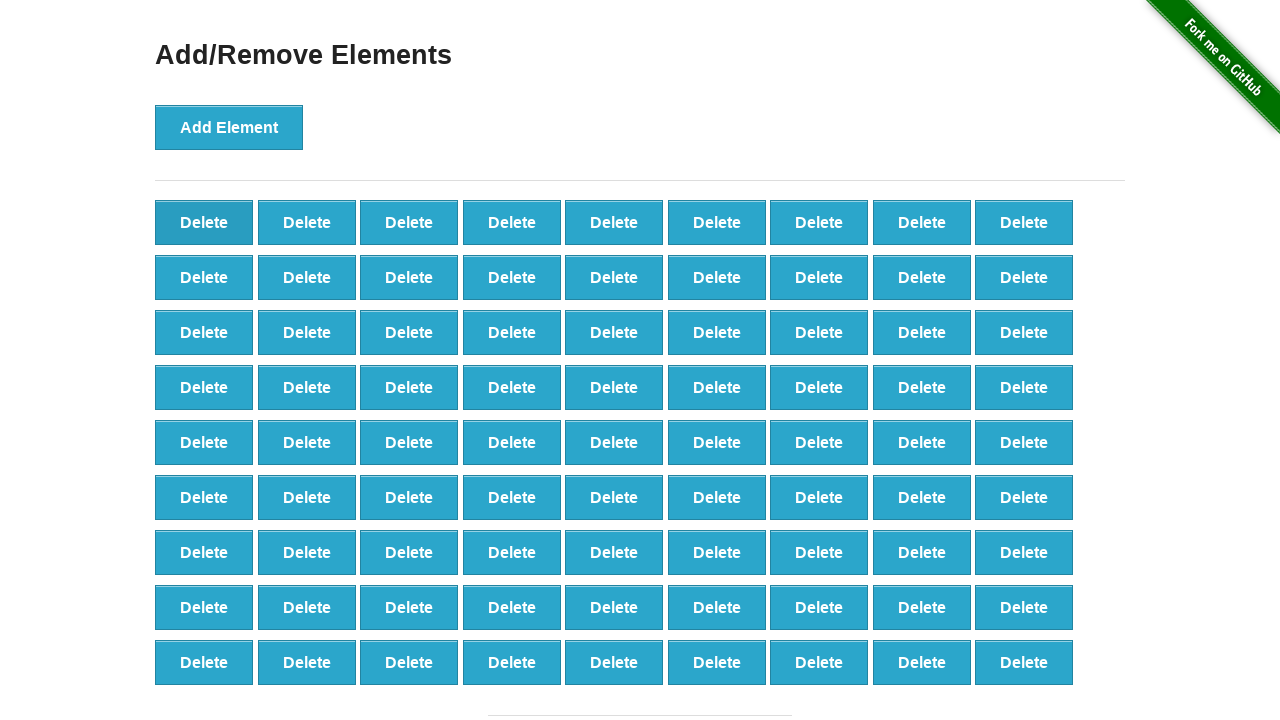

Clicked delete button (iteration 20/90) at (204, 222) on xpath=//*[@onclick='deleteElement()'] >> nth=0
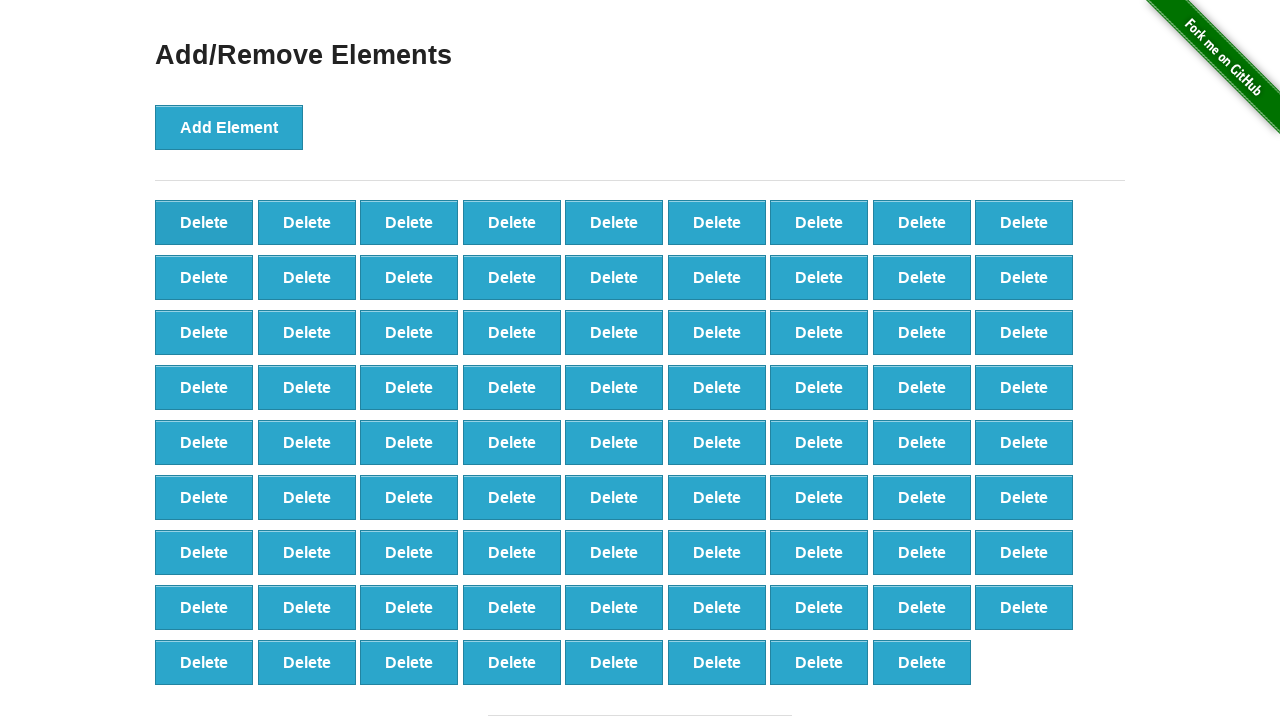

Clicked delete button (iteration 21/90) at (204, 222) on xpath=//*[@onclick='deleteElement()'] >> nth=0
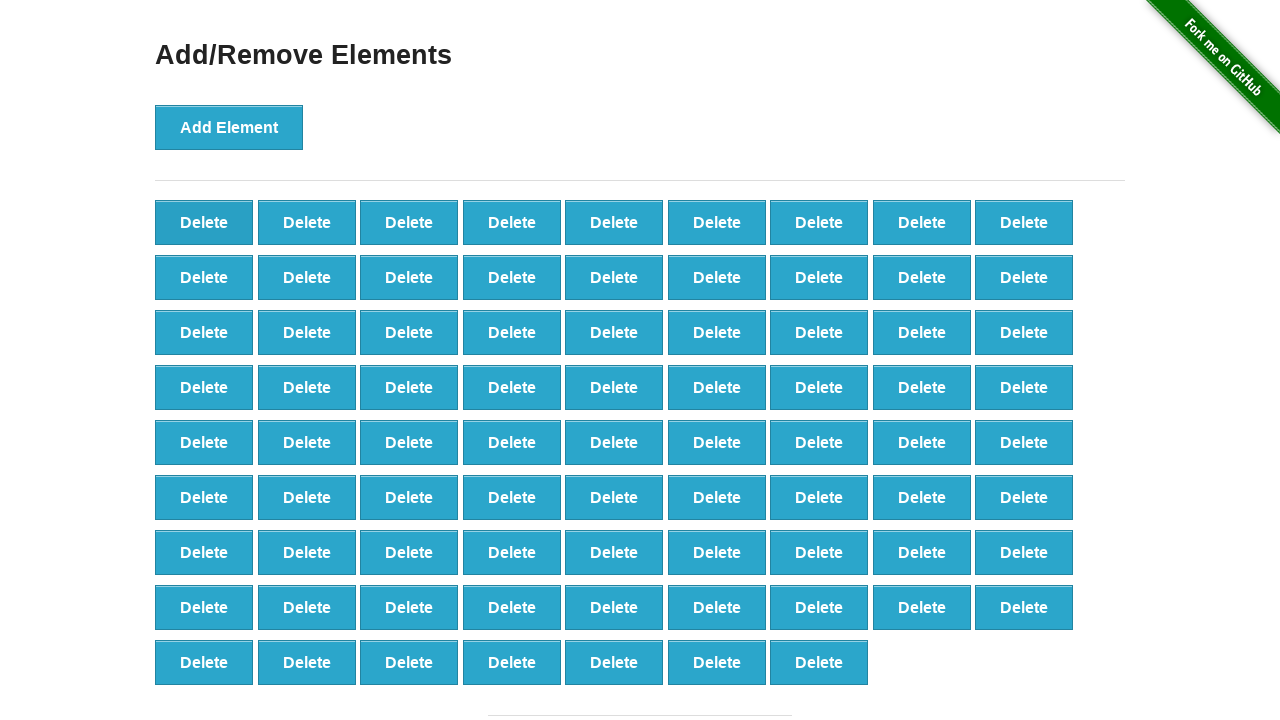

Clicked delete button (iteration 22/90) at (204, 222) on xpath=//*[@onclick='deleteElement()'] >> nth=0
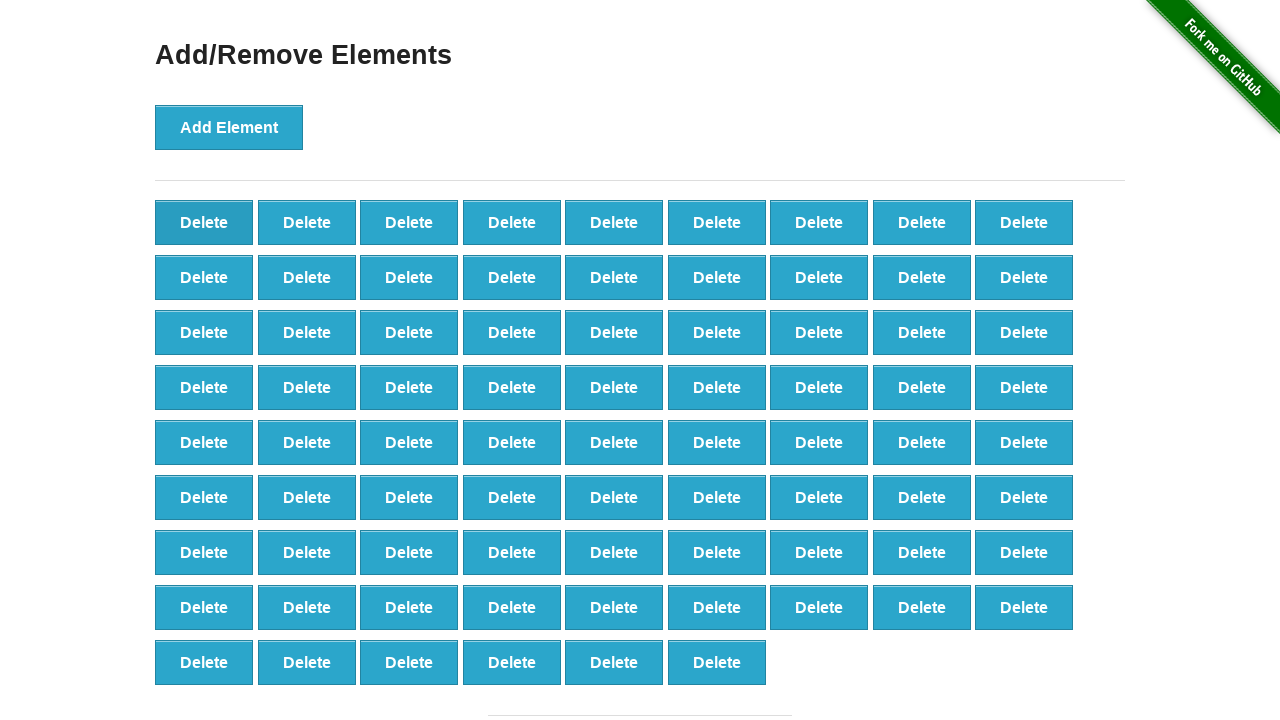

Clicked delete button (iteration 23/90) at (204, 222) on xpath=//*[@onclick='deleteElement()'] >> nth=0
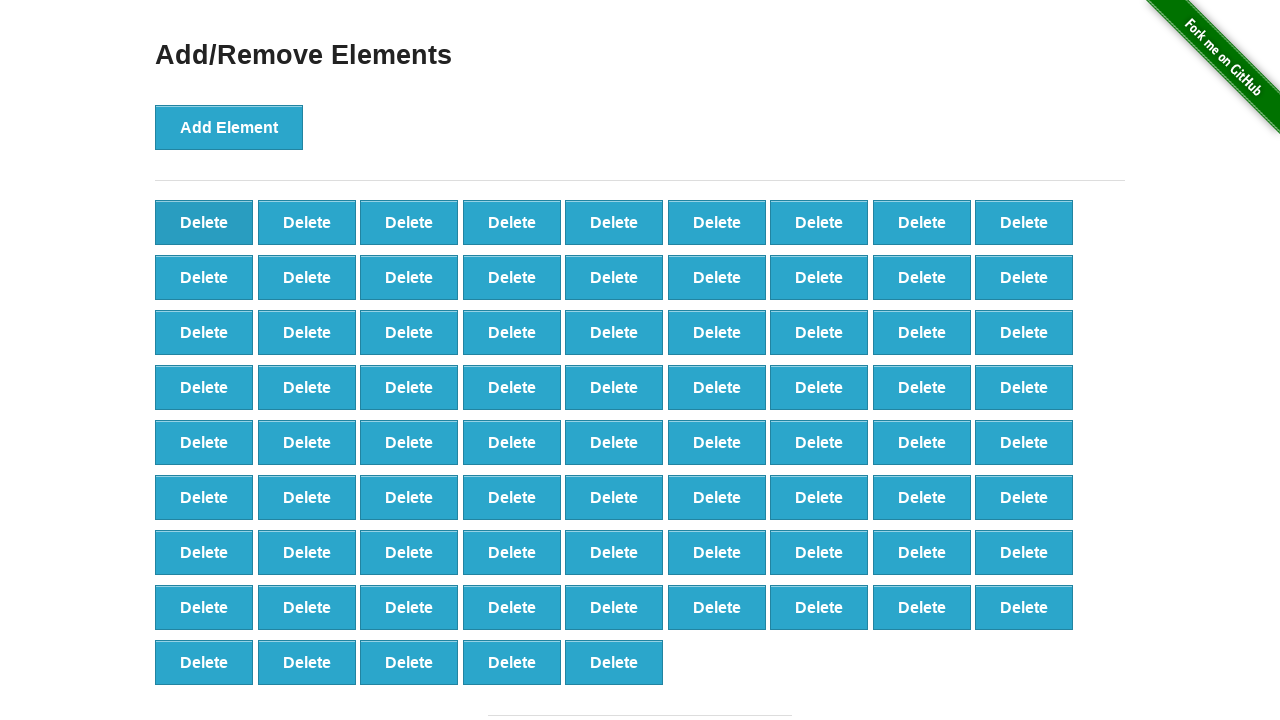

Clicked delete button (iteration 24/90) at (204, 222) on xpath=//*[@onclick='deleteElement()'] >> nth=0
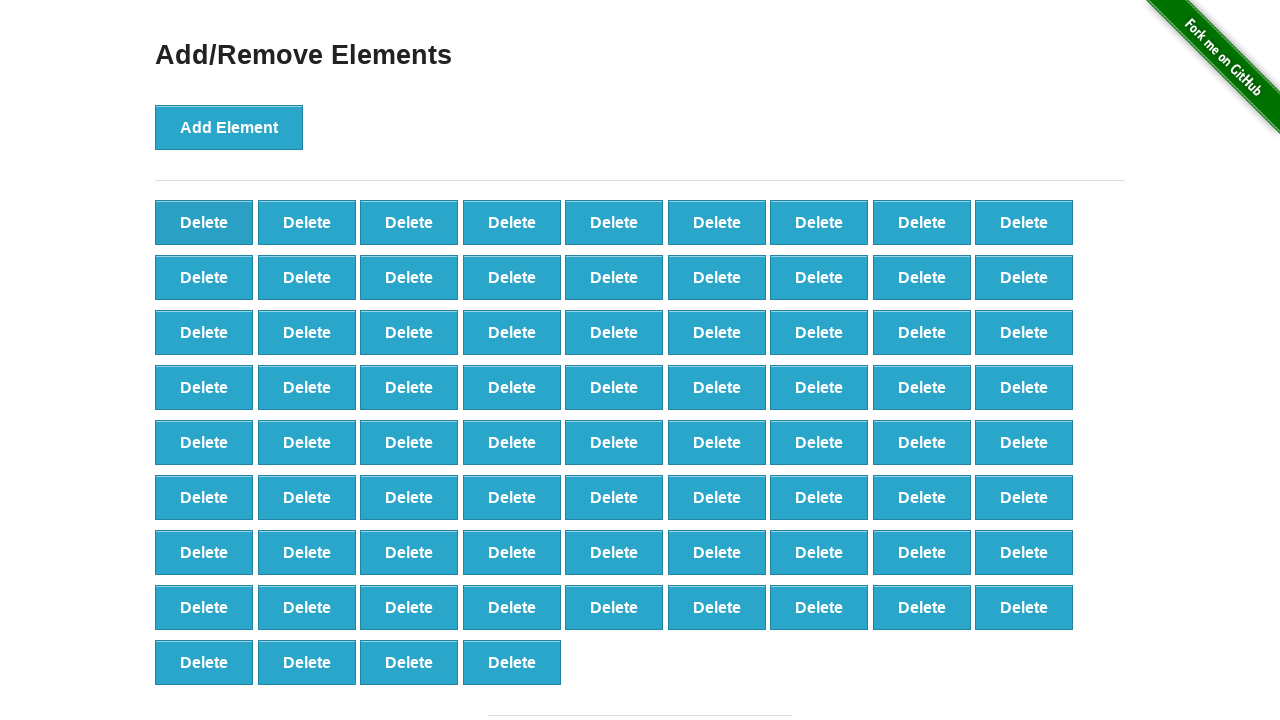

Clicked delete button (iteration 25/90) at (204, 222) on xpath=//*[@onclick='deleteElement()'] >> nth=0
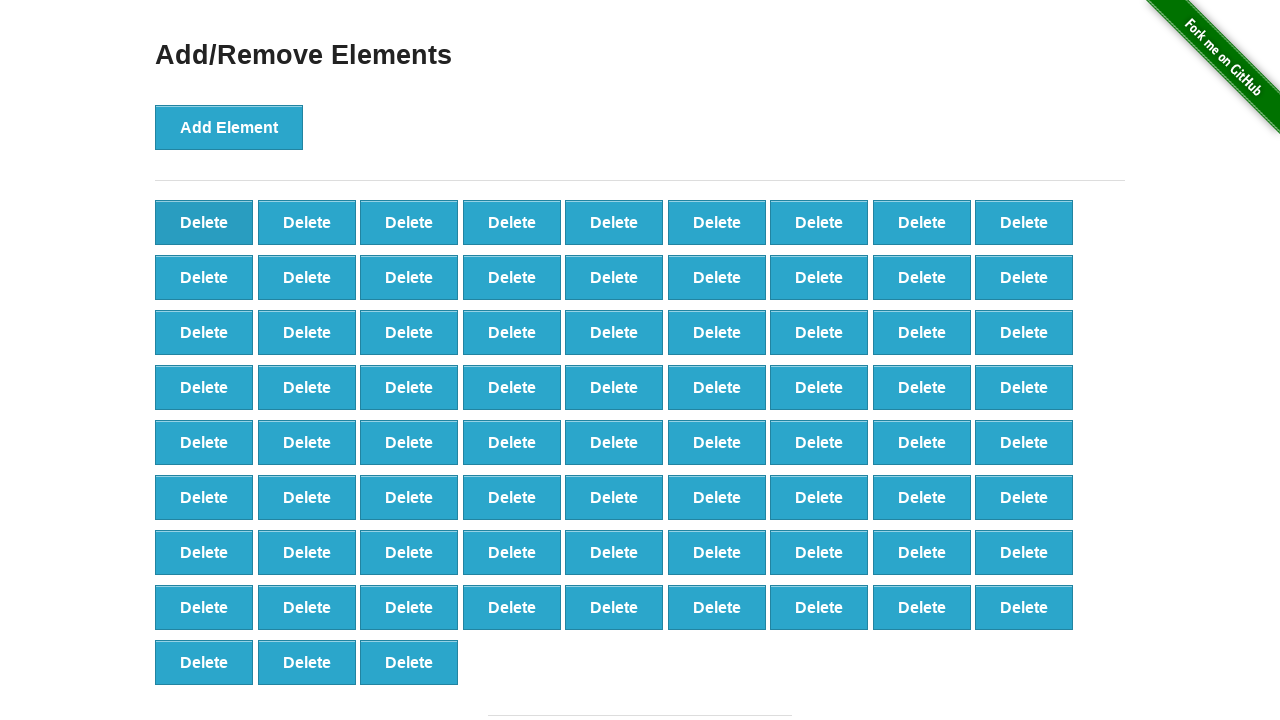

Clicked delete button (iteration 26/90) at (204, 222) on xpath=//*[@onclick='deleteElement()'] >> nth=0
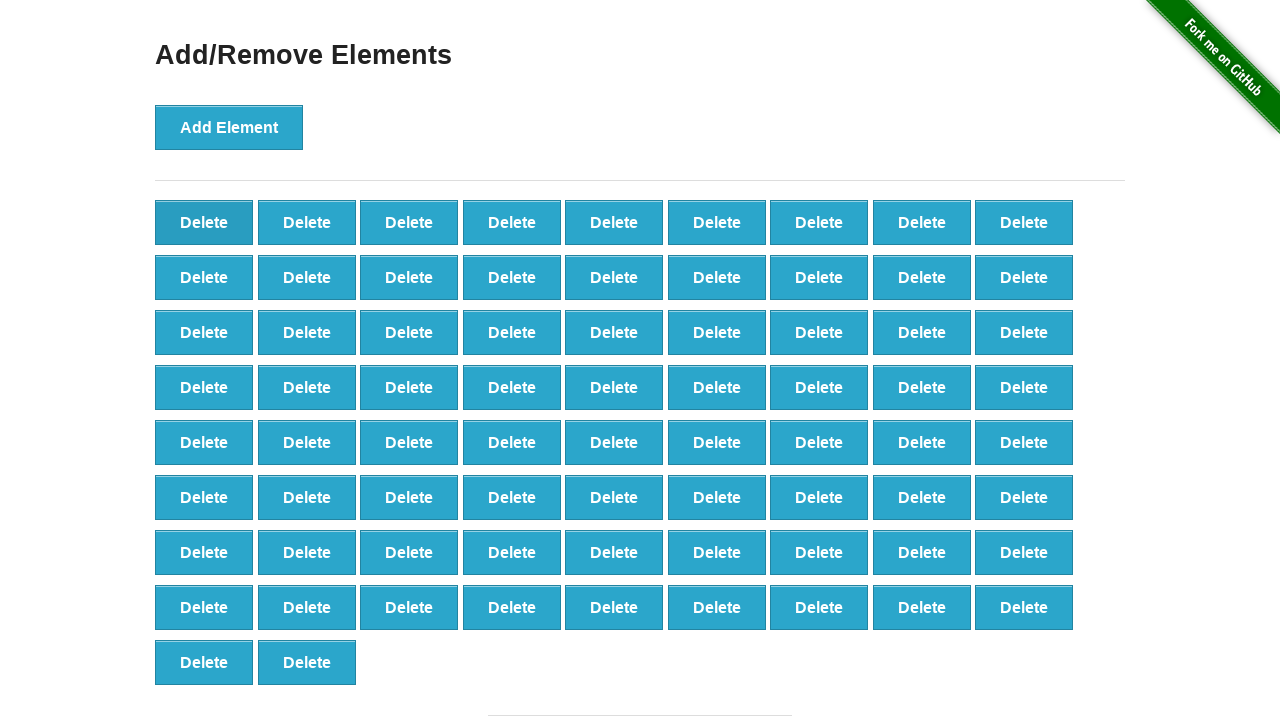

Clicked delete button (iteration 27/90) at (204, 222) on xpath=//*[@onclick='deleteElement()'] >> nth=0
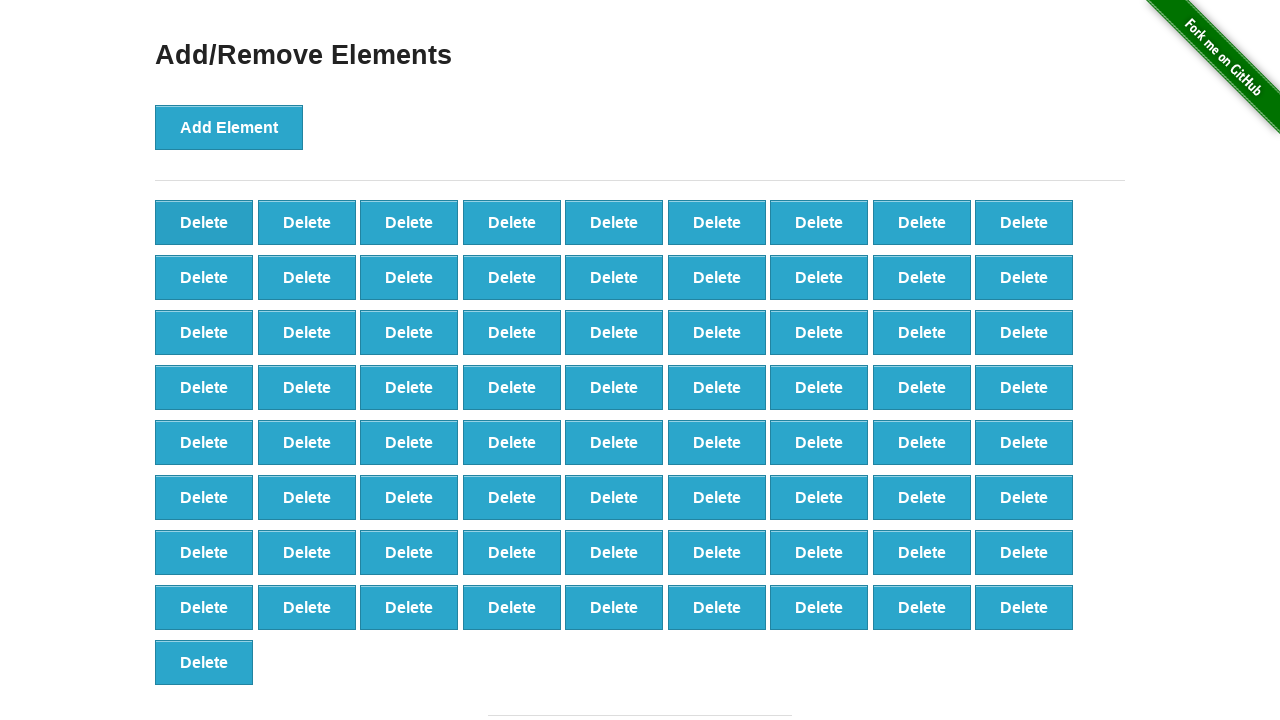

Clicked delete button (iteration 28/90) at (204, 222) on xpath=//*[@onclick='deleteElement()'] >> nth=0
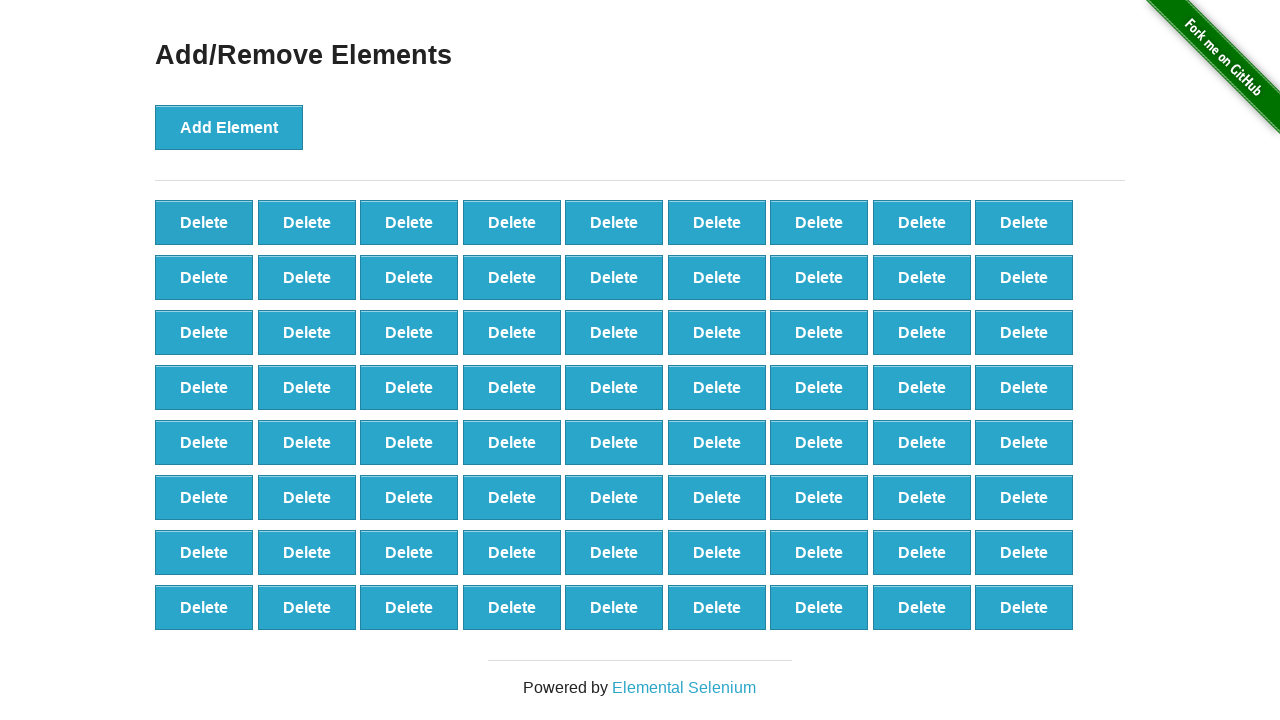

Clicked delete button (iteration 29/90) at (204, 222) on xpath=//*[@onclick='deleteElement()'] >> nth=0
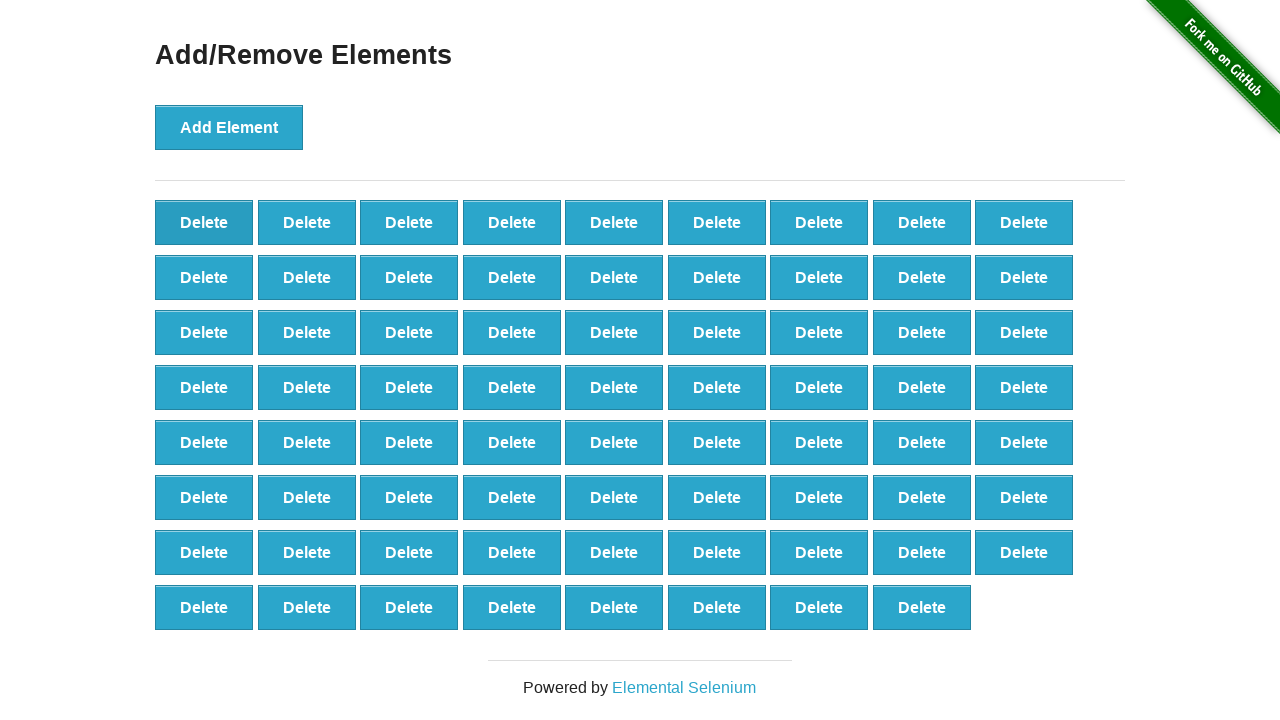

Clicked delete button (iteration 30/90) at (204, 222) on xpath=//*[@onclick='deleteElement()'] >> nth=0
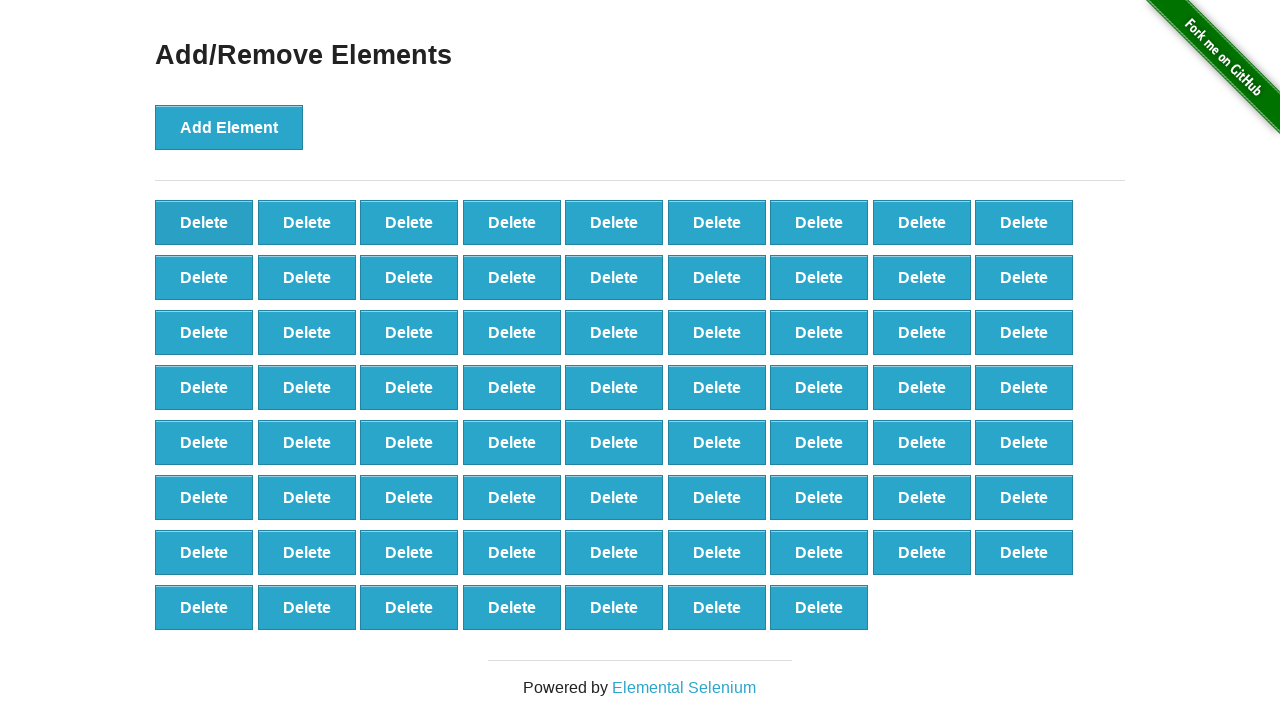

Clicked delete button (iteration 31/90) at (204, 222) on xpath=//*[@onclick='deleteElement()'] >> nth=0
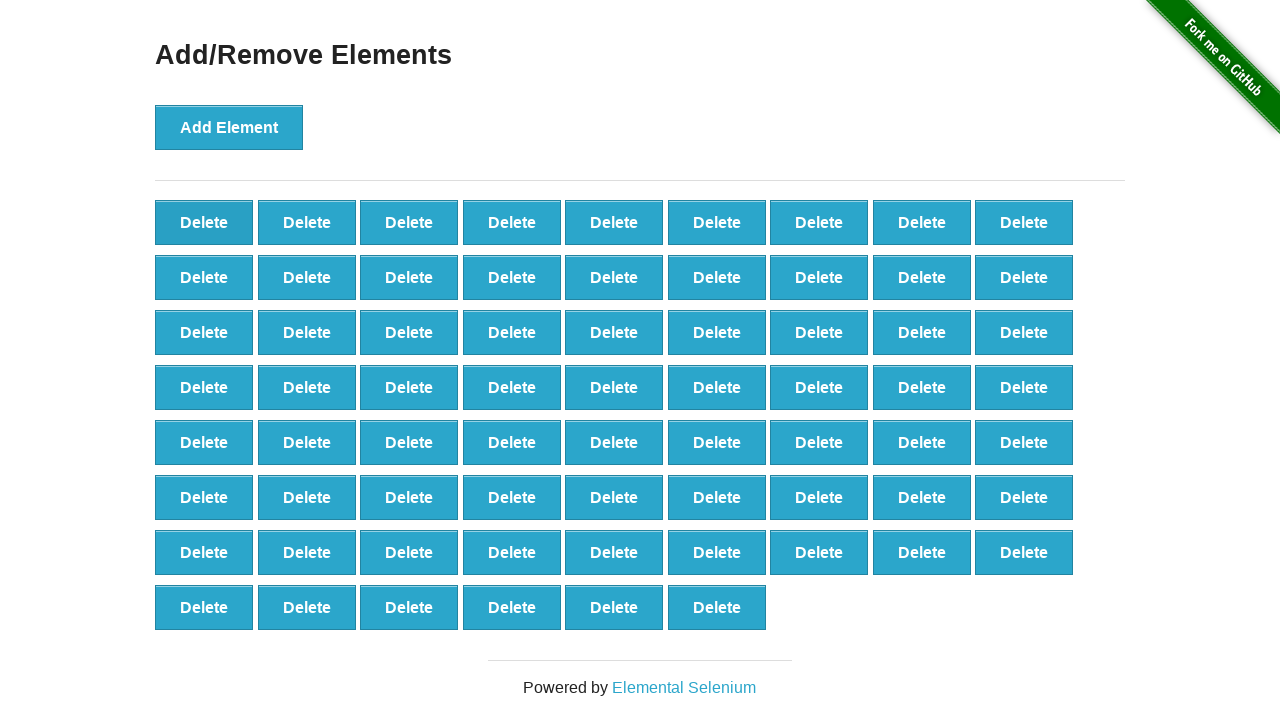

Clicked delete button (iteration 32/90) at (204, 222) on xpath=//*[@onclick='deleteElement()'] >> nth=0
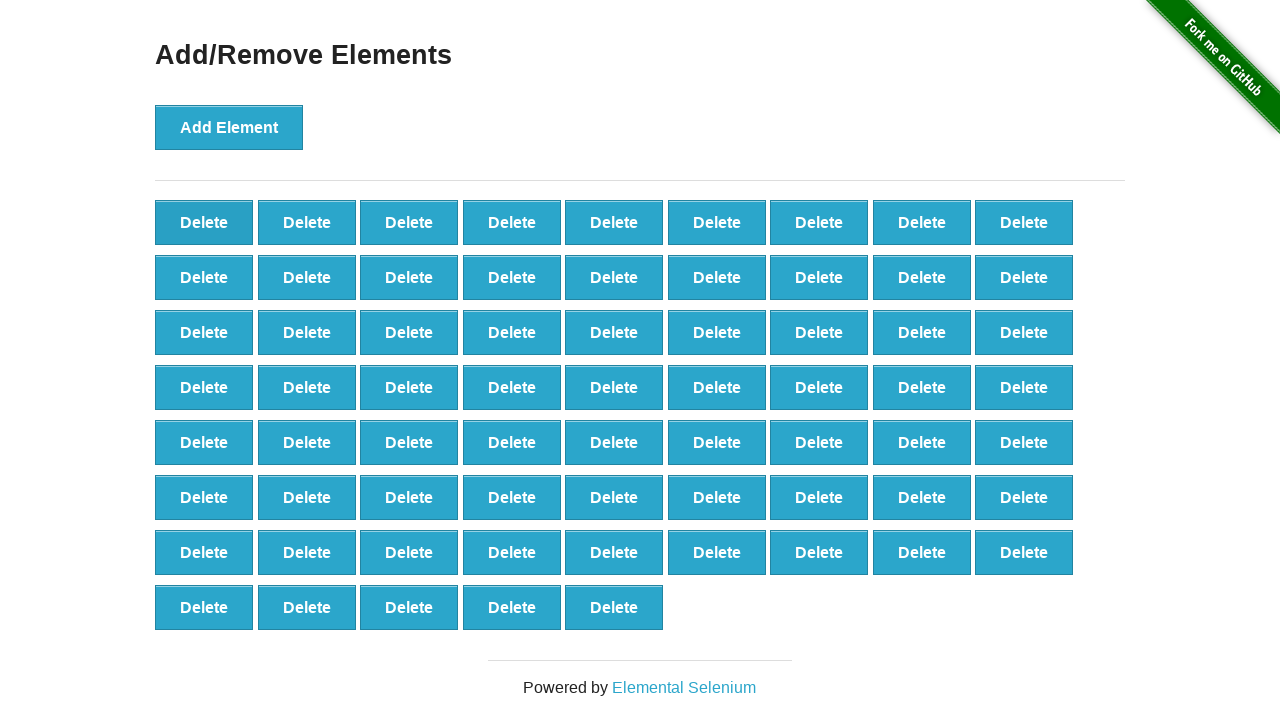

Clicked delete button (iteration 33/90) at (204, 222) on xpath=//*[@onclick='deleteElement()'] >> nth=0
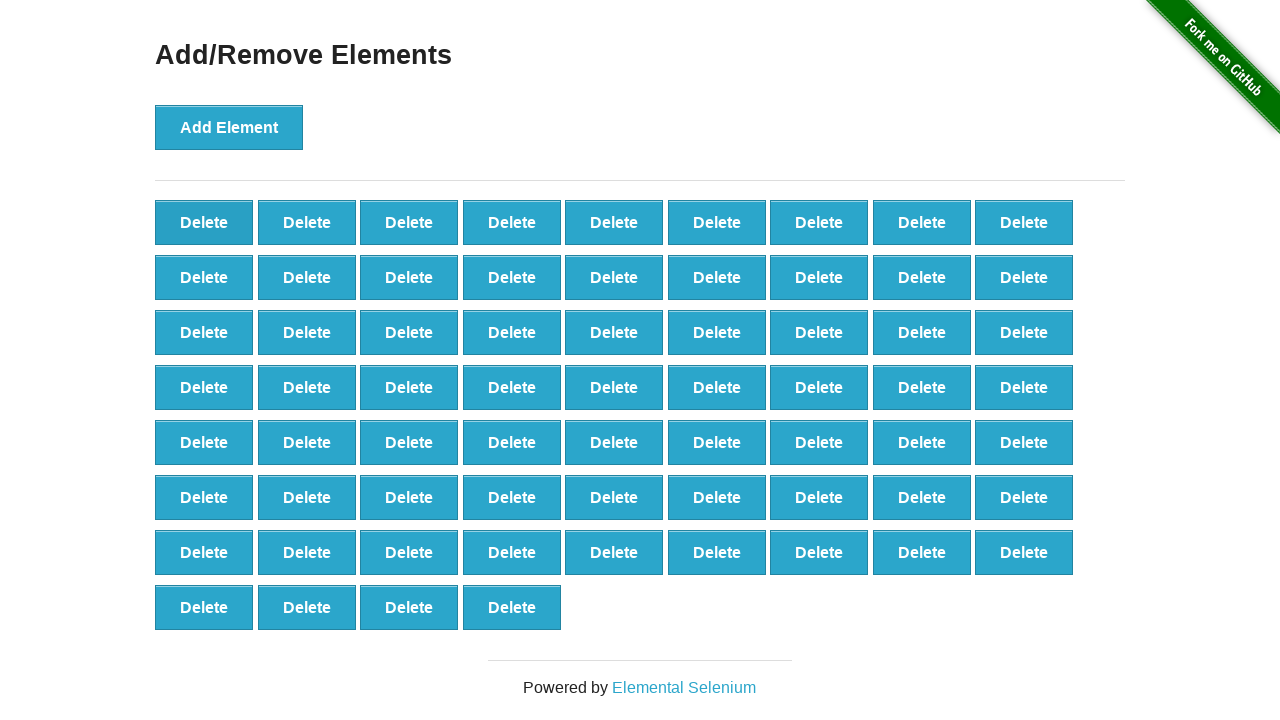

Clicked delete button (iteration 34/90) at (204, 222) on xpath=//*[@onclick='deleteElement()'] >> nth=0
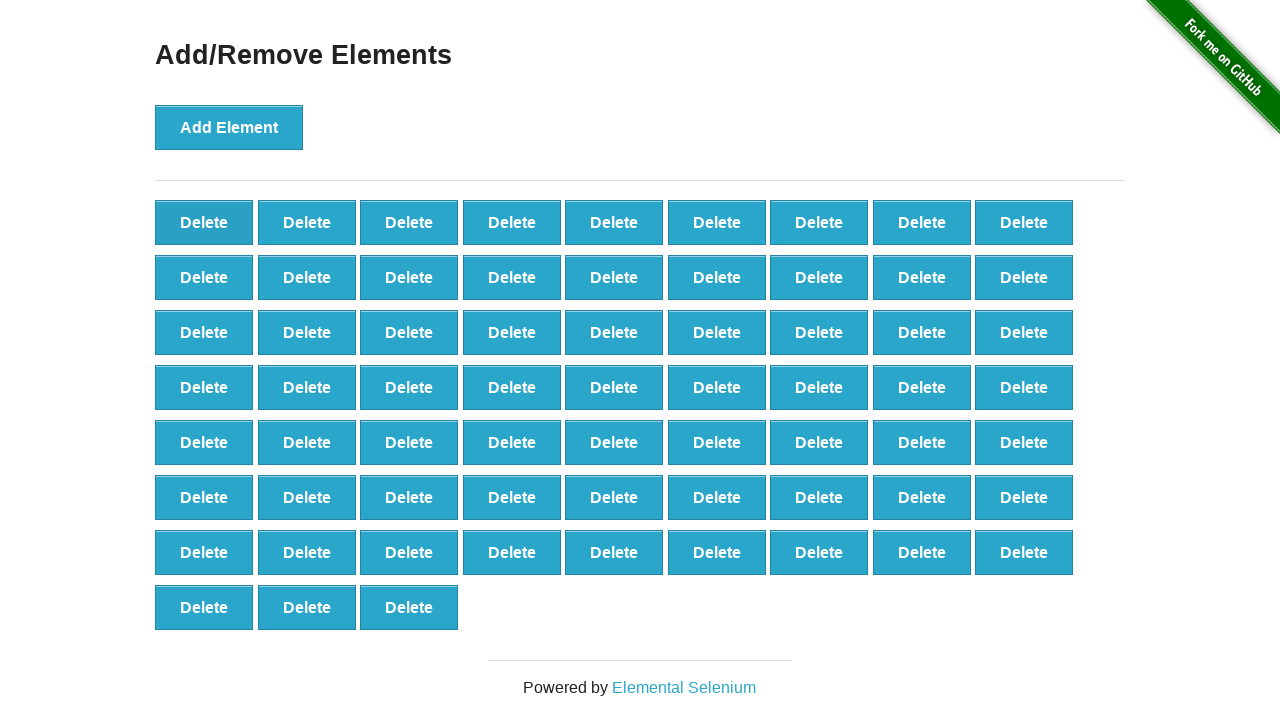

Clicked delete button (iteration 35/90) at (204, 222) on xpath=//*[@onclick='deleteElement()'] >> nth=0
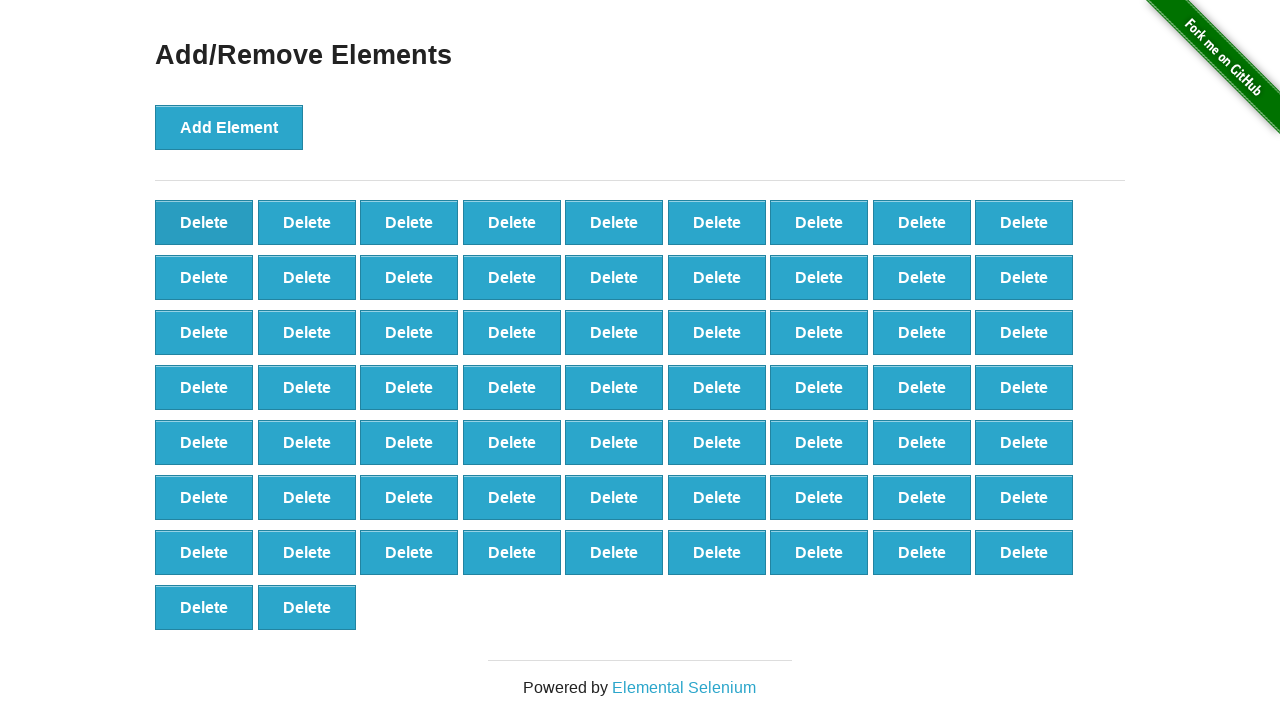

Clicked delete button (iteration 36/90) at (204, 222) on xpath=//*[@onclick='deleteElement()'] >> nth=0
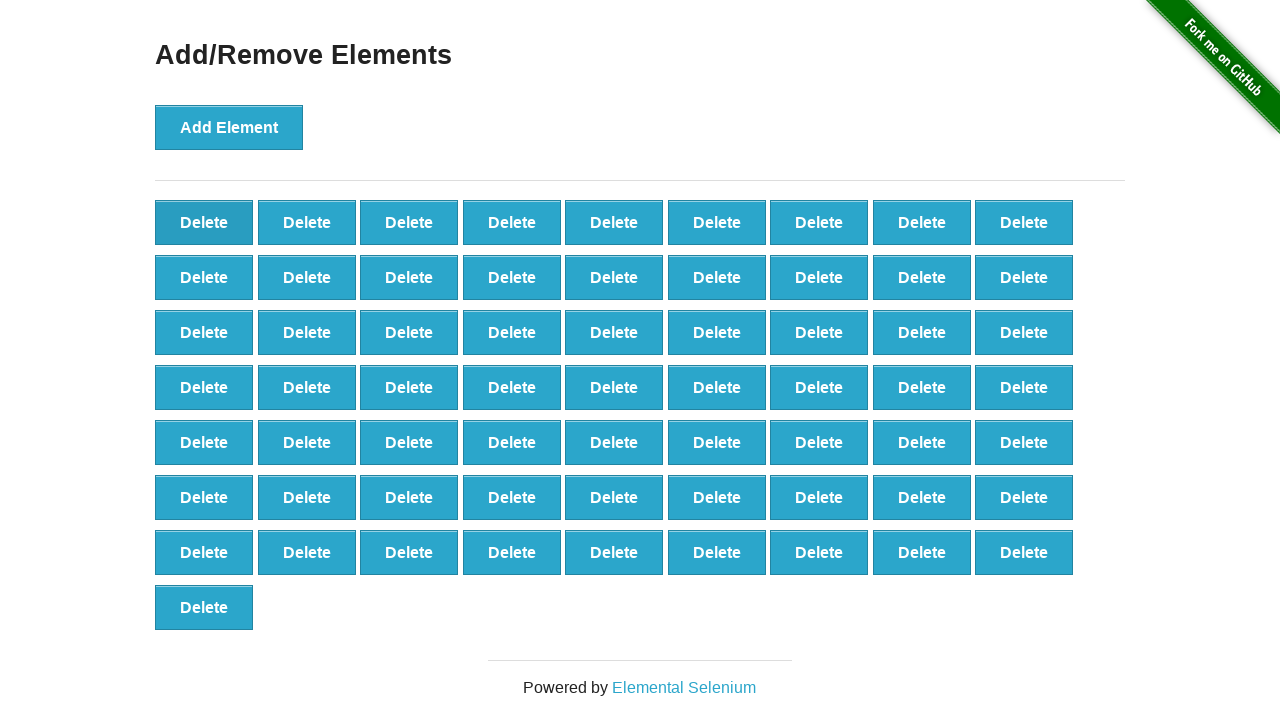

Clicked delete button (iteration 37/90) at (204, 222) on xpath=//*[@onclick='deleteElement()'] >> nth=0
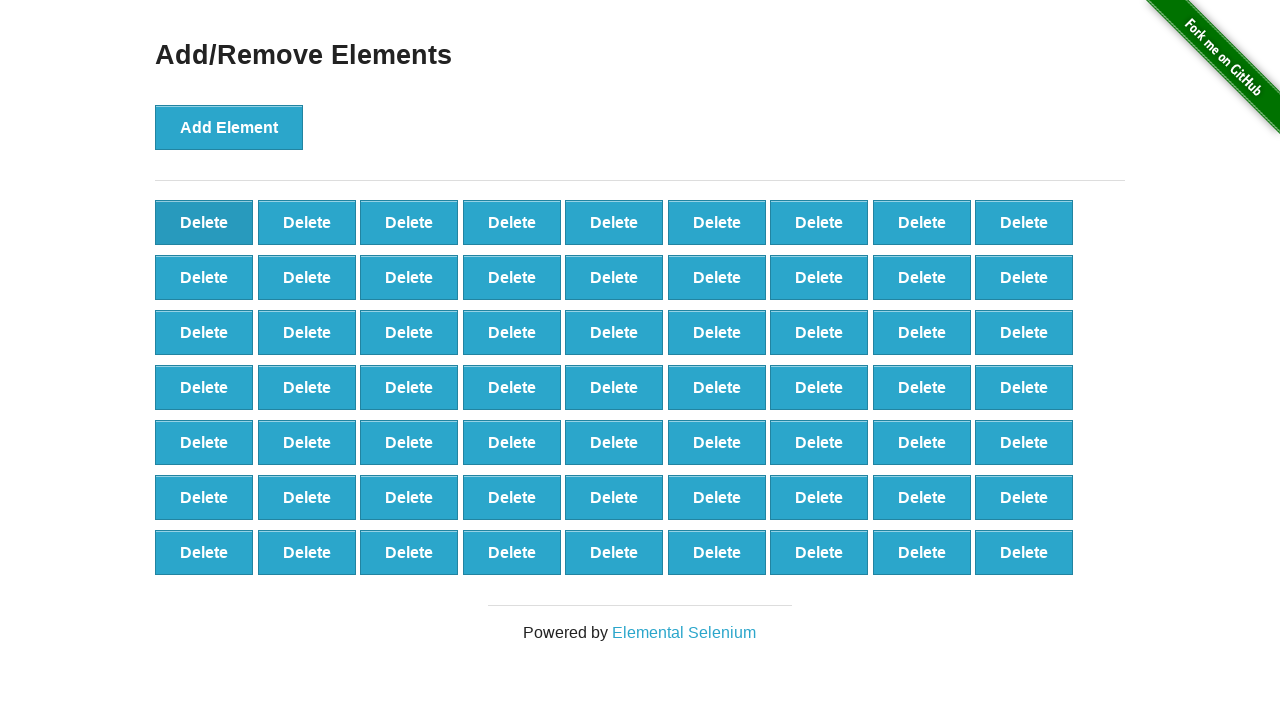

Clicked delete button (iteration 38/90) at (204, 222) on xpath=//*[@onclick='deleteElement()'] >> nth=0
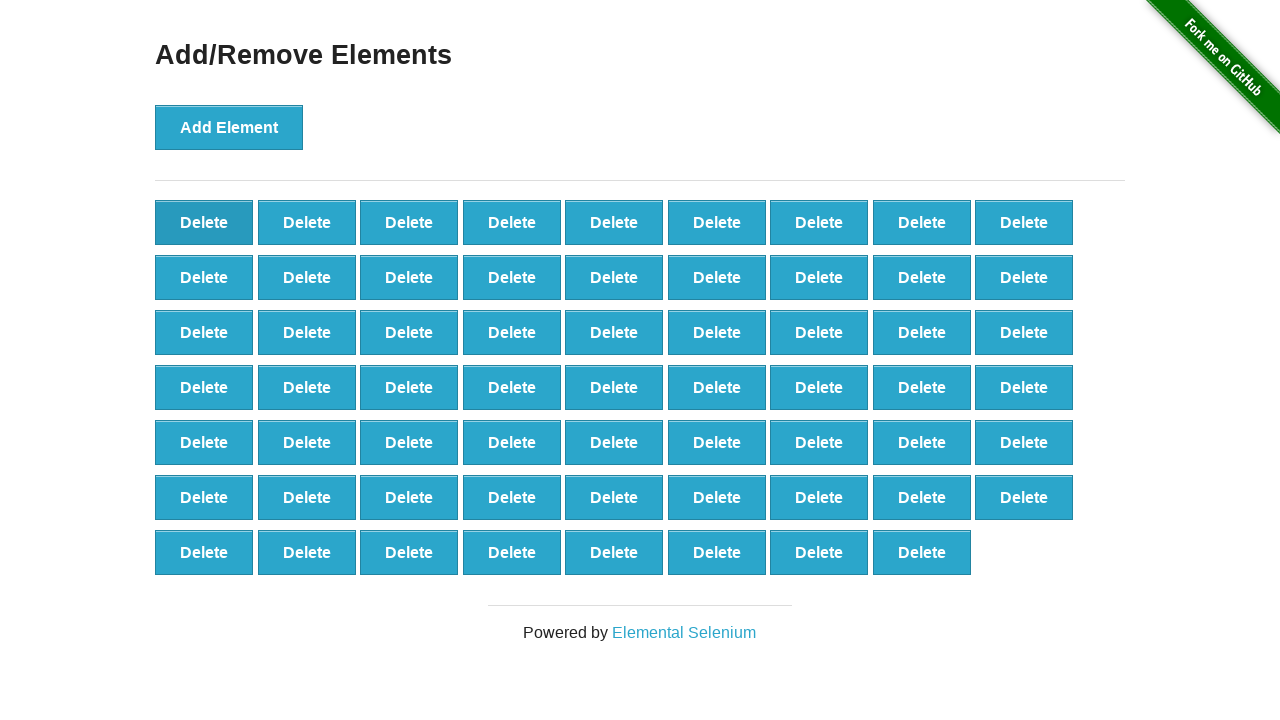

Clicked delete button (iteration 39/90) at (204, 222) on xpath=//*[@onclick='deleteElement()'] >> nth=0
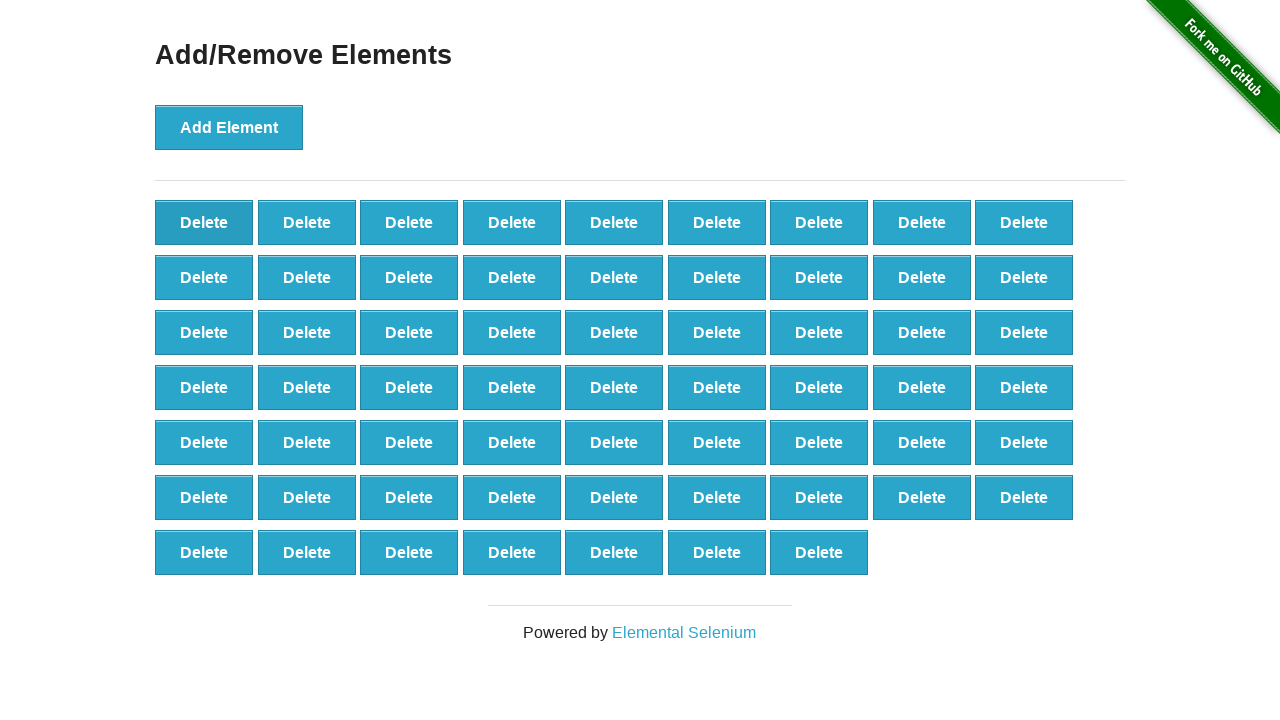

Clicked delete button (iteration 40/90) at (204, 222) on xpath=//*[@onclick='deleteElement()'] >> nth=0
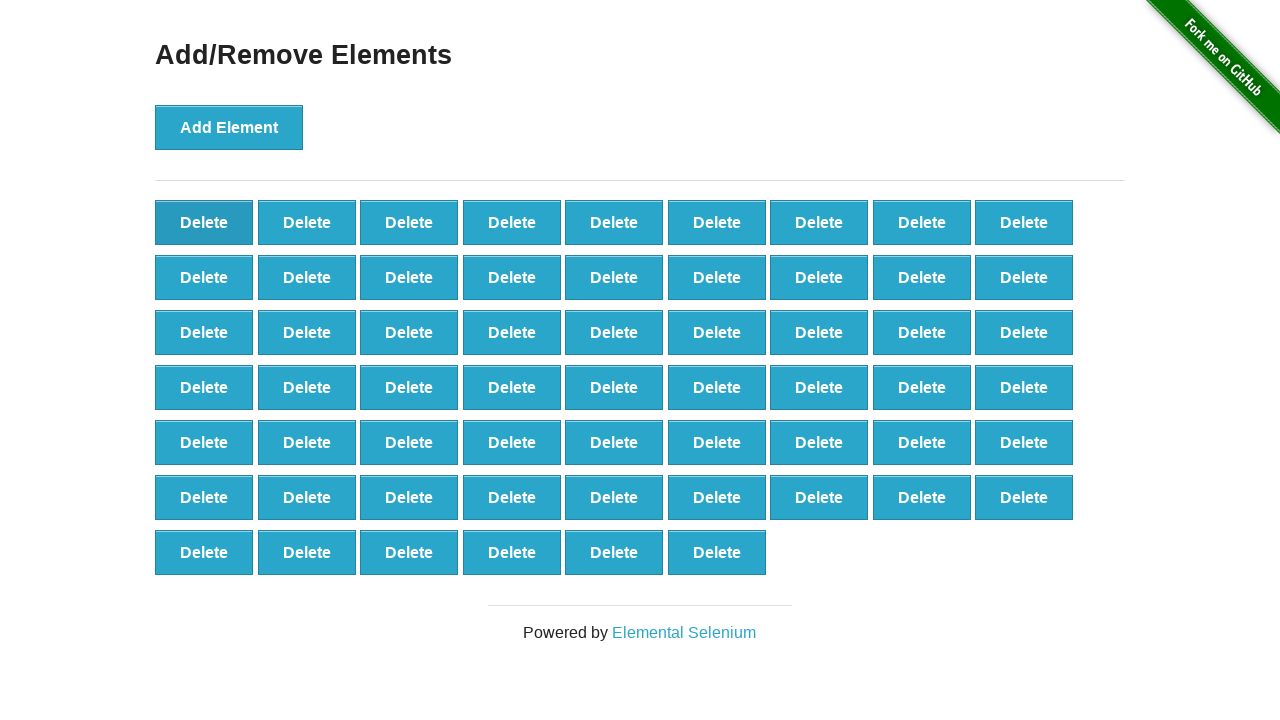

Clicked delete button (iteration 41/90) at (204, 222) on xpath=//*[@onclick='deleteElement()'] >> nth=0
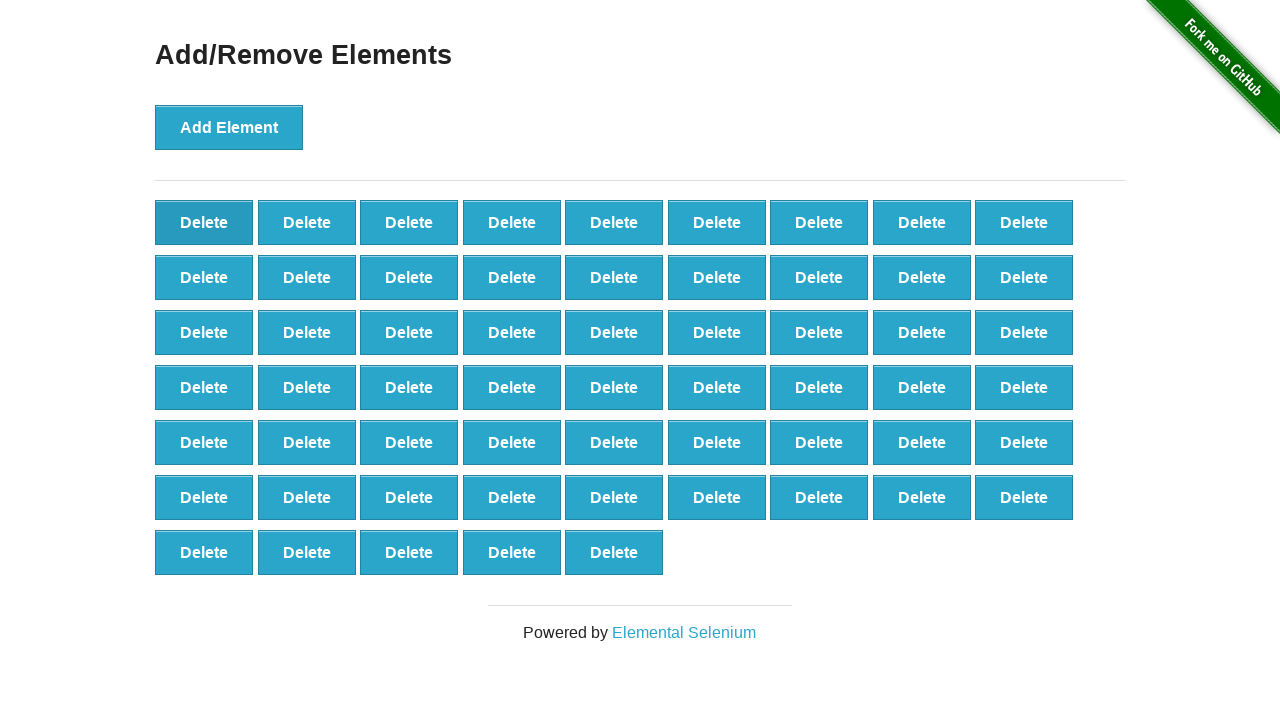

Clicked delete button (iteration 42/90) at (204, 222) on xpath=//*[@onclick='deleteElement()'] >> nth=0
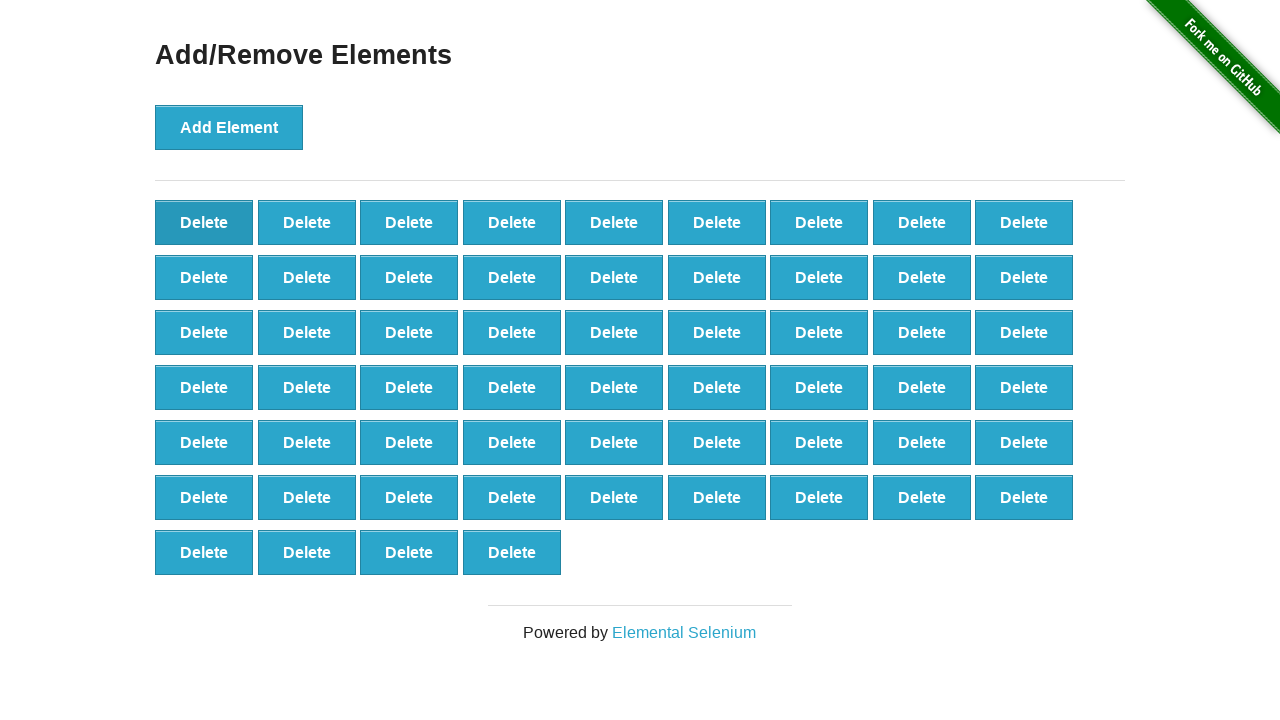

Clicked delete button (iteration 43/90) at (204, 222) on xpath=//*[@onclick='deleteElement()'] >> nth=0
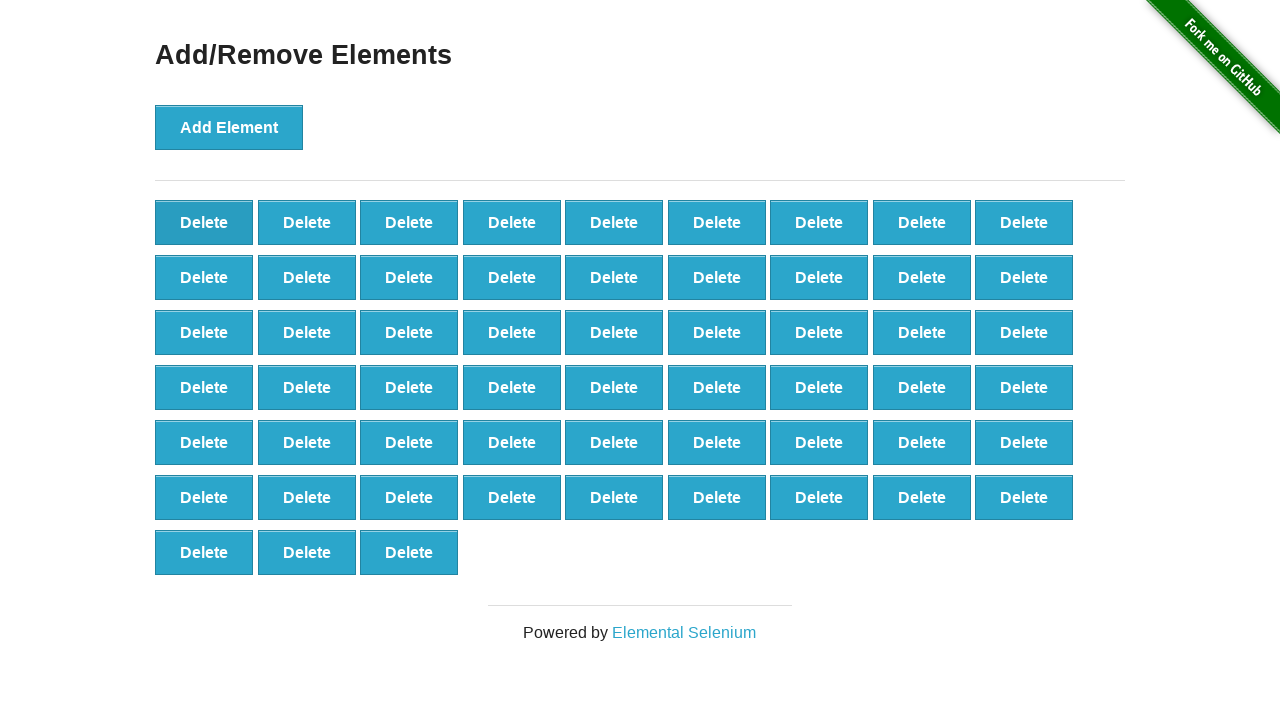

Clicked delete button (iteration 44/90) at (204, 222) on xpath=//*[@onclick='deleteElement()'] >> nth=0
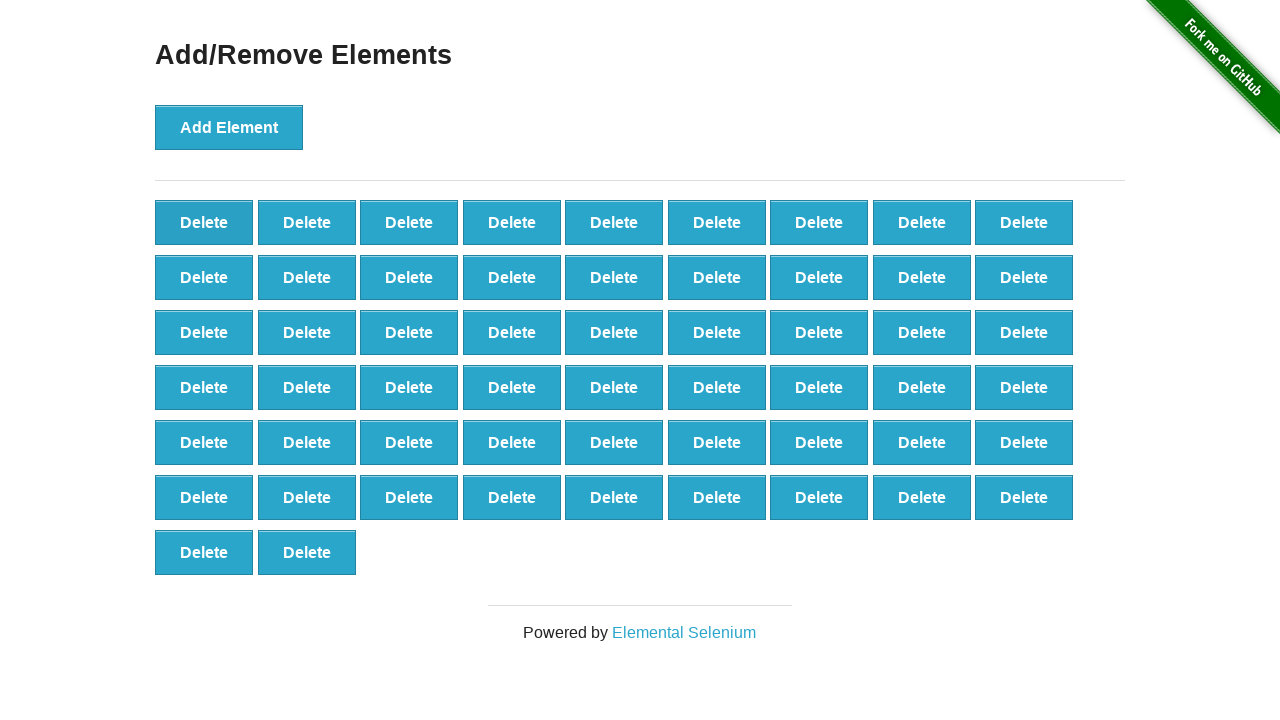

Clicked delete button (iteration 45/90) at (204, 222) on xpath=//*[@onclick='deleteElement()'] >> nth=0
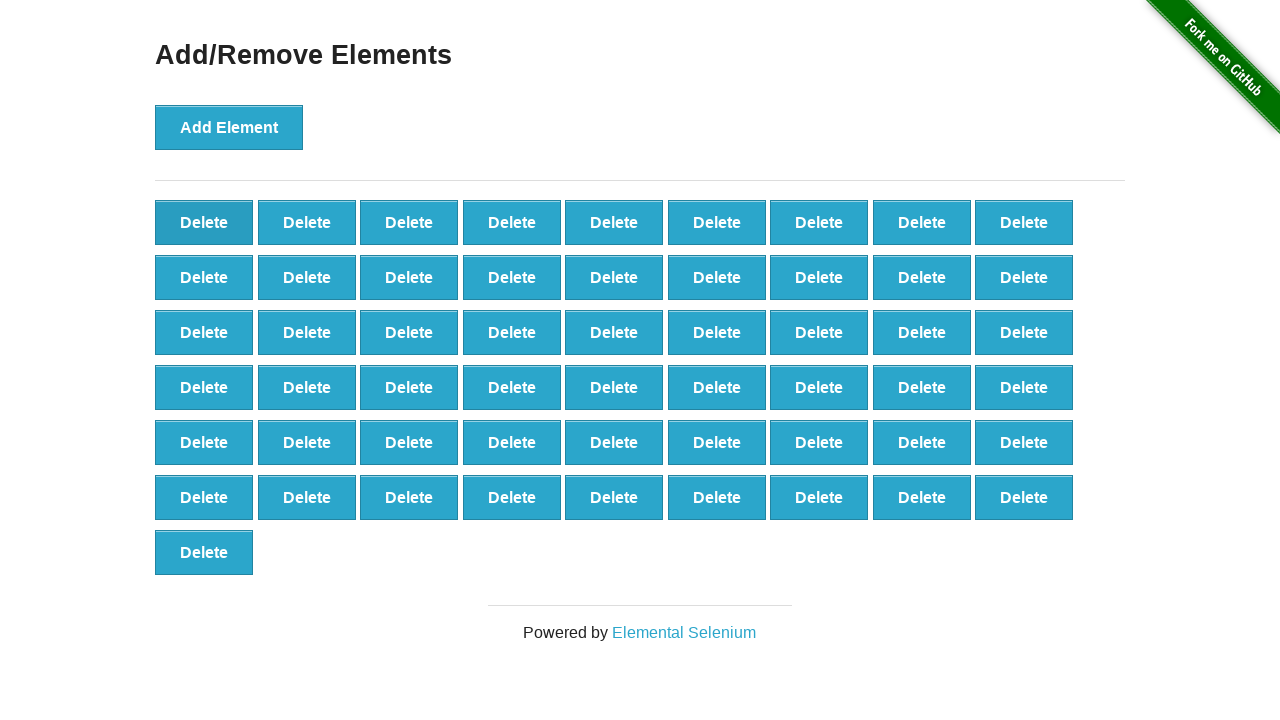

Clicked delete button (iteration 46/90) at (204, 222) on xpath=//*[@onclick='deleteElement()'] >> nth=0
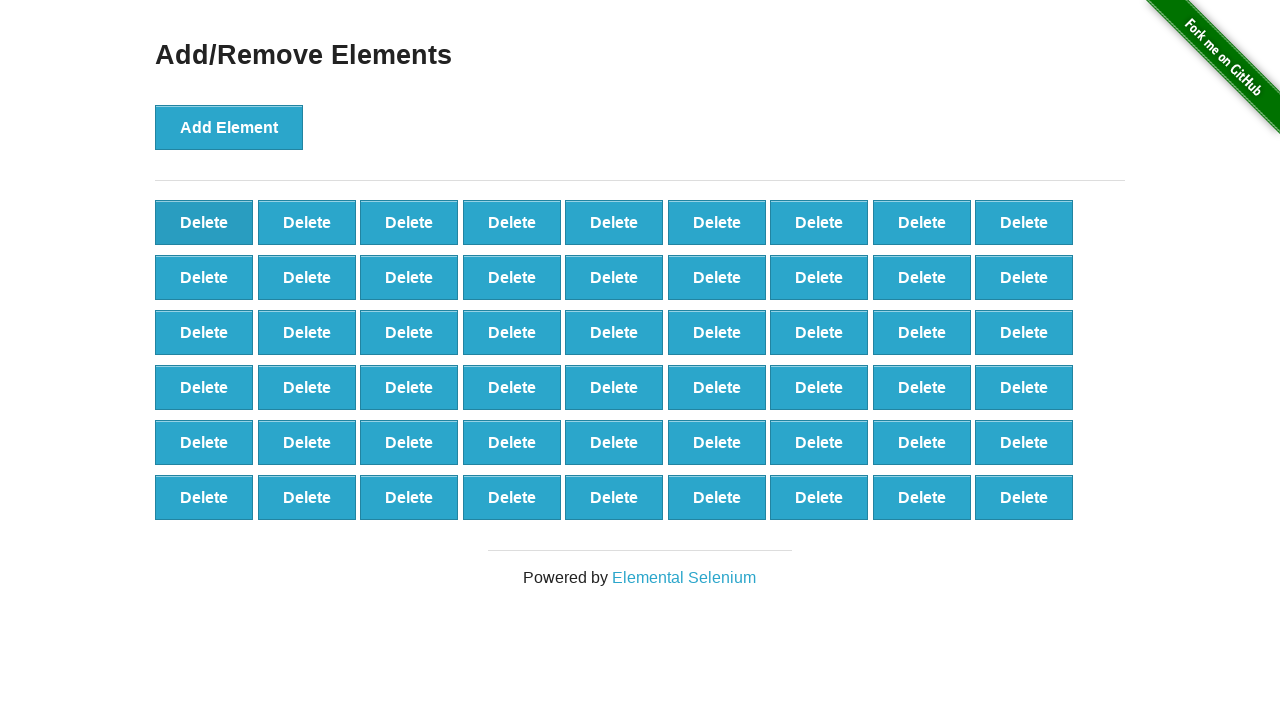

Clicked delete button (iteration 47/90) at (204, 222) on xpath=//*[@onclick='deleteElement()'] >> nth=0
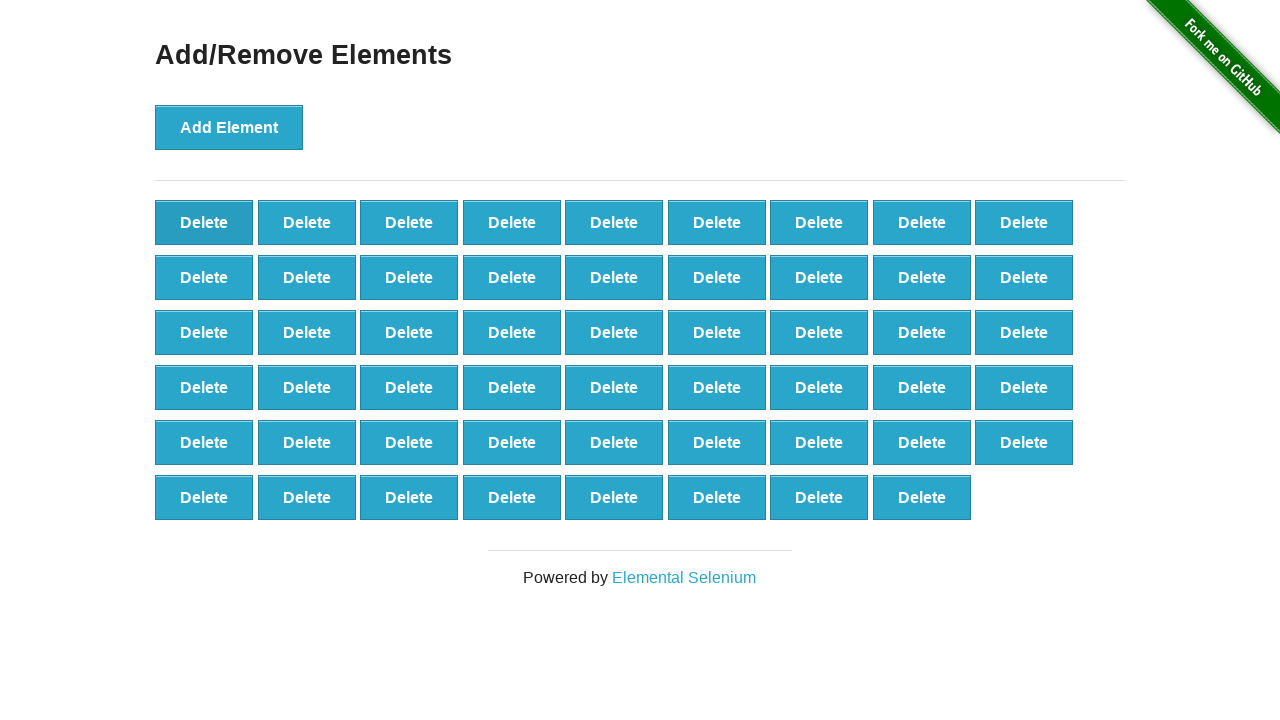

Clicked delete button (iteration 48/90) at (204, 222) on xpath=//*[@onclick='deleteElement()'] >> nth=0
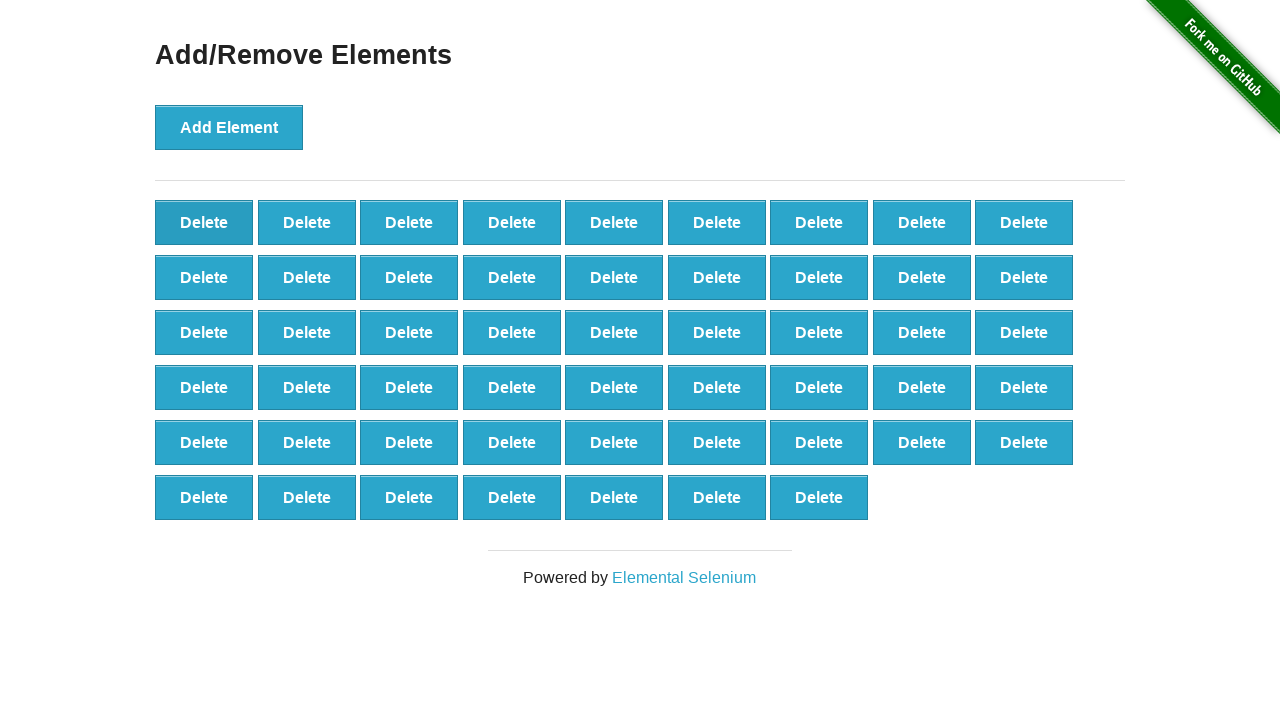

Clicked delete button (iteration 49/90) at (204, 222) on xpath=//*[@onclick='deleteElement()'] >> nth=0
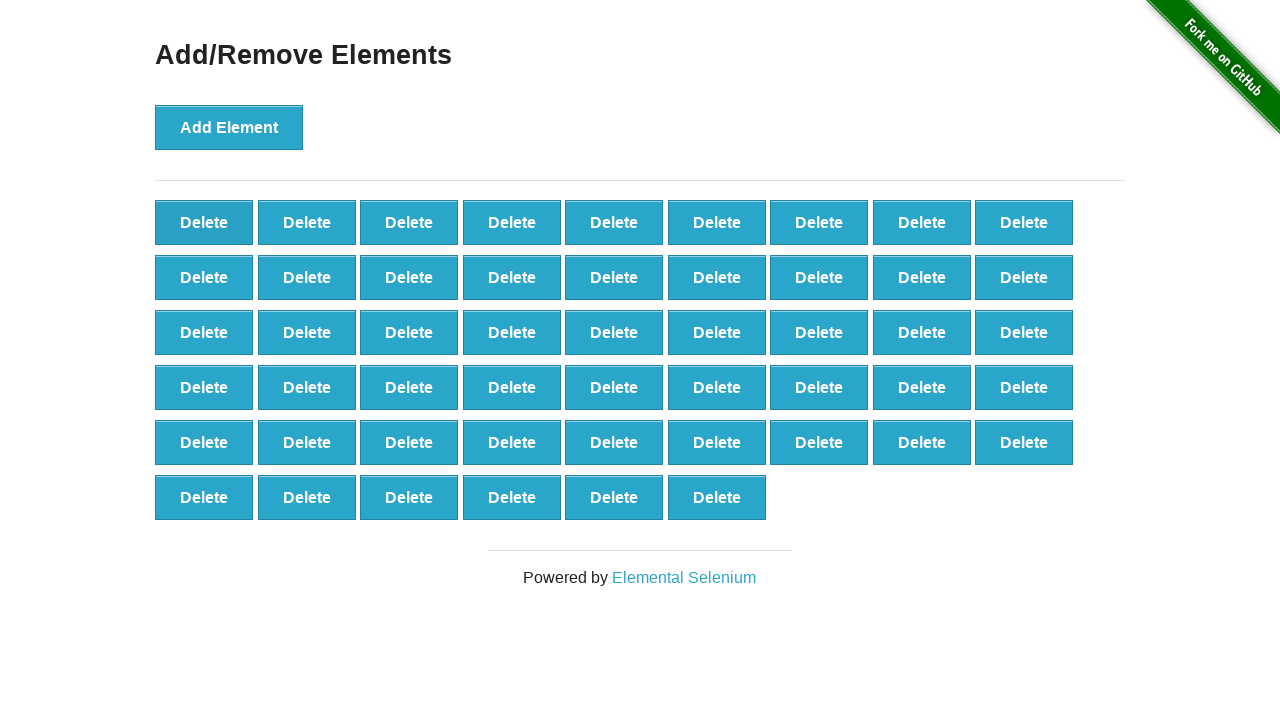

Clicked delete button (iteration 50/90) at (204, 222) on xpath=//*[@onclick='deleteElement()'] >> nth=0
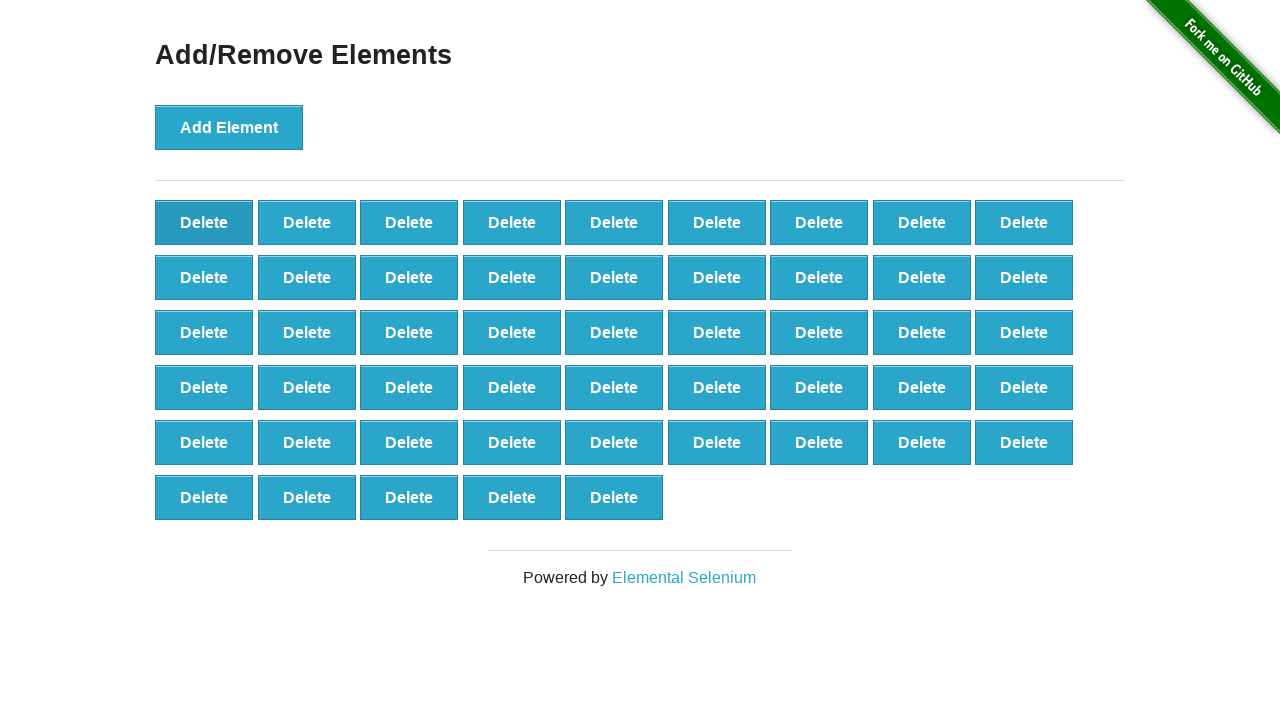

Clicked delete button (iteration 51/90) at (204, 222) on xpath=//*[@onclick='deleteElement()'] >> nth=0
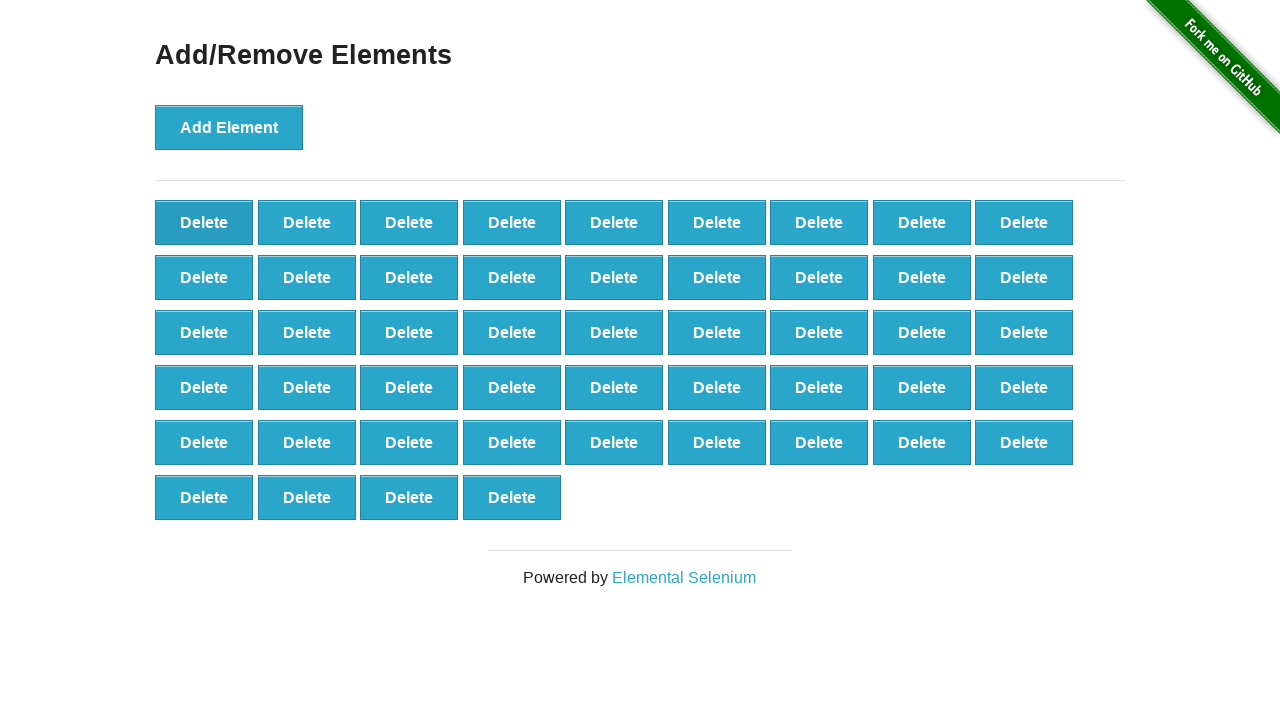

Clicked delete button (iteration 52/90) at (204, 222) on xpath=//*[@onclick='deleteElement()'] >> nth=0
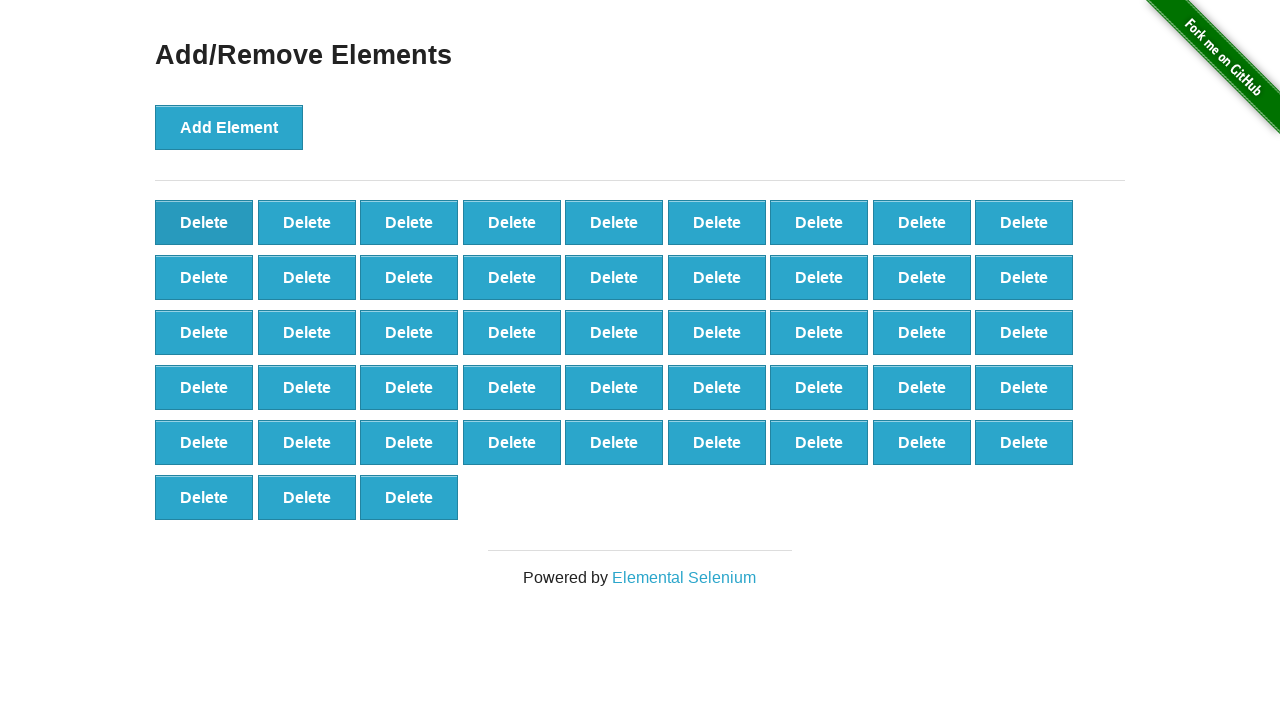

Clicked delete button (iteration 53/90) at (204, 222) on xpath=//*[@onclick='deleteElement()'] >> nth=0
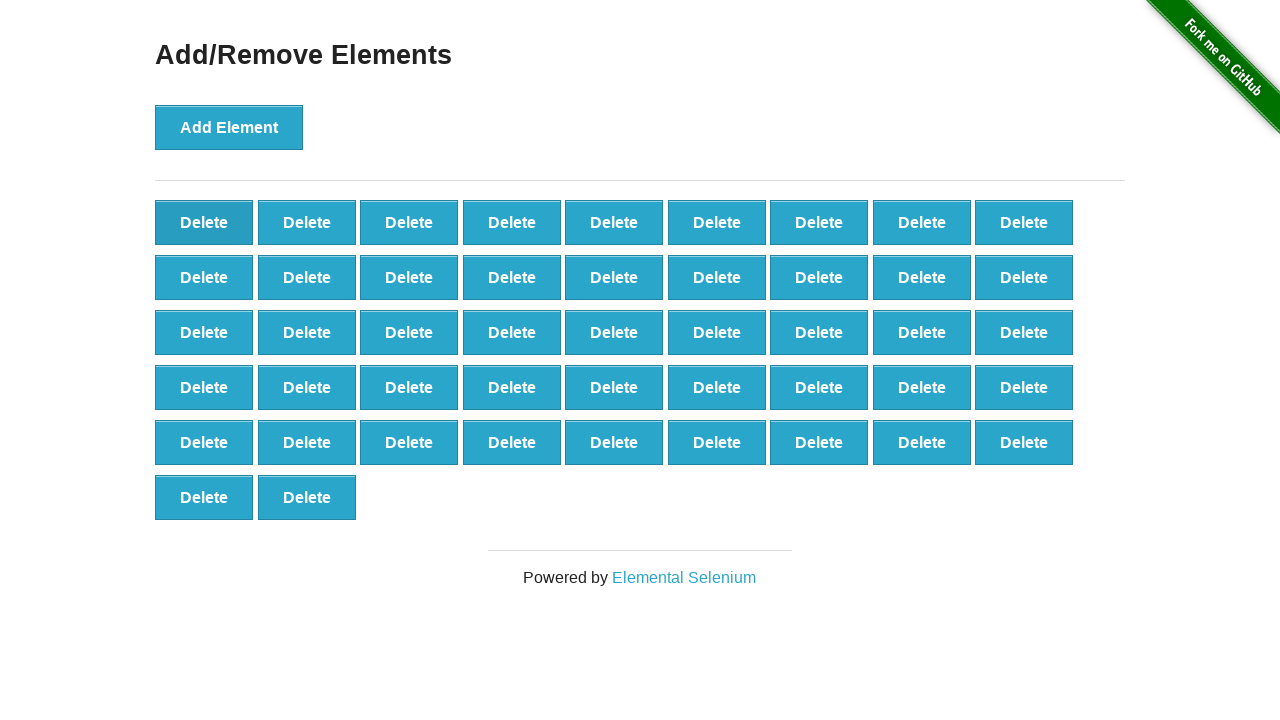

Clicked delete button (iteration 54/90) at (204, 222) on xpath=//*[@onclick='deleteElement()'] >> nth=0
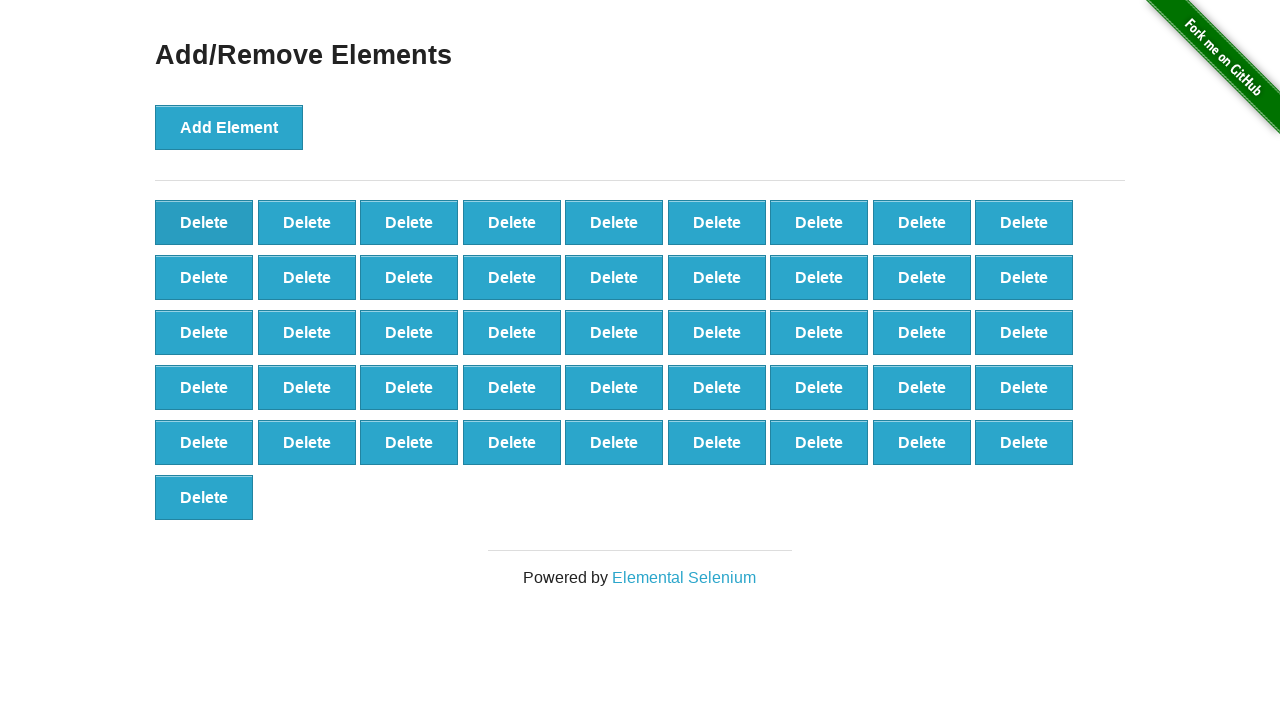

Clicked delete button (iteration 55/90) at (204, 222) on xpath=//*[@onclick='deleteElement()'] >> nth=0
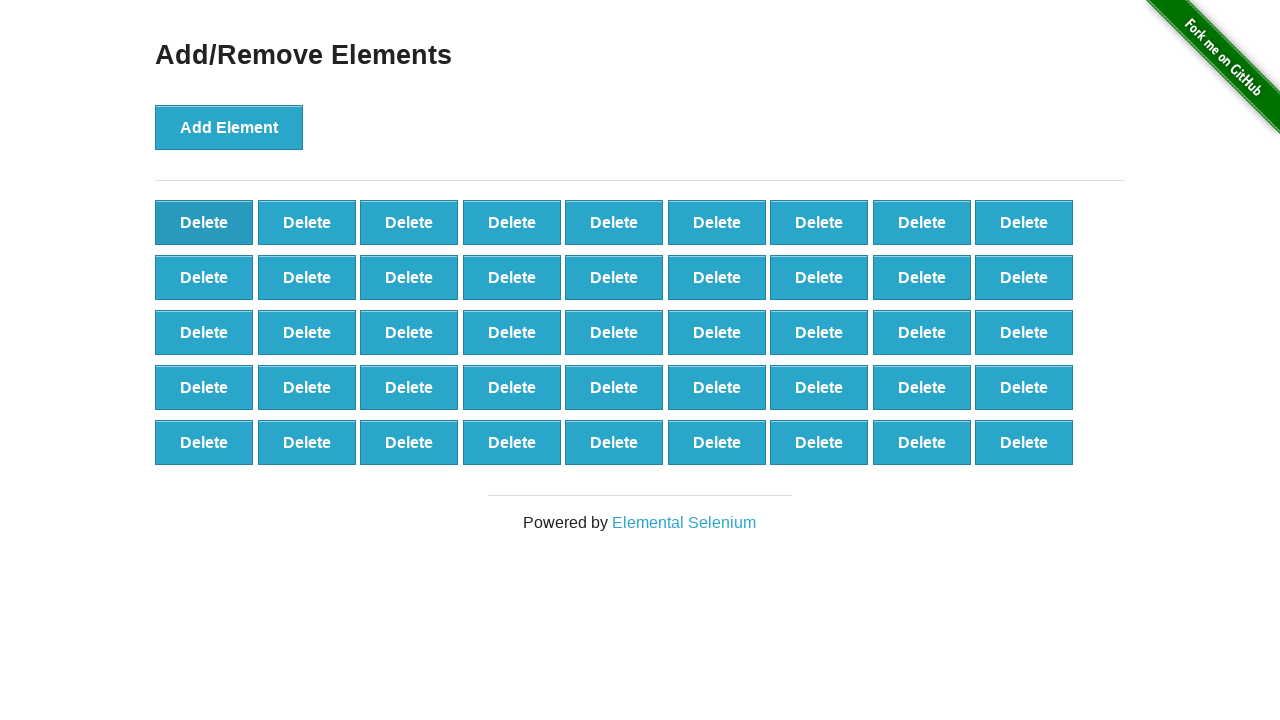

Clicked delete button (iteration 56/90) at (204, 222) on xpath=//*[@onclick='deleteElement()'] >> nth=0
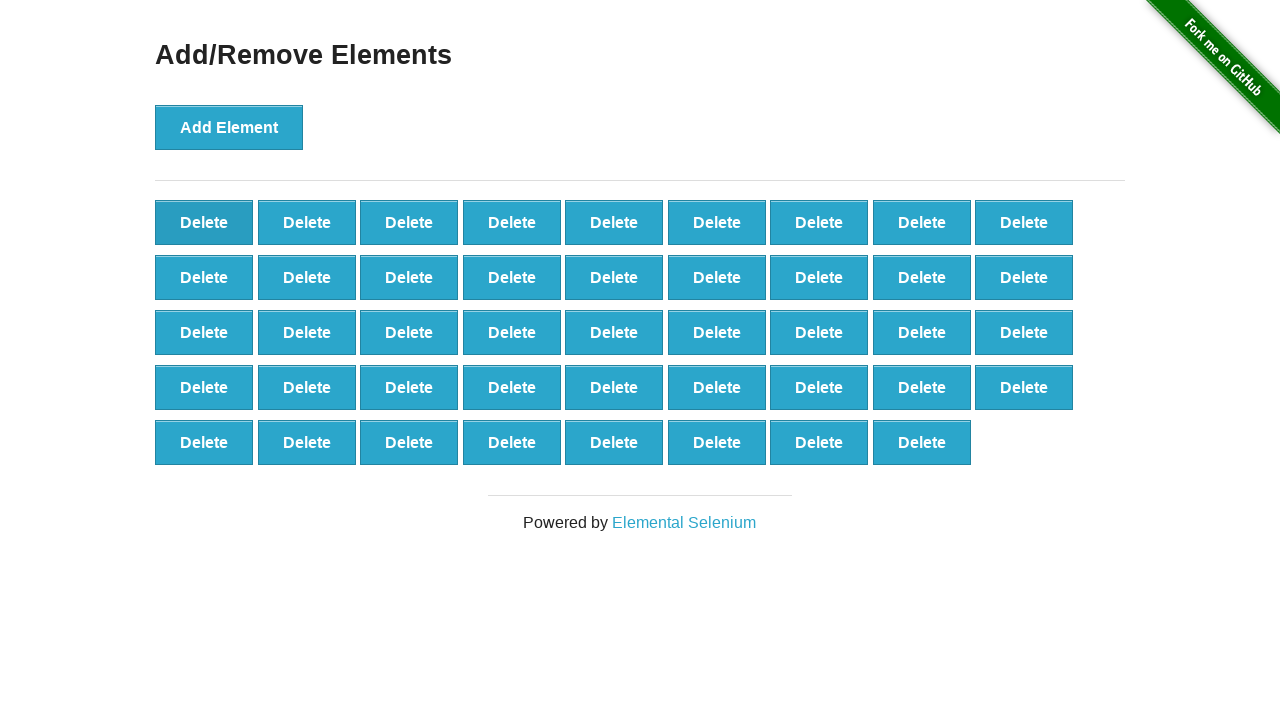

Clicked delete button (iteration 57/90) at (204, 222) on xpath=//*[@onclick='deleteElement()'] >> nth=0
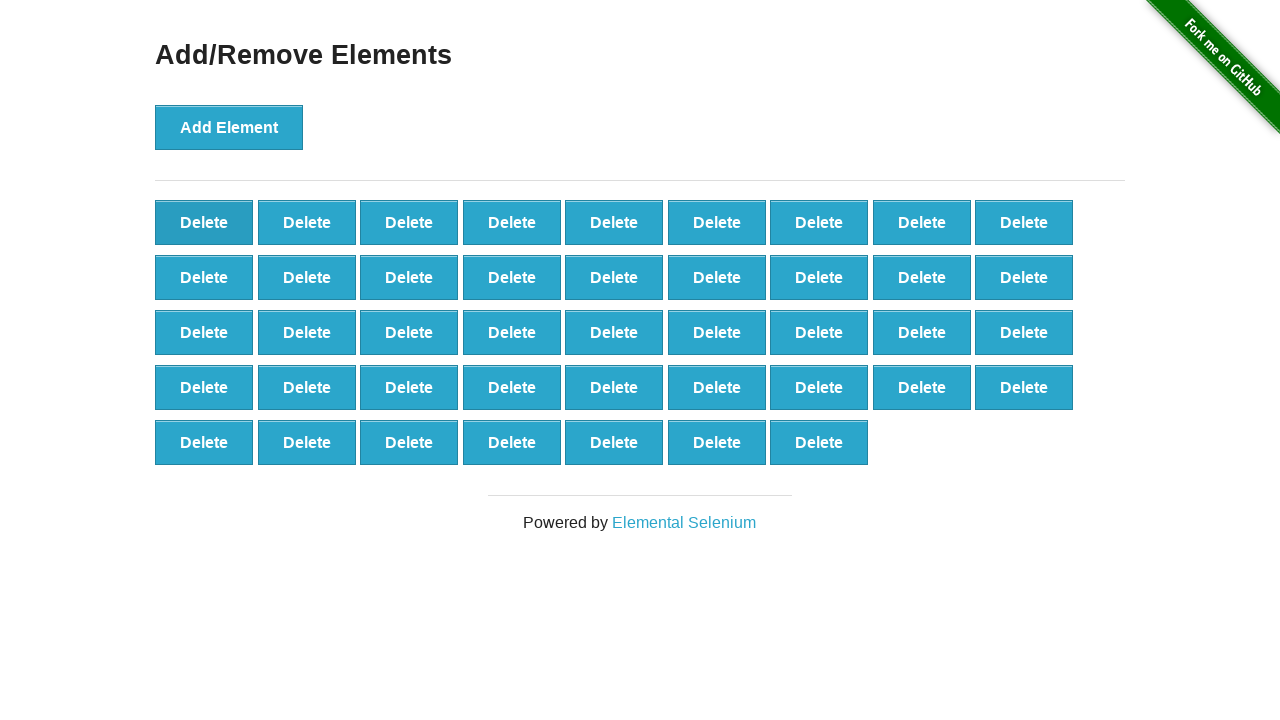

Clicked delete button (iteration 58/90) at (204, 222) on xpath=//*[@onclick='deleteElement()'] >> nth=0
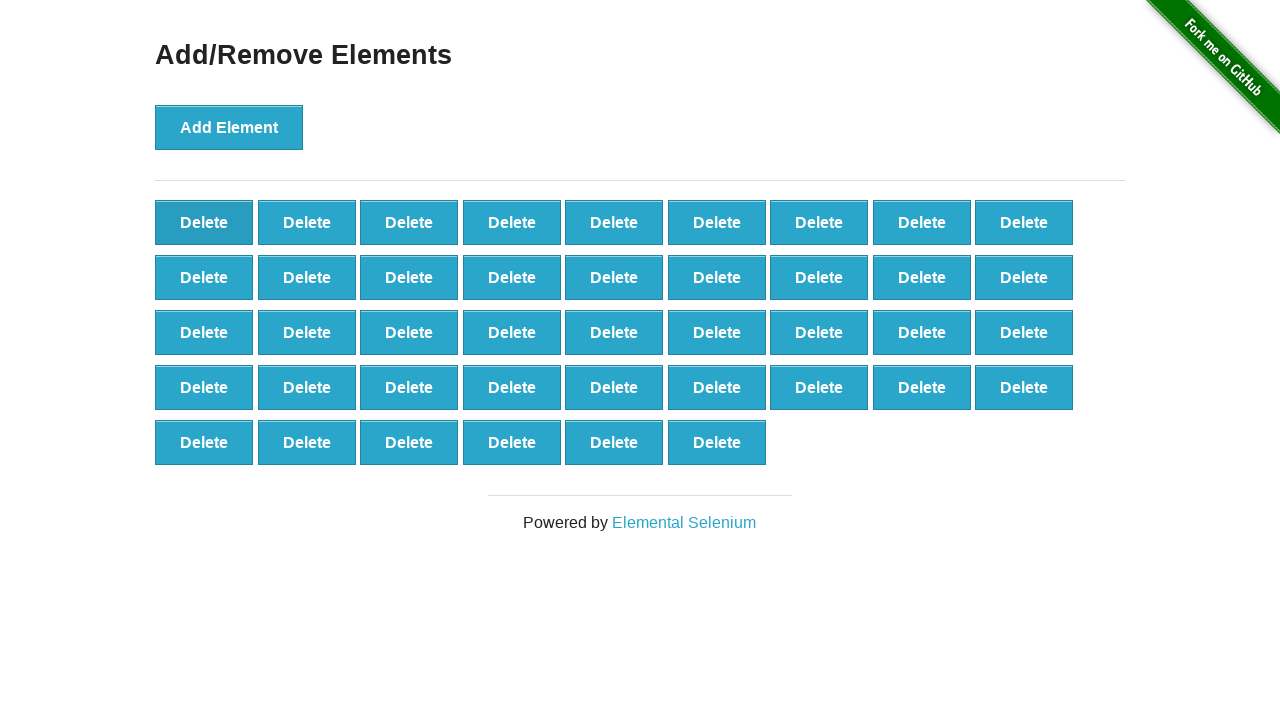

Clicked delete button (iteration 59/90) at (204, 222) on xpath=//*[@onclick='deleteElement()'] >> nth=0
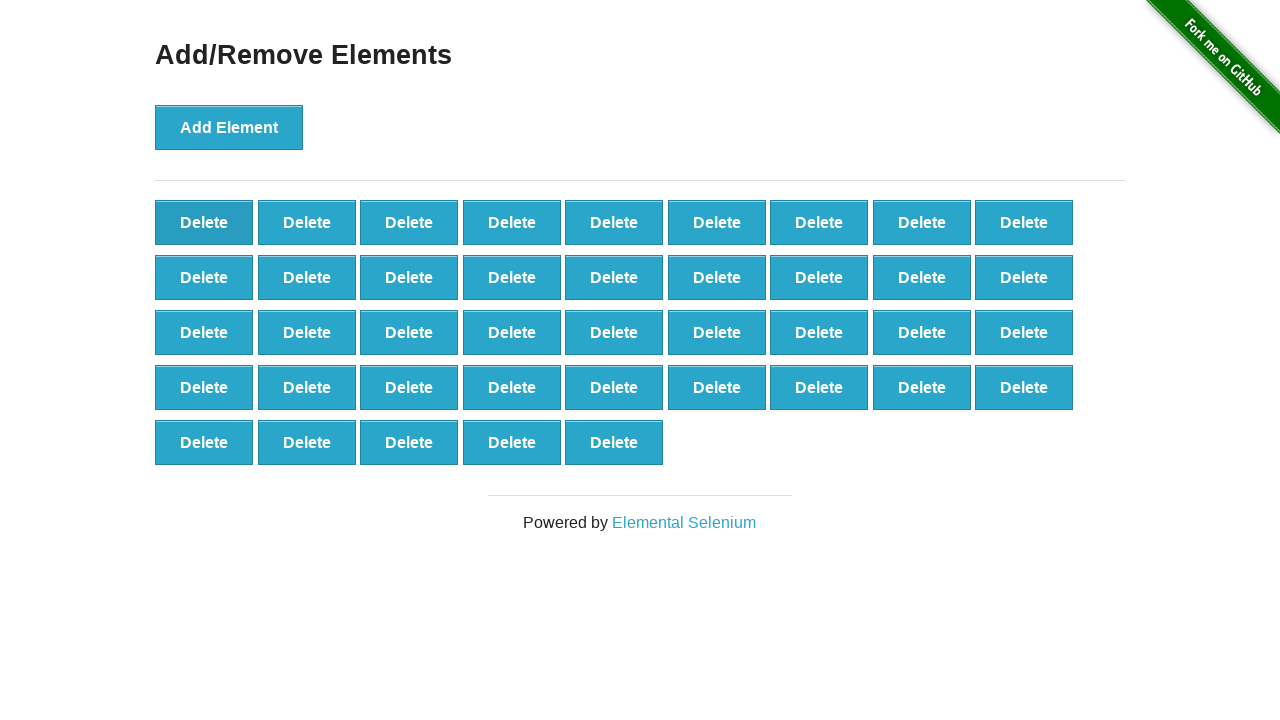

Clicked delete button (iteration 60/90) at (204, 222) on xpath=//*[@onclick='deleteElement()'] >> nth=0
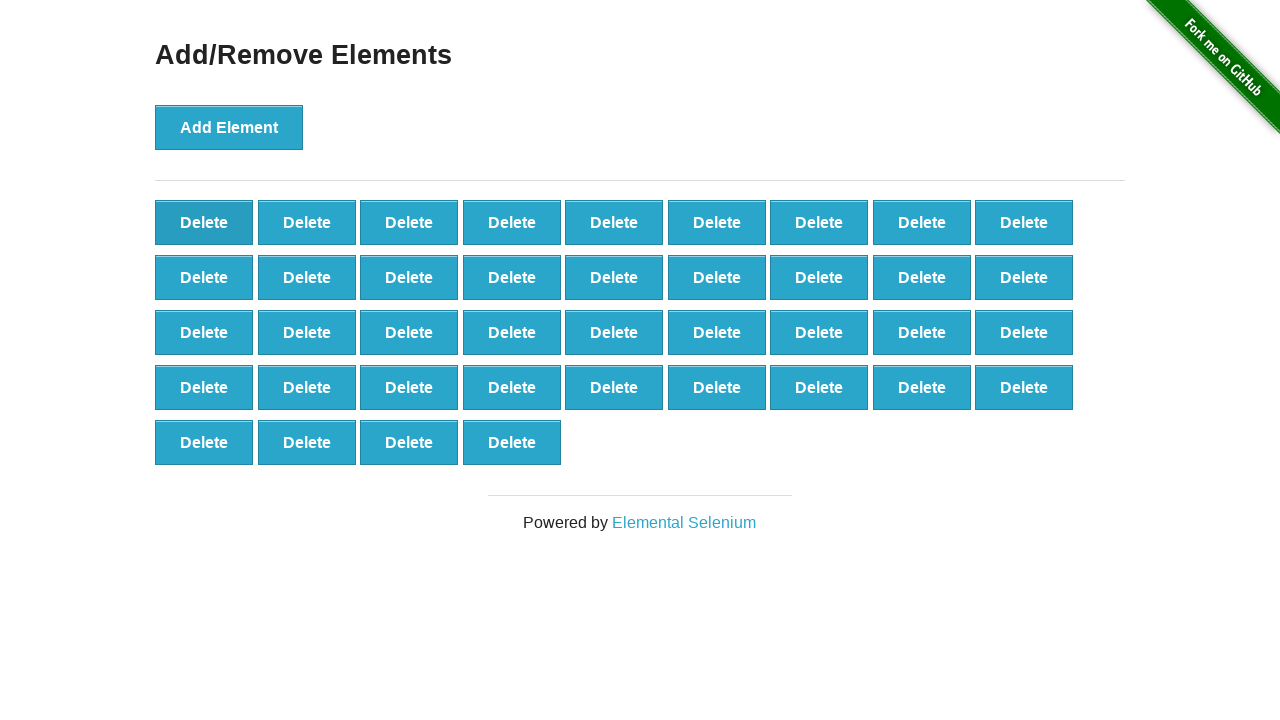

Clicked delete button (iteration 61/90) at (204, 222) on xpath=//*[@onclick='deleteElement()'] >> nth=0
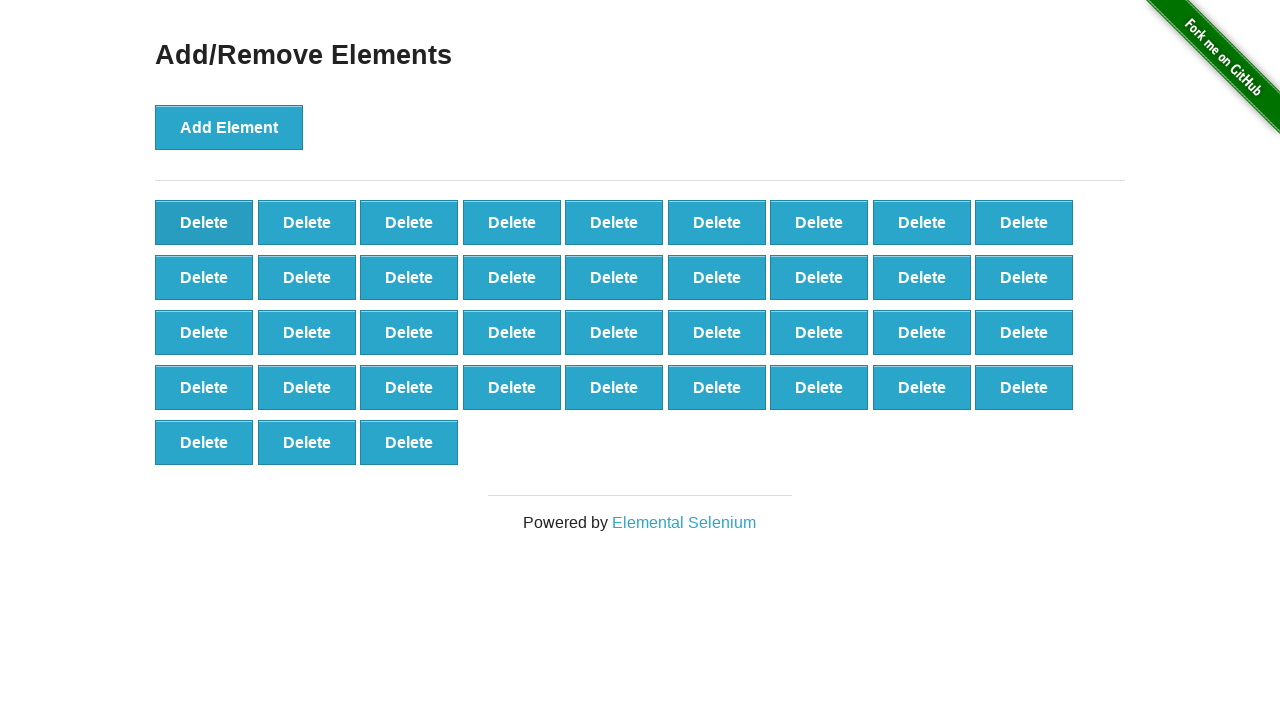

Clicked delete button (iteration 62/90) at (204, 222) on xpath=//*[@onclick='deleteElement()'] >> nth=0
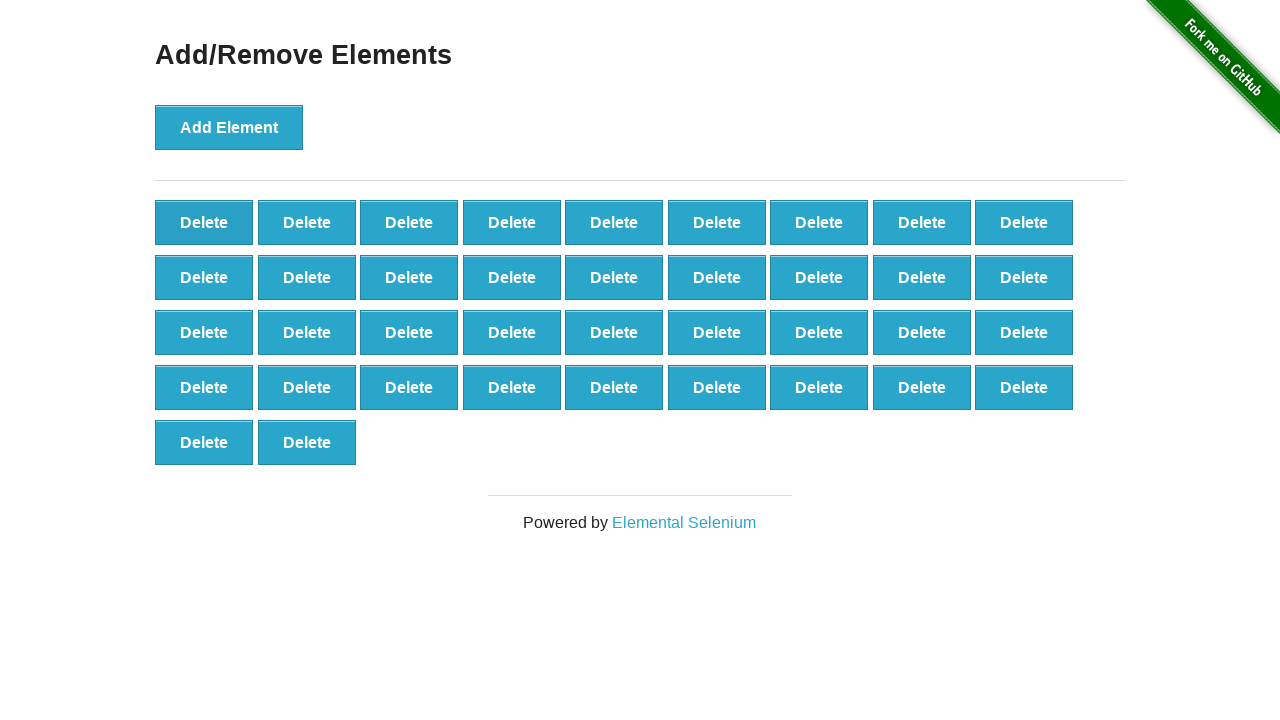

Clicked delete button (iteration 63/90) at (204, 222) on xpath=//*[@onclick='deleteElement()'] >> nth=0
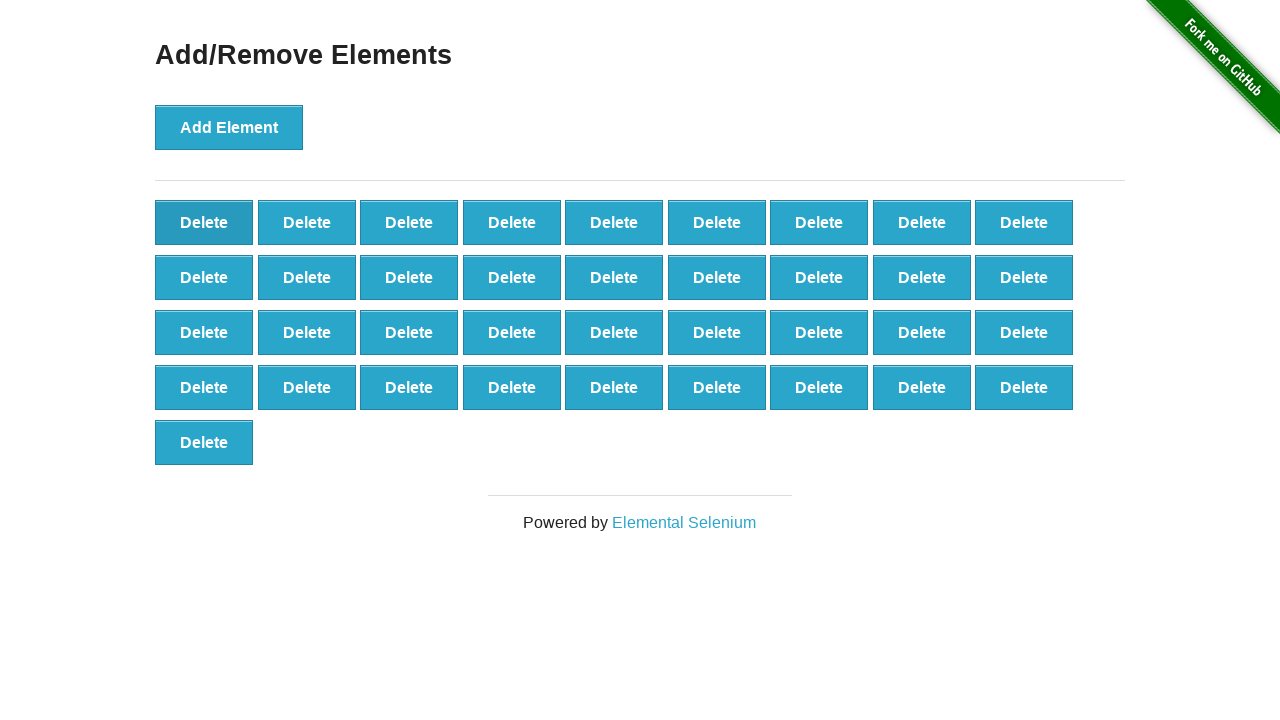

Clicked delete button (iteration 64/90) at (204, 222) on xpath=//*[@onclick='deleteElement()'] >> nth=0
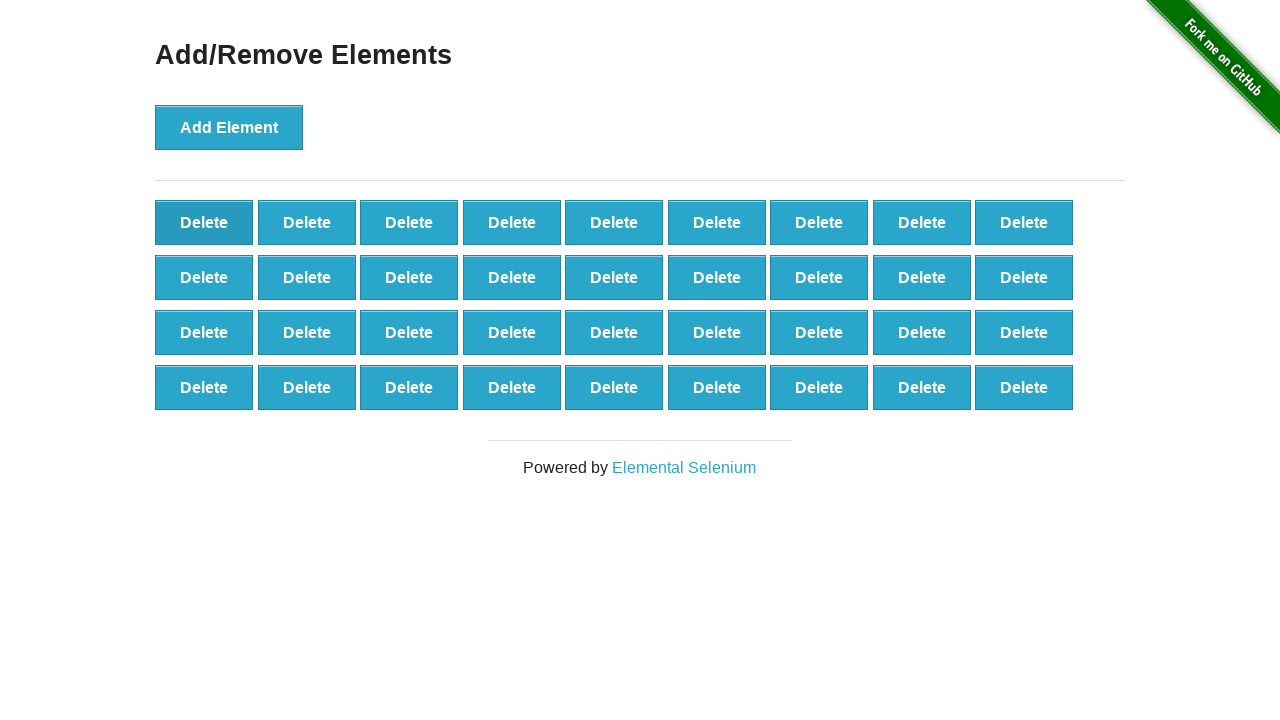

Clicked delete button (iteration 65/90) at (204, 222) on xpath=//*[@onclick='deleteElement()'] >> nth=0
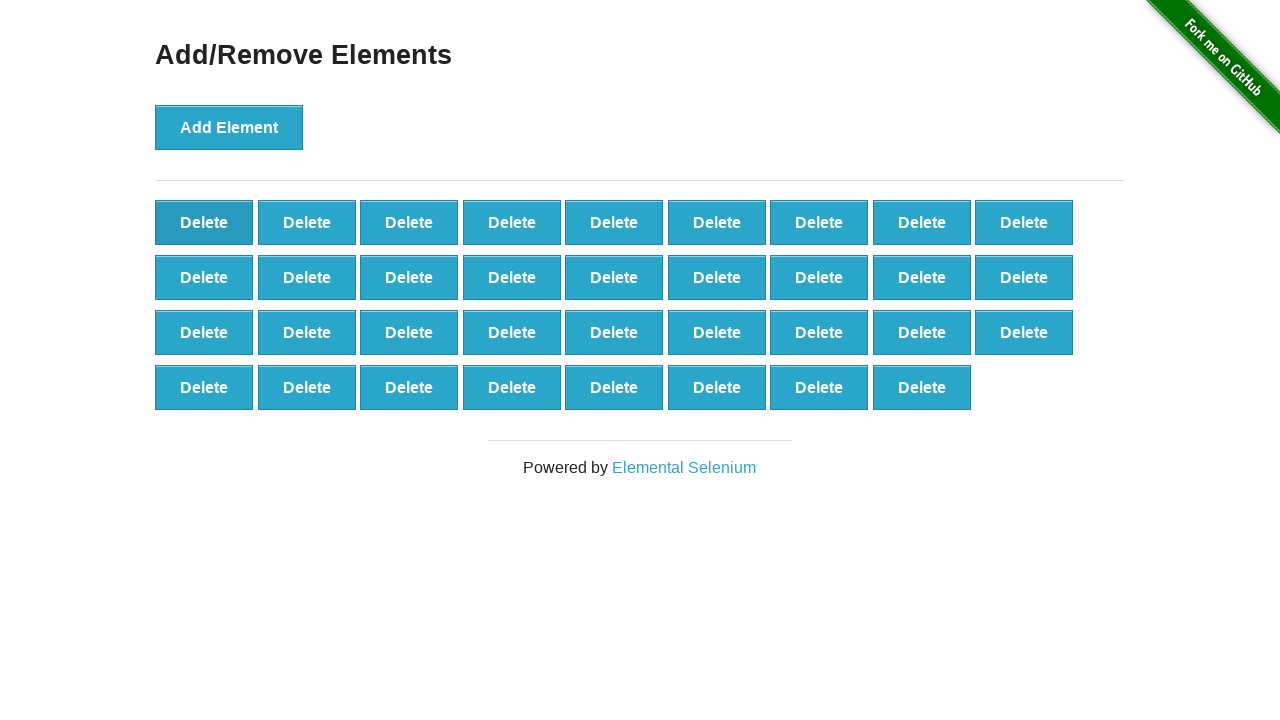

Clicked delete button (iteration 66/90) at (204, 222) on xpath=//*[@onclick='deleteElement()'] >> nth=0
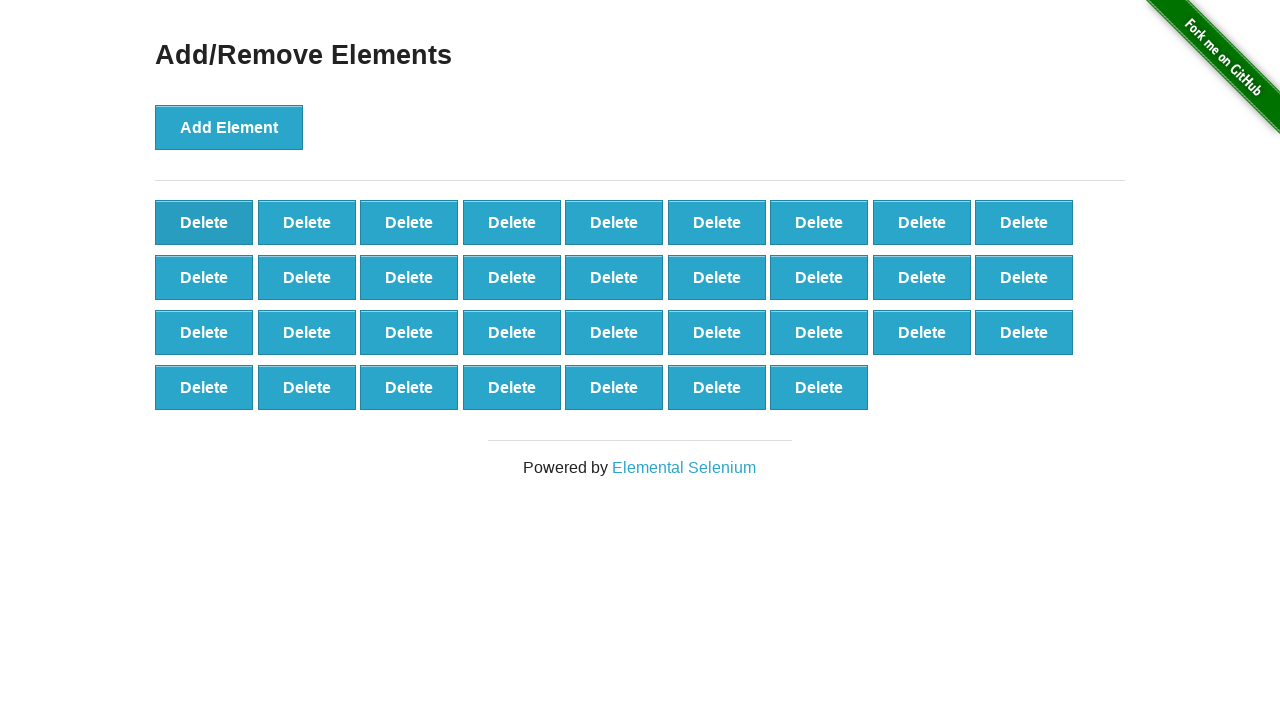

Clicked delete button (iteration 67/90) at (204, 222) on xpath=//*[@onclick='deleteElement()'] >> nth=0
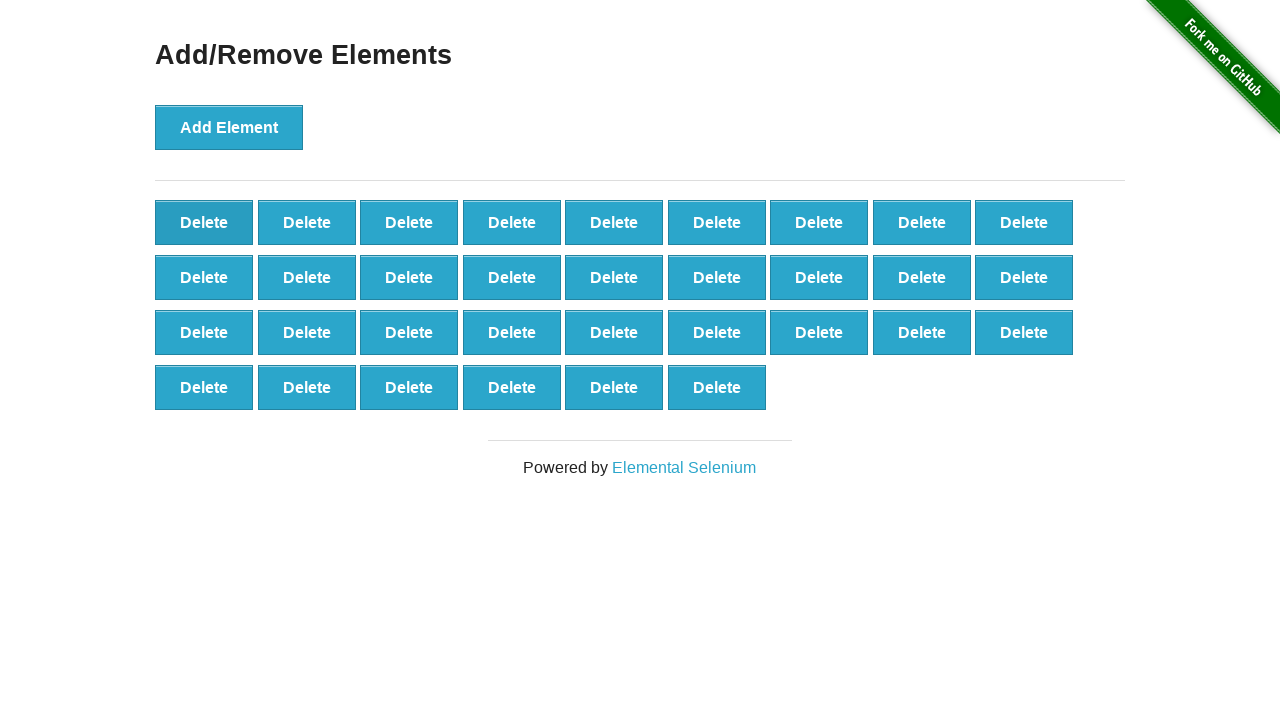

Clicked delete button (iteration 68/90) at (204, 222) on xpath=//*[@onclick='deleteElement()'] >> nth=0
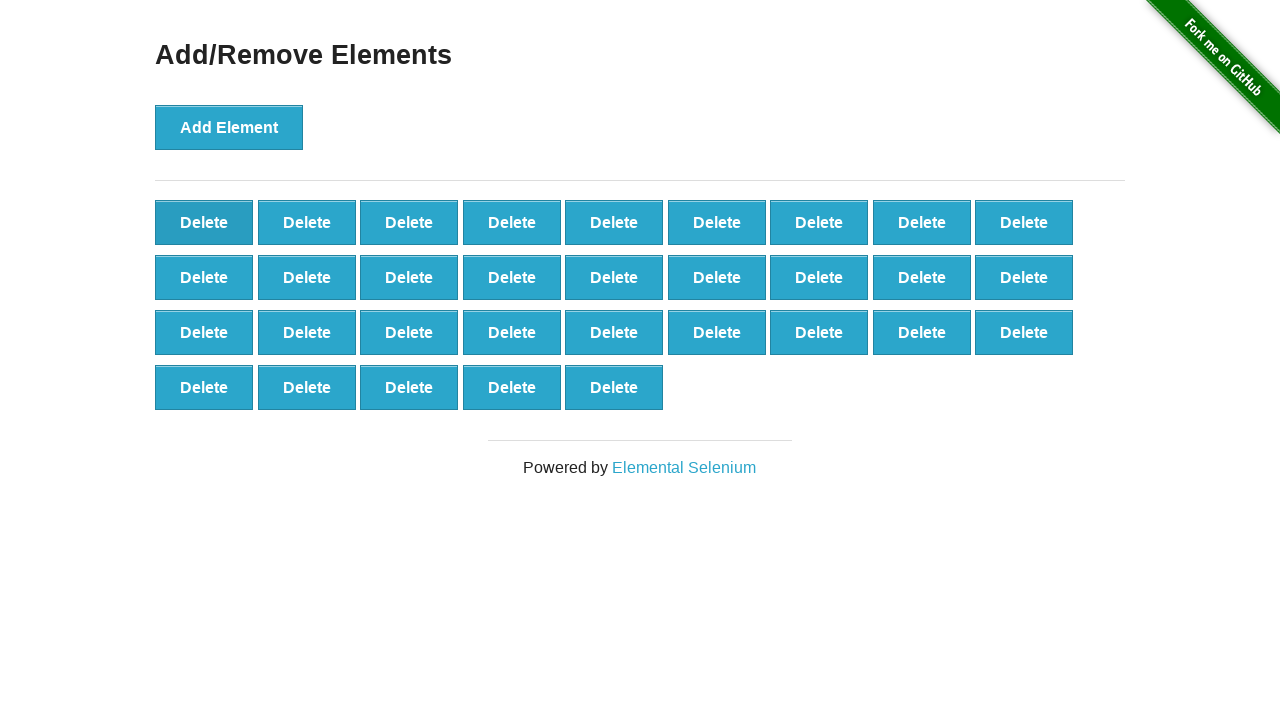

Clicked delete button (iteration 69/90) at (204, 222) on xpath=//*[@onclick='deleteElement()'] >> nth=0
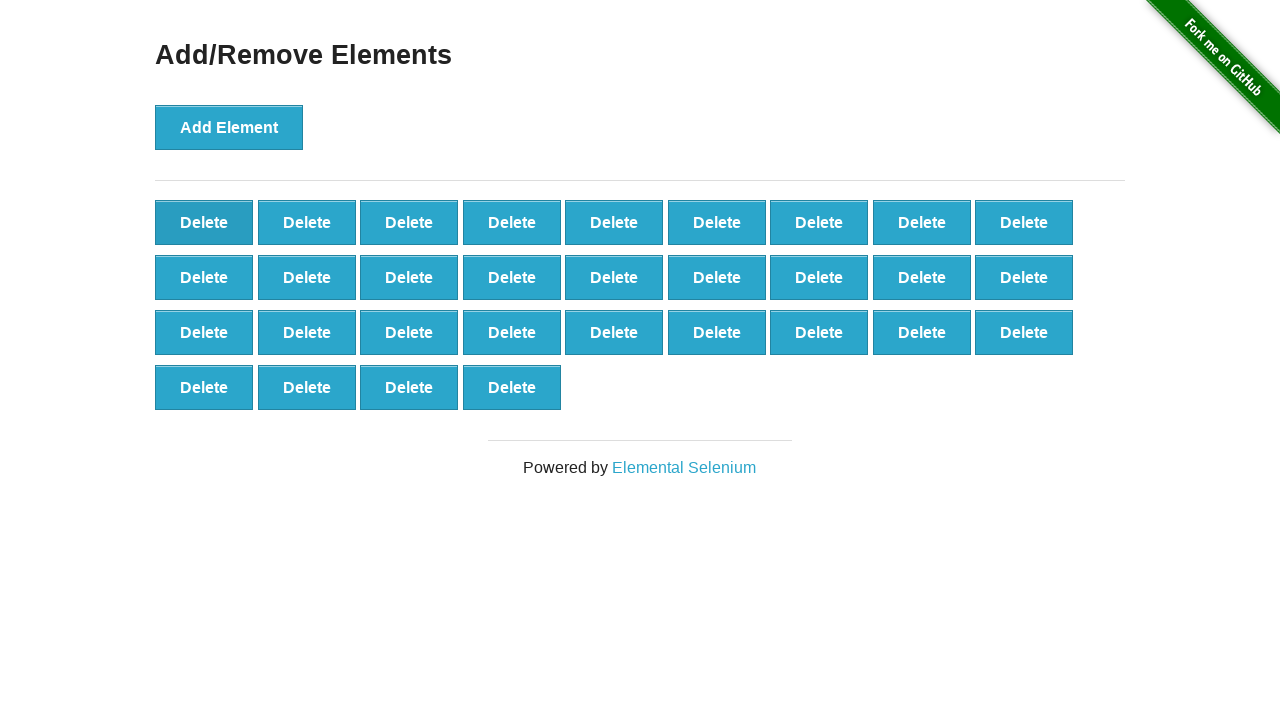

Clicked delete button (iteration 70/90) at (204, 222) on xpath=//*[@onclick='deleteElement()'] >> nth=0
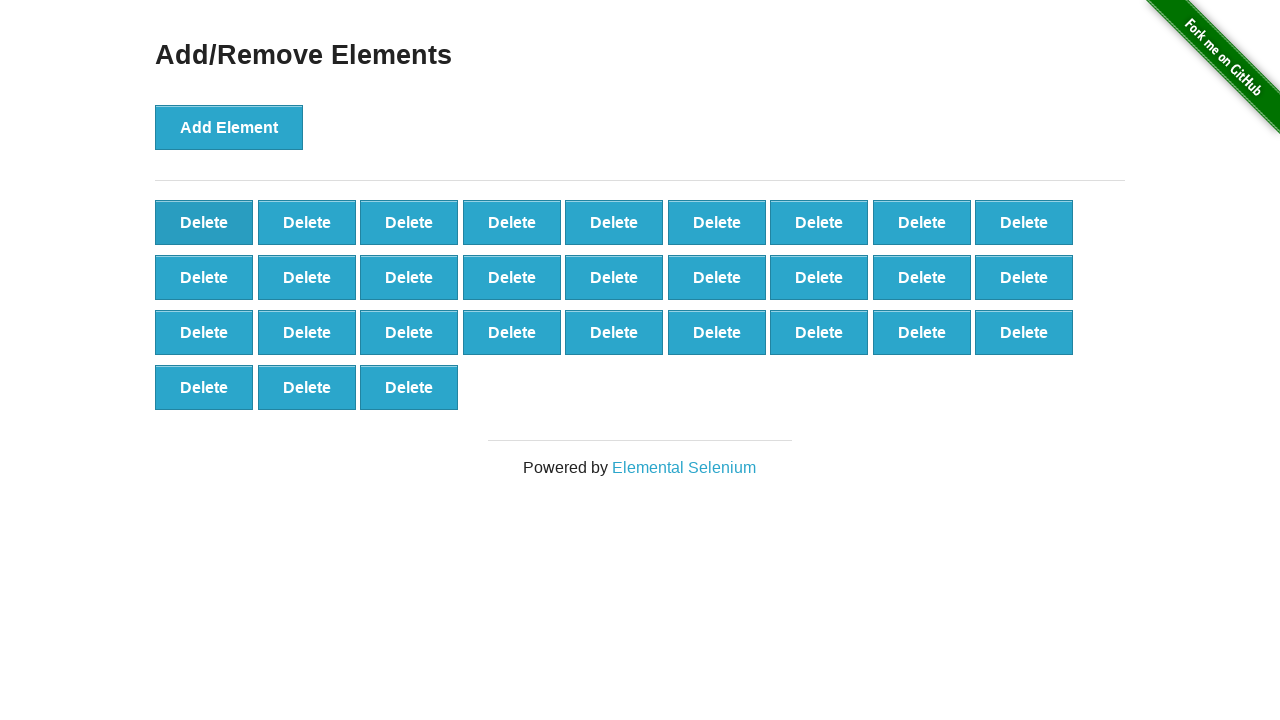

Clicked delete button (iteration 71/90) at (204, 222) on xpath=//*[@onclick='deleteElement()'] >> nth=0
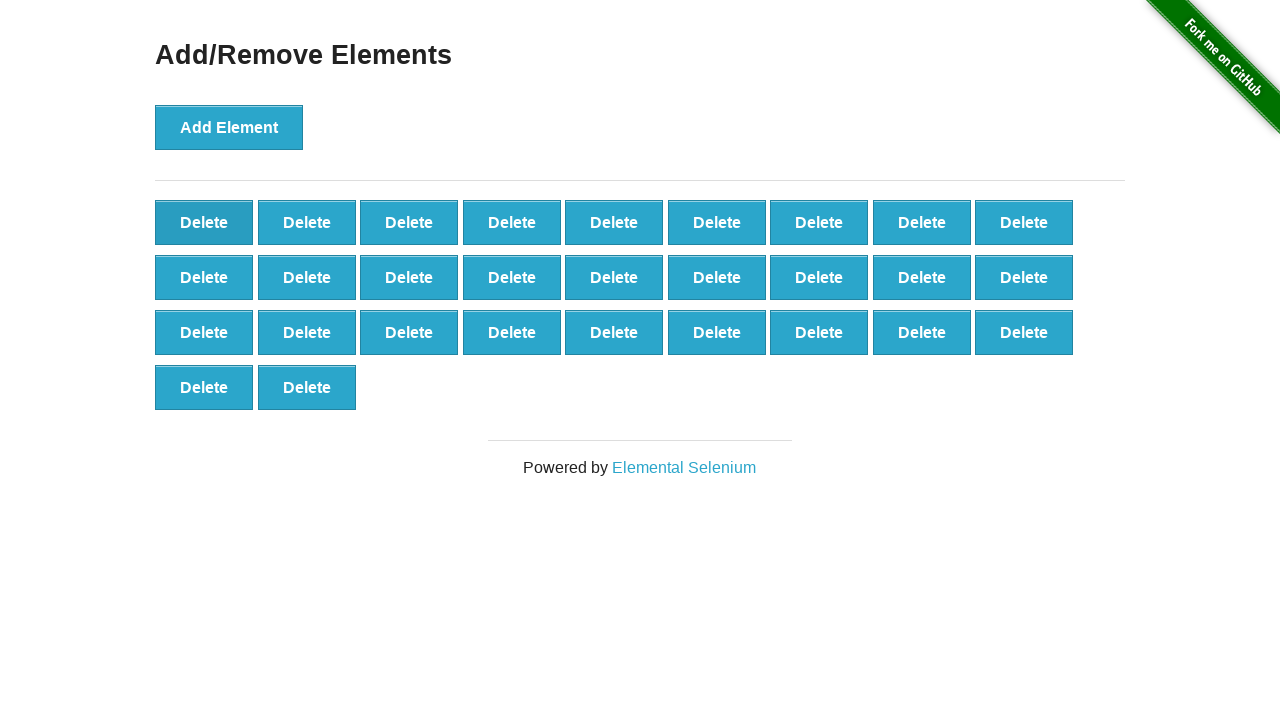

Clicked delete button (iteration 72/90) at (204, 222) on xpath=//*[@onclick='deleteElement()'] >> nth=0
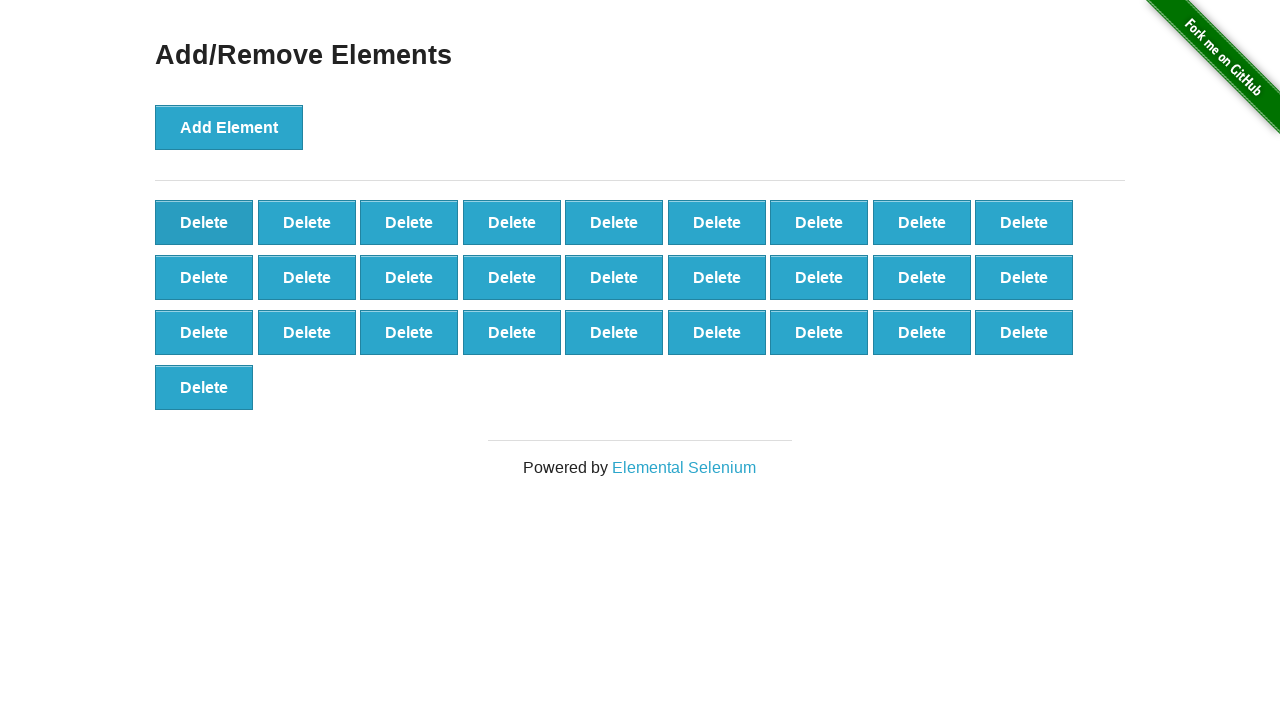

Clicked delete button (iteration 73/90) at (204, 222) on xpath=//*[@onclick='deleteElement()'] >> nth=0
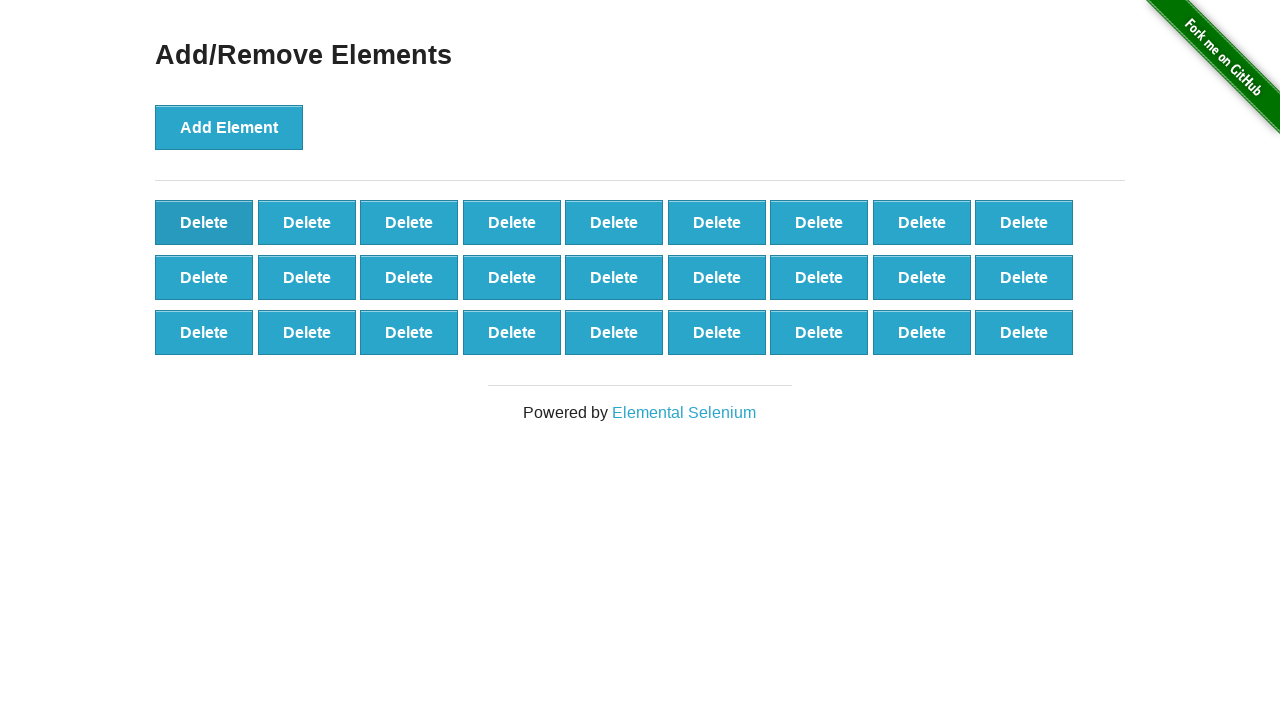

Clicked delete button (iteration 74/90) at (204, 222) on xpath=//*[@onclick='deleteElement()'] >> nth=0
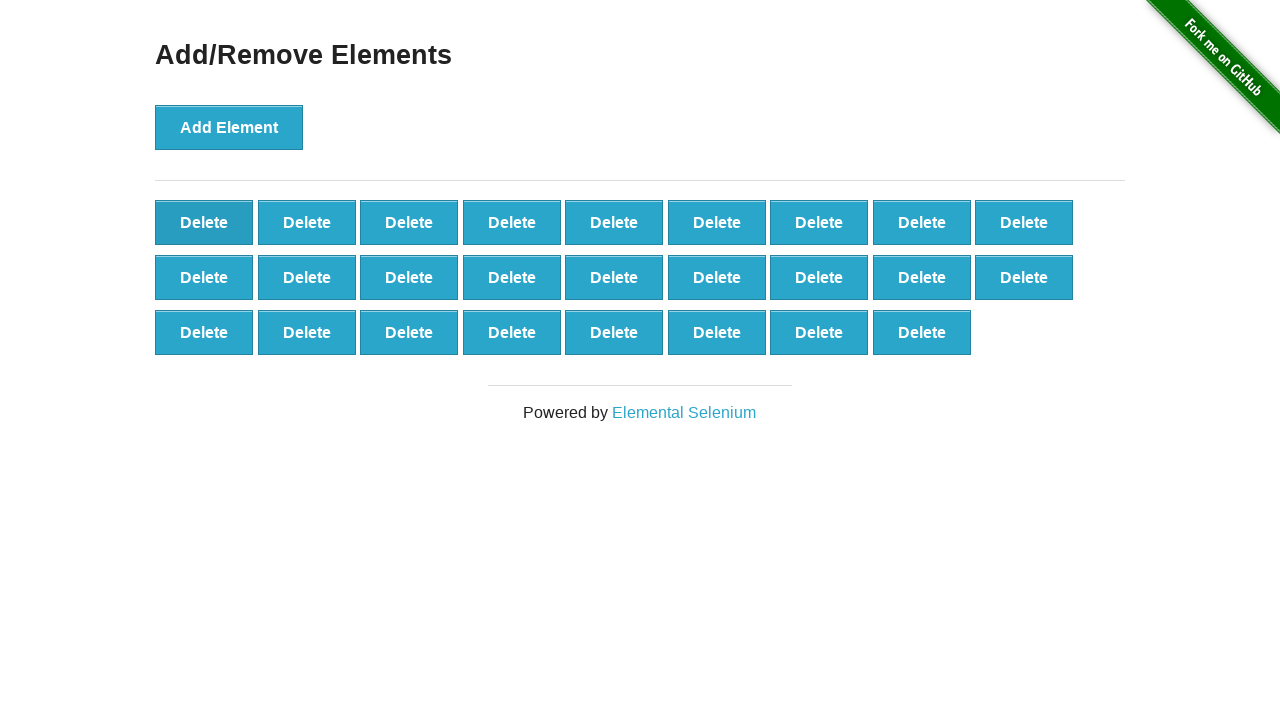

Clicked delete button (iteration 75/90) at (204, 222) on xpath=//*[@onclick='deleteElement()'] >> nth=0
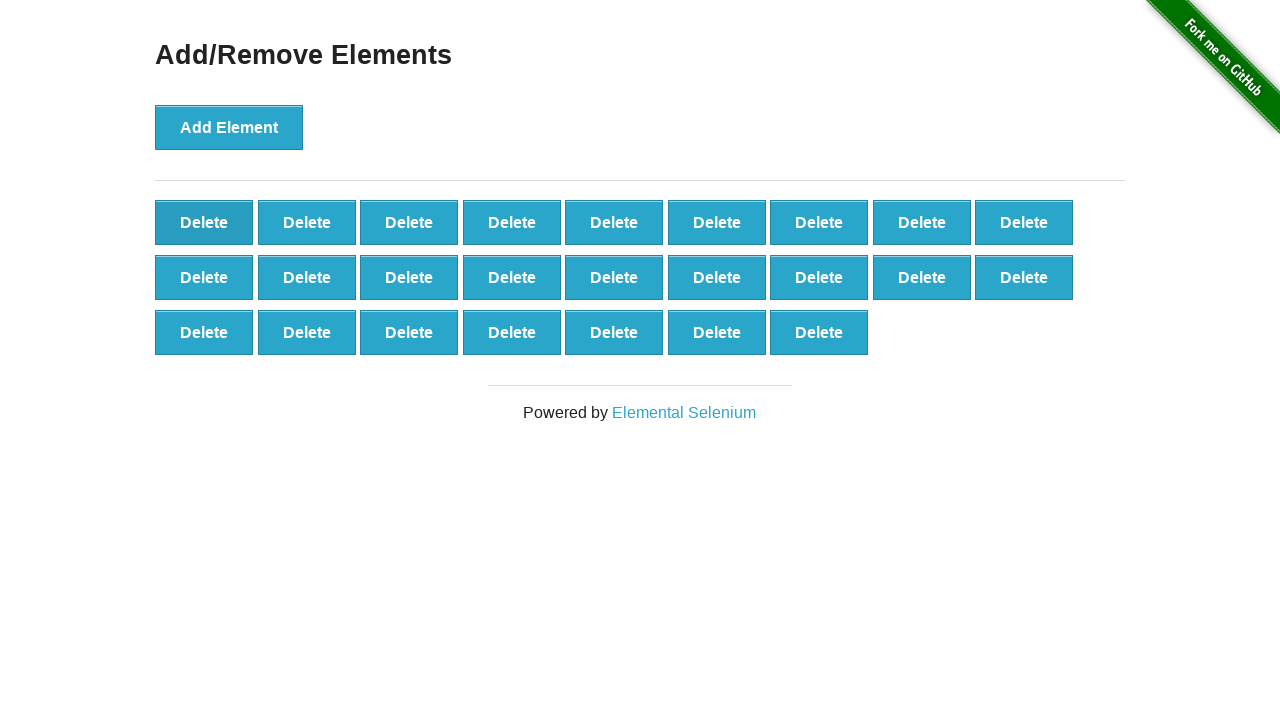

Clicked delete button (iteration 76/90) at (204, 222) on xpath=//*[@onclick='deleteElement()'] >> nth=0
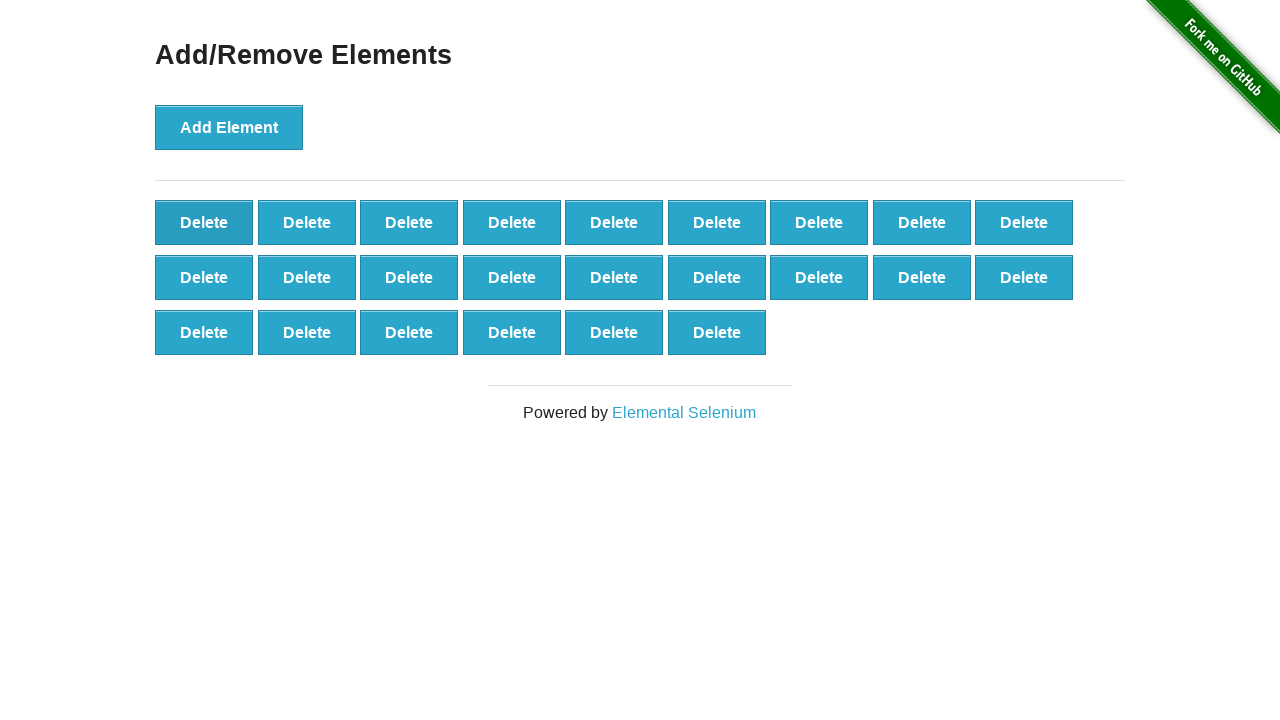

Clicked delete button (iteration 77/90) at (204, 222) on xpath=//*[@onclick='deleteElement()'] >> nth=0
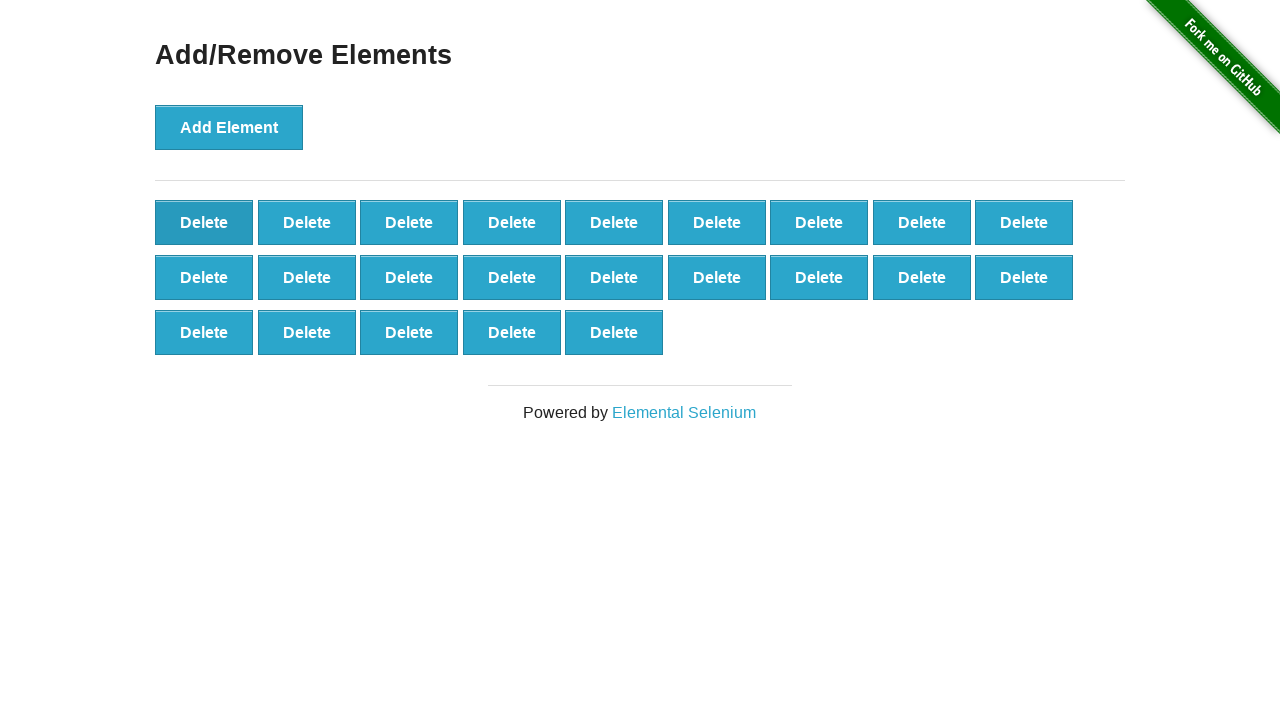

Clicked delete button (iteration 78/90) at (204, 222) on xpath=//*[@onclick='deleteElement()'] >> nth=0
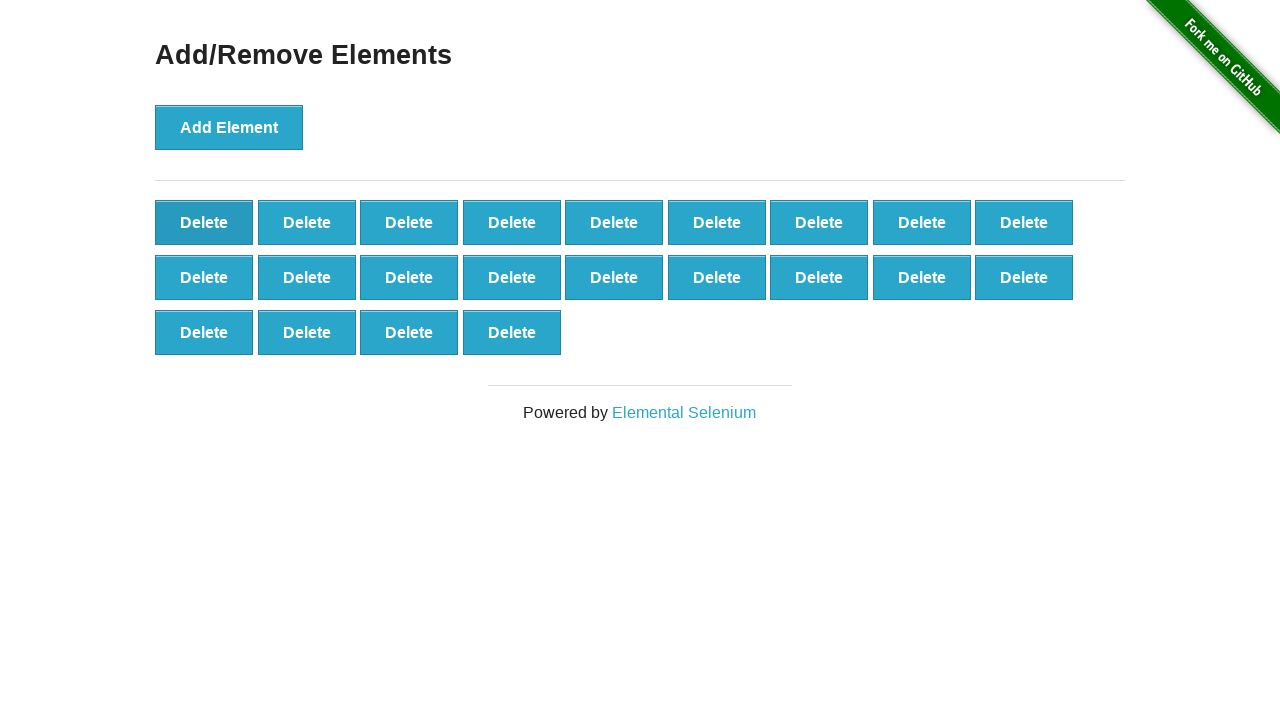

Clicked delete button (iteration 79/90) at (204, 222) on xpath=//*[@onclick='deleteElement()'] >> nth=0
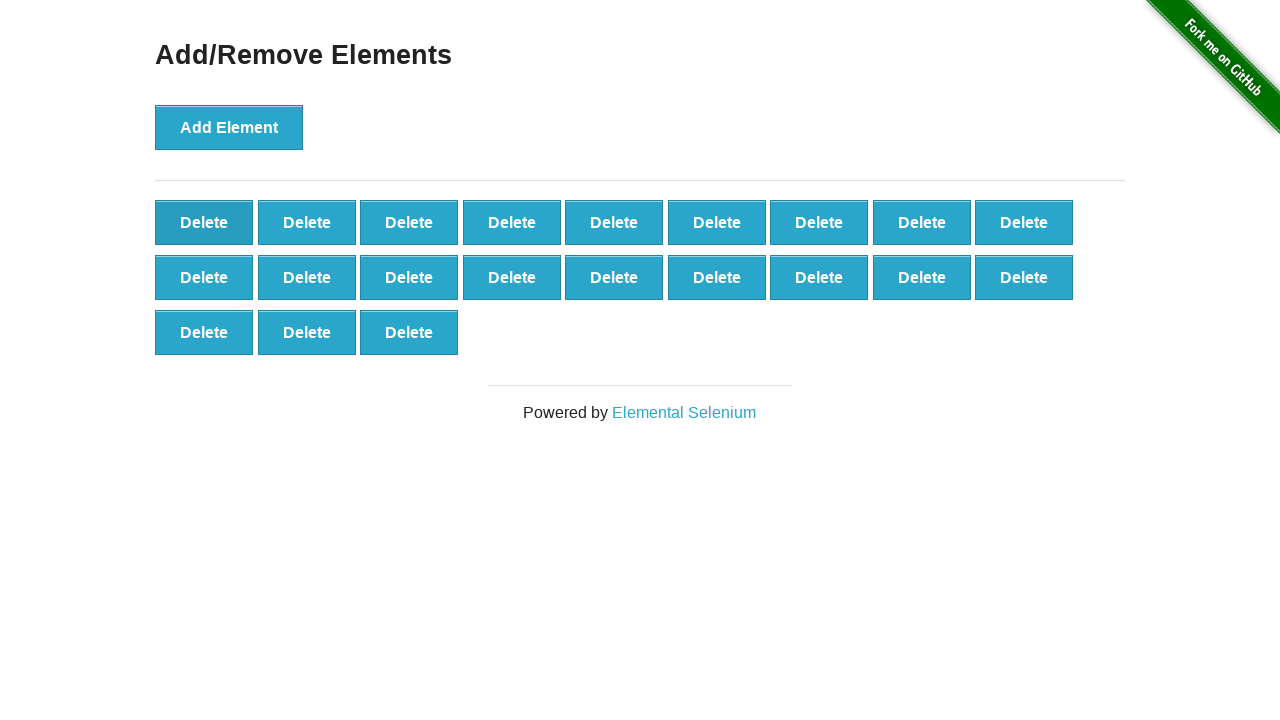

Clicked delete button (iteration 80/90) at (204, 222) on xpath=//*[@onclick='deleteElement()'] >> nth=0
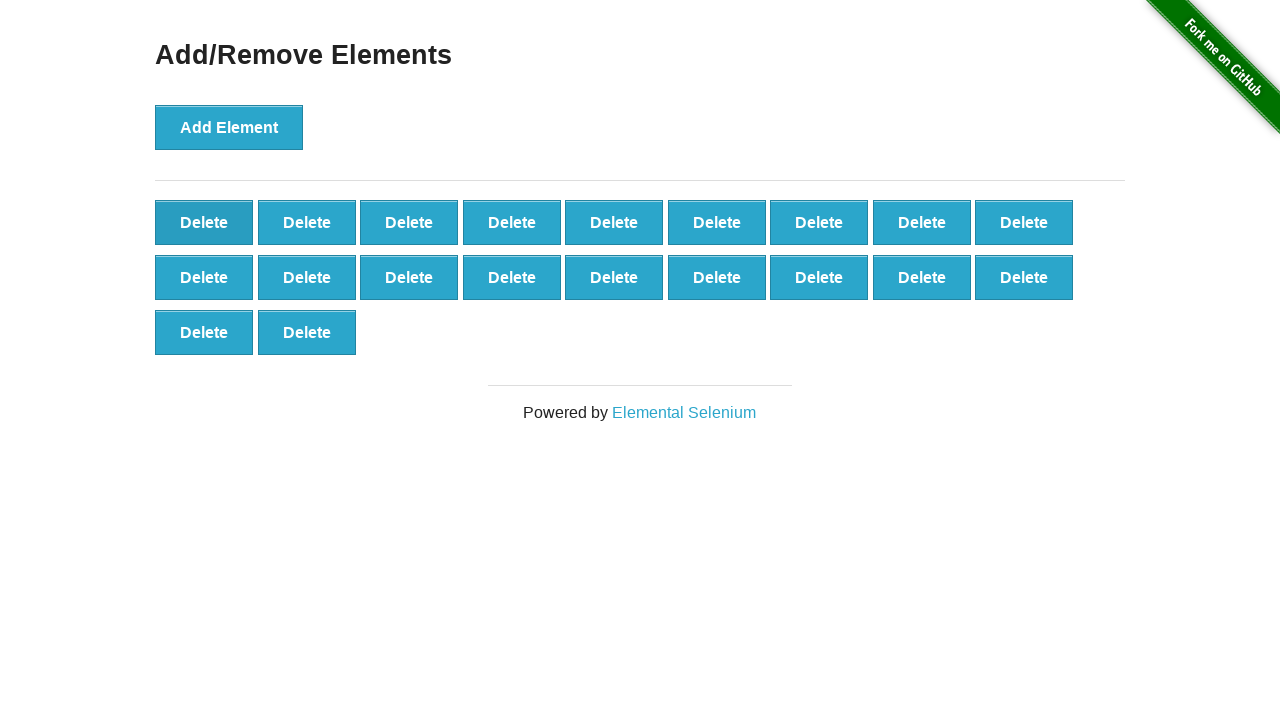

Clicked delete button (iteration 81/90) at (204, 222) on xpath=//*[@onclick='deleteElement()'] >> nth=0
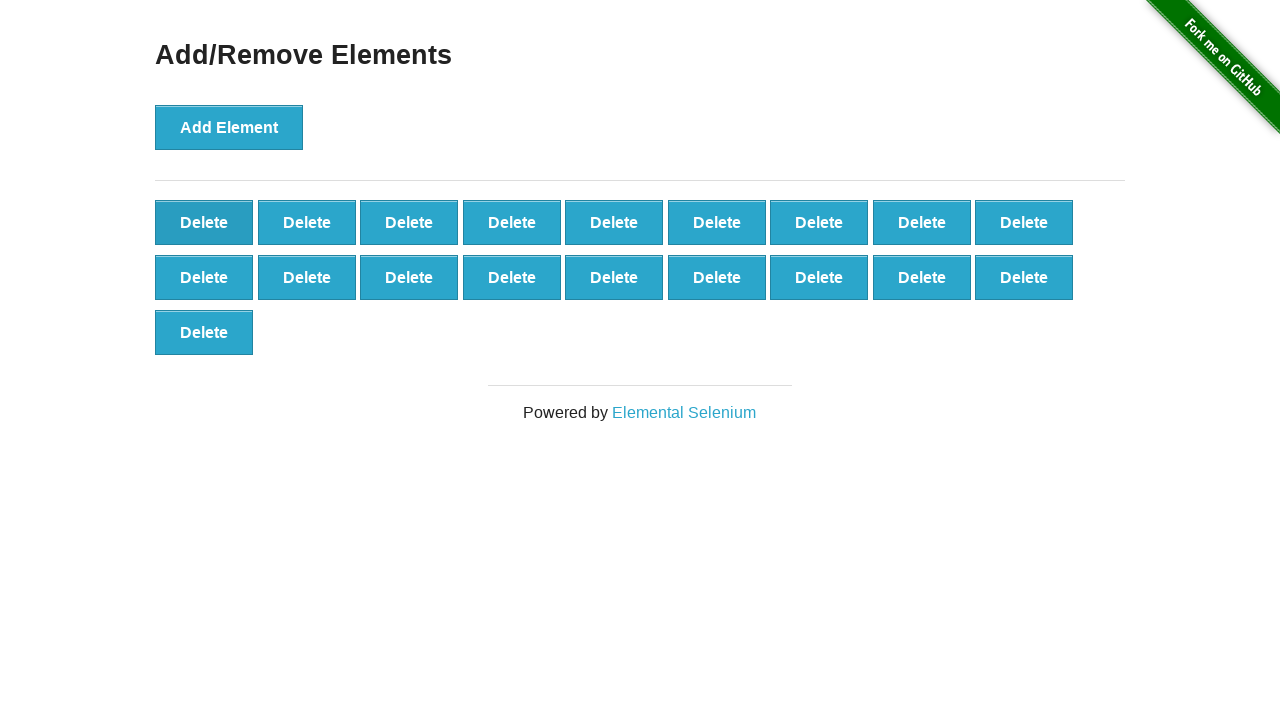

Clicked delete button (iteration 82/90) at (204, 222) on xpath=//*[@onclick='deleteElement()'] >> nth=0
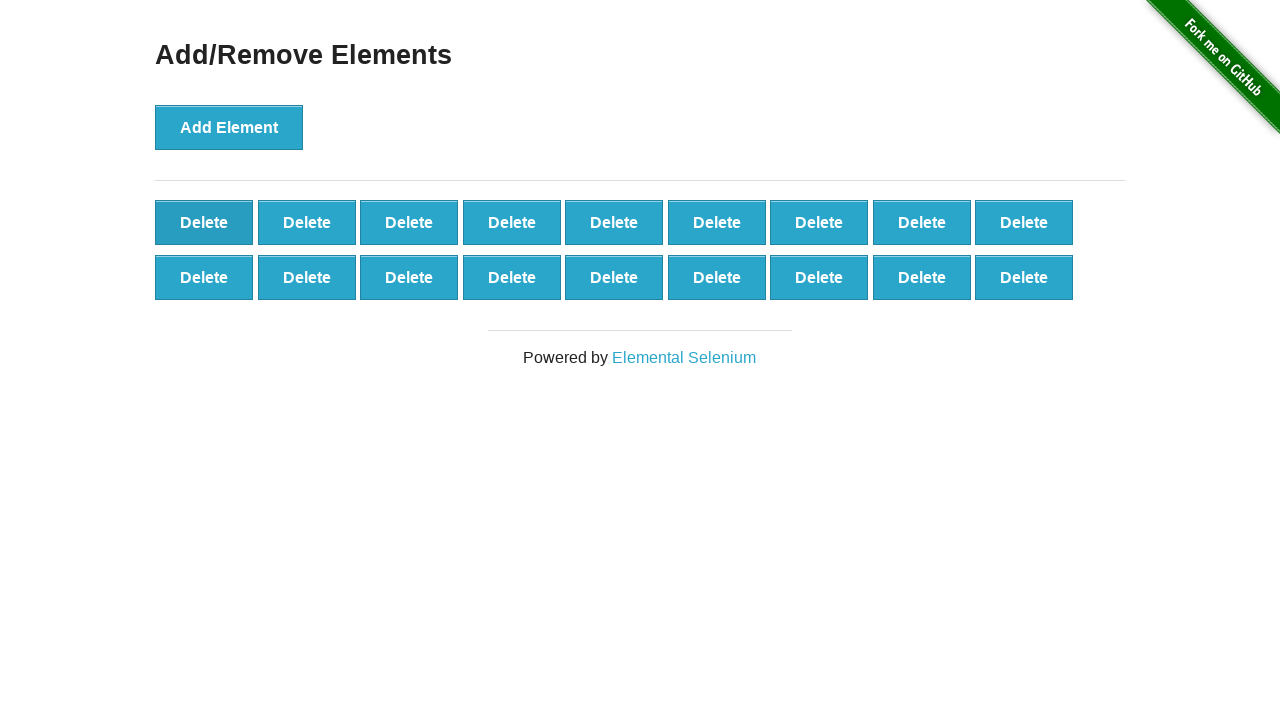

Clicked delete button (iteration 83/90) at (204, 222) on xpath=//*[@onclick='deleteElement()'] >> nth=0
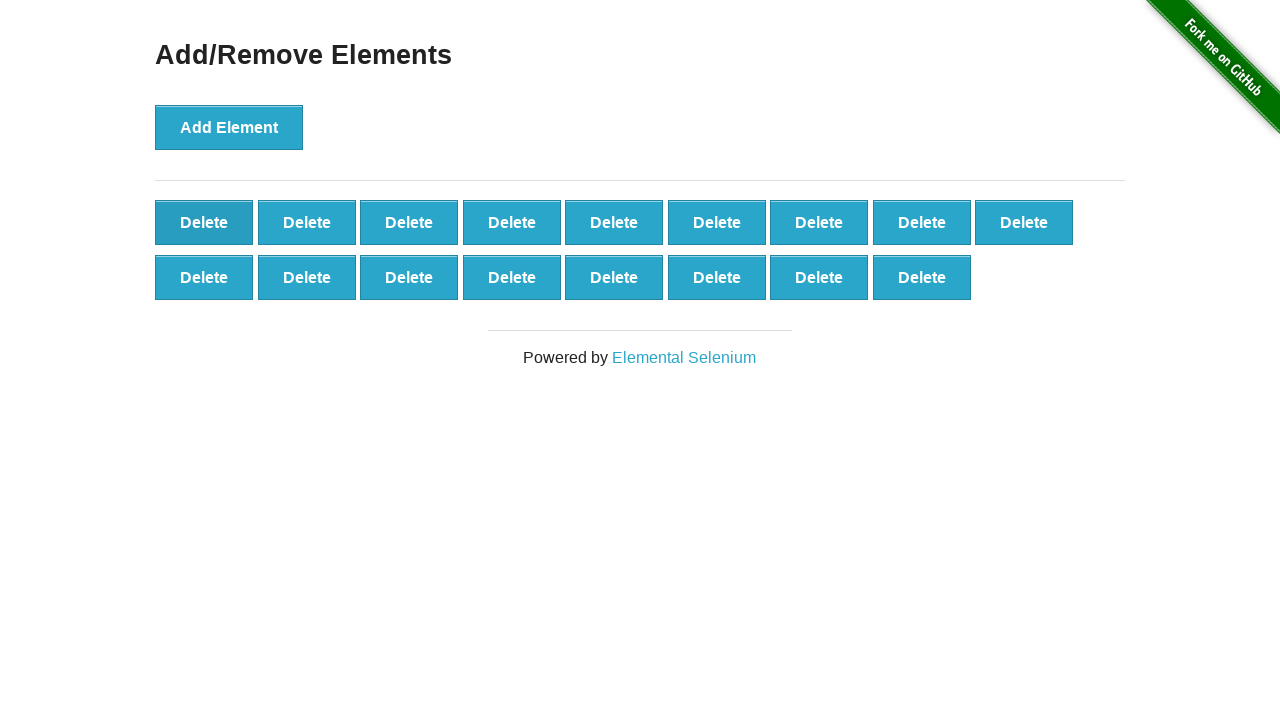

Clicked delete button (iteration 84/90) at (204, 222) on xpath=//*[@onclick='deleteElement()'] >> nth=0
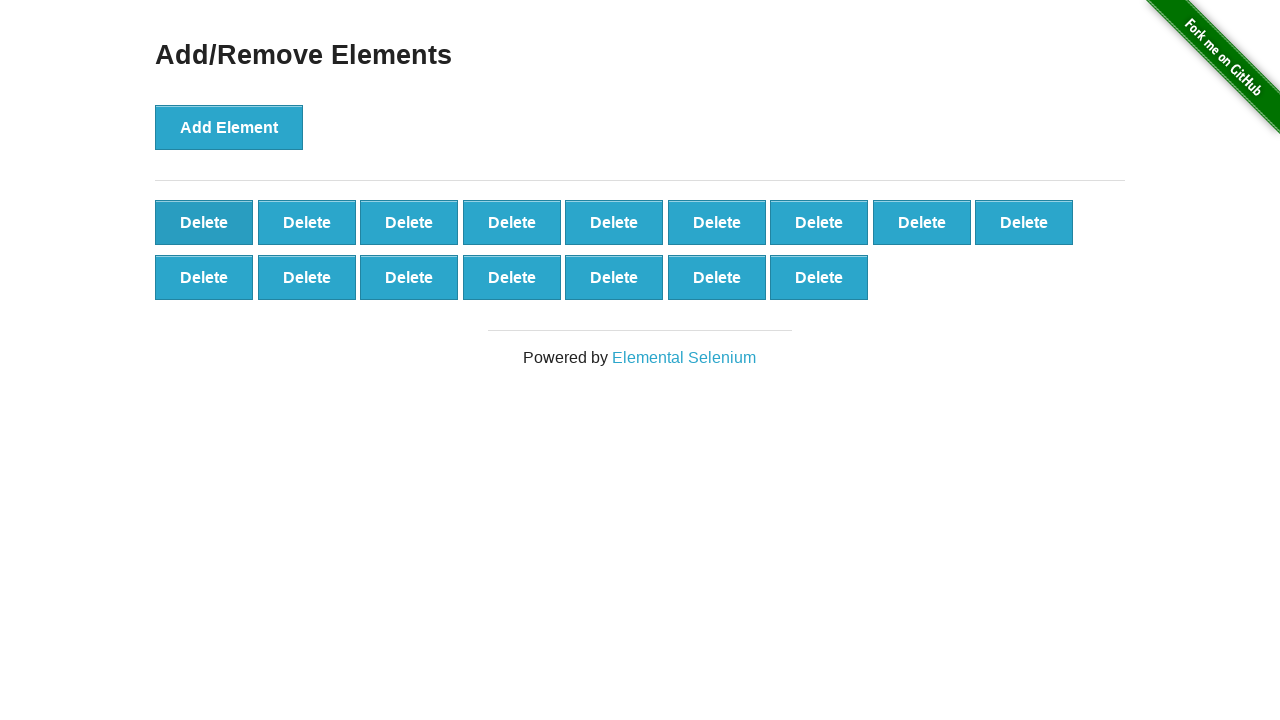

Clicked delete button (iteration 85/90) at (204, 222) on xpath=//*[@onclick='deleteElement()'] >> nth=0
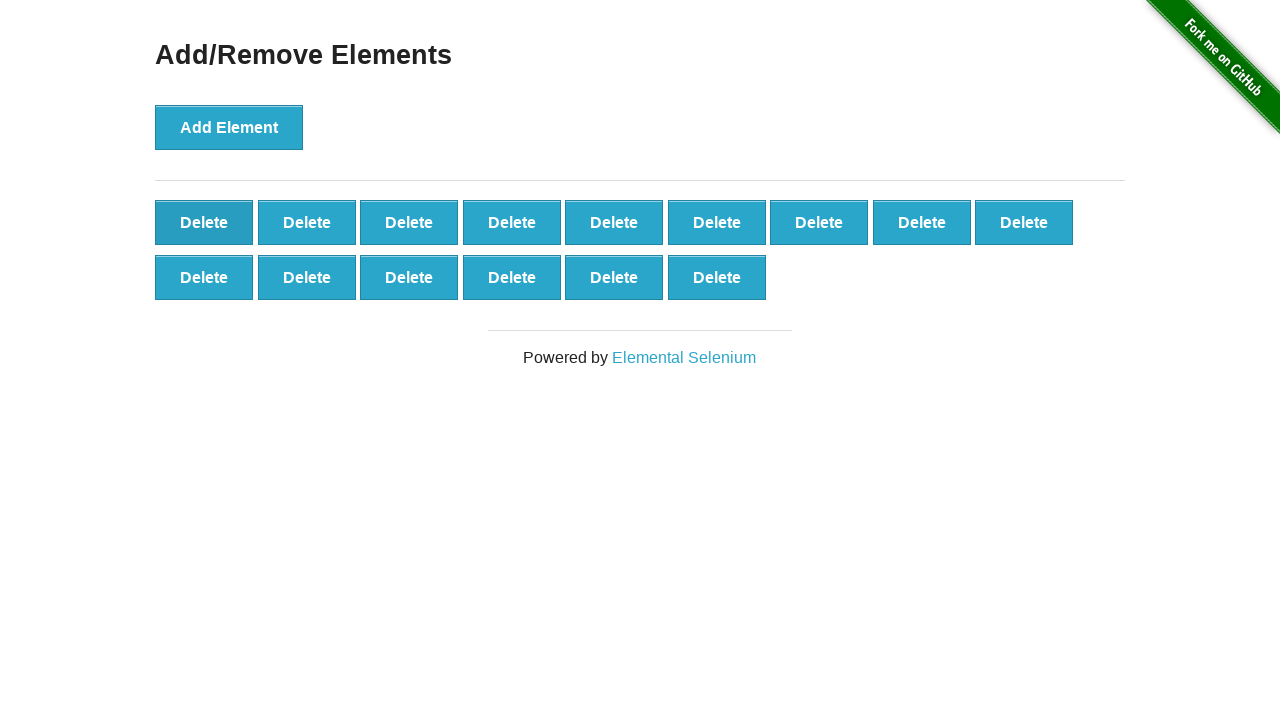

Clicked delete button (iteration 86/90) at (204, 222) on xpath=//*[@onclick='deleteElement()'] >> nth=0
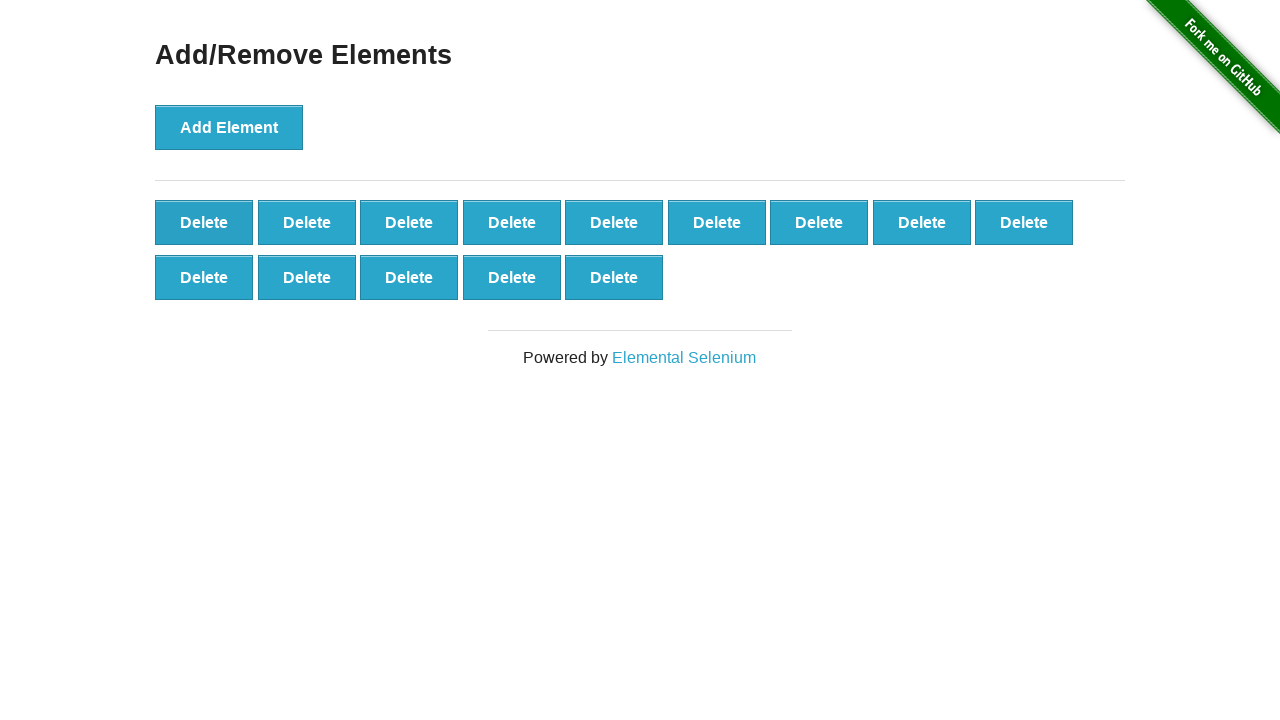

Clicked delete button (iteration 87/90) at (204, 222) on xpath=//*[@onclick='deleteElement()'] >> nth=0
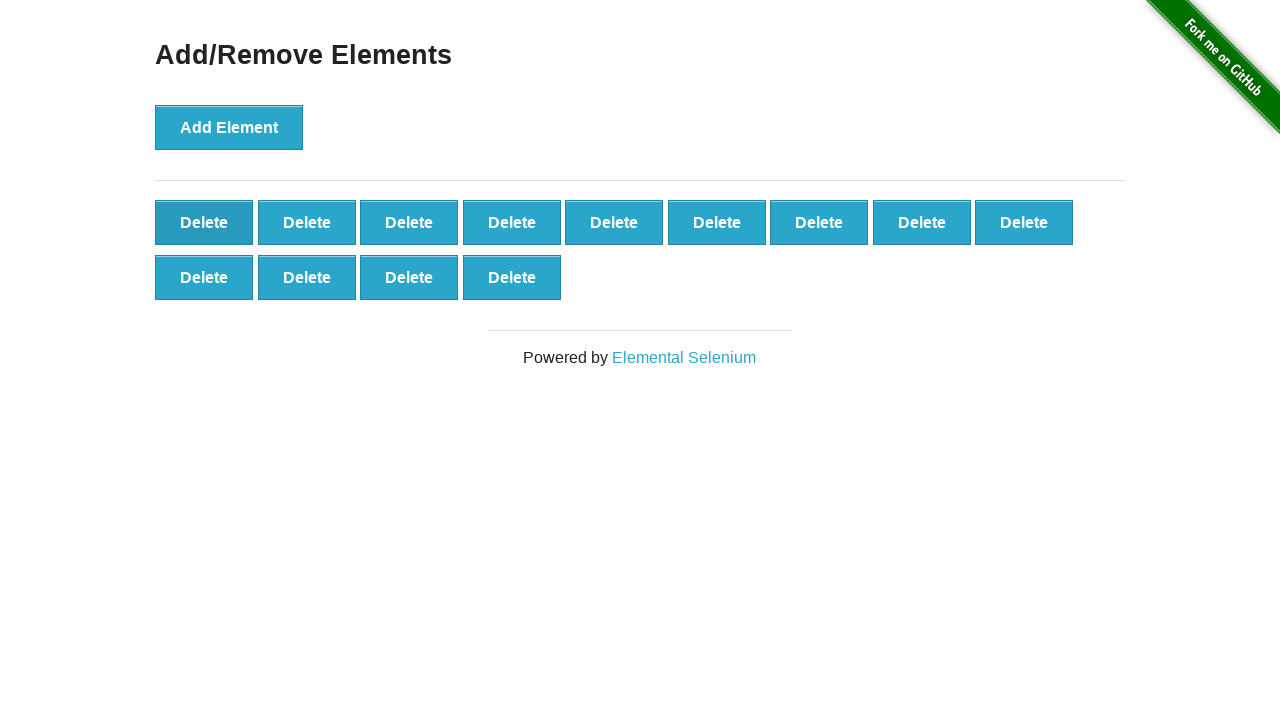

Clicked delete button (iteration 88/90) at (204, 222) on xpath=//*[@onclick='deleteElement()'] >> nth=0
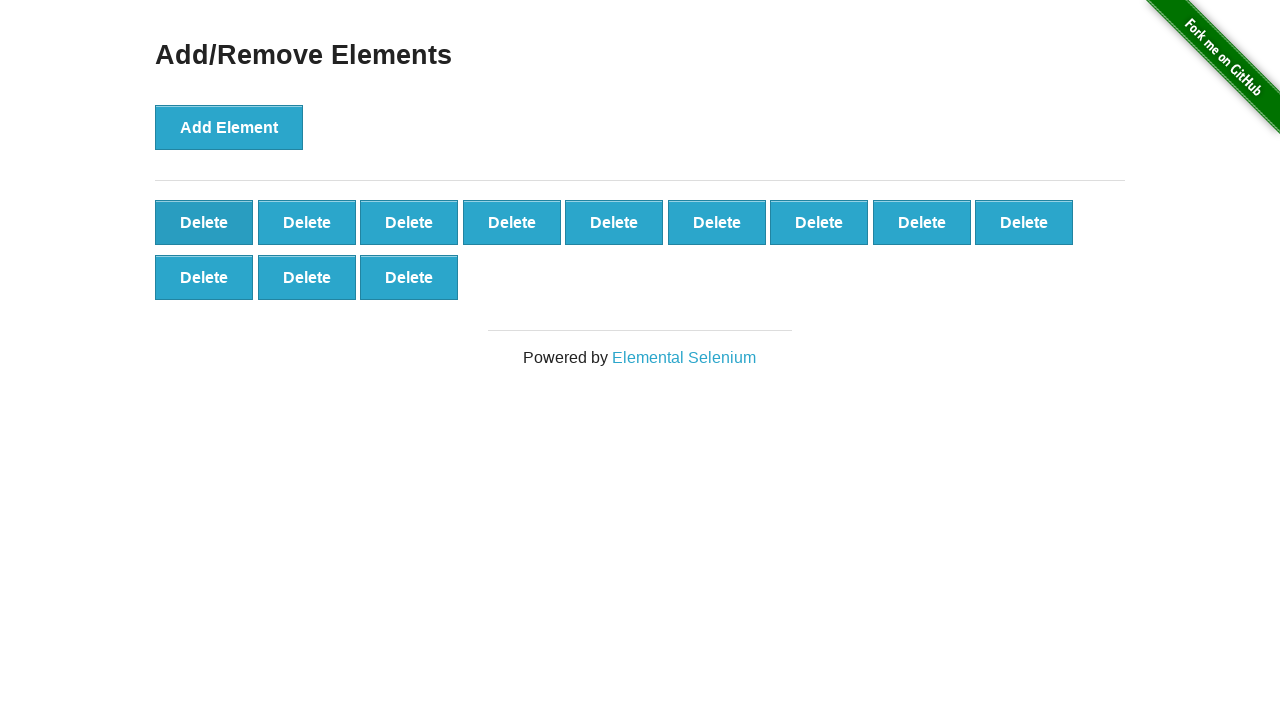

Clicked delete button (iteration 89/90) at (204, 222) on xpath=//*[@onclick='deleteElement()'] >> nth=0
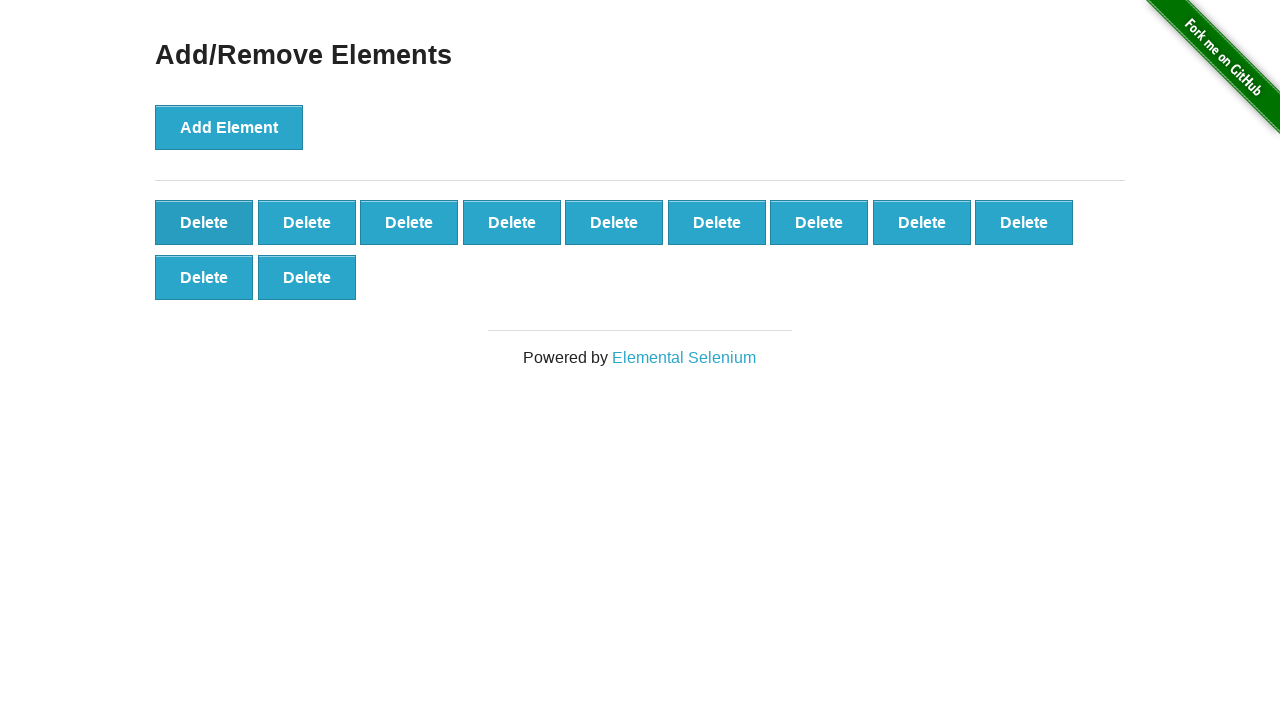

Clicked delete button (iteration 90/90) at (204, 222) on xpath=//*[@onclick='deleteElement()'] >> nth=0
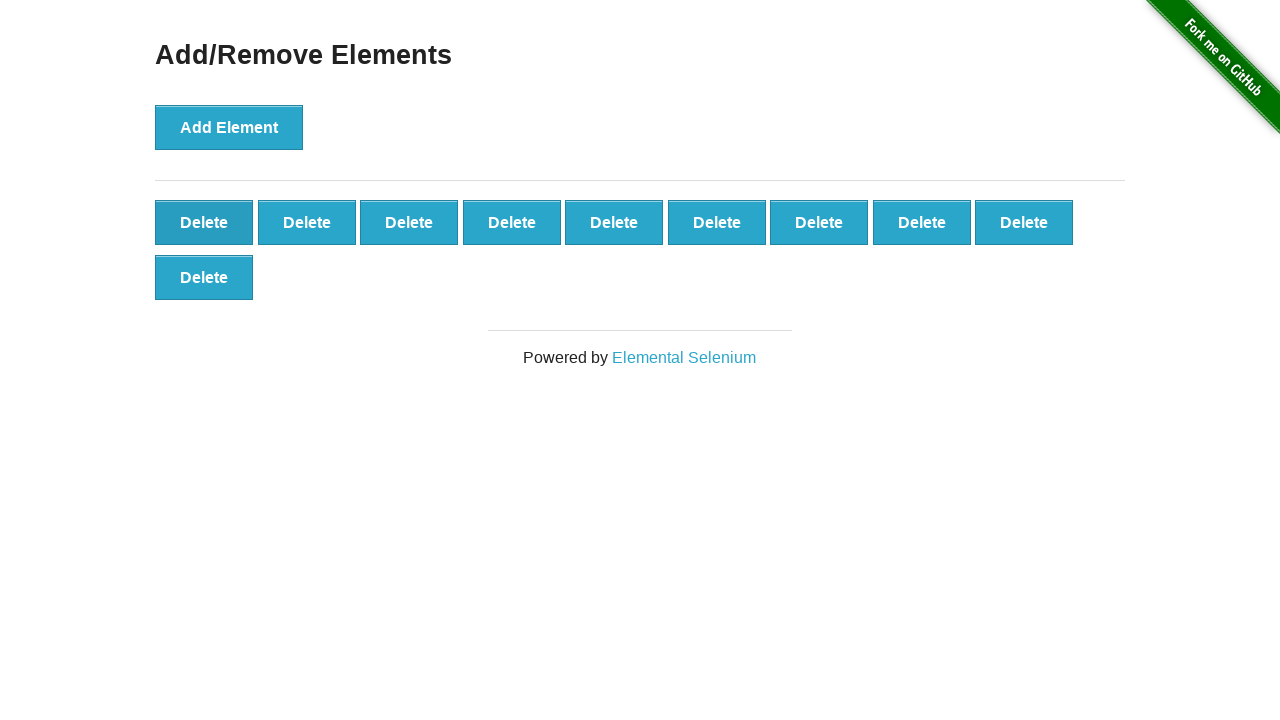

Verified 10 delete buttons remain
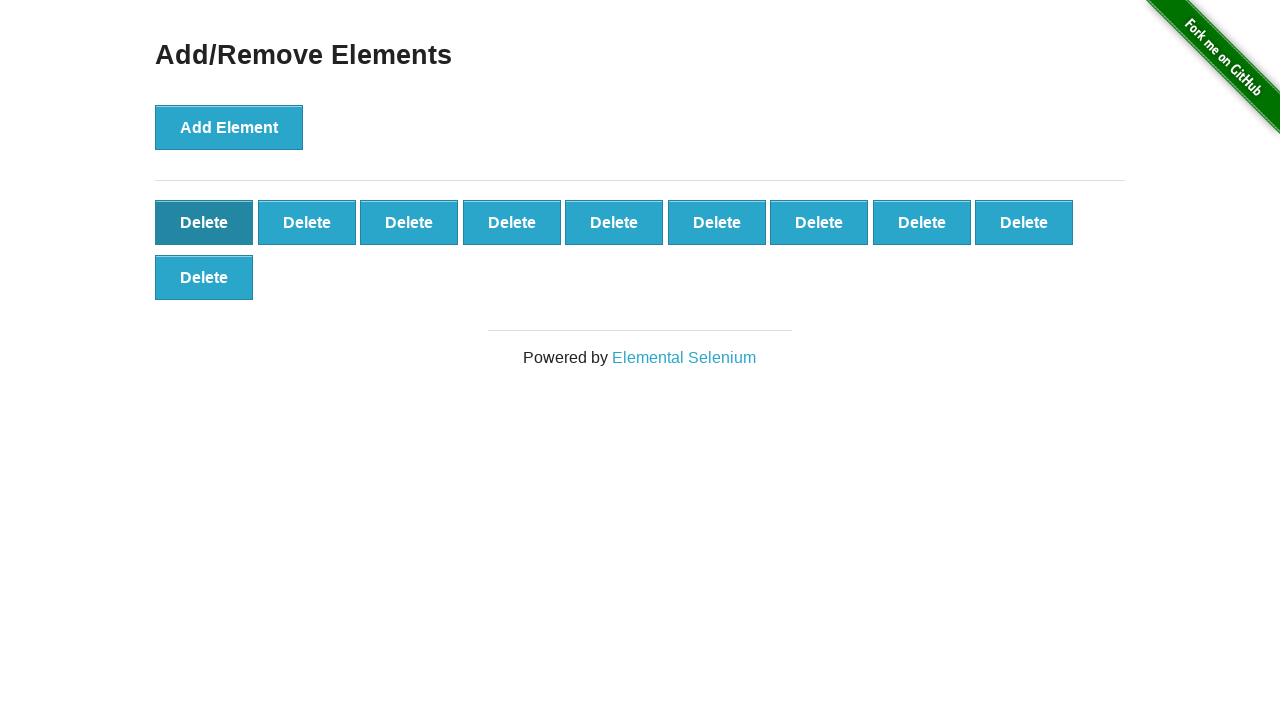

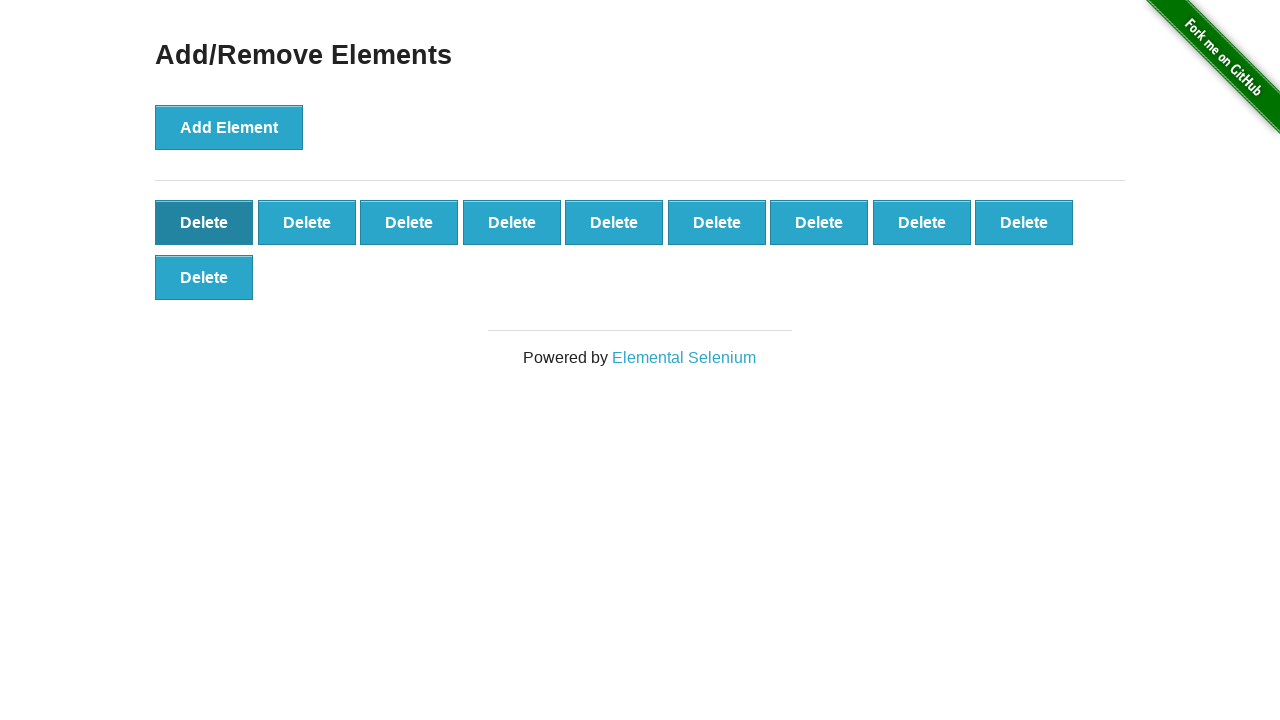